Tests a kitten-collecting game by navigating to the game, starting it, and clicking on kitten images as they appear until the game is over.

Starting URL: http://thelab.boozang.com/

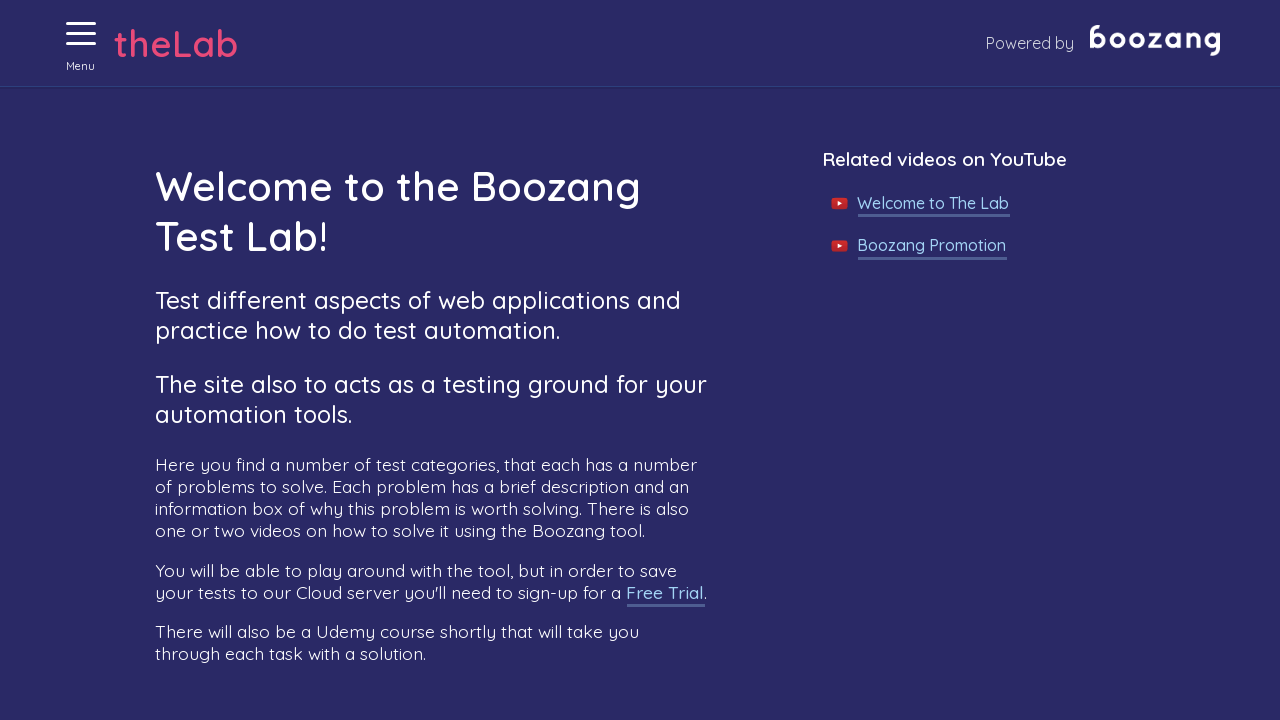

Clicked menu button to open navigation at (81, 34) on xpath=//button[@aria-label='Menu' and @aria-expanded='false']
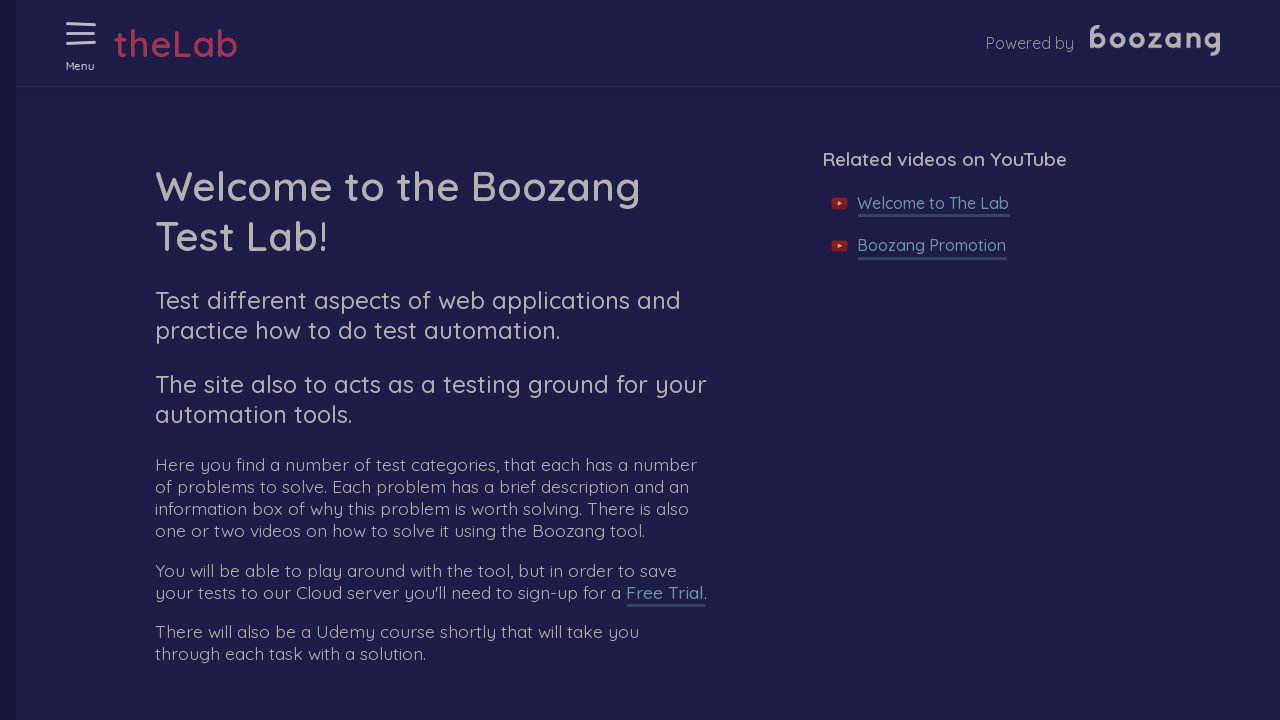

Waited for 'Collecting kittens' link to be visible
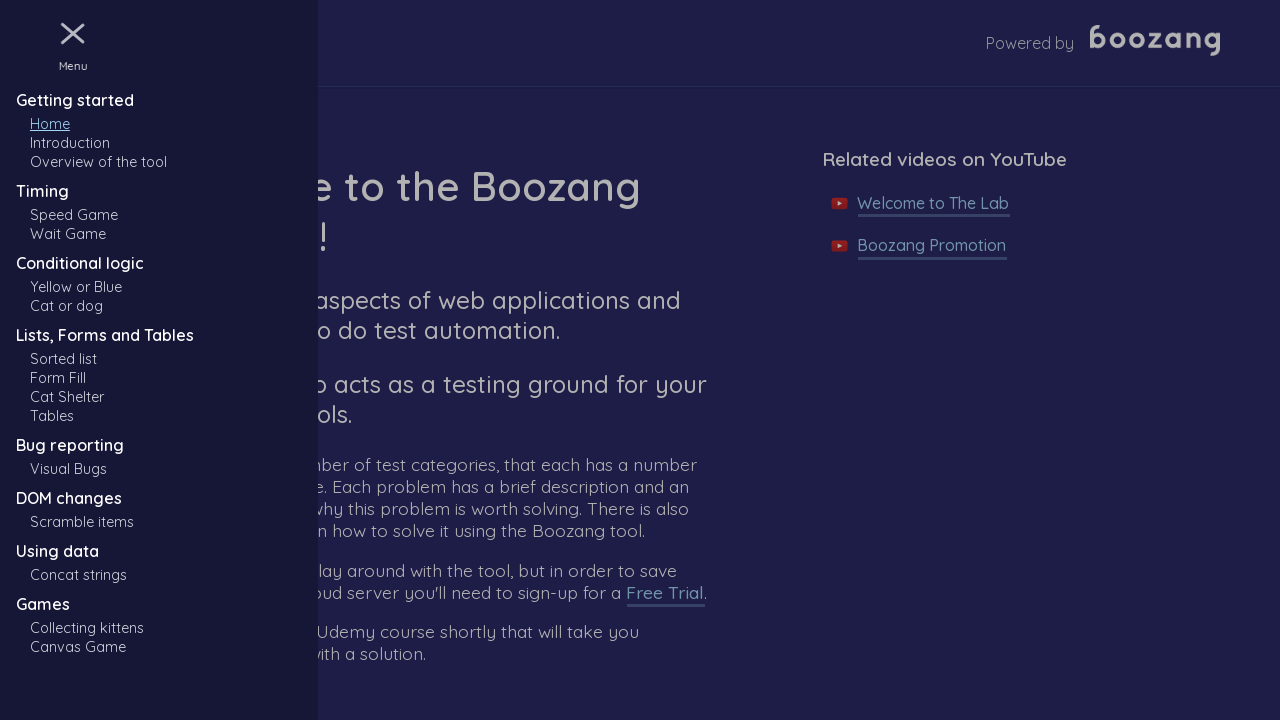

Clicked 'Collecting kittens' link at (119, 628) on xpath=//a[.='Collecting kittens']
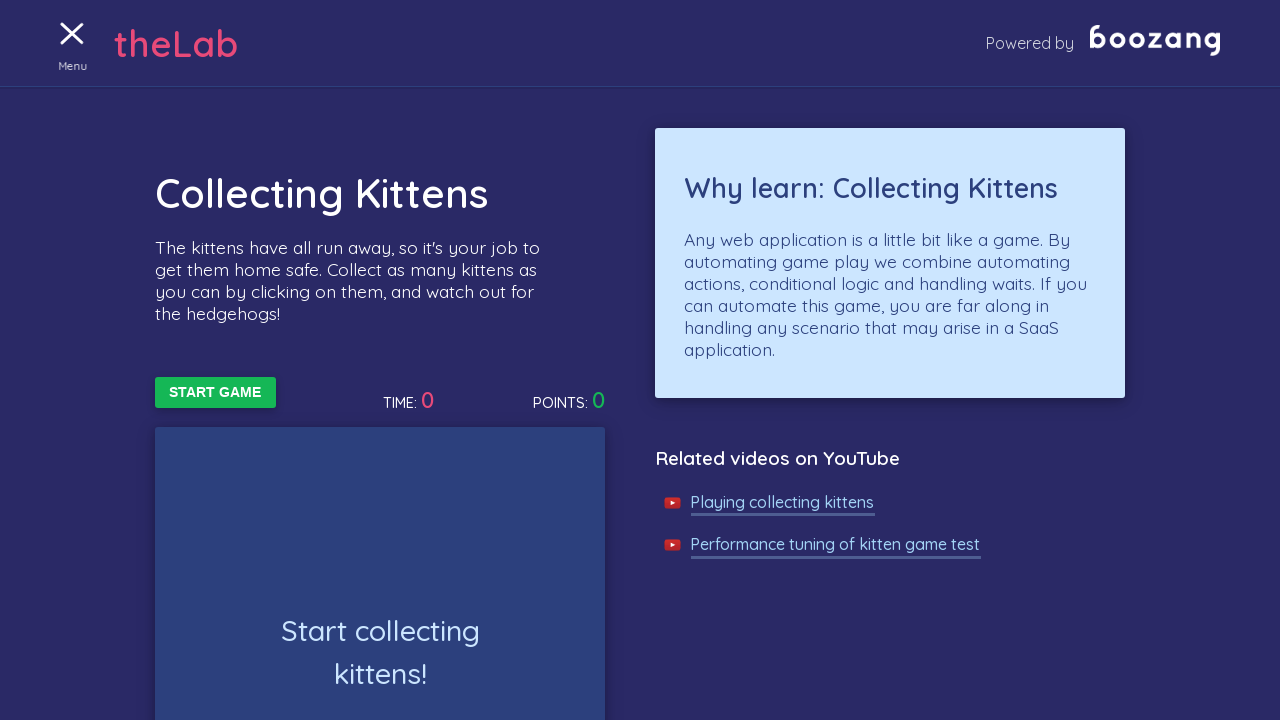

Clicked 'Start Game' button at (215, 393) on xpath=//button[text()='Start Game']
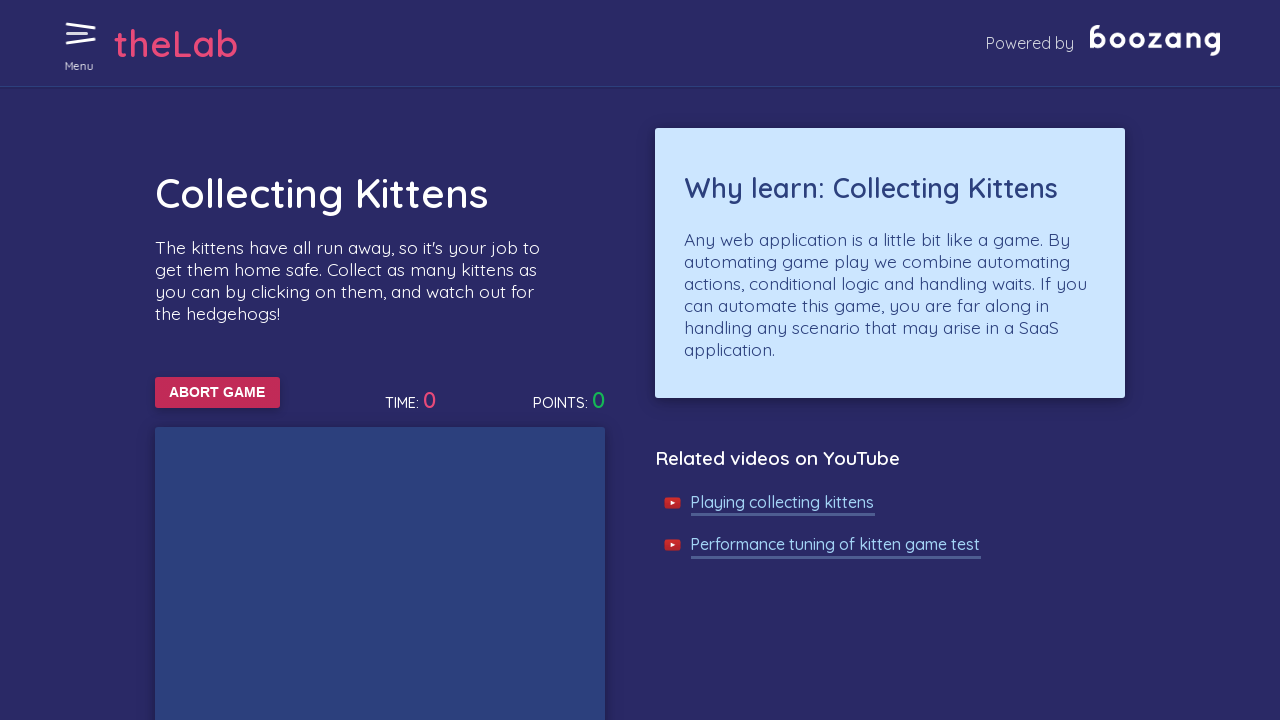

Waited 50ms for kitten to appear
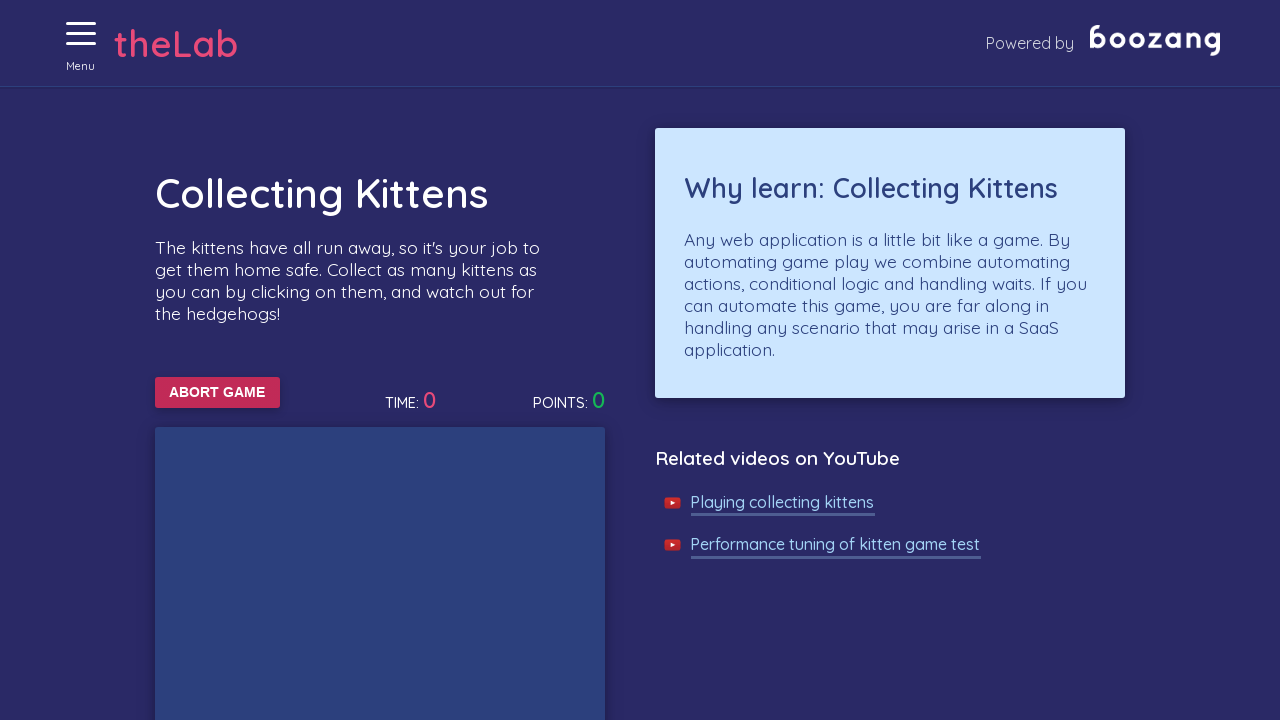

Waited 50ms for kitten to appear
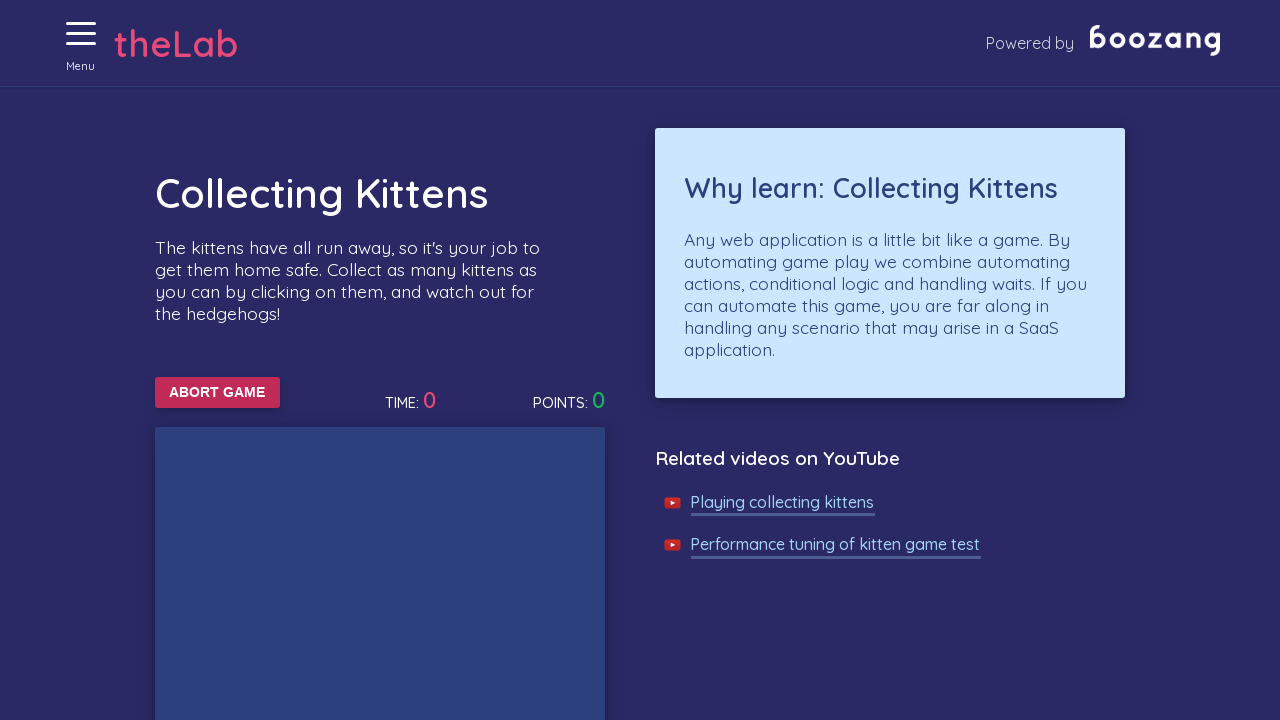

Waited 50ms for kitten to appear
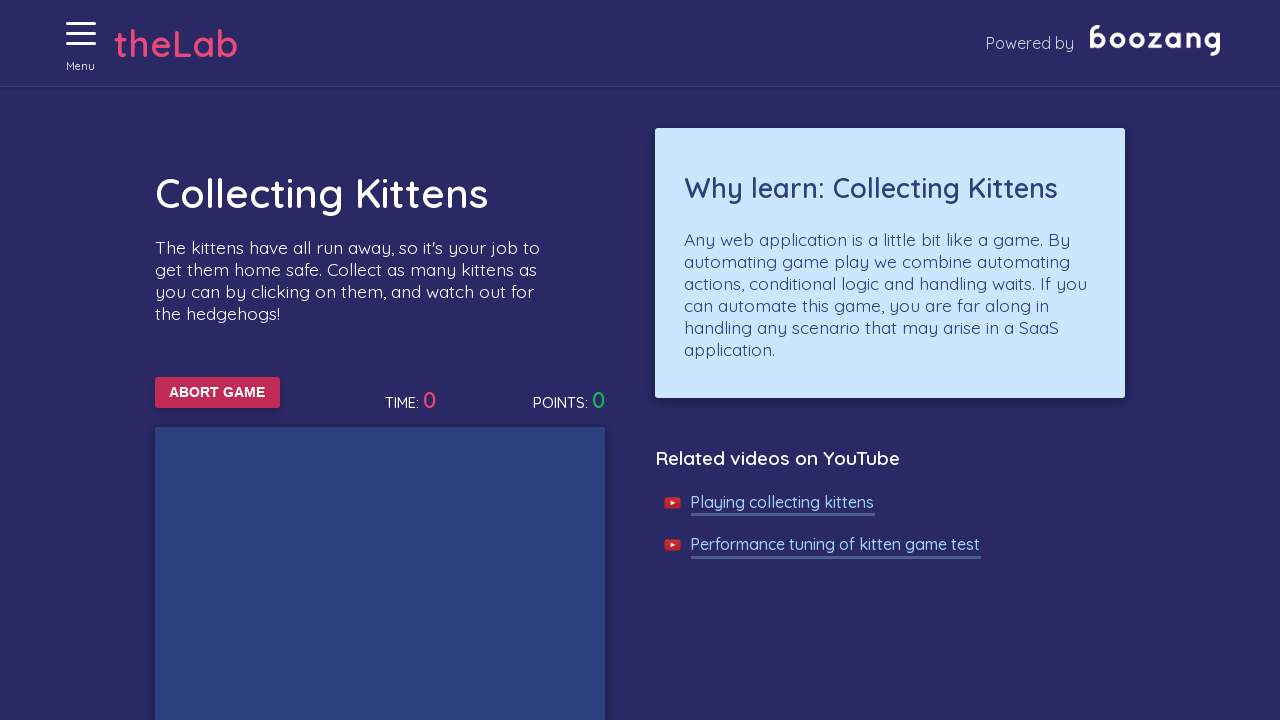

Waited 50ms for kitten to appear
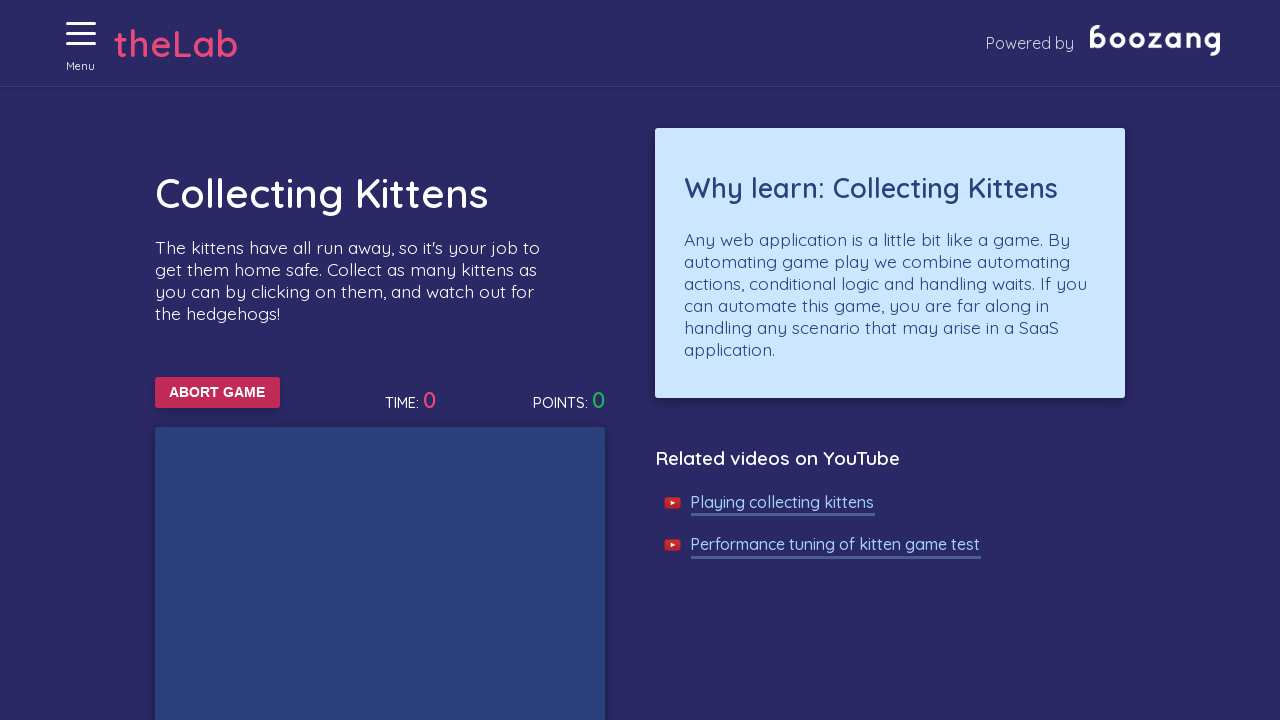

Waited 50ms for kitten to appear
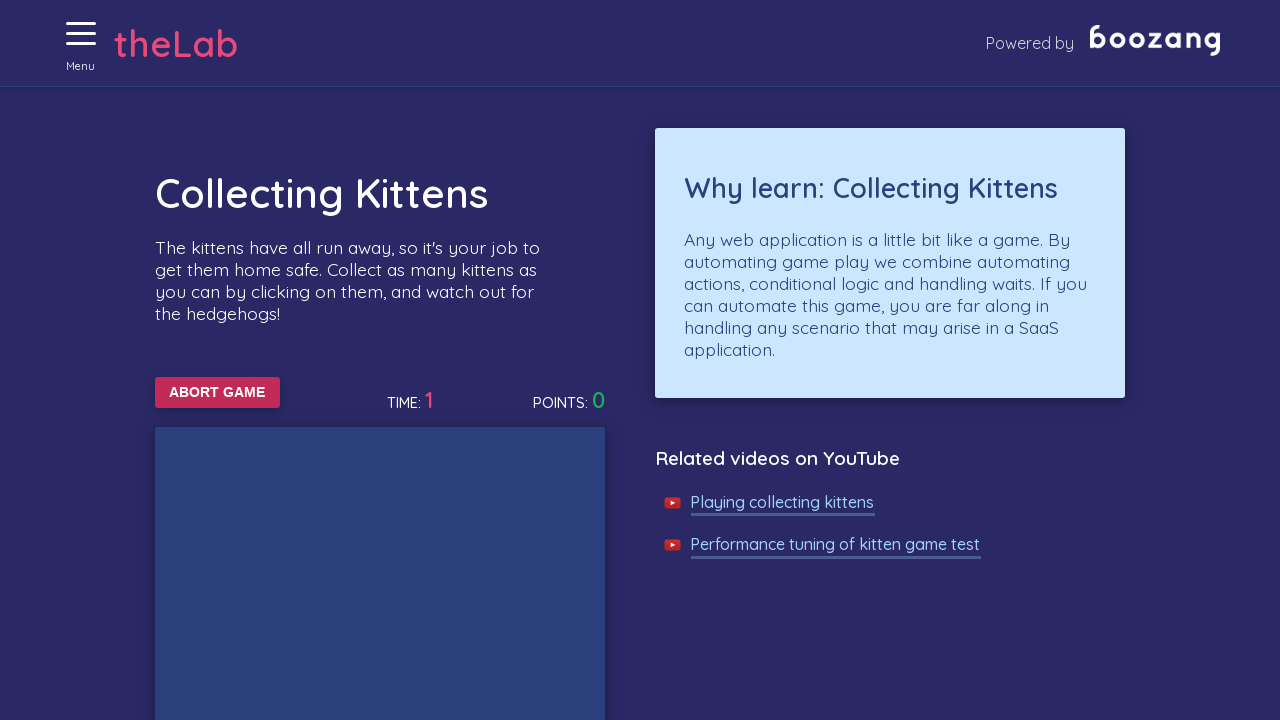

Waited 50ms for kitten to appear
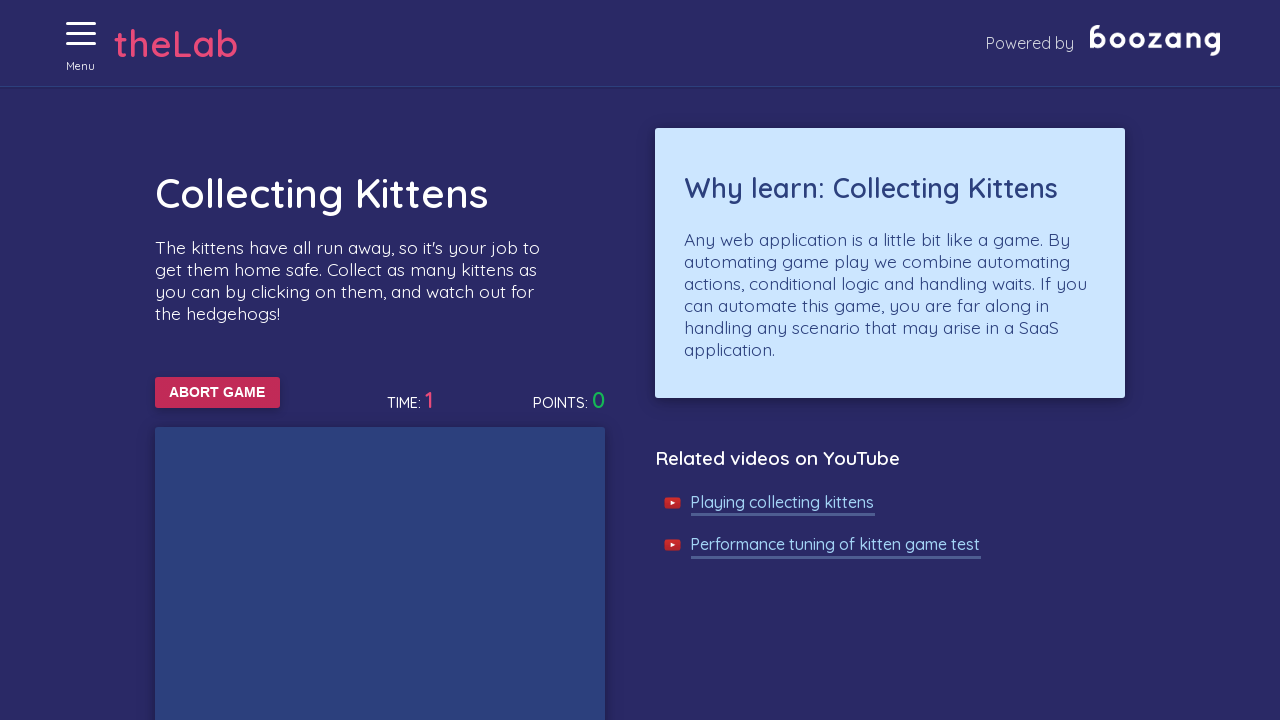

Waited 50ms for kitten to appear
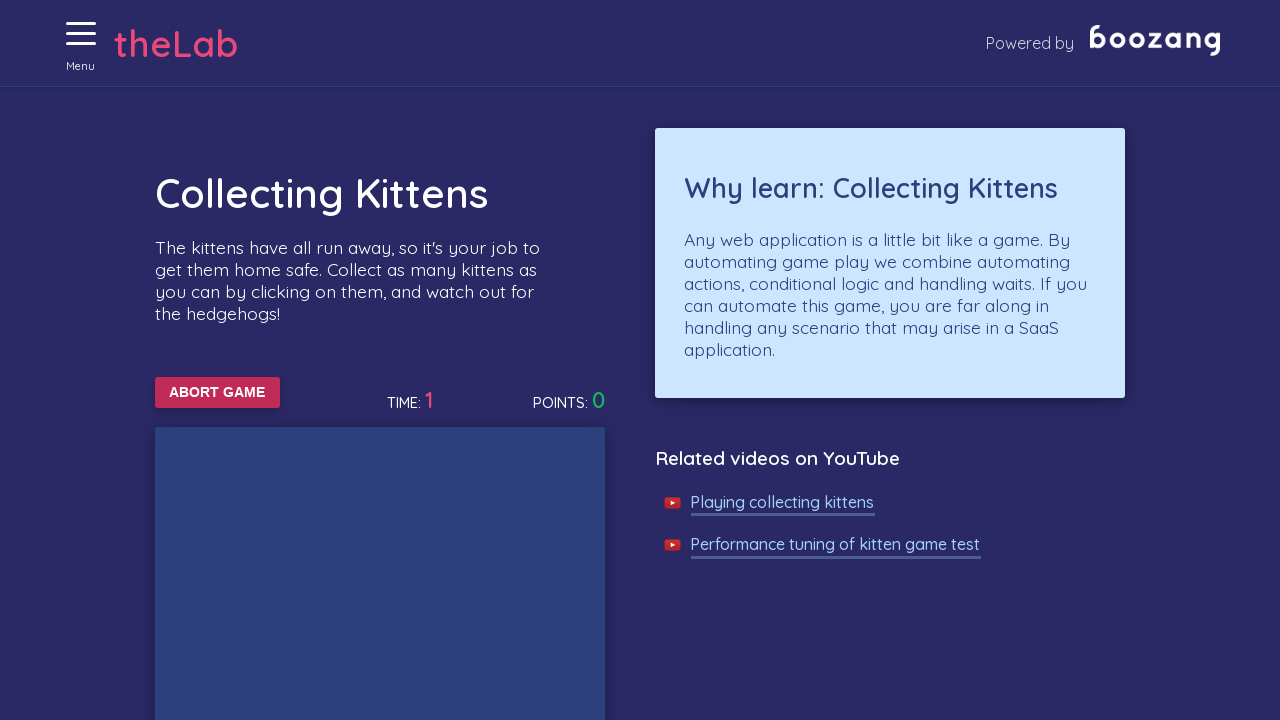

Waited 50ms for kitten to appear
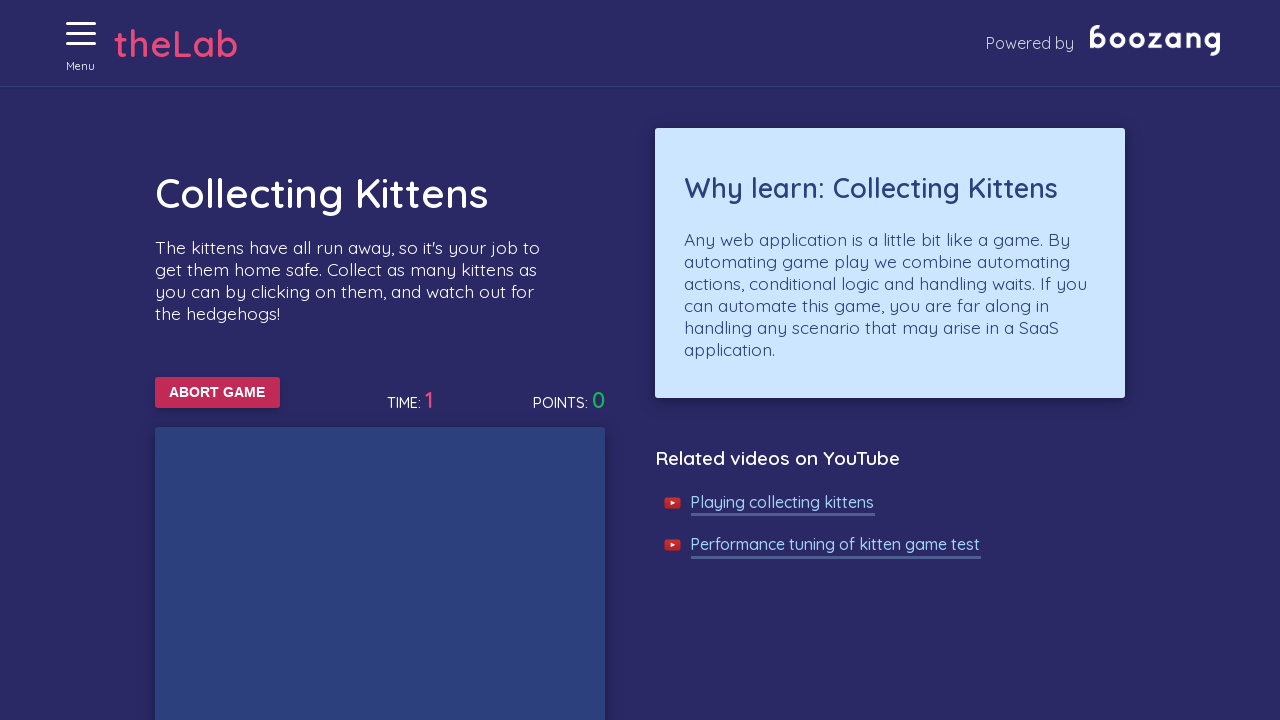

Clicked on a kitten image at (542, 360) on //img[@alt='Cat']
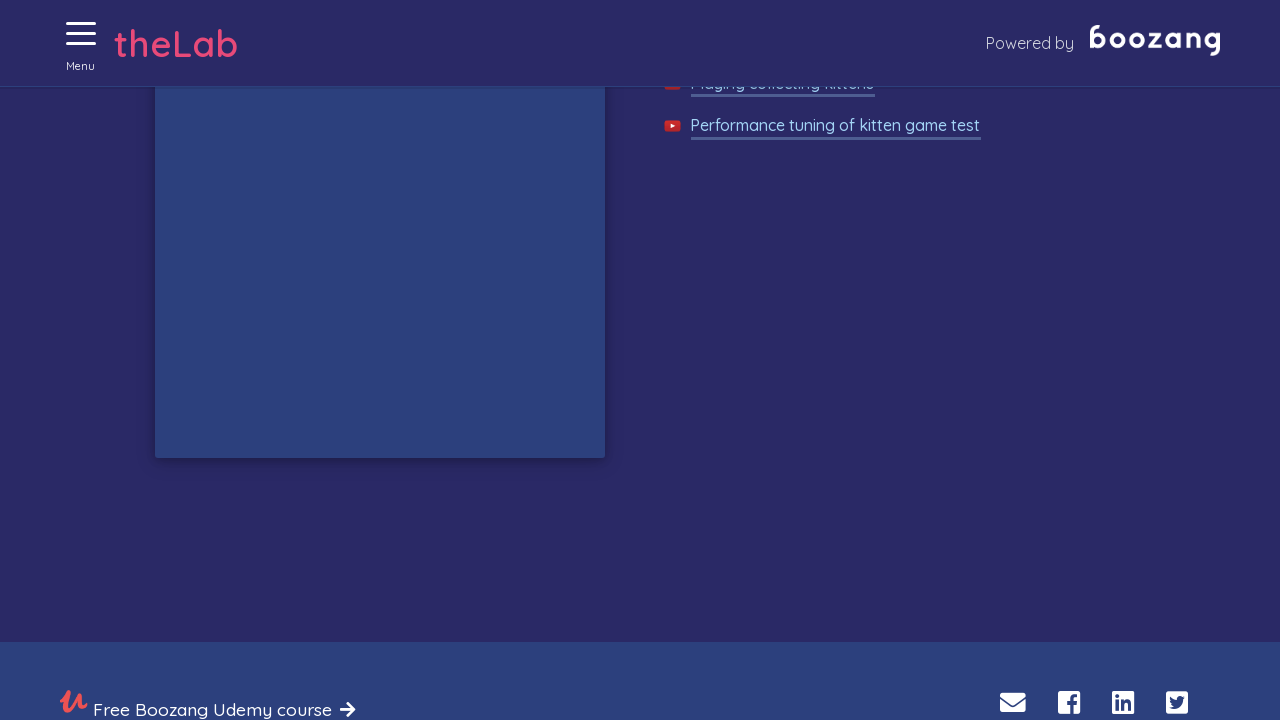

Waited 50ms for kitten to appear
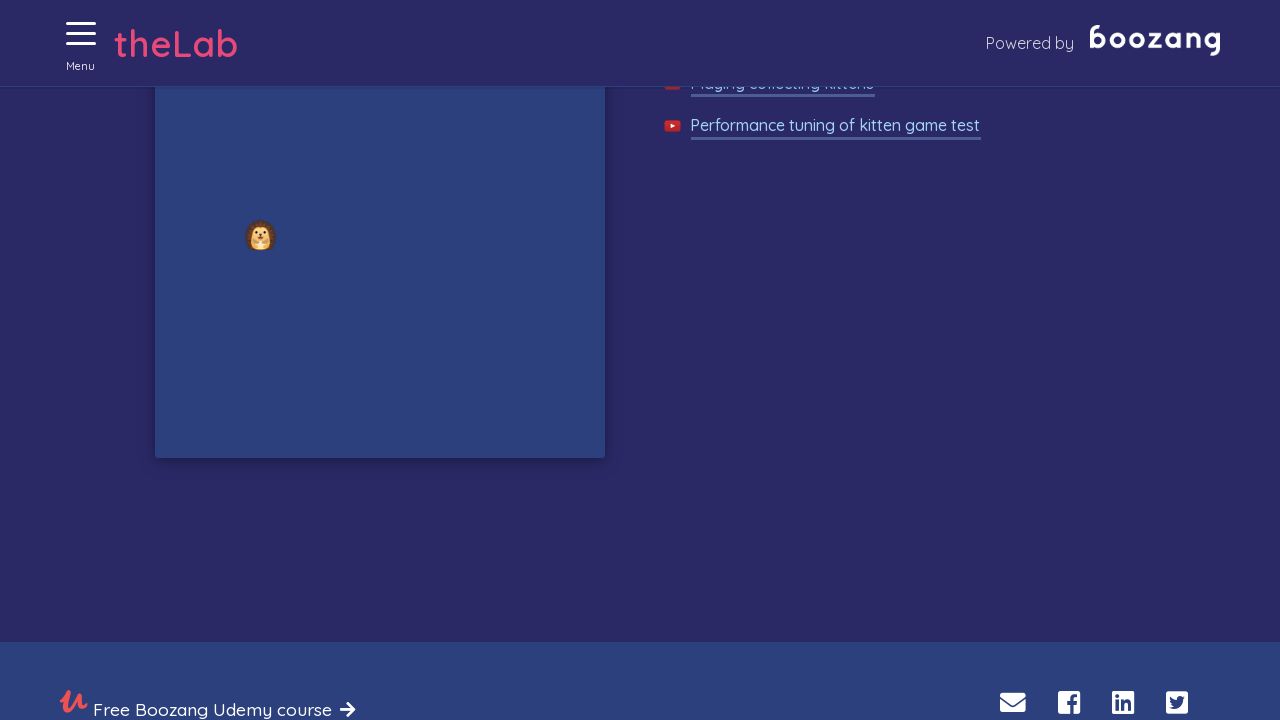

Waited 50ms for kitten to appear
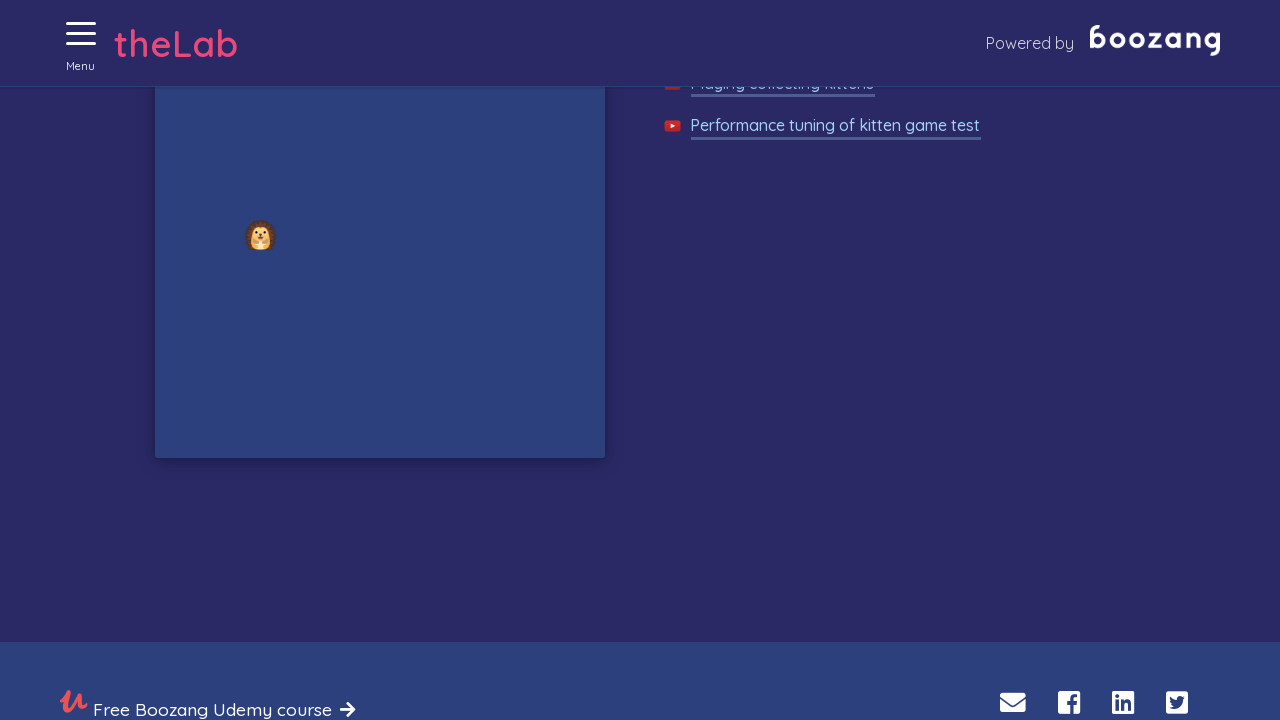

Waited 50ms for kitten to appear
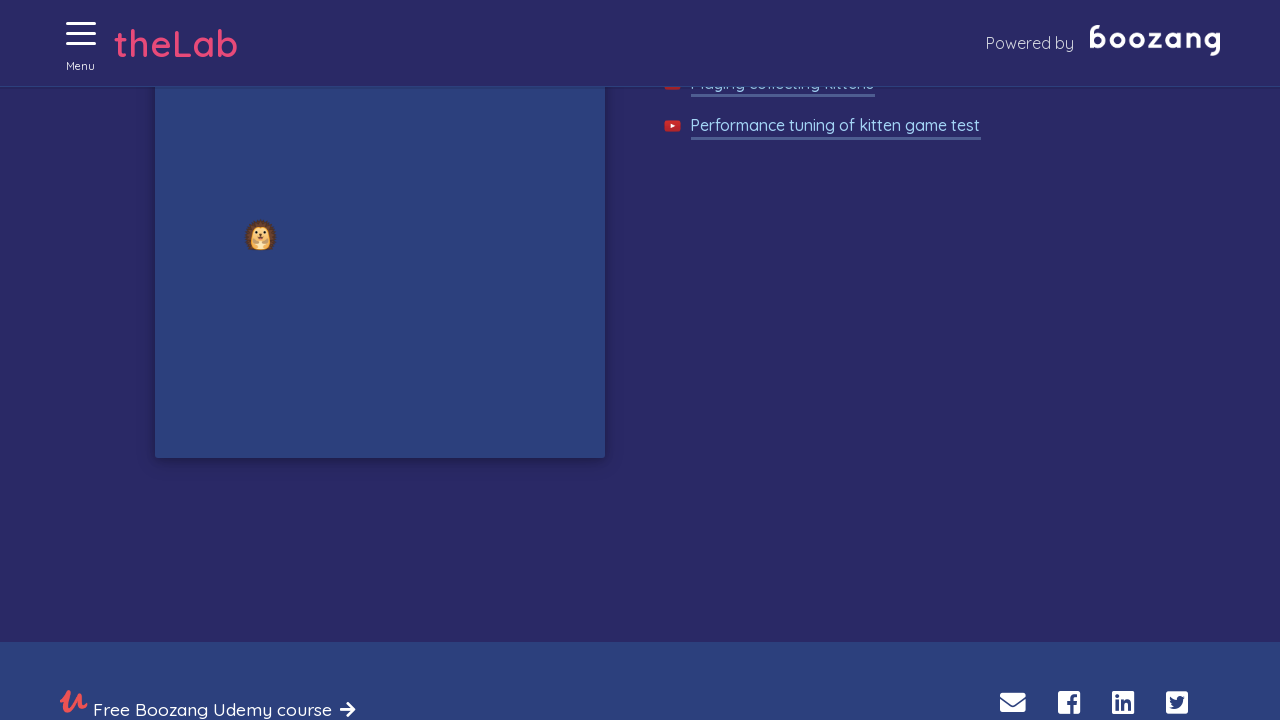

Waited 50ms for kitten to appear
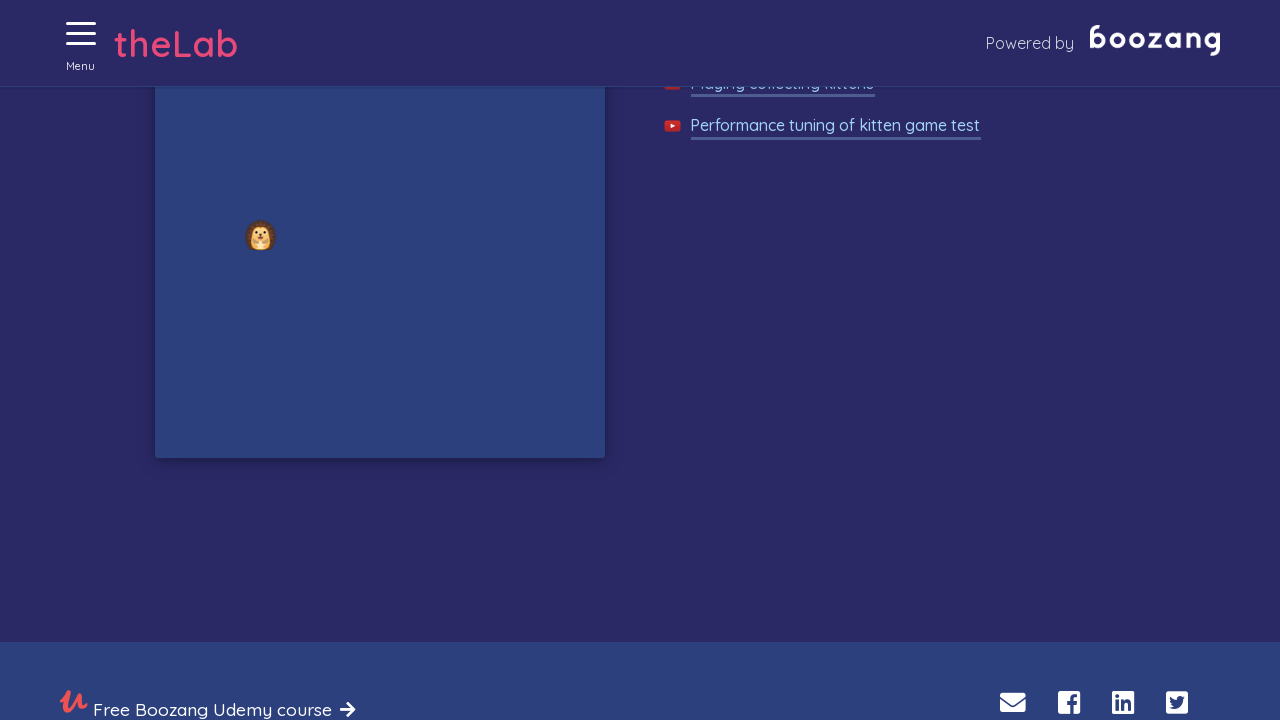

Waited 50ms for kitten to appear
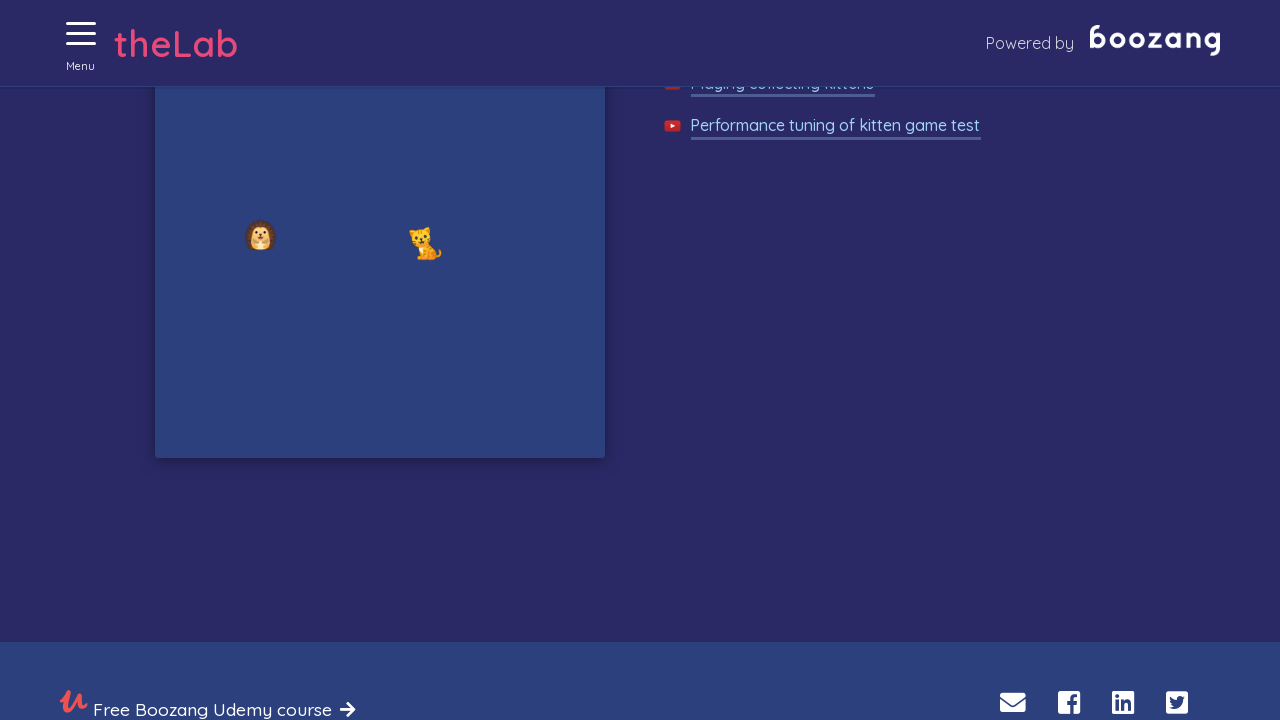

Clicked on a kitten image at (426, 243) on //img[@alt='Cat']
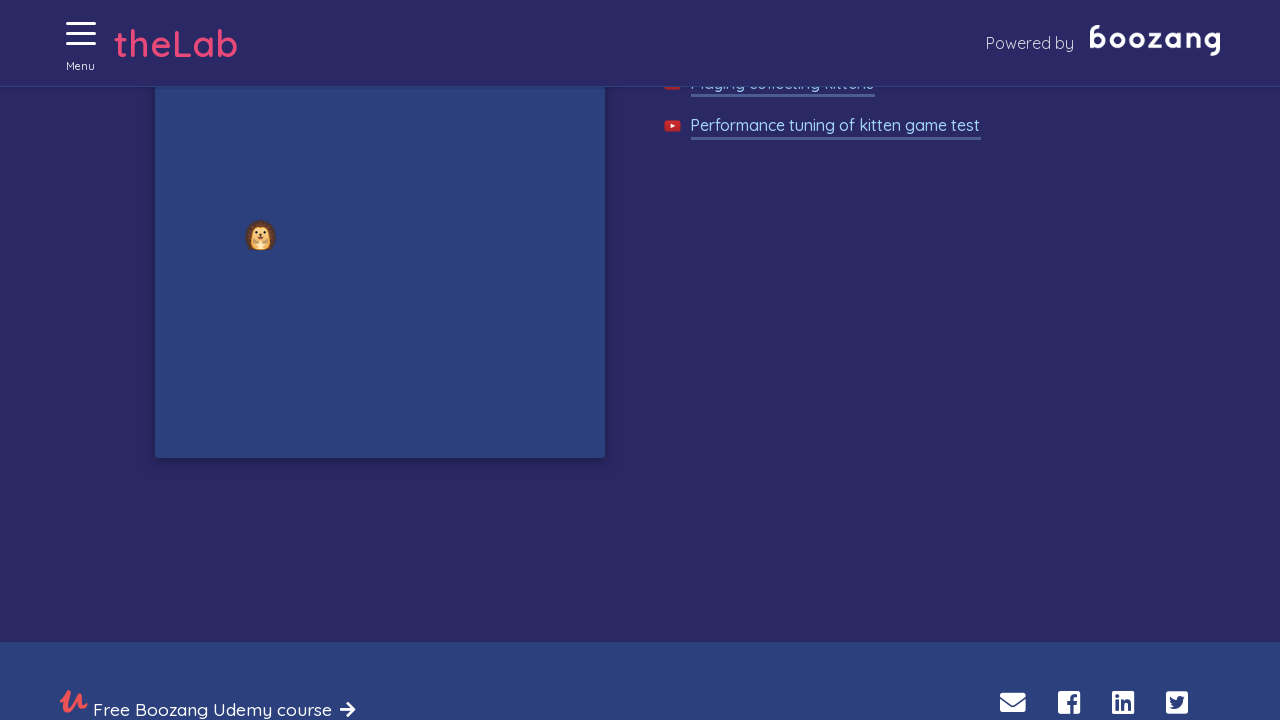

Waited 50ms for kitten to appear
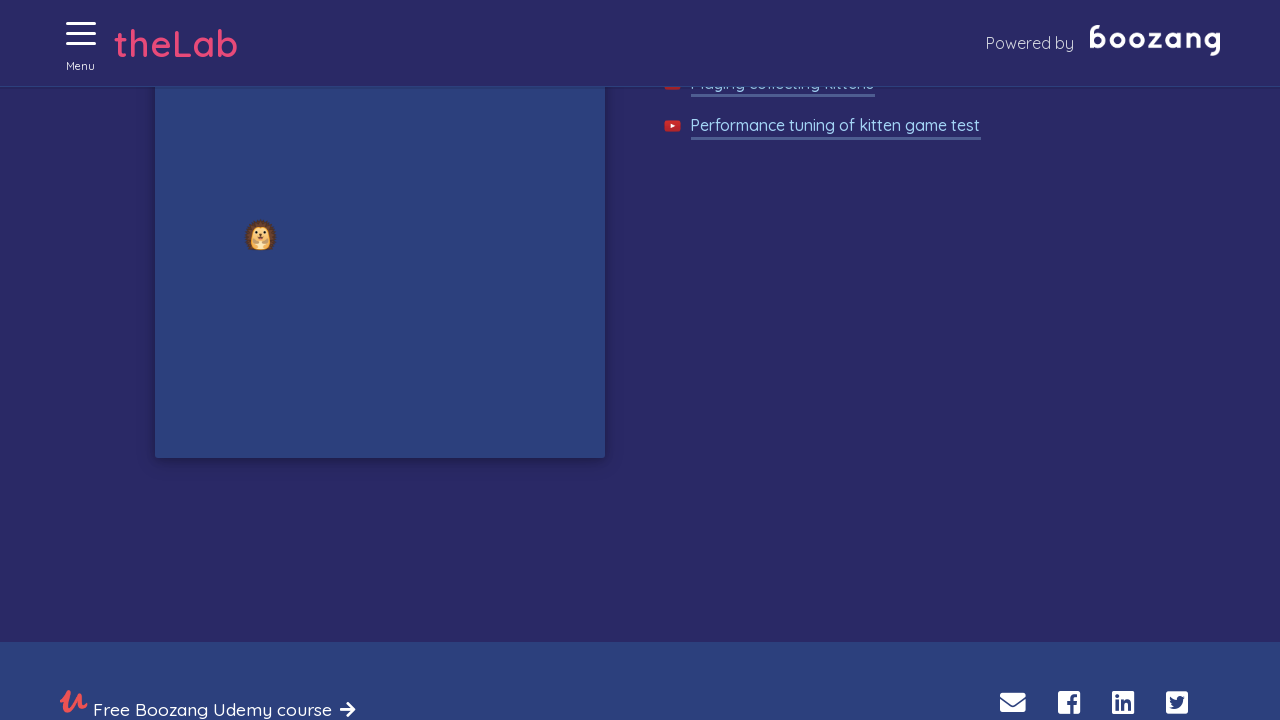

Waited 50ms for kitten to appear
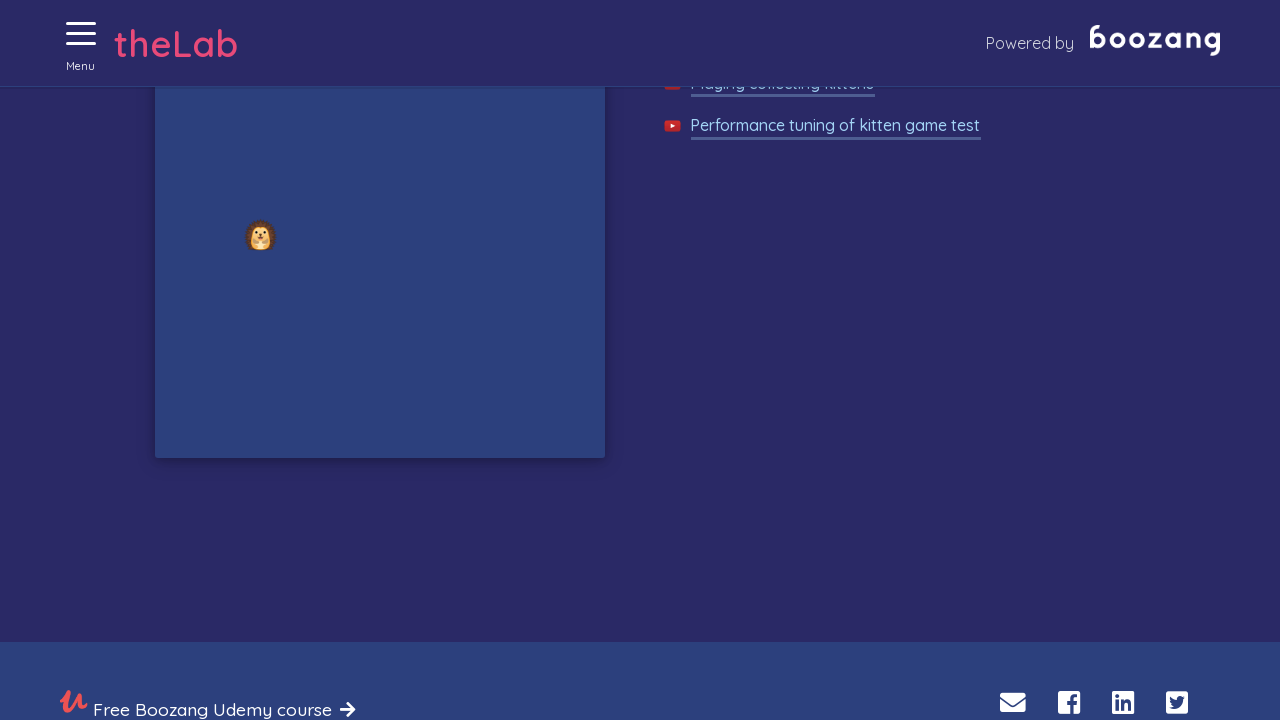

Waited 50ms for kitten to appear
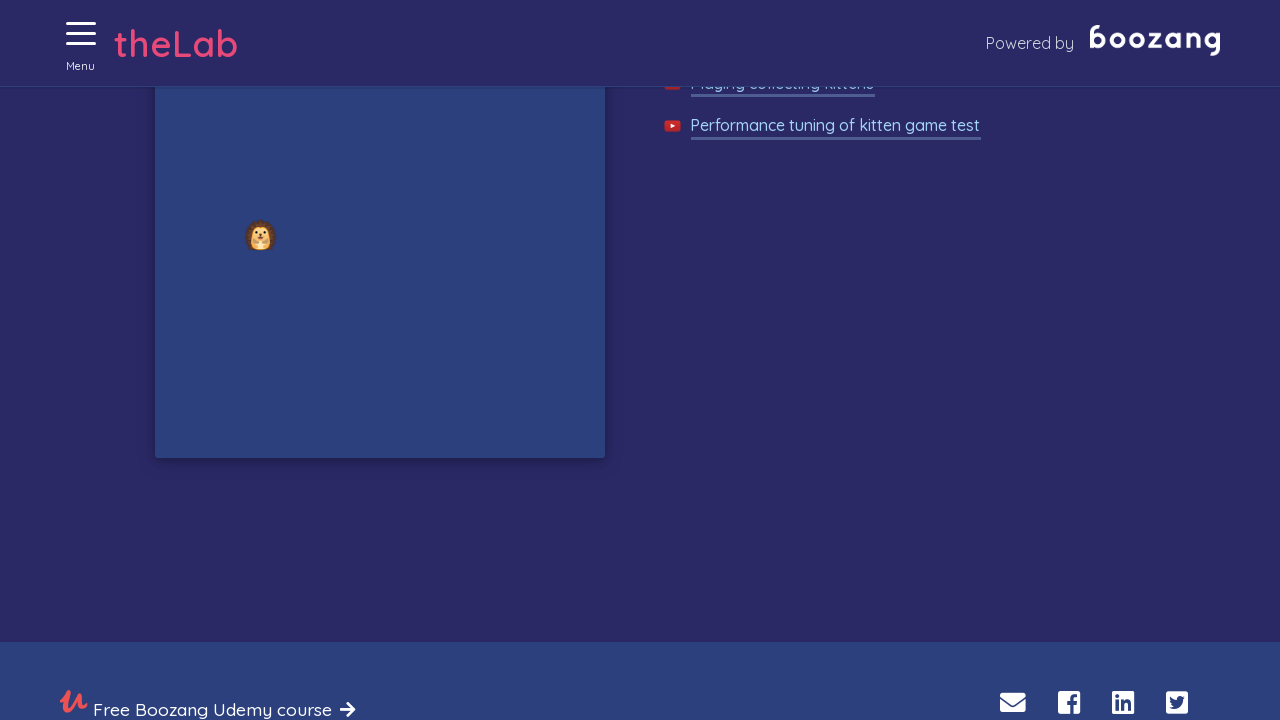

Waited 50ms for kitten to appear
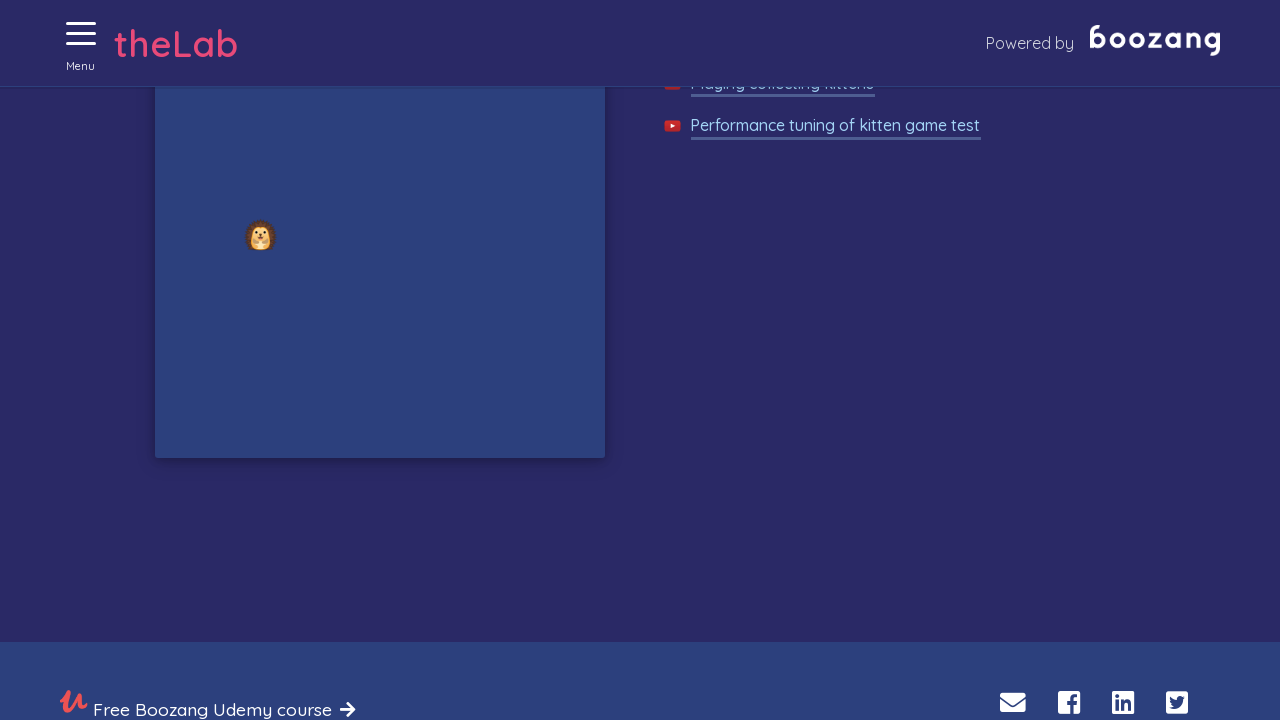

Waited 50ms for kitten to appear
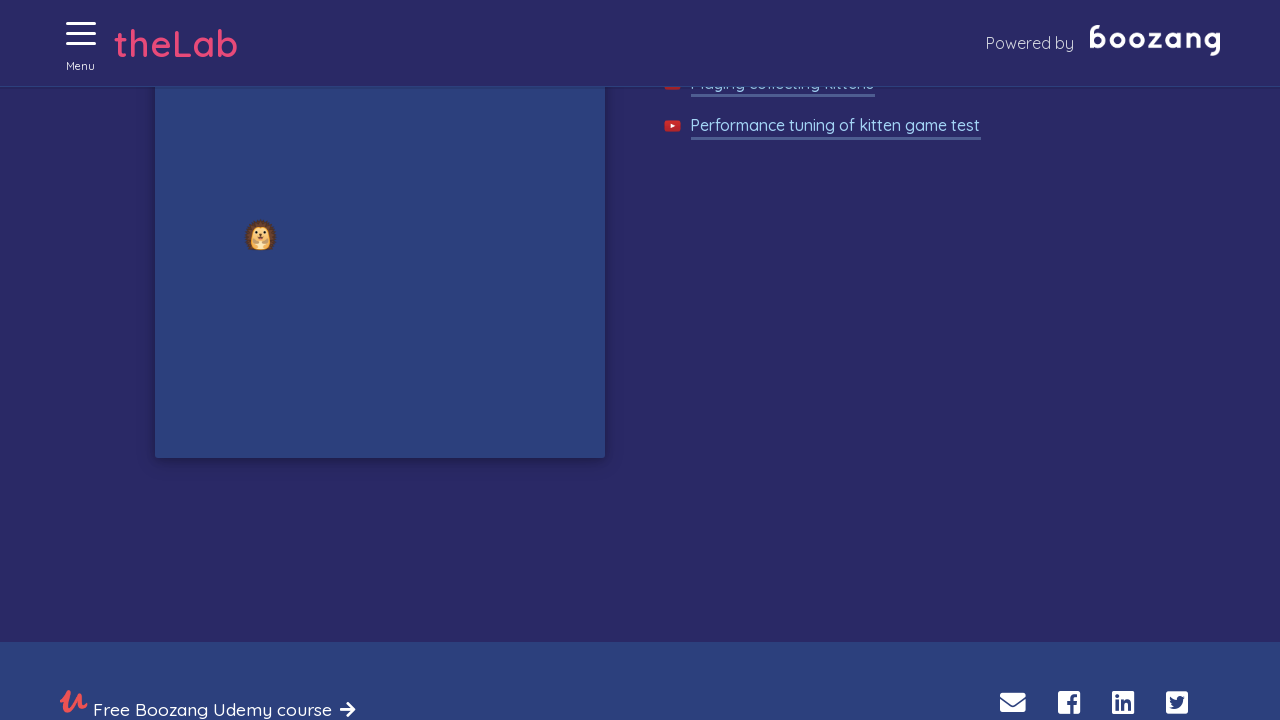

Waited 50ms for kitten to appear
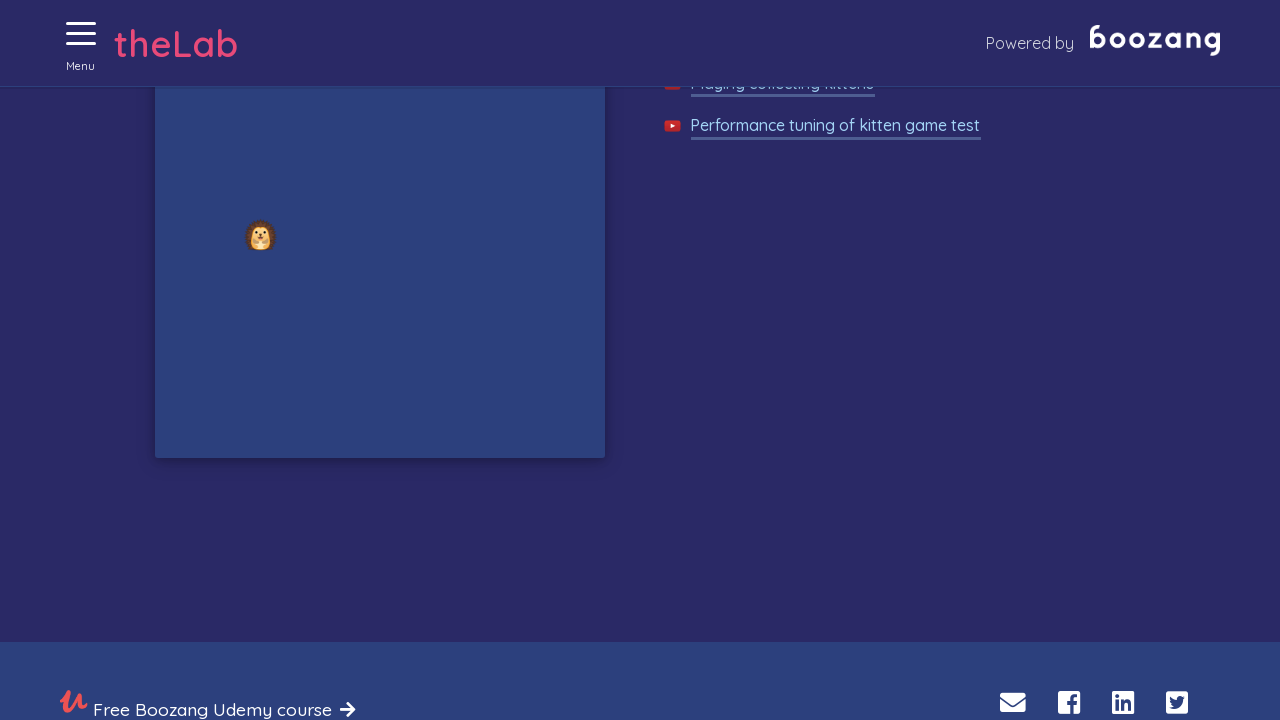

Waited 50ms for kitten to appear
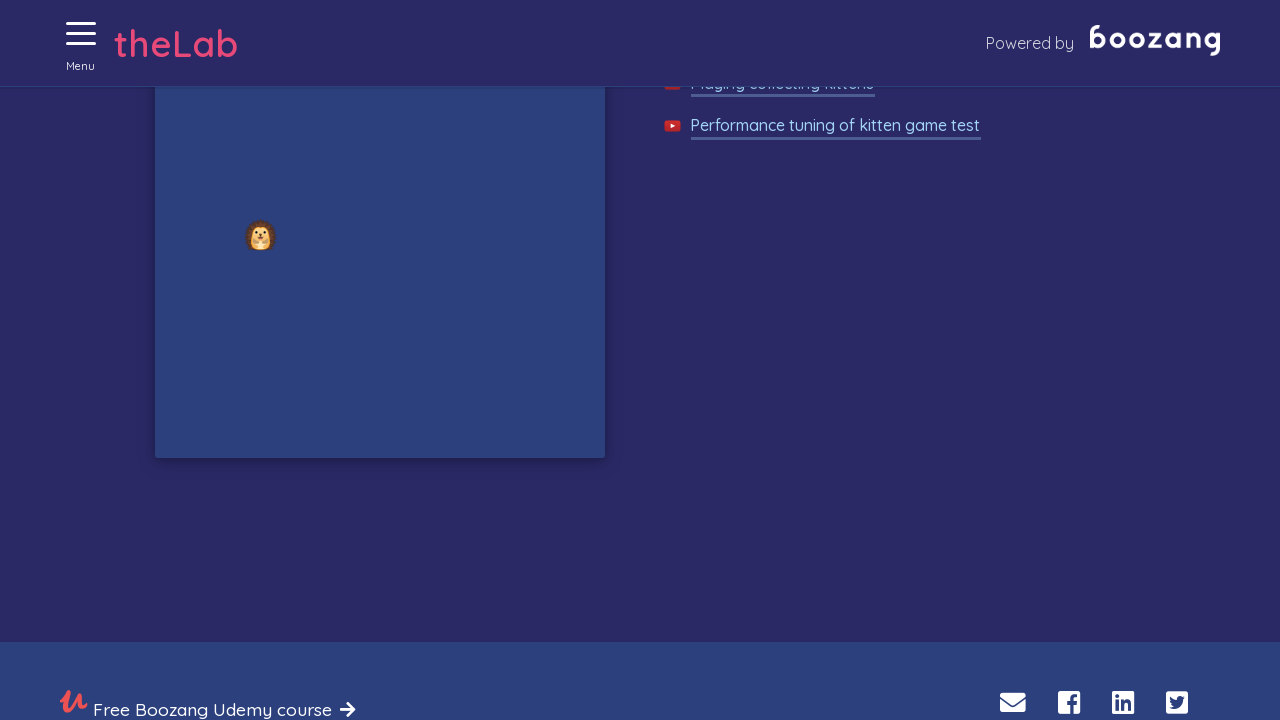

Waited 50ms for kitten to appear
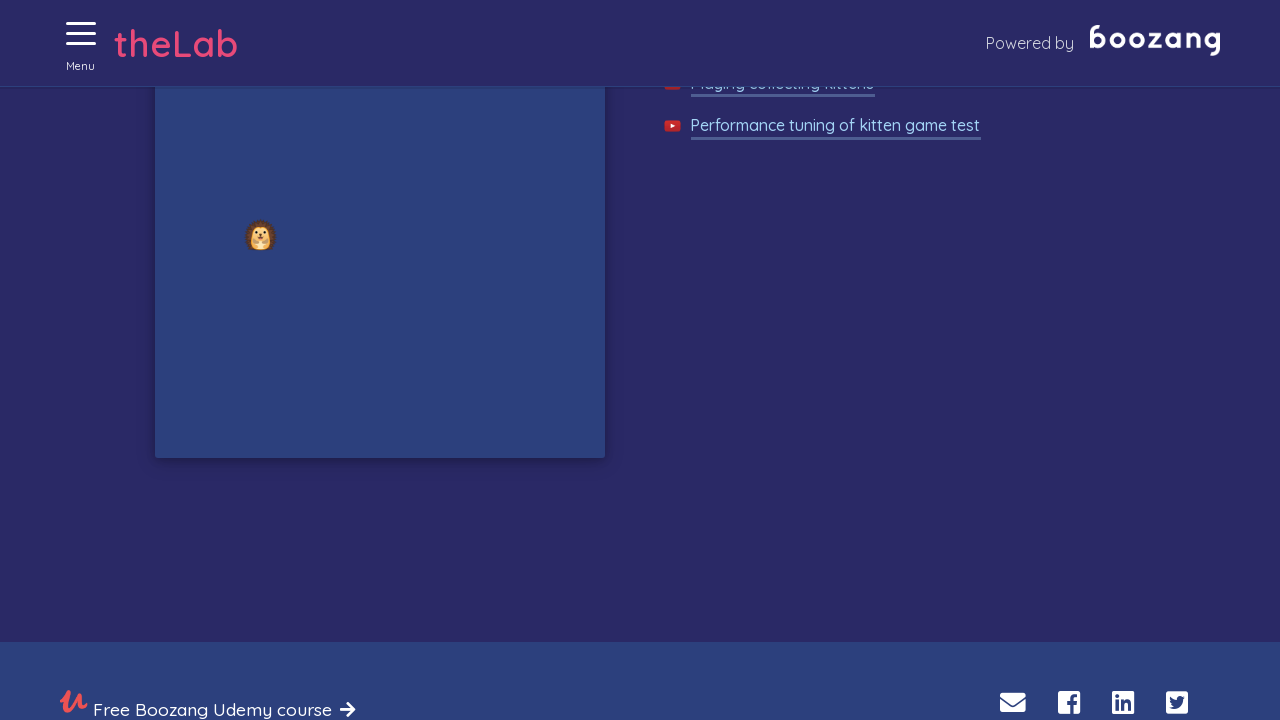

Waited 50ms for kitten to appear
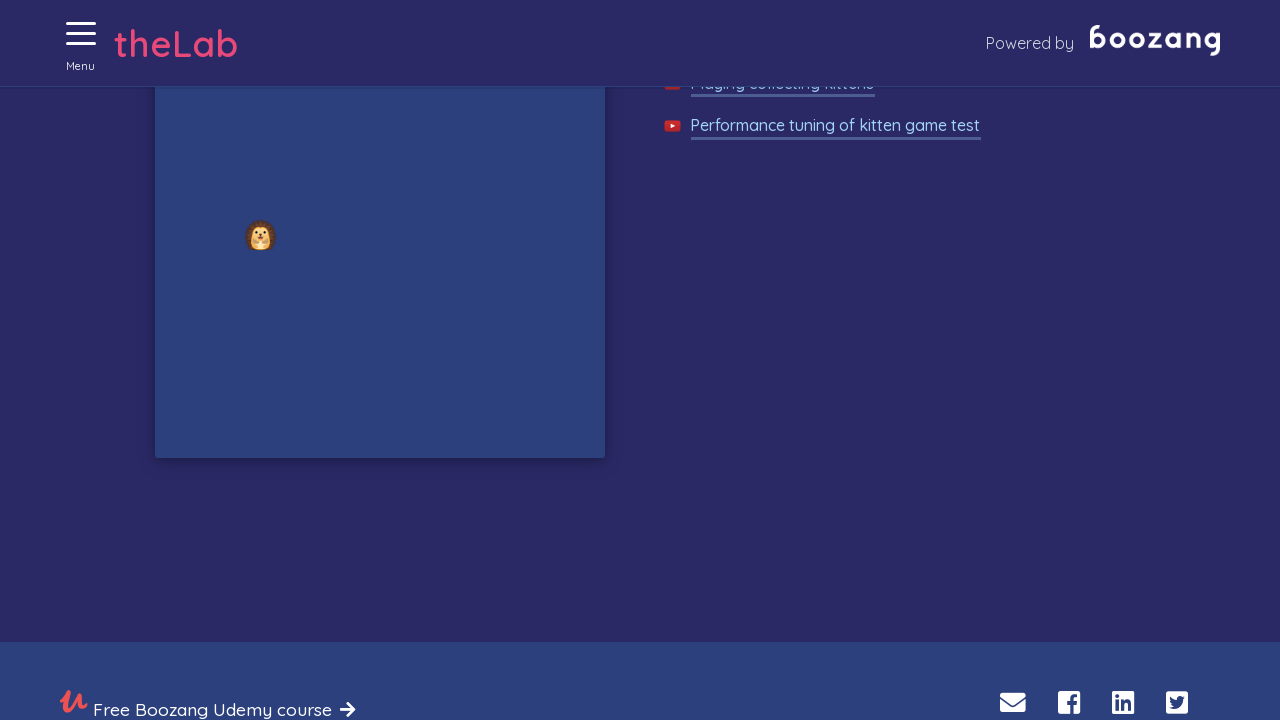

Waited 50ms for kitten to appear
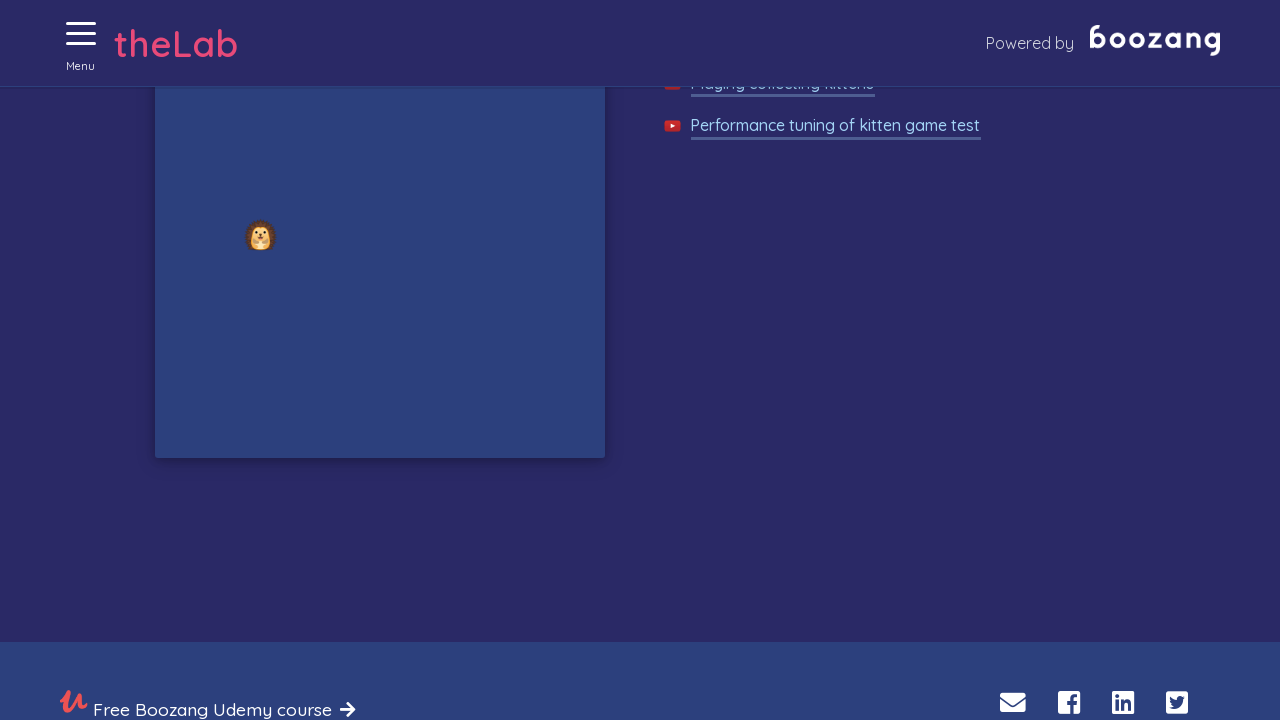

Clicked on a kitten image at (432, 457) on //img[@alt='Cat']
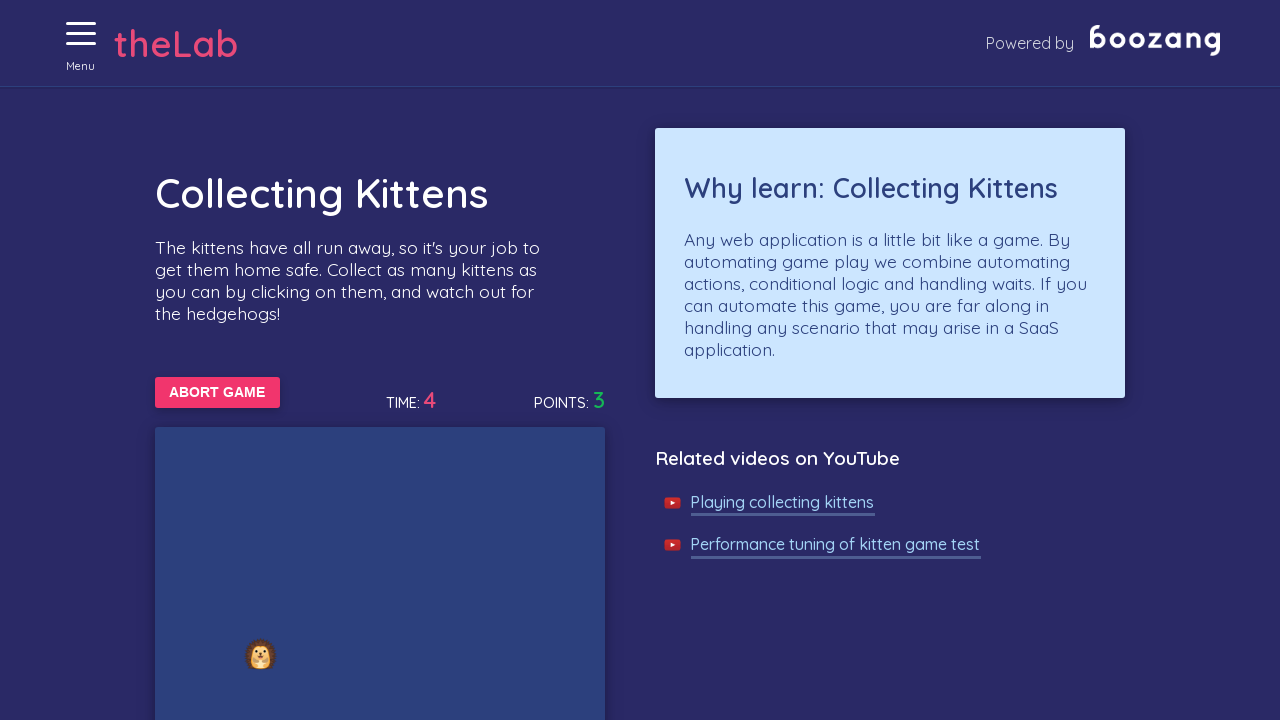

Waited 50ms for kitten to appear
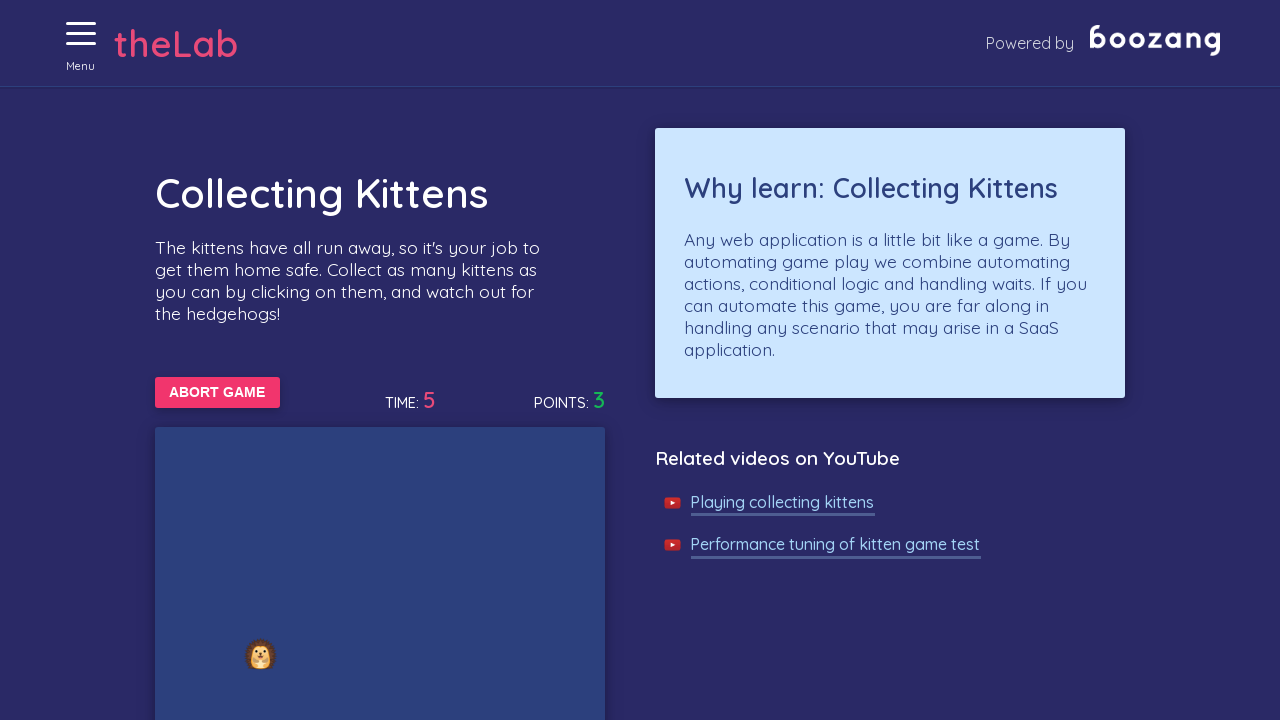

Clicked on a kitten image at (194, 703) on //img[@alt='Cat']
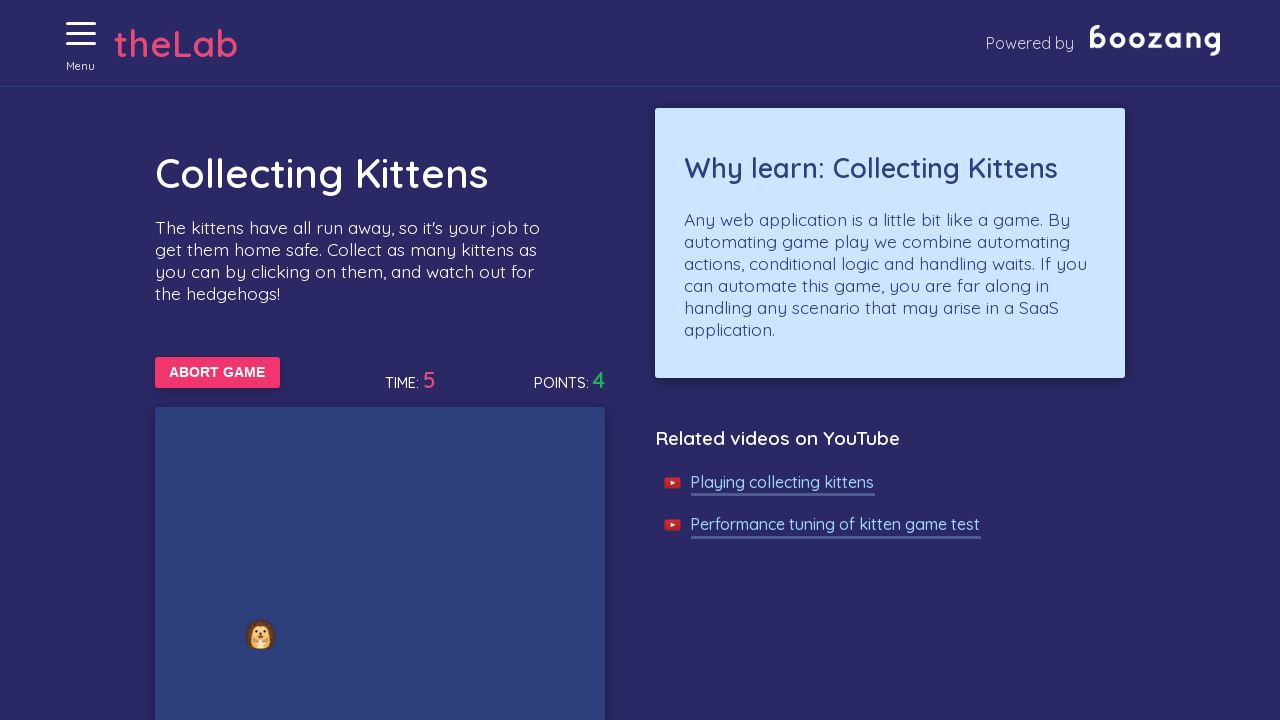

Waited 50ms for kitten to appear
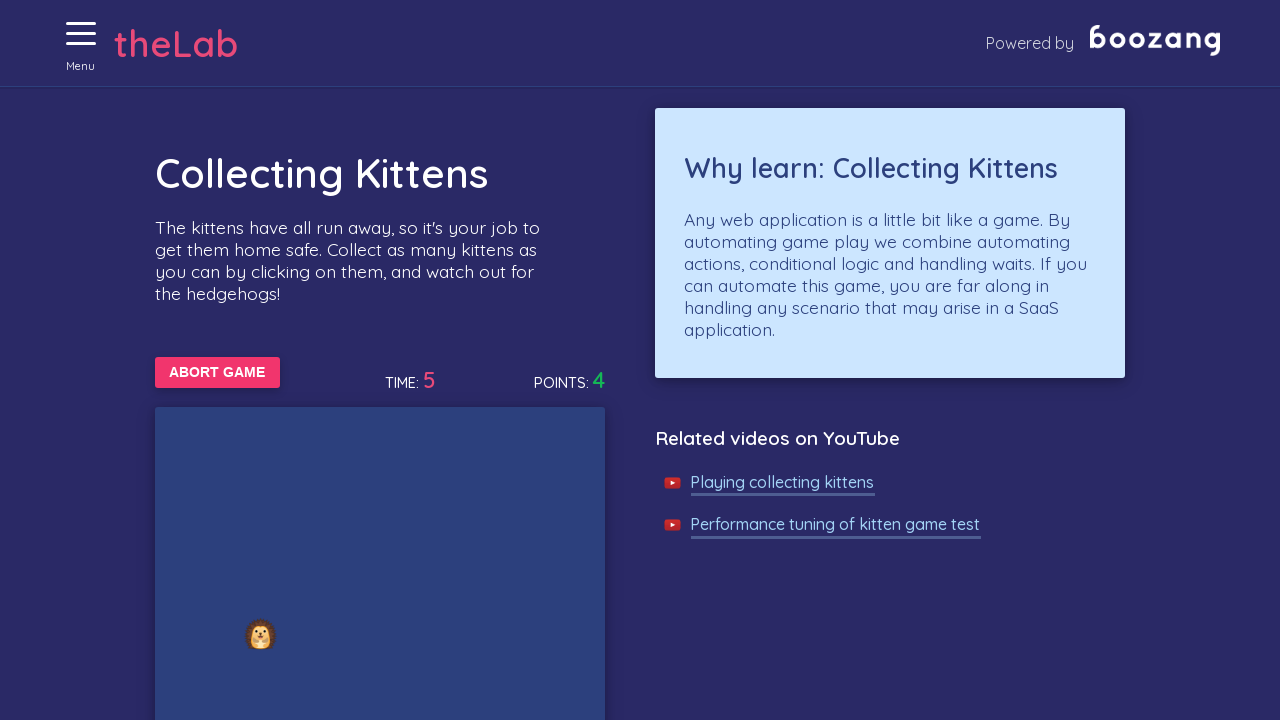

Waited 50ms for kitten to appear
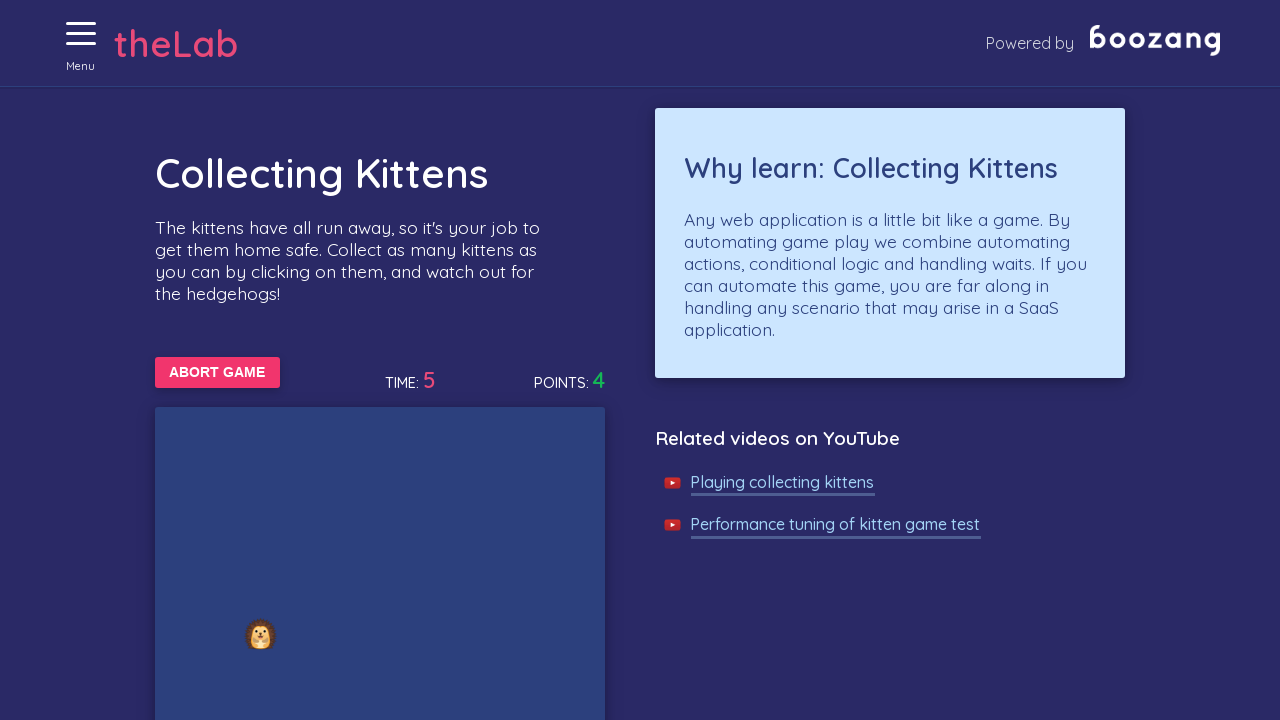

Waited 50ms for kitten to appear
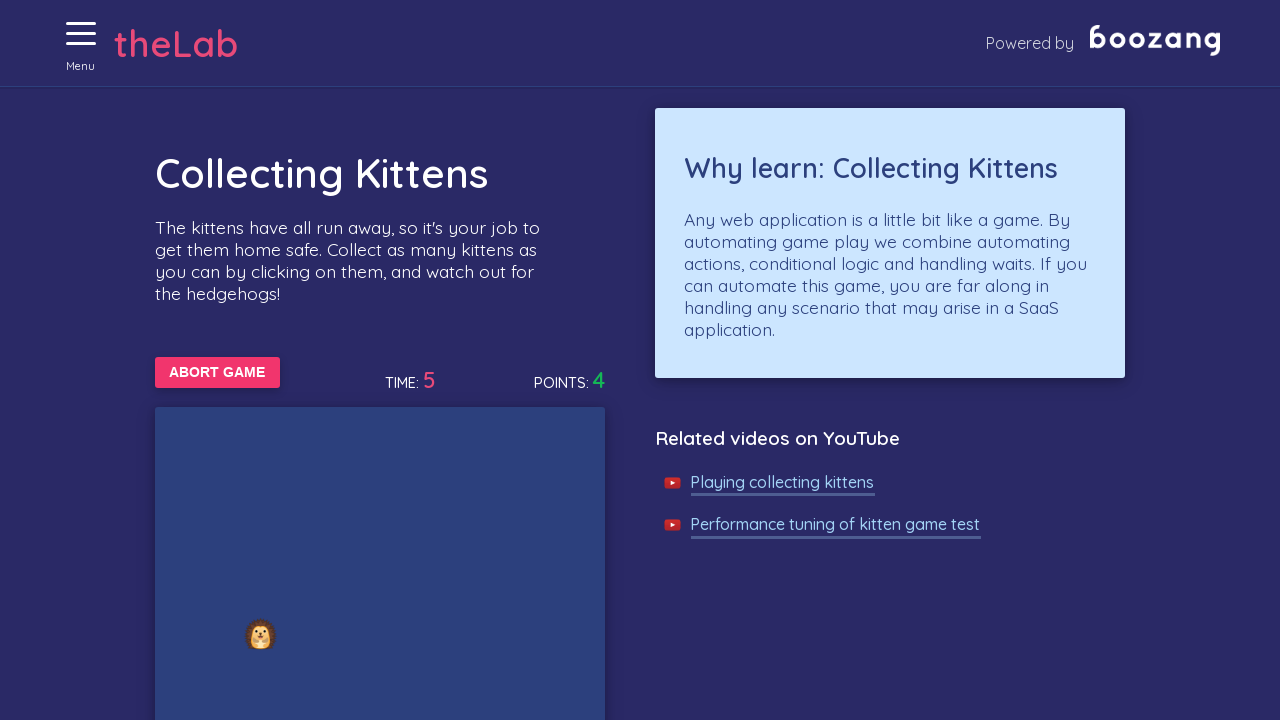

Waited 50ms for kitten to appear
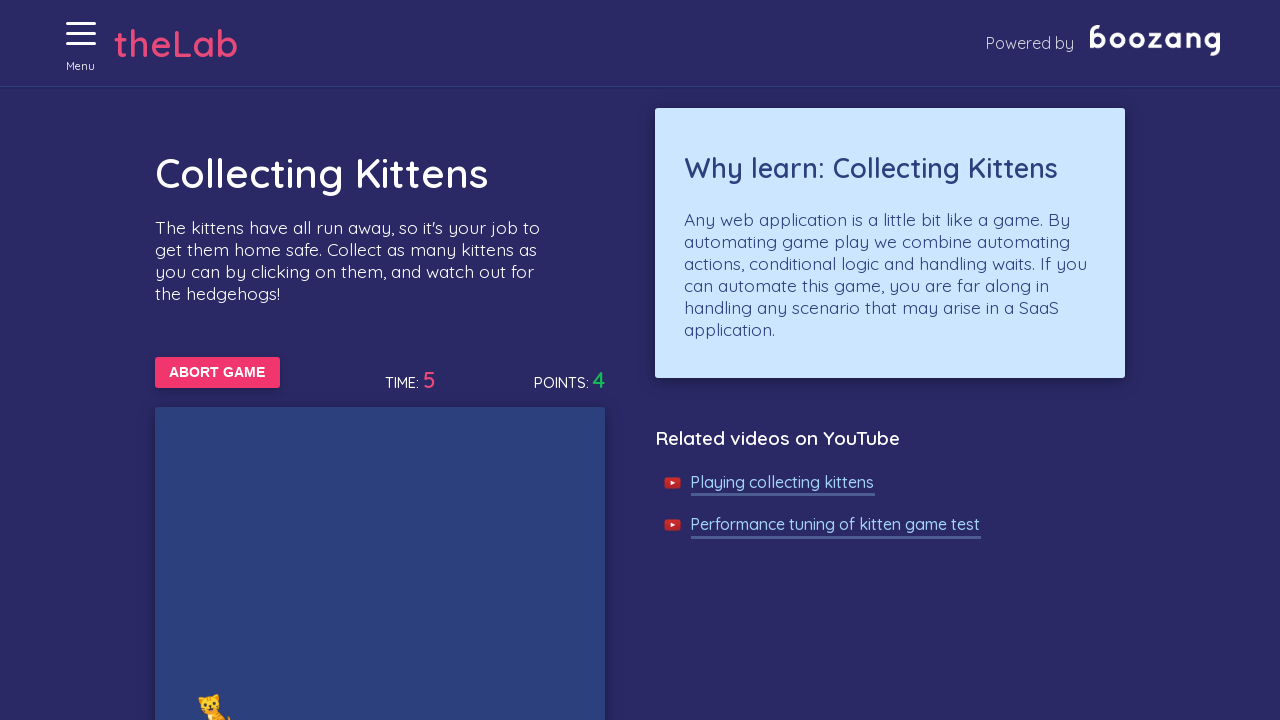

Clicked on a kitten image at (214, 703) on //img[@alt='Cat']
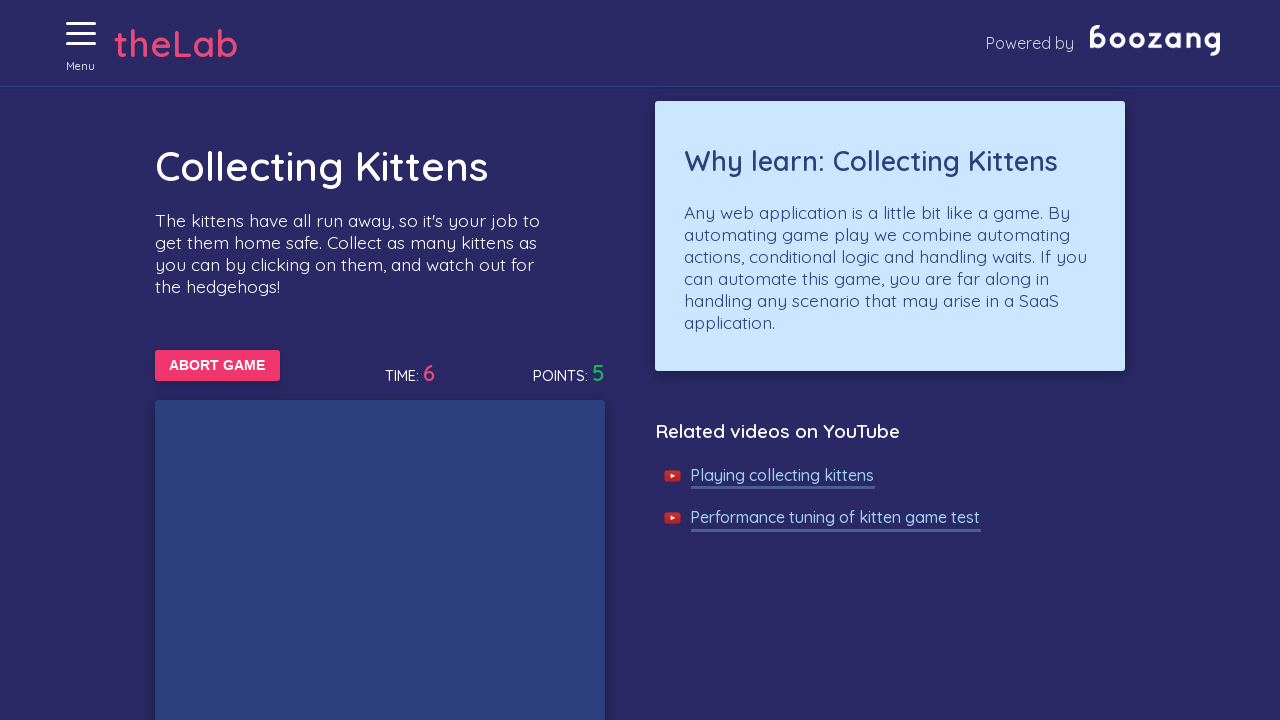

Waited 50ms for kitten to appear
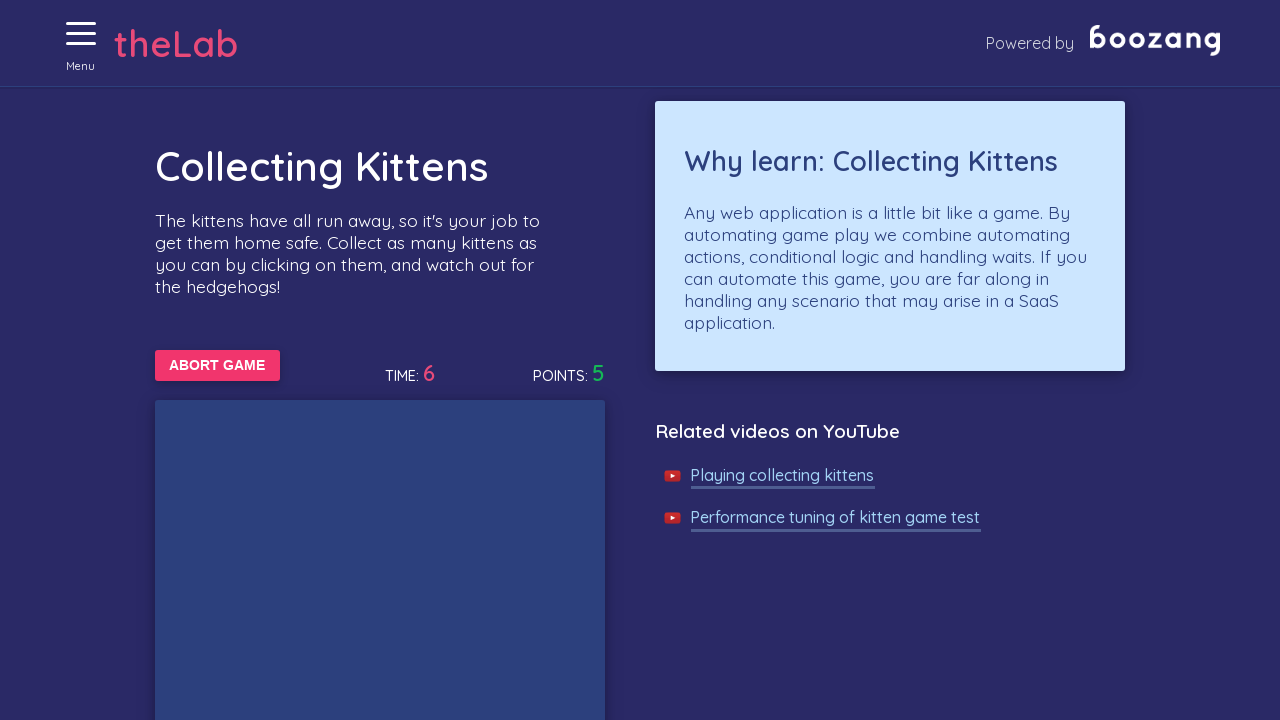

Waited 50ms for kitten to appear
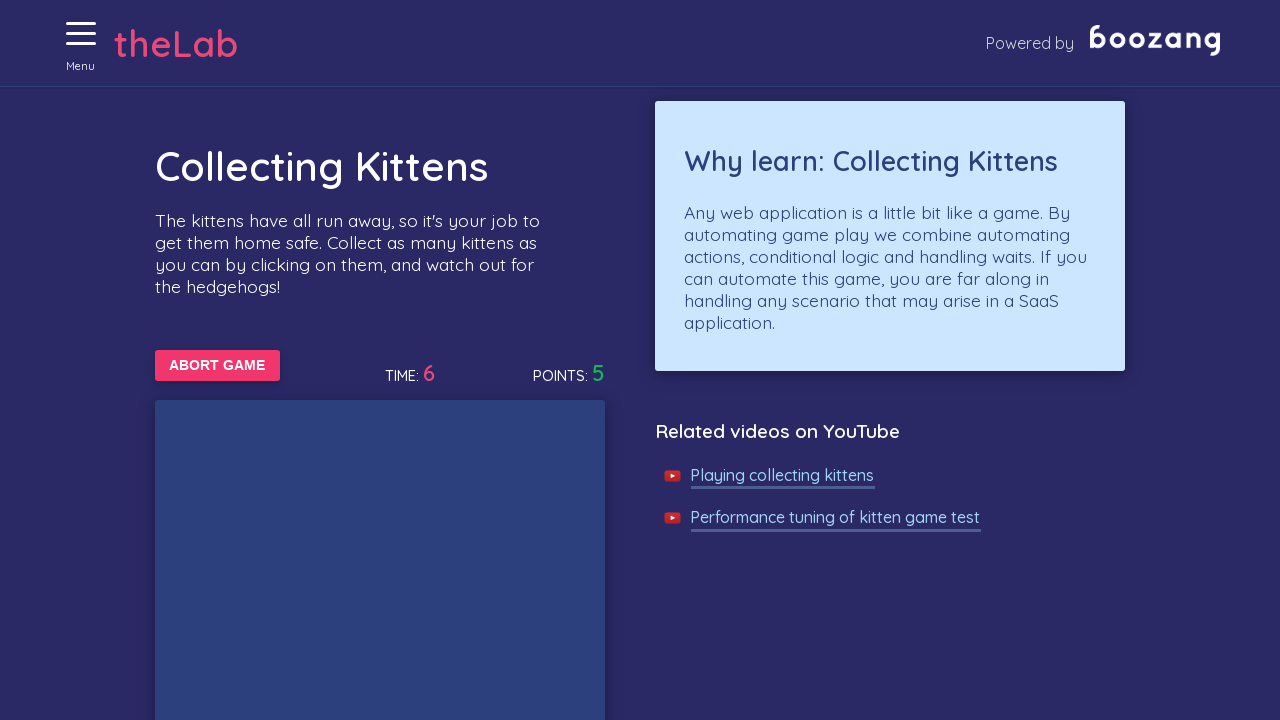

Waited 50ms for kitten to appear
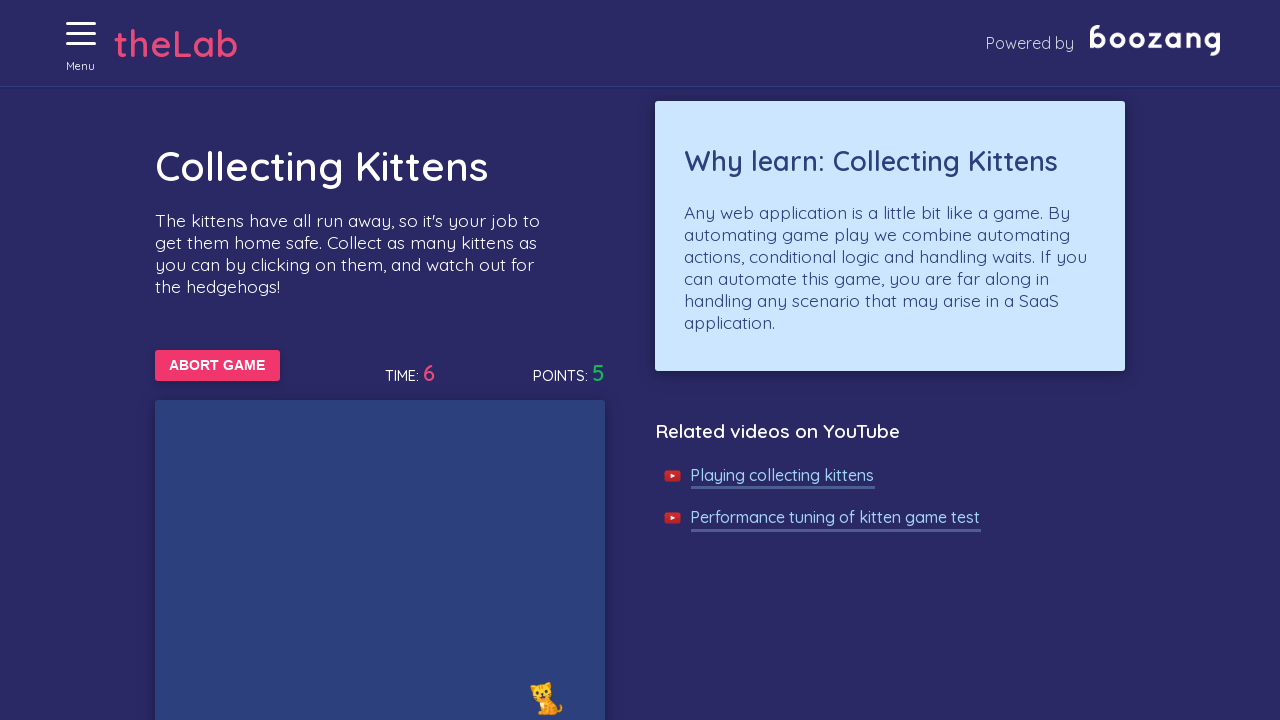

Clicked on a kitten image at (546, 698) on //img[@alt='Cat']
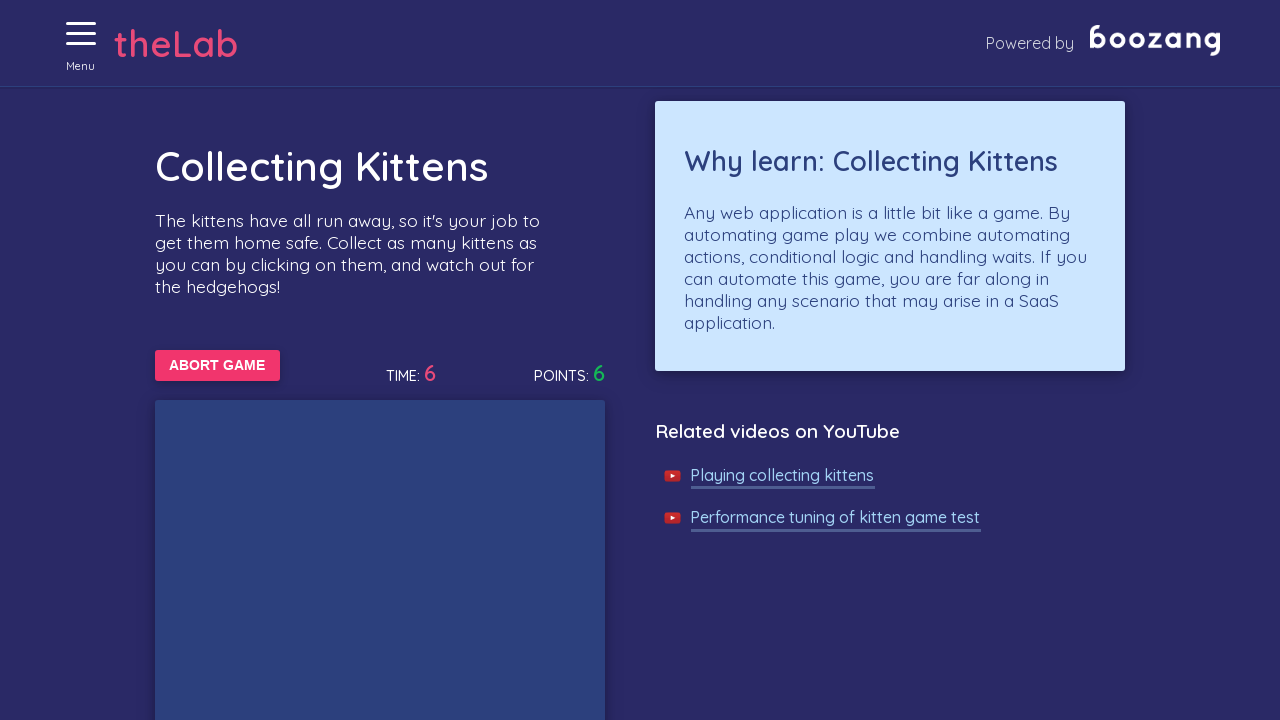

Waited 50ms for kitten to appear
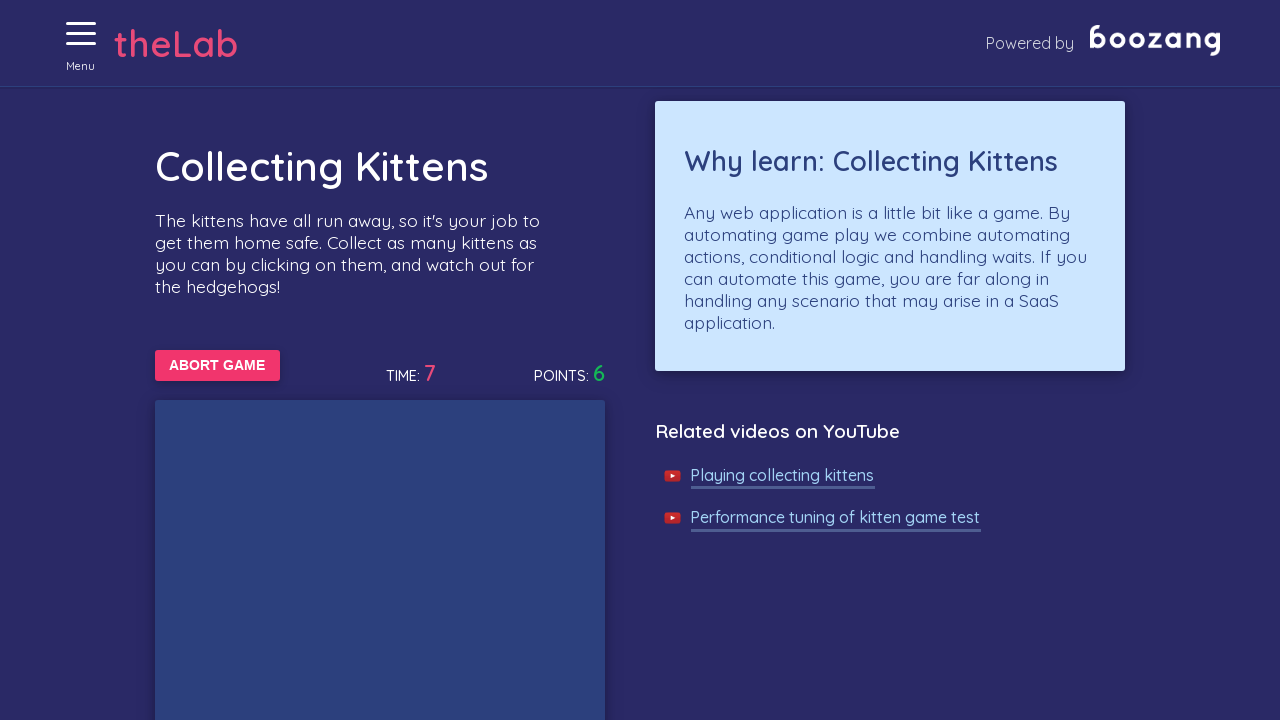

Waited 50ms for kitten to appear
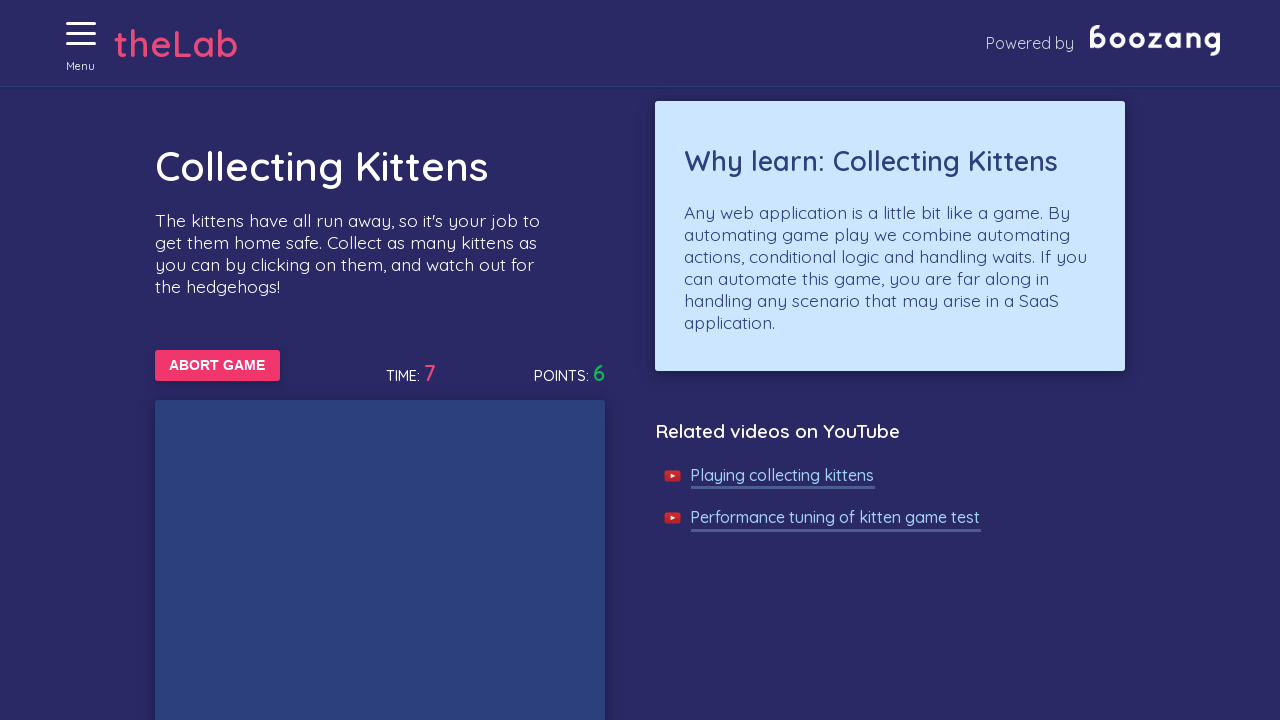

Clicked on a kitten image at (422, 540) on //img[@alt='Cat']
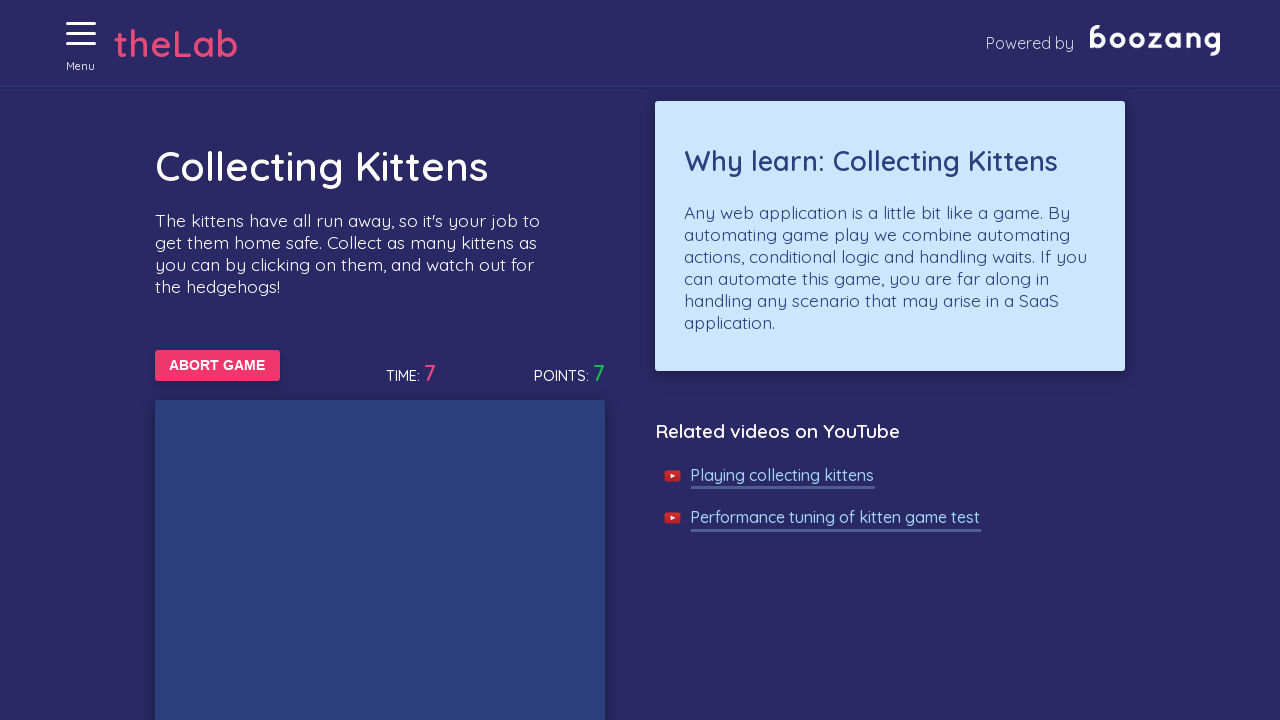

Waited 50ms for kitten to appear
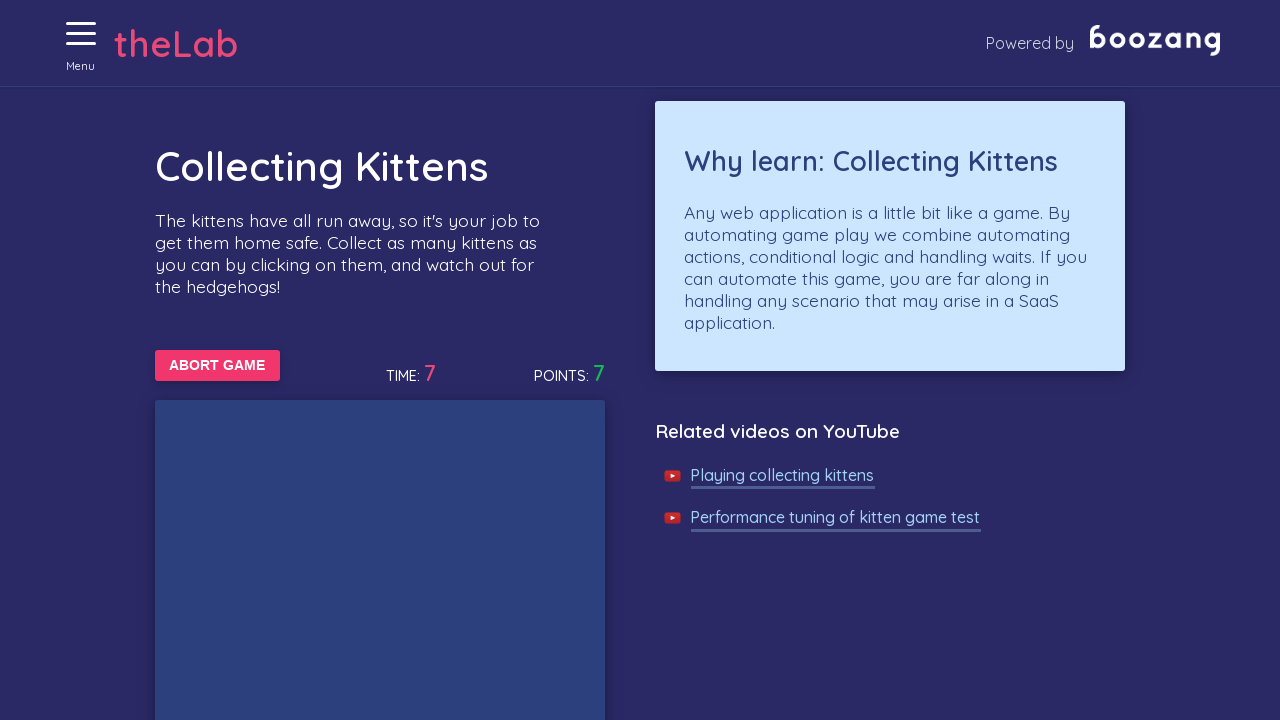

Waited 50ms for kitten to appear
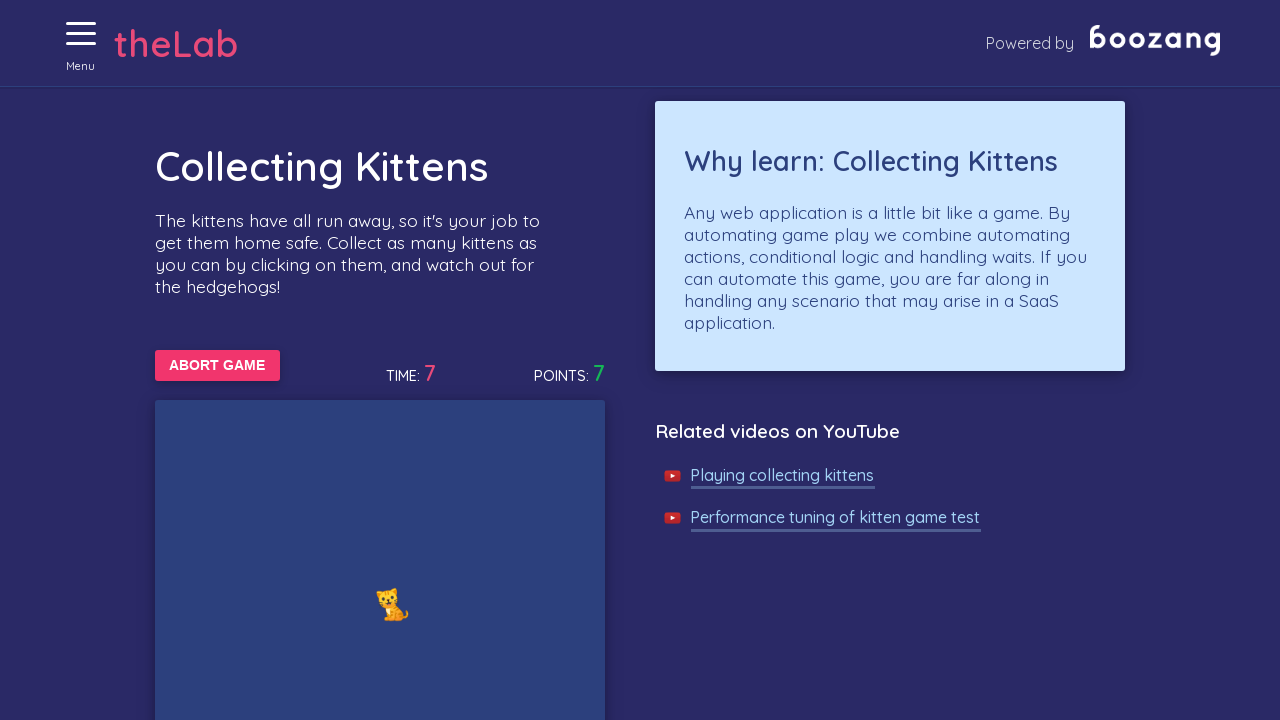

Clicked on a kitten image at (392, 604) on //img[@alt='Cat']
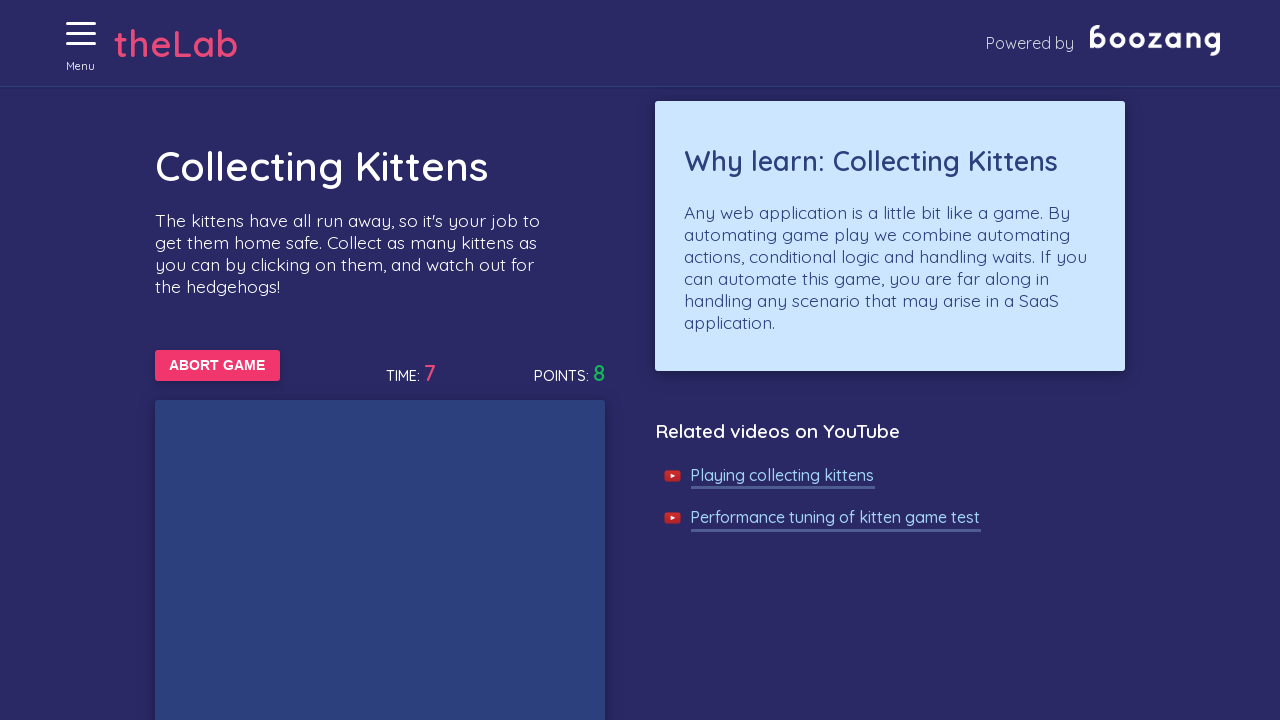

Waited 50ms for kitten to appear
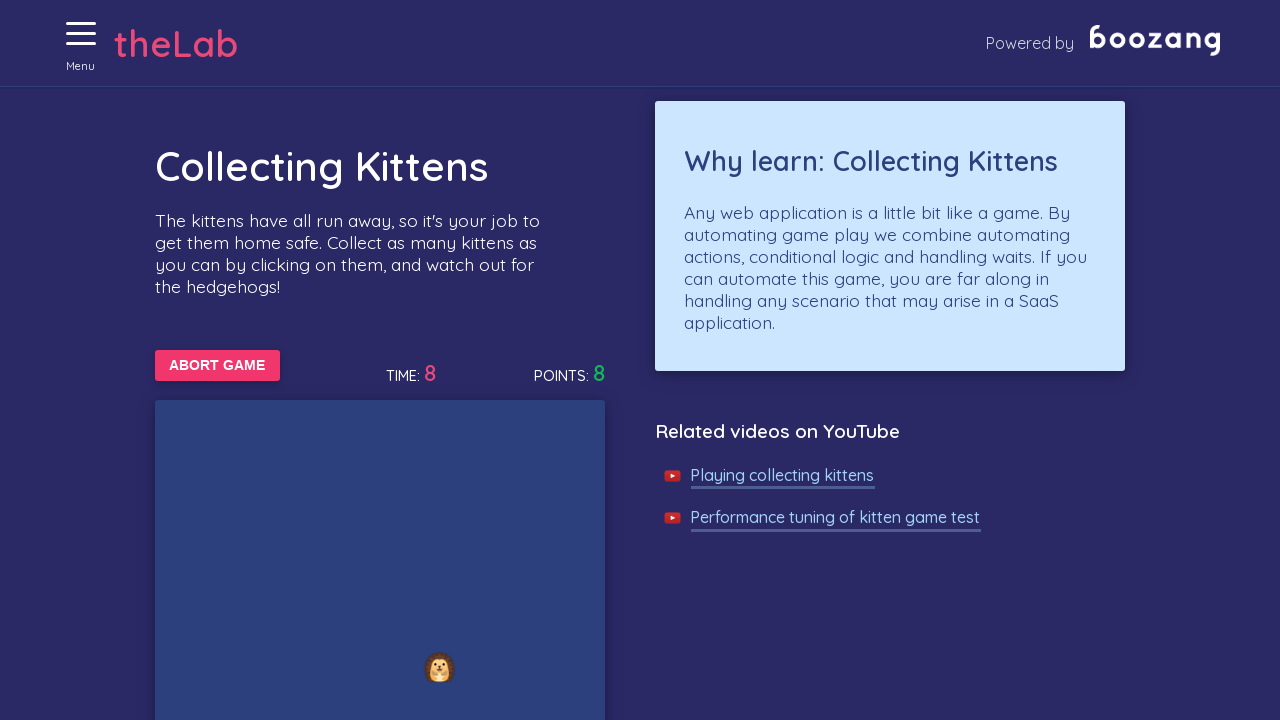

Waited 50ms for kitten to appear
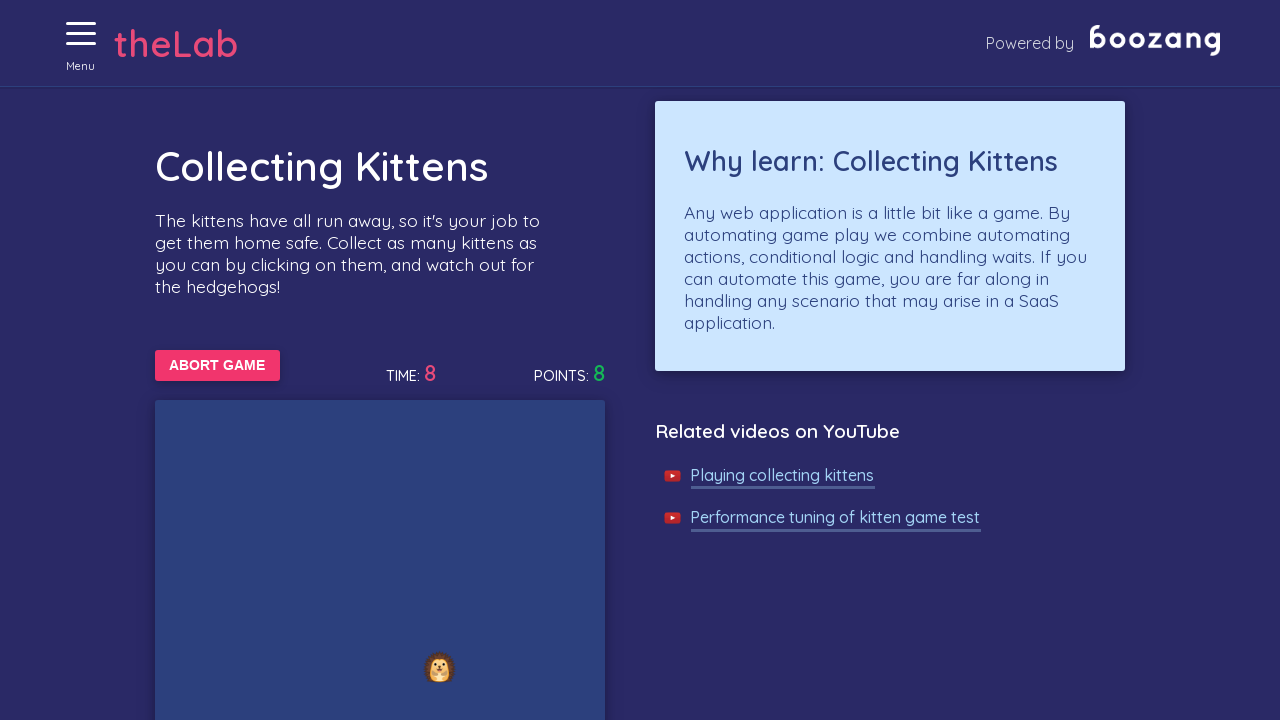

Waited 50ms for kitten to appear
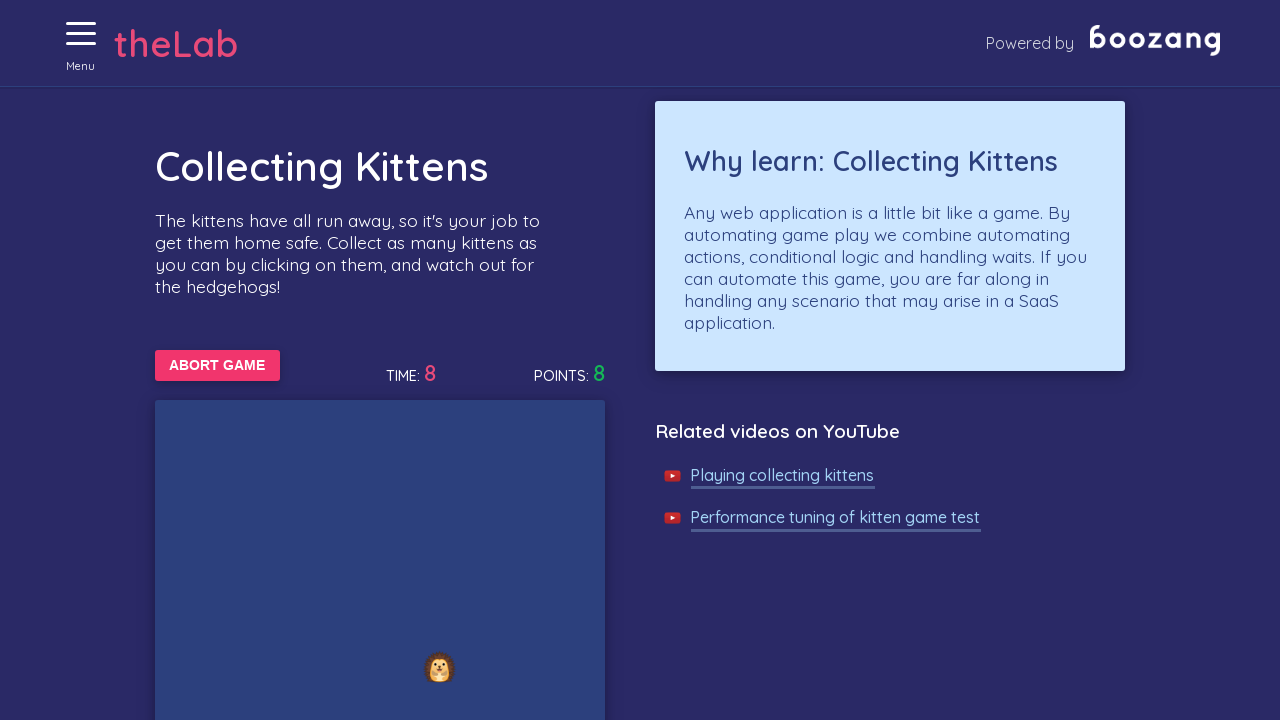

Clicked on a kitten image at (504, 360) on //img[@alt='Cat']
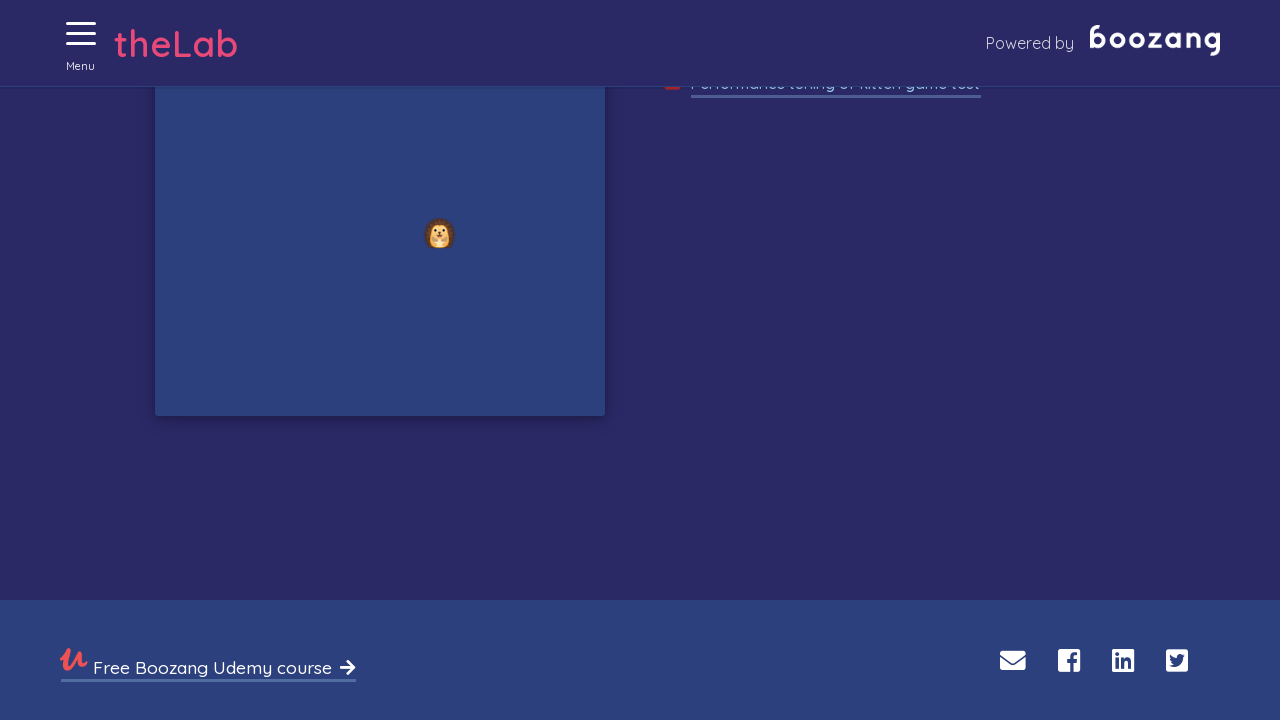

Waited 50ms for kitten to appear
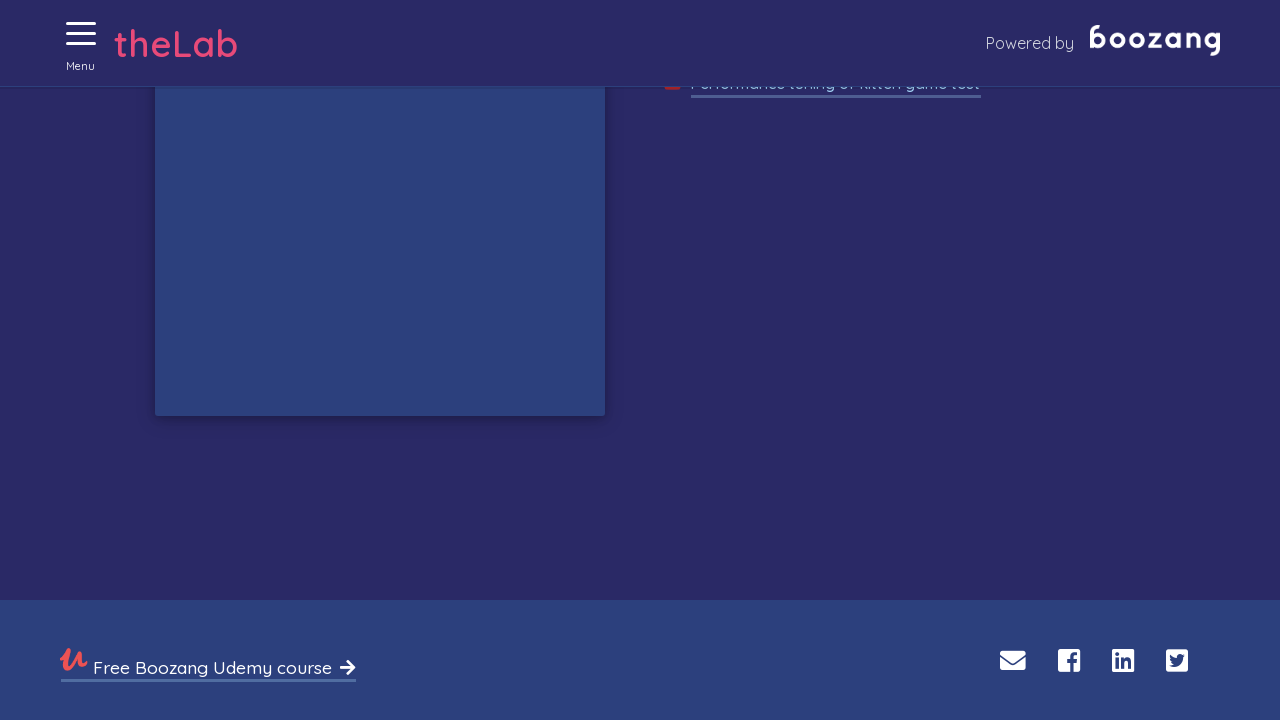

Waited 50ms for kitten to appear
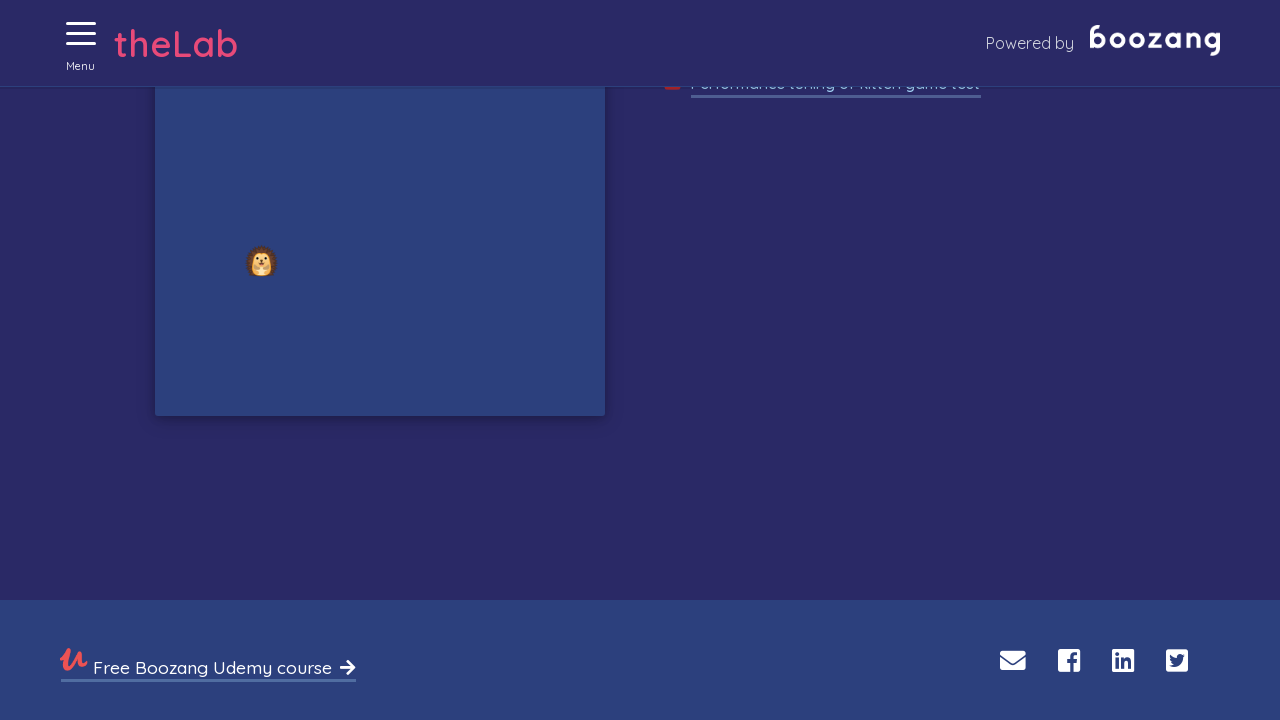

Waited 50ms for kitten to appear
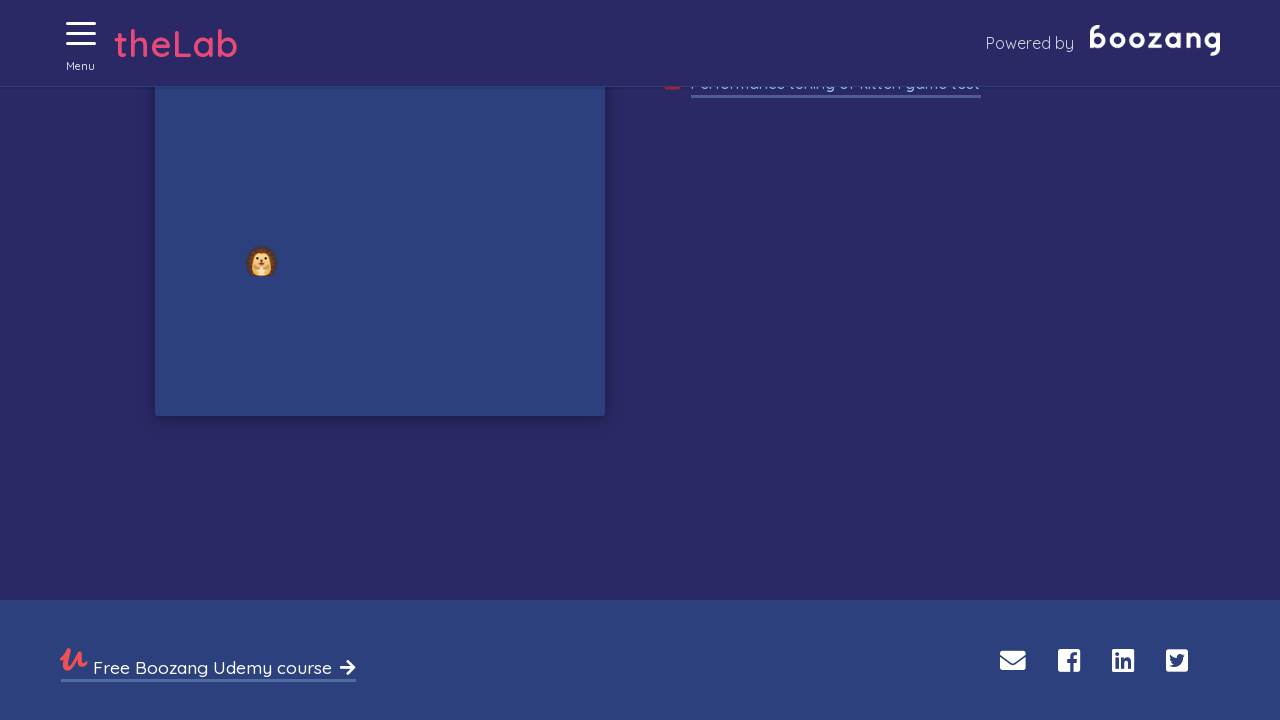

Waited 50ms for kitten to appear
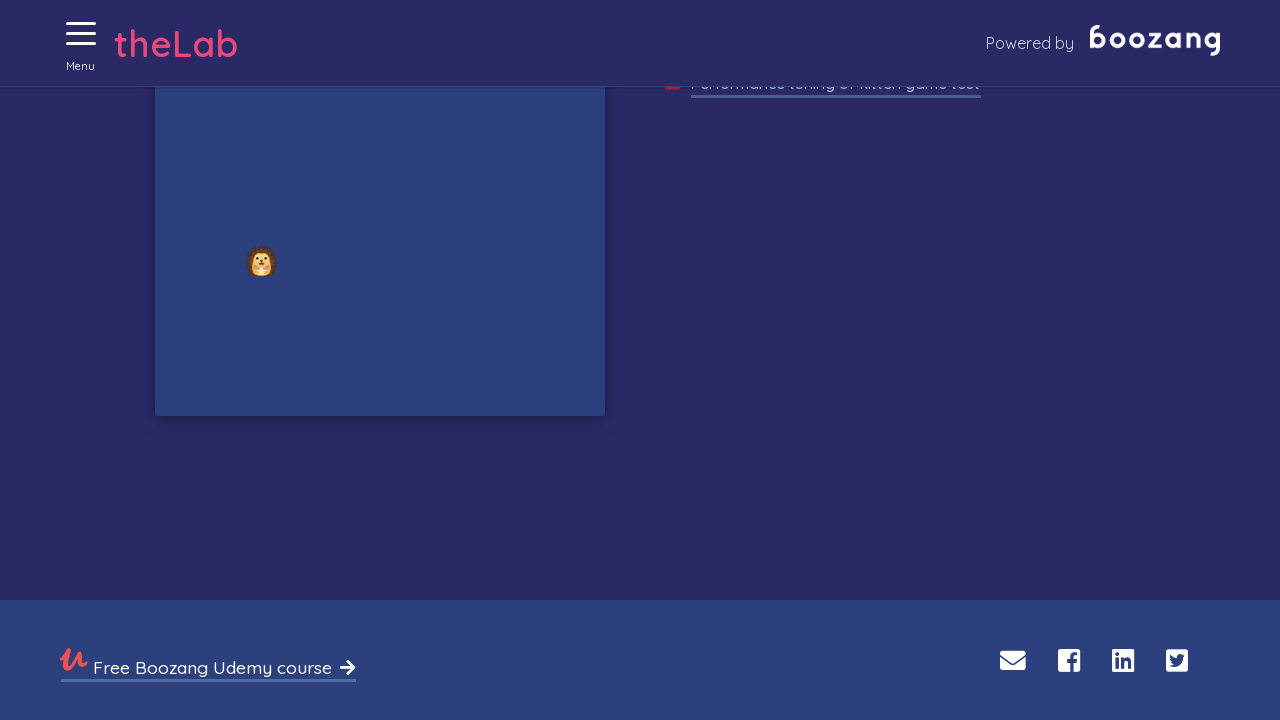

Clicked on a kitten image at (382, 472) on //img[@alt='Cat']
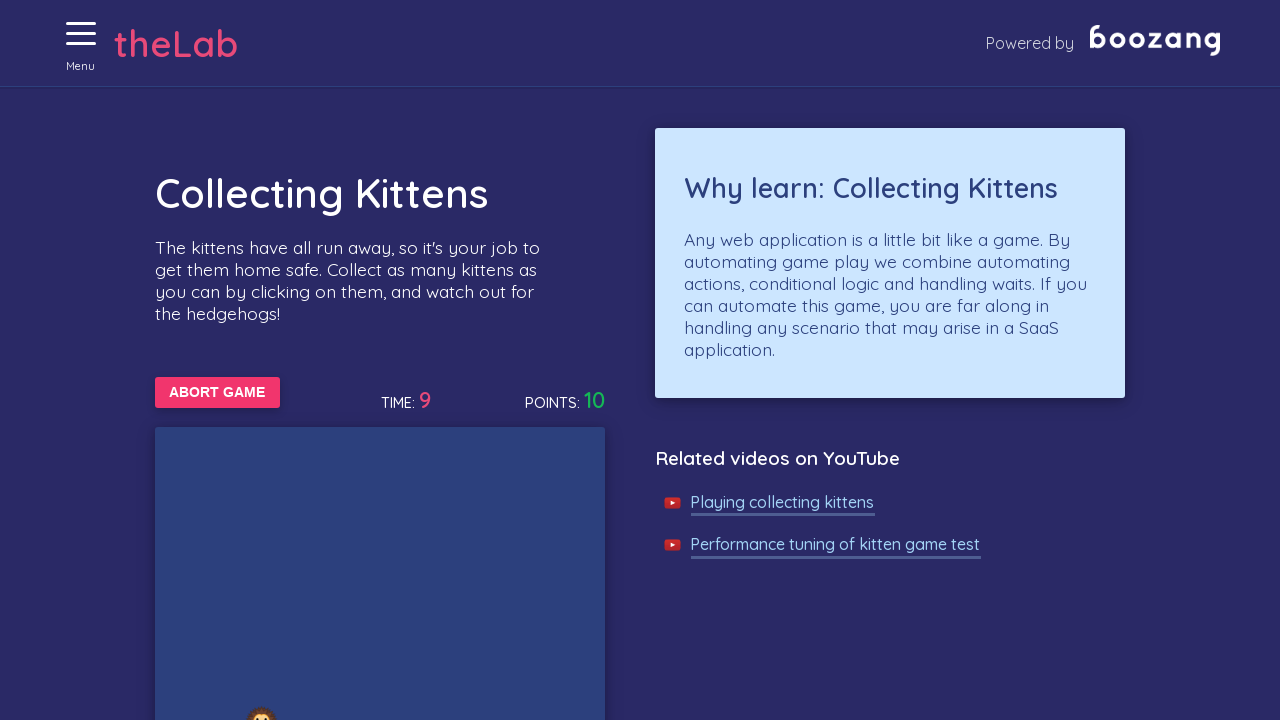

Waited 50ms for kitten to appear
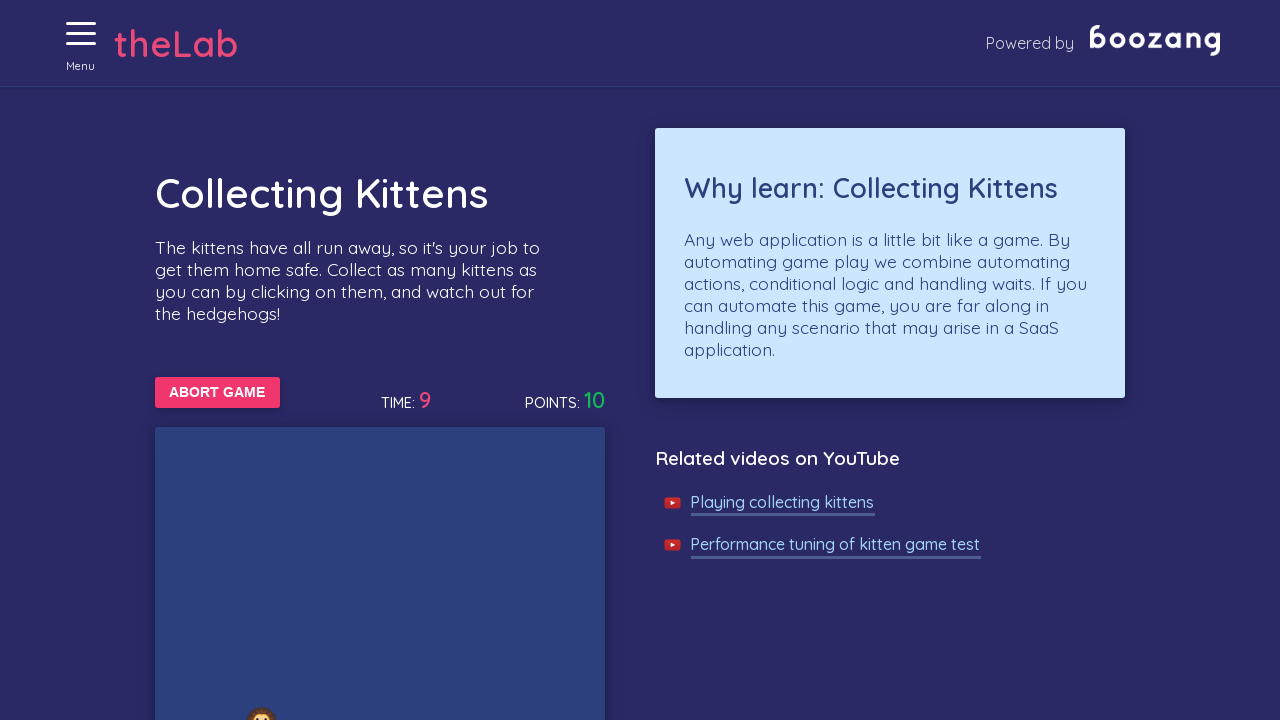

Waited 50ms for kitten to appear
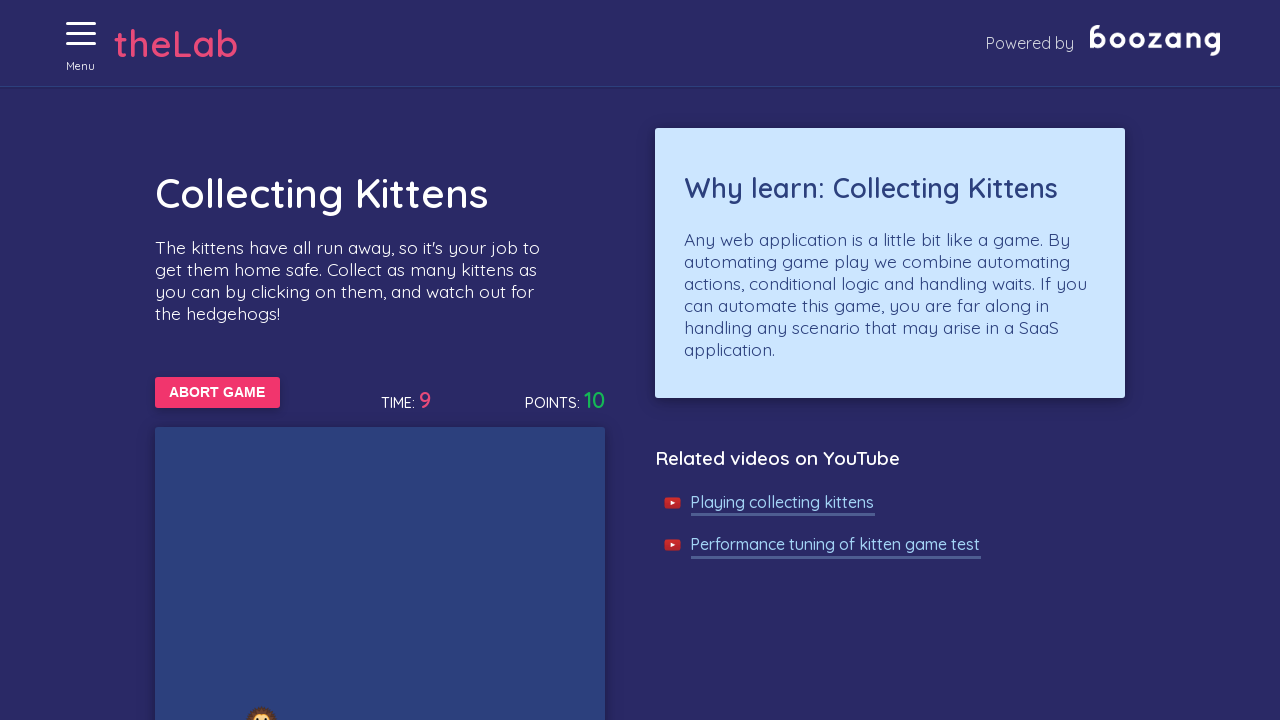

Clicked on a kitten image at (536, 673) on //img[@alt='Cat']
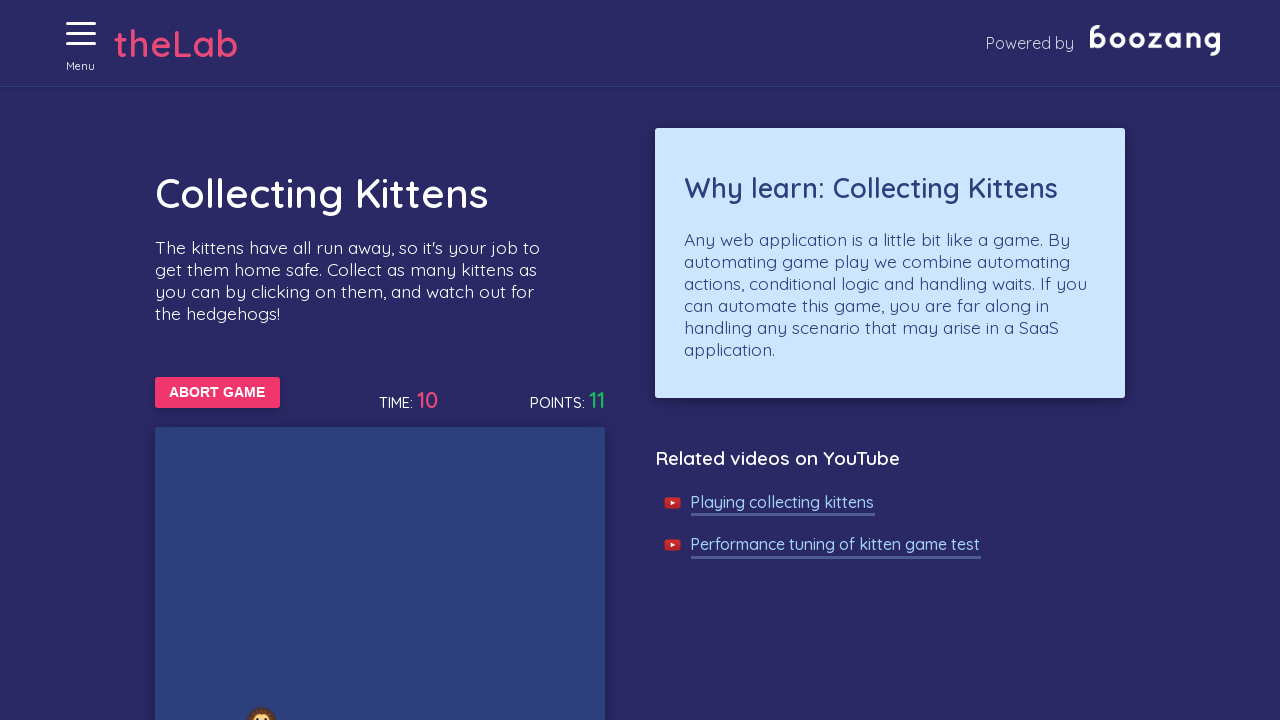

Waited 50ms for kitten to appear
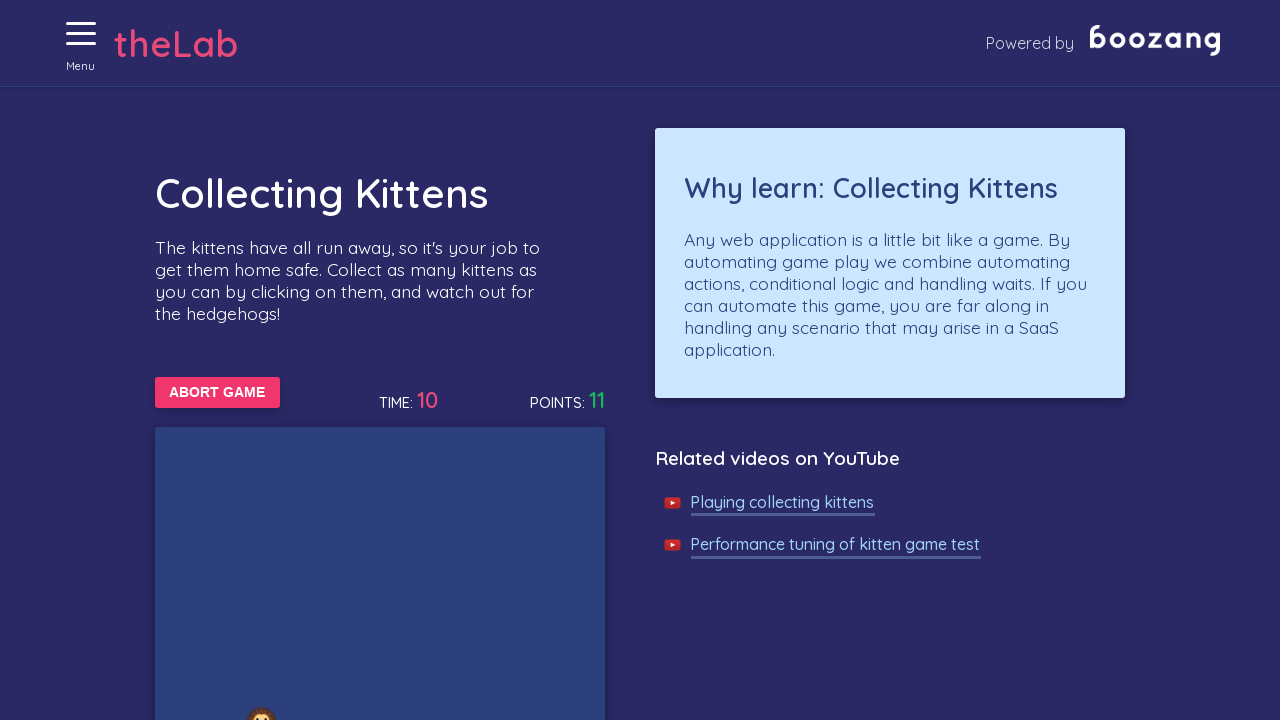

Waited 50ms for kitten to appear
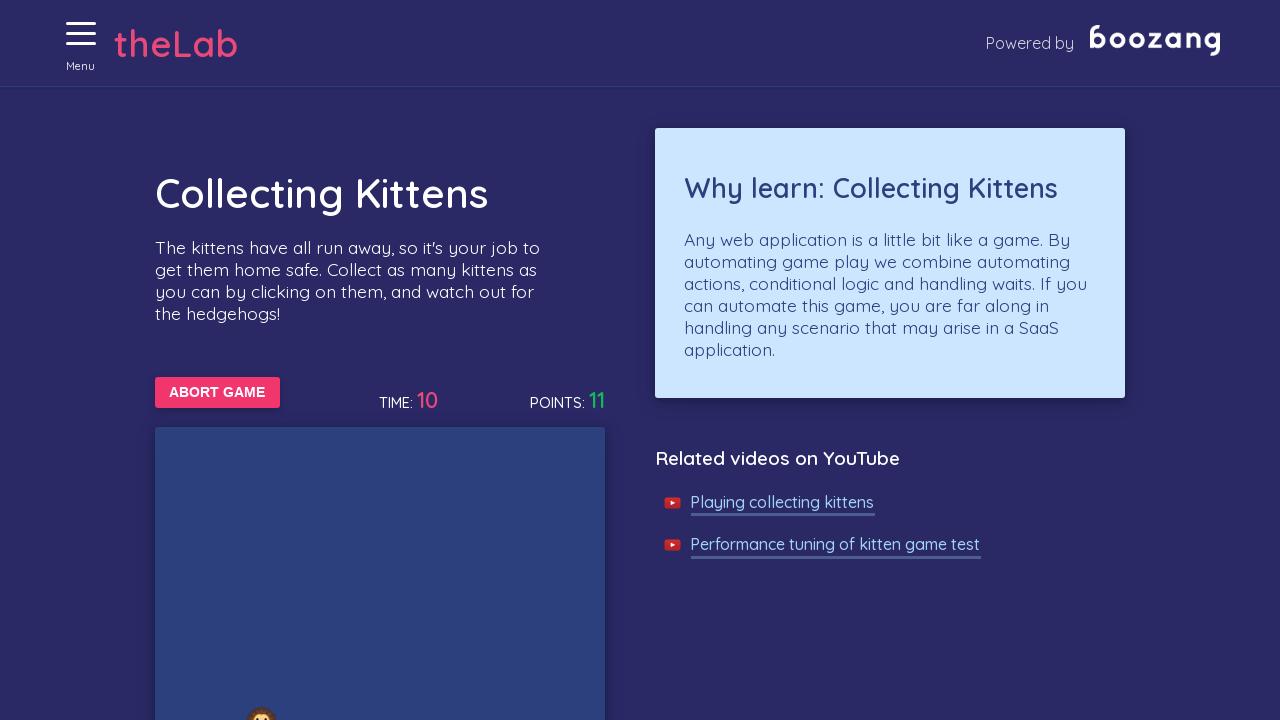

Waited 50ms for kitten to appear
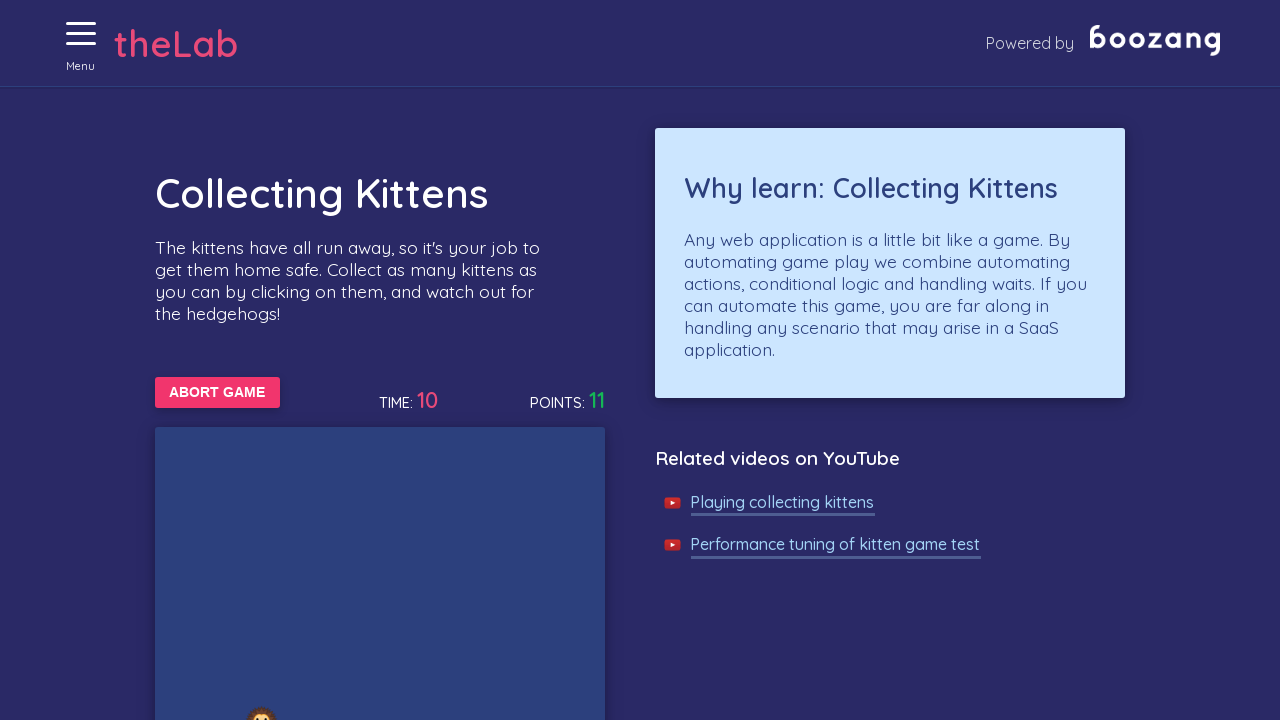

Waited 50ms for kitten to appear
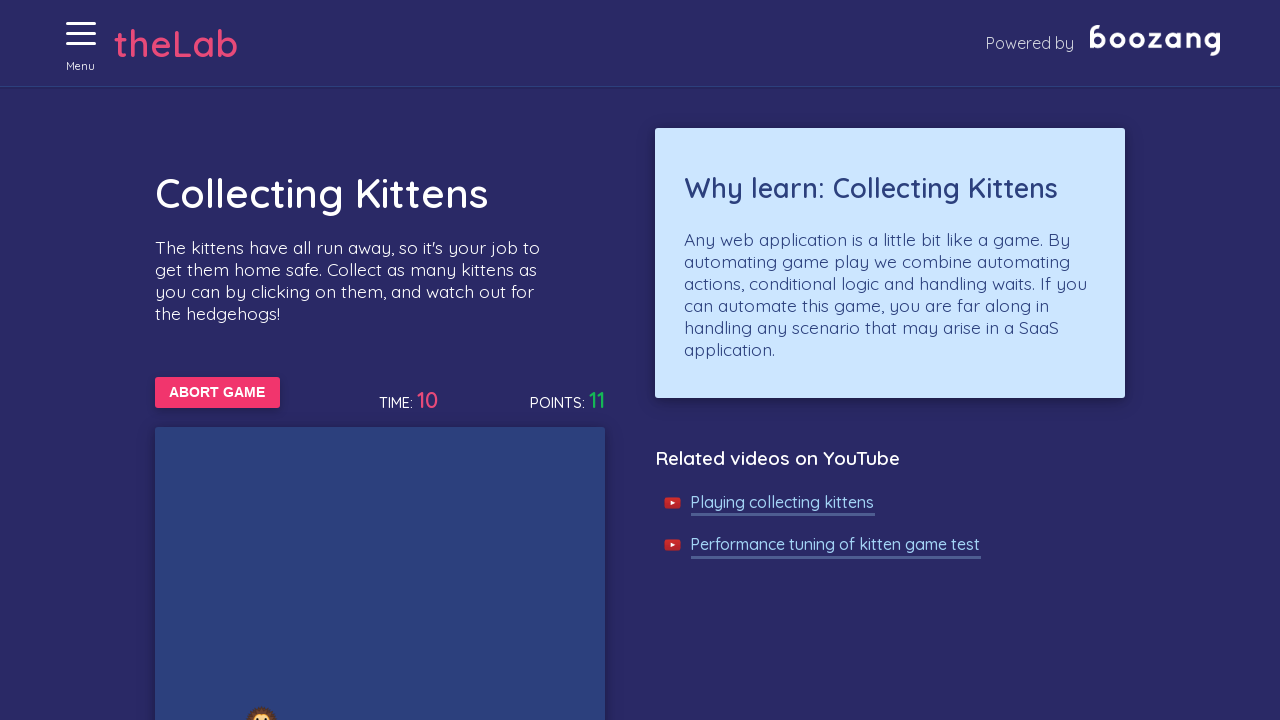

Waited 50ms for kitten to appear
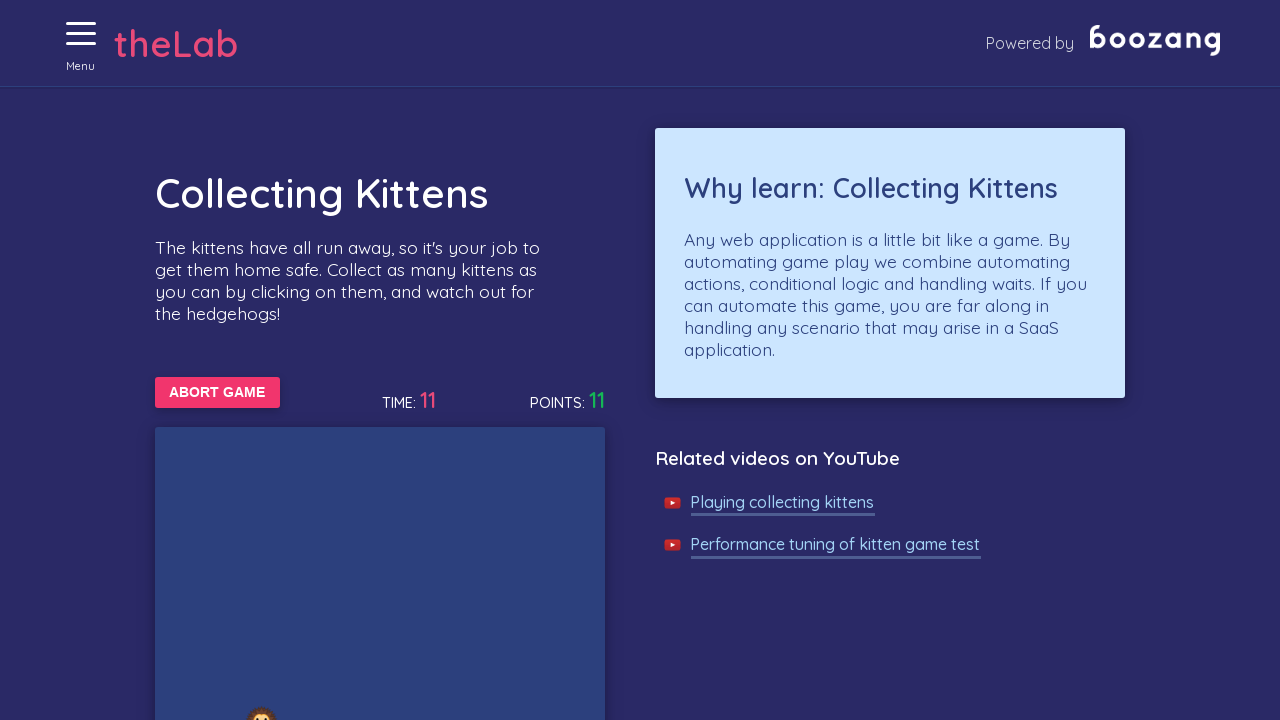

Waited 50ms for kitten to appear
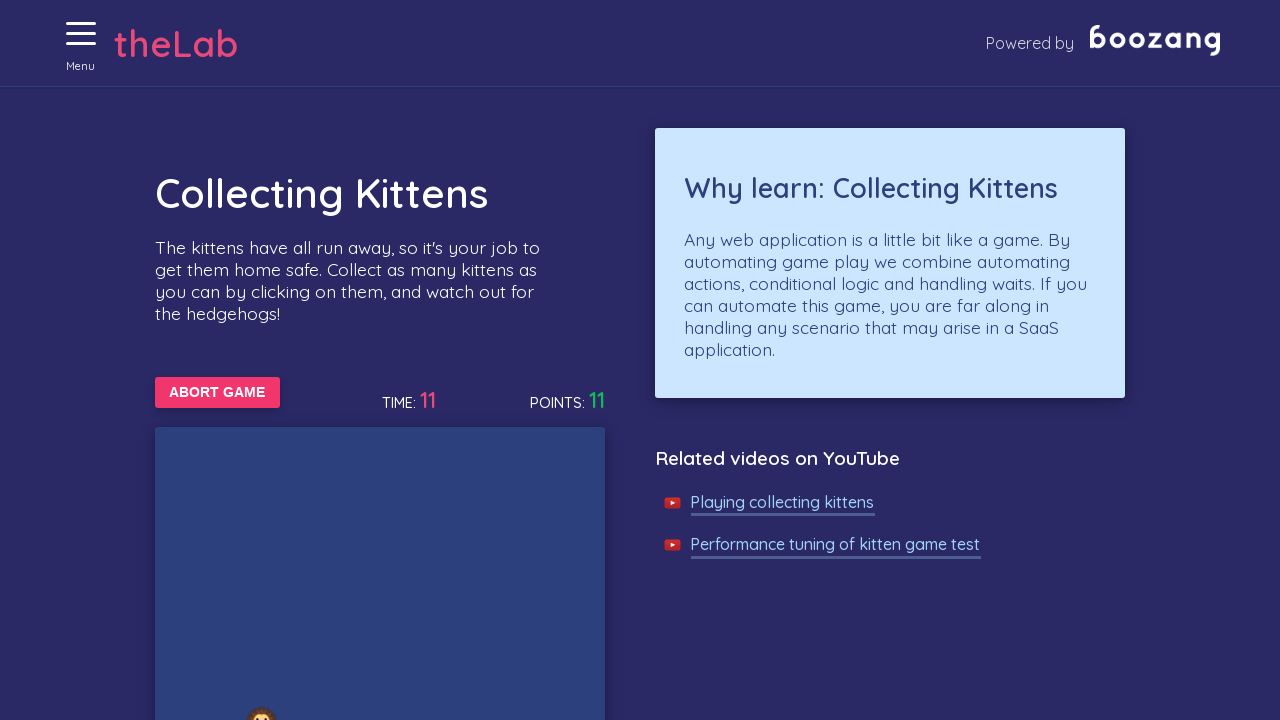

Waited 50ms for kitten to appear
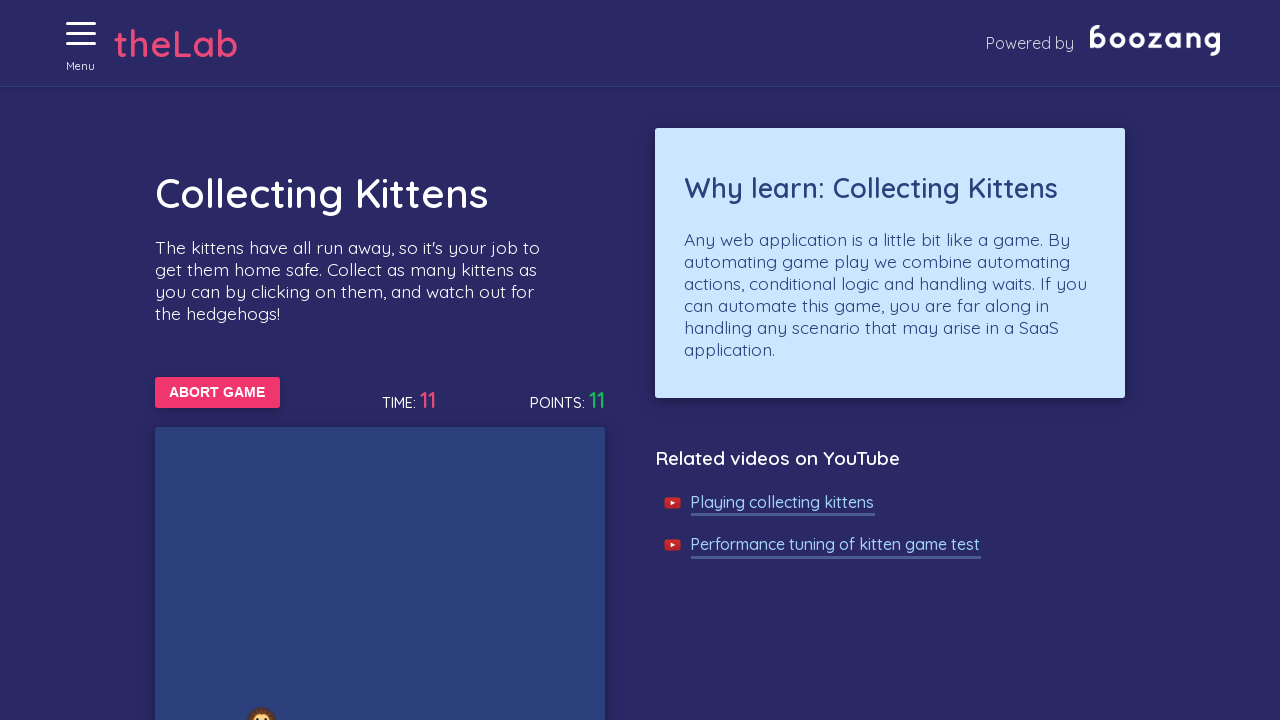

Waited 50ms for kitten to appear
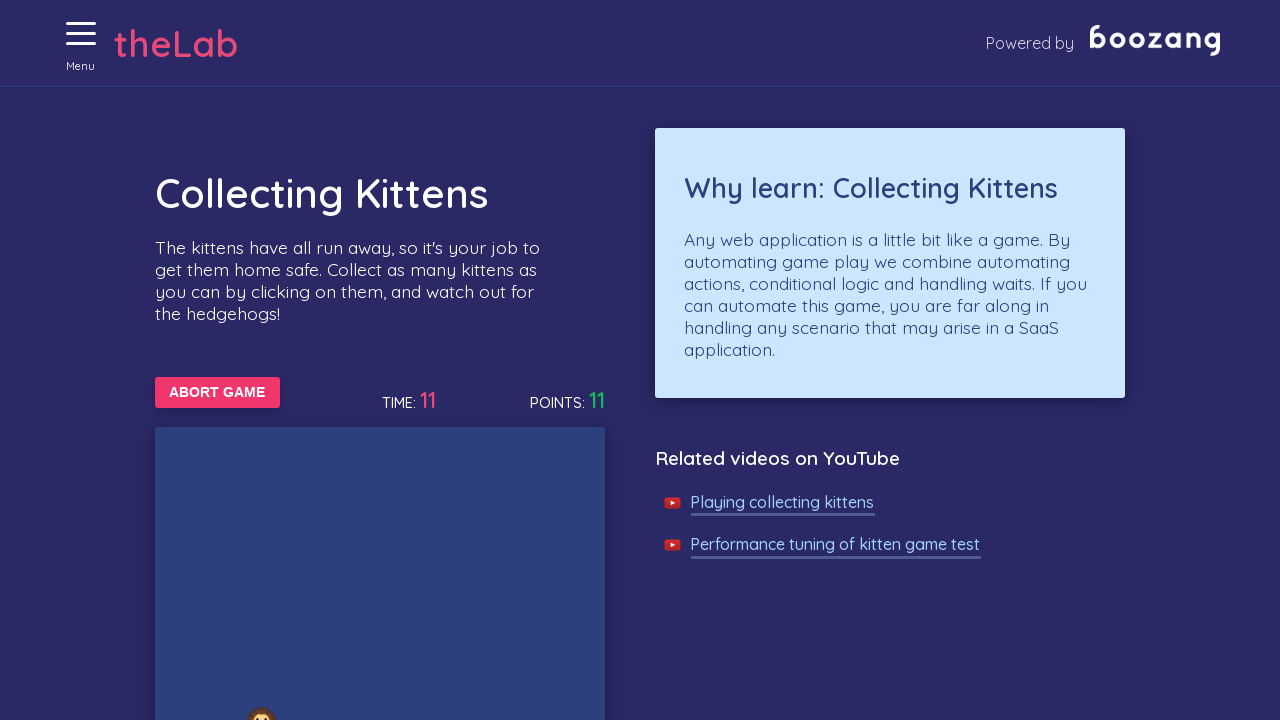

Waited 50ms for kitten to appear
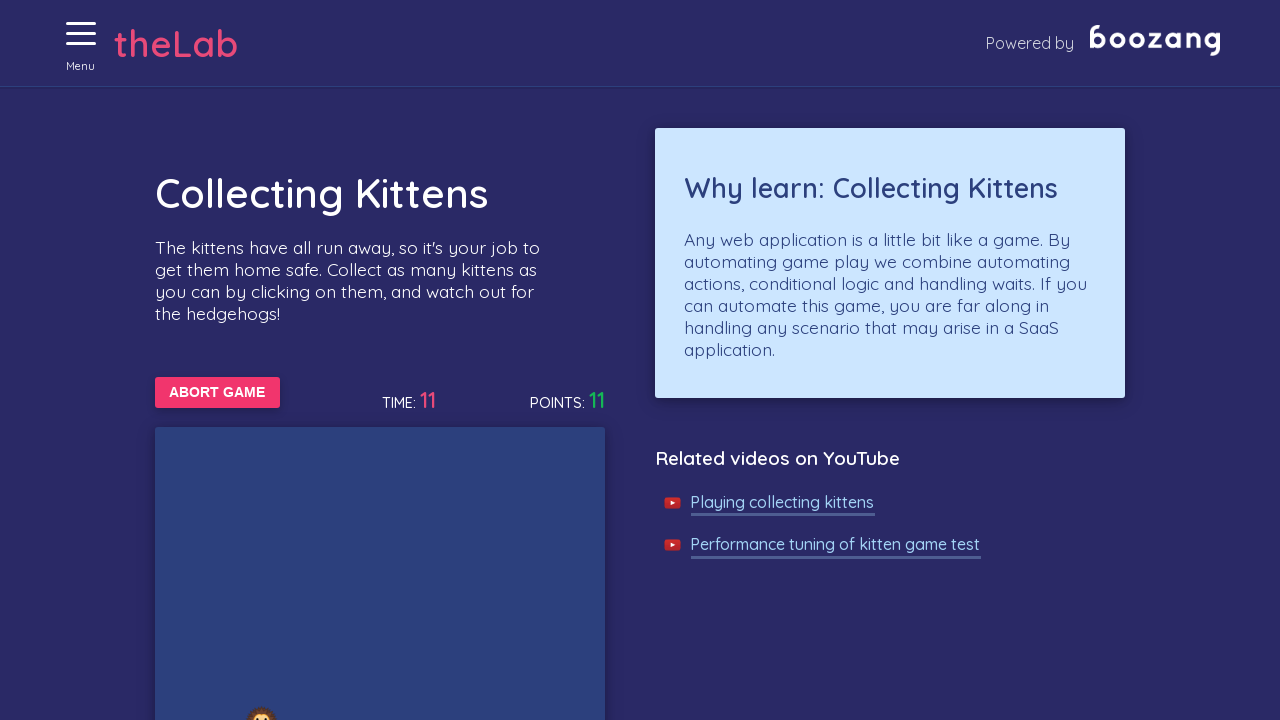

Waited 50ms for kitten to appear
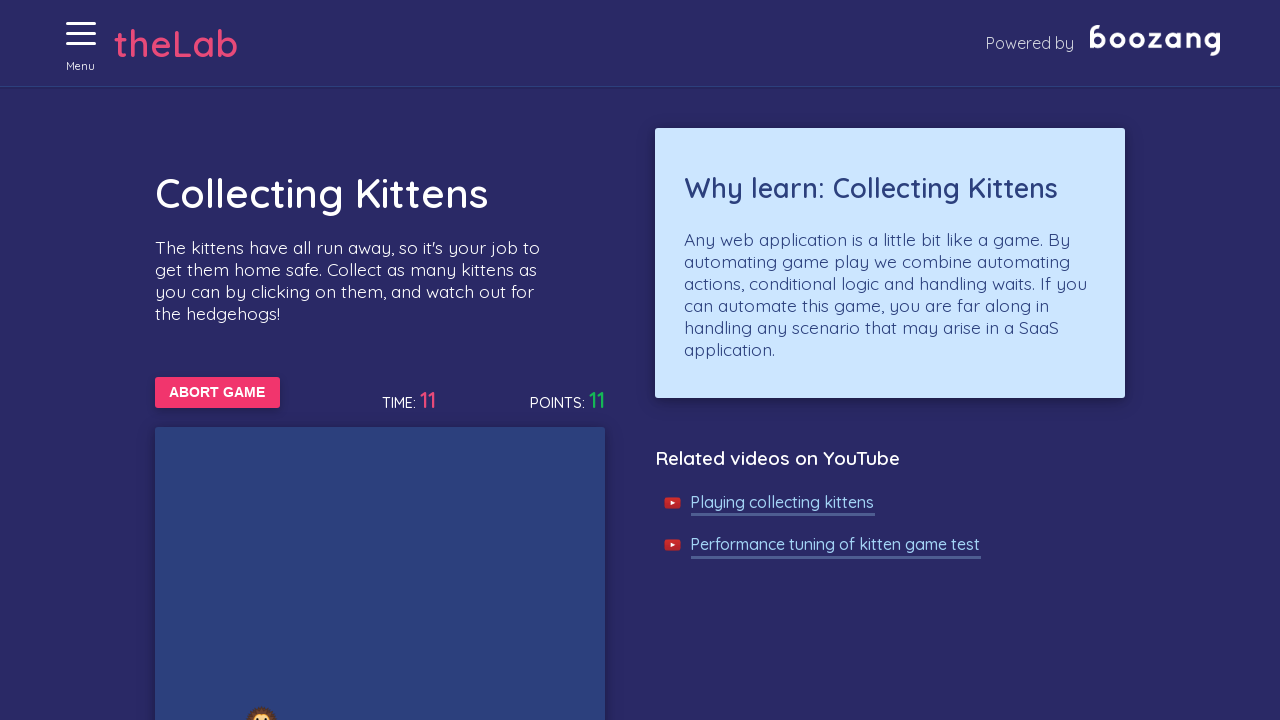

Waited 50ms for kitten to appear
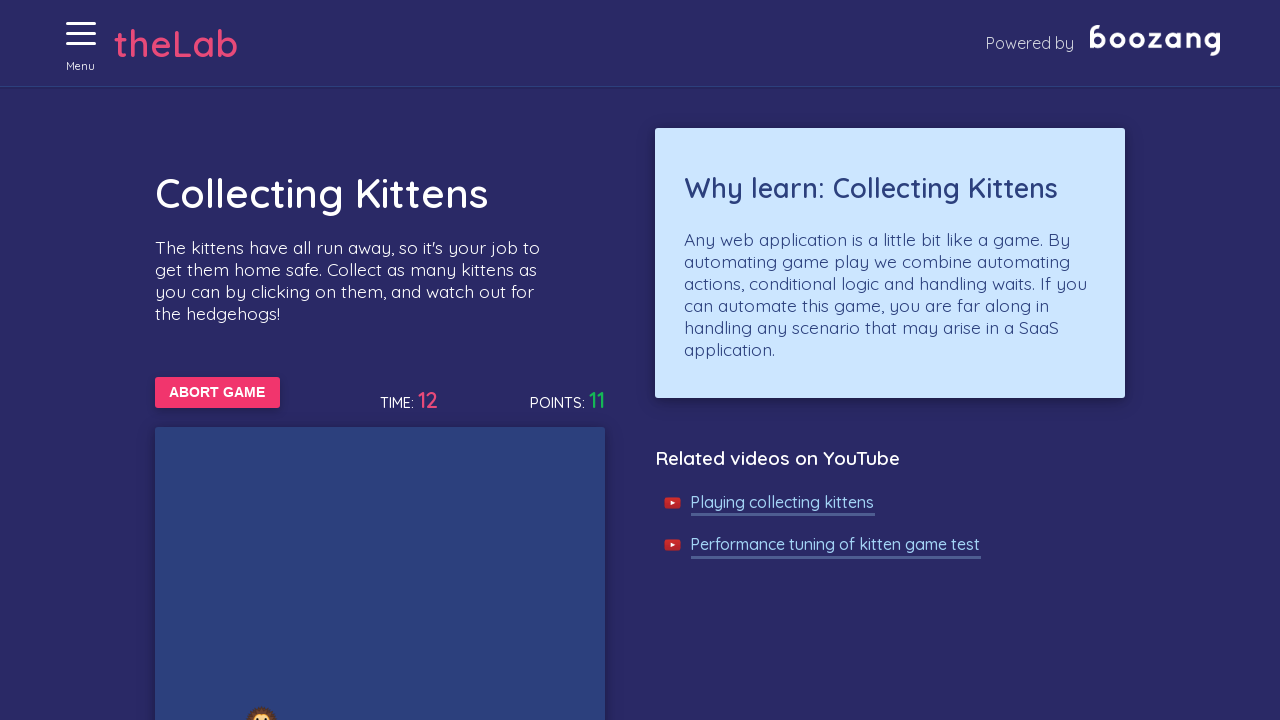

Waited 50ms for kitten to appear
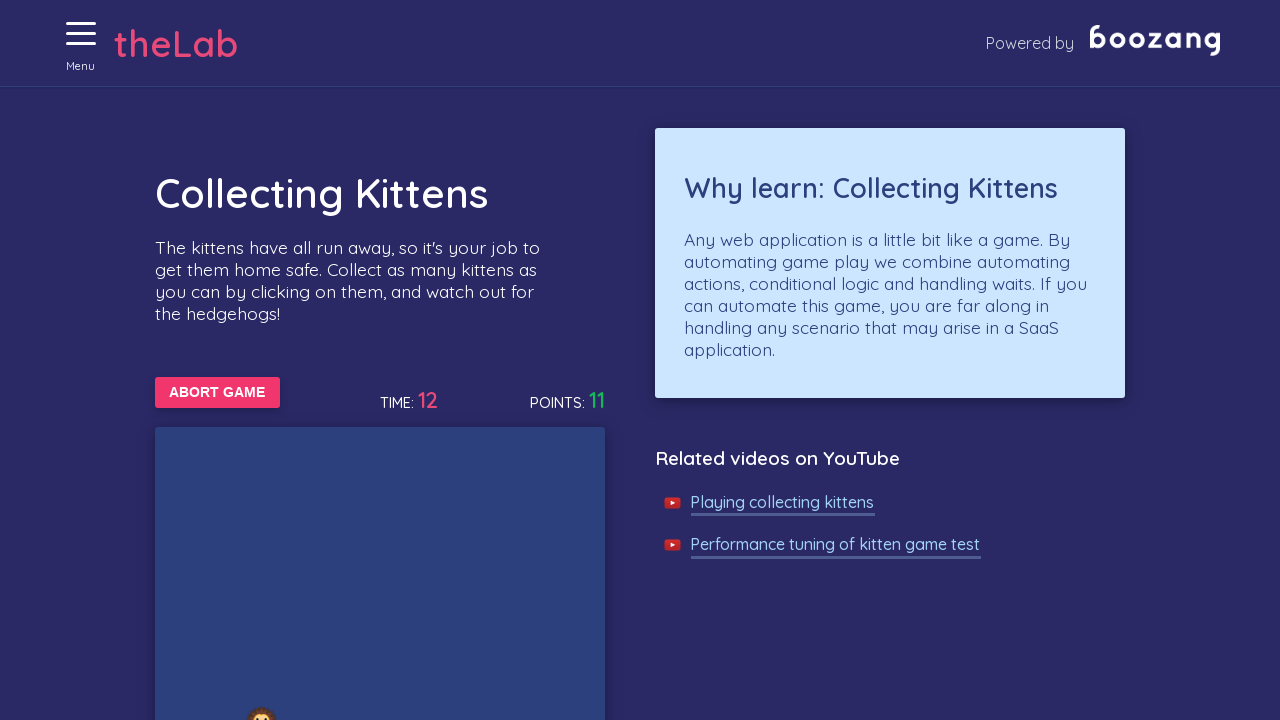

Waited 50ms for kitten to appear
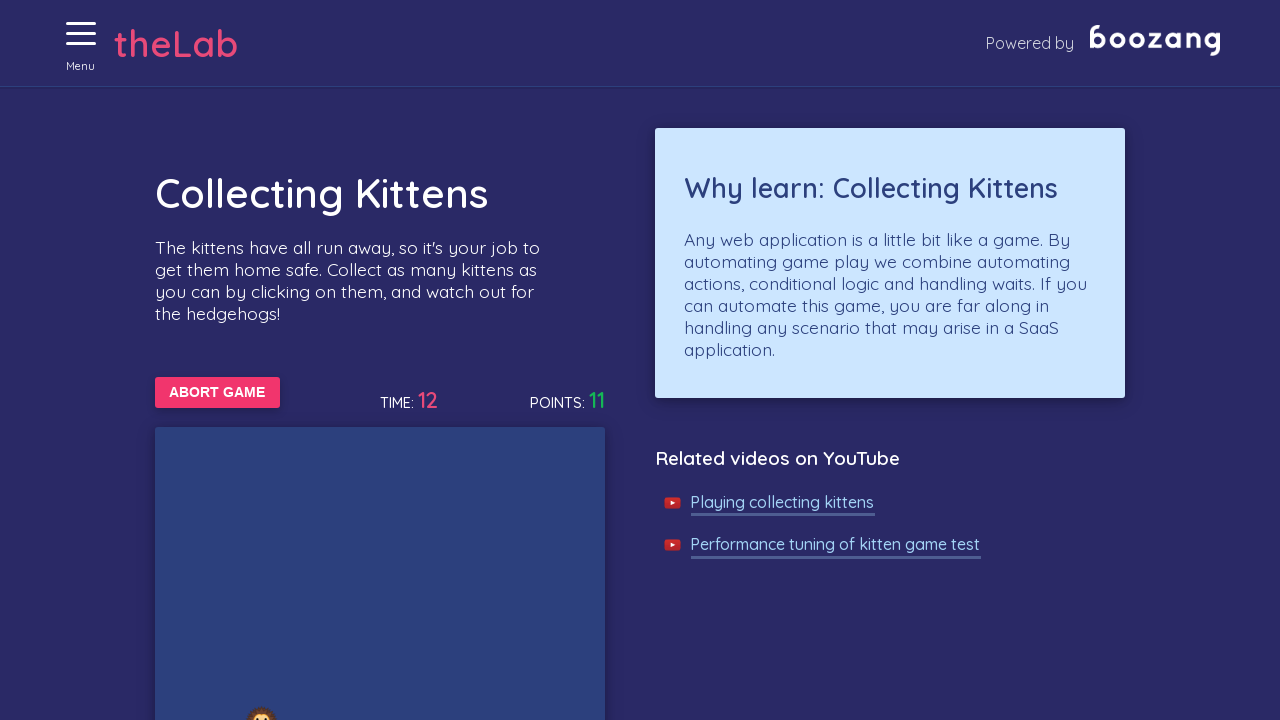

Waited 50ms for kitten to appear
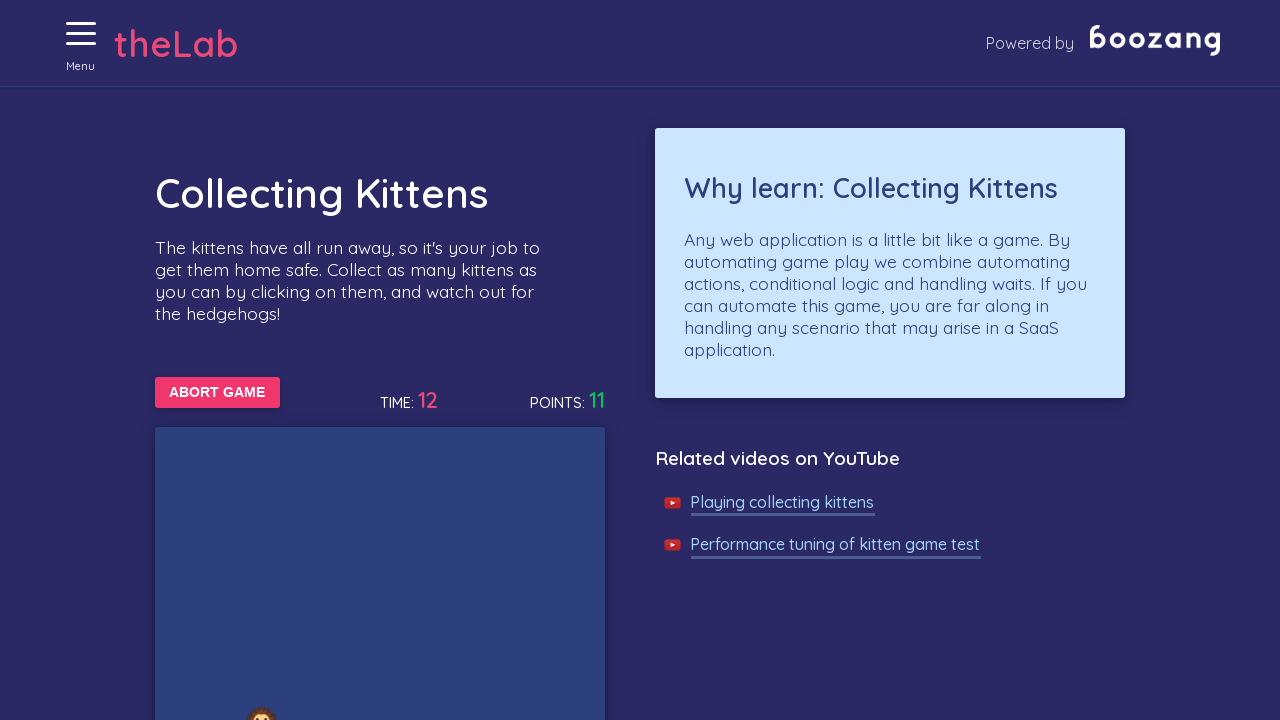

Waited 50ms for kitten to appear
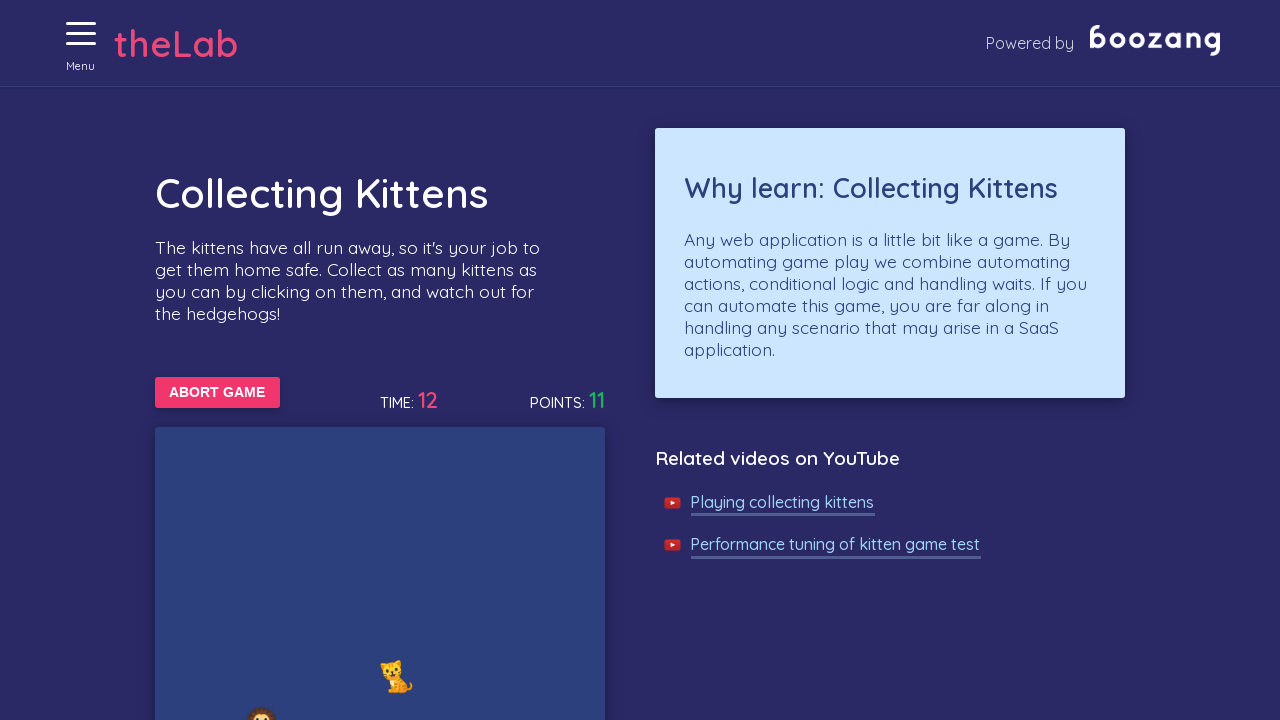

Clicked on a kitten image at (396, 676) on //img[@alt='Cat']
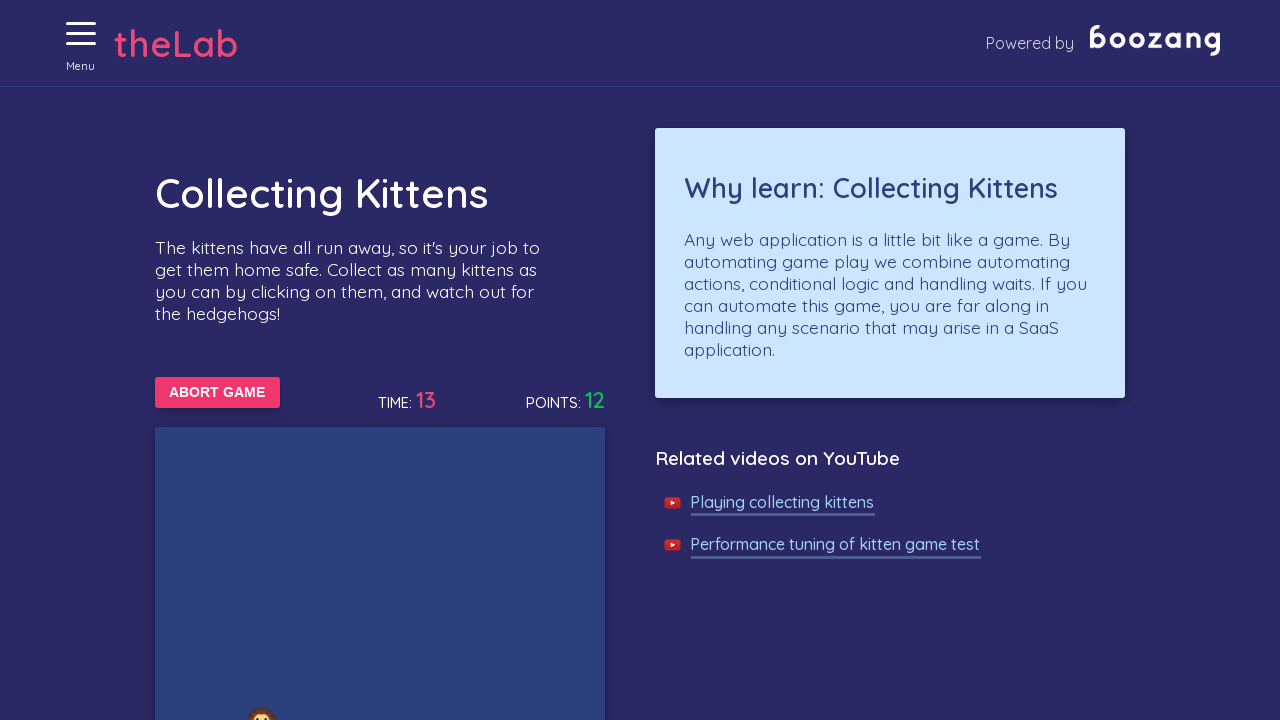

Waited 50ms for kitten to appear
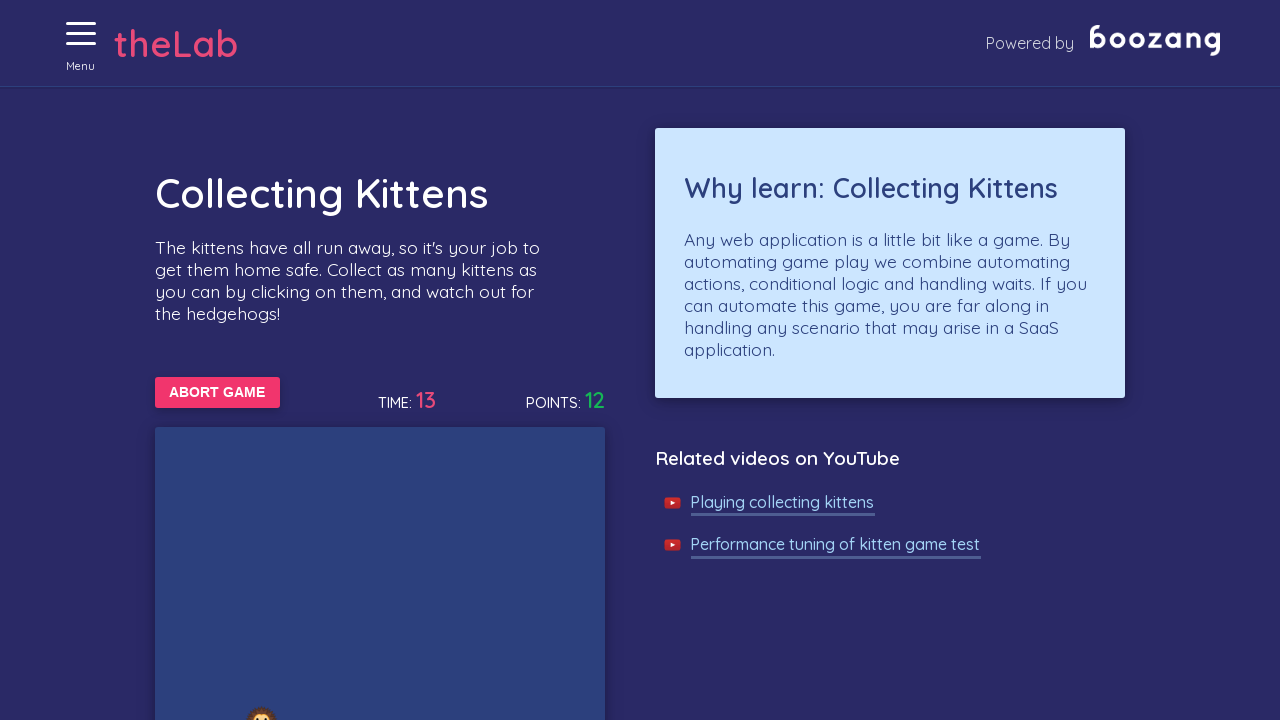

Waited 50ms for kitten to appear
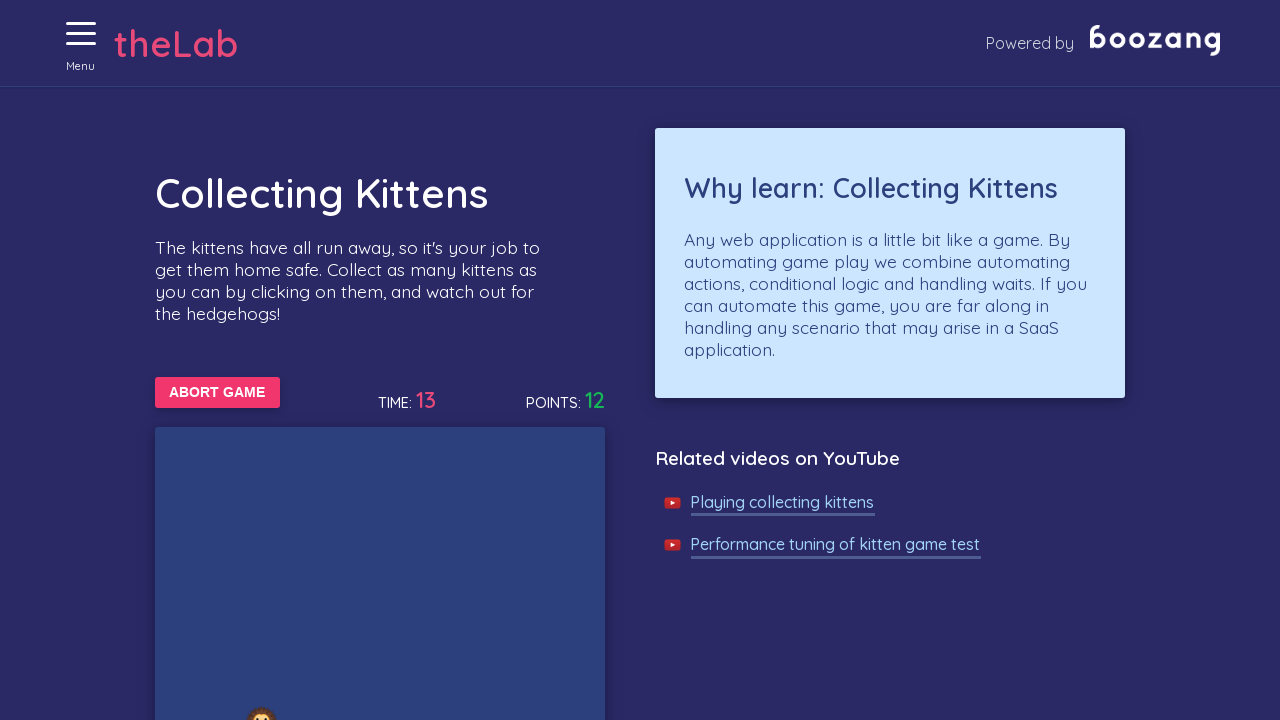

Waited 50ms for kitten to appear
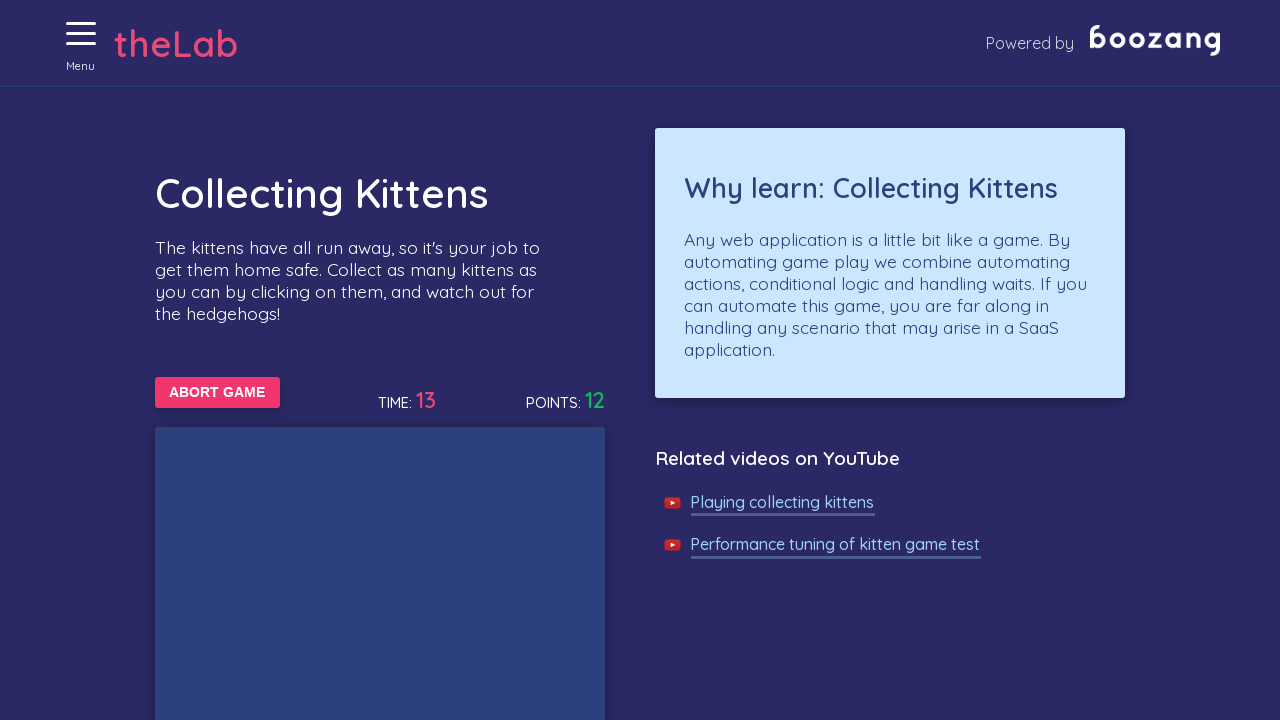

Waited 50ms for kitten to appear
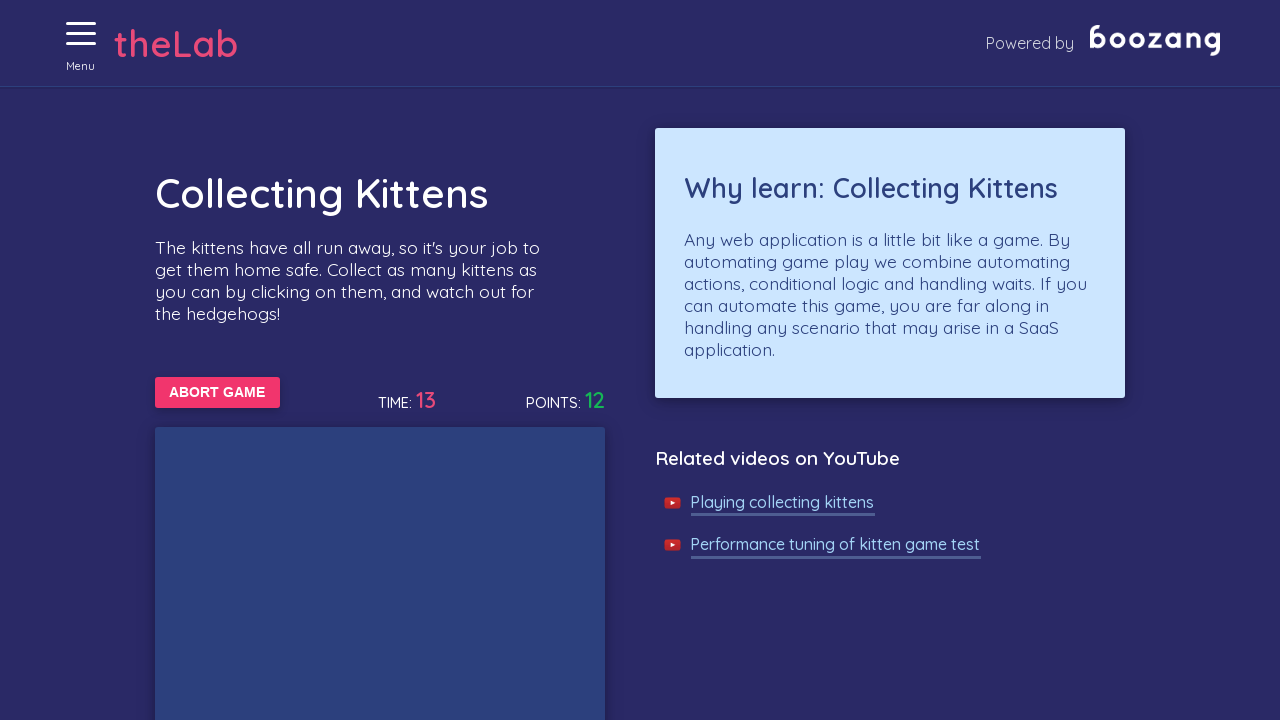

Waited 50ms for kitten to appear
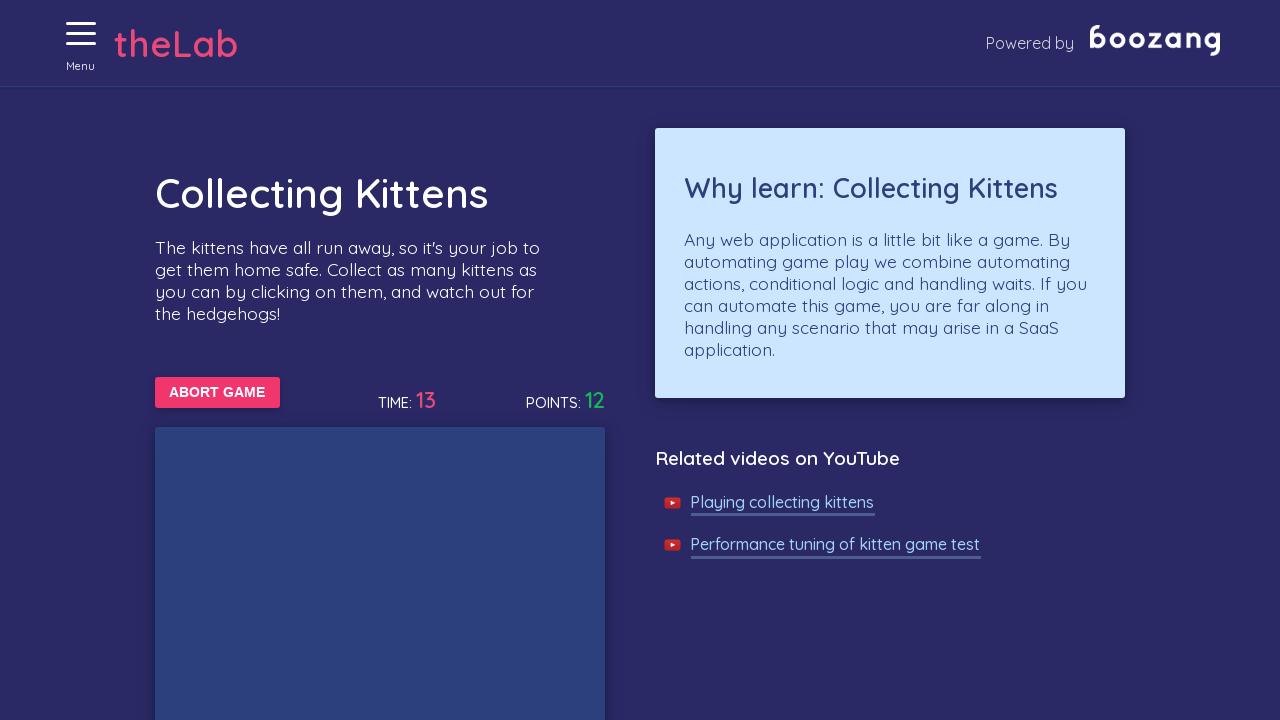

Waited 50ms for kitten to appear
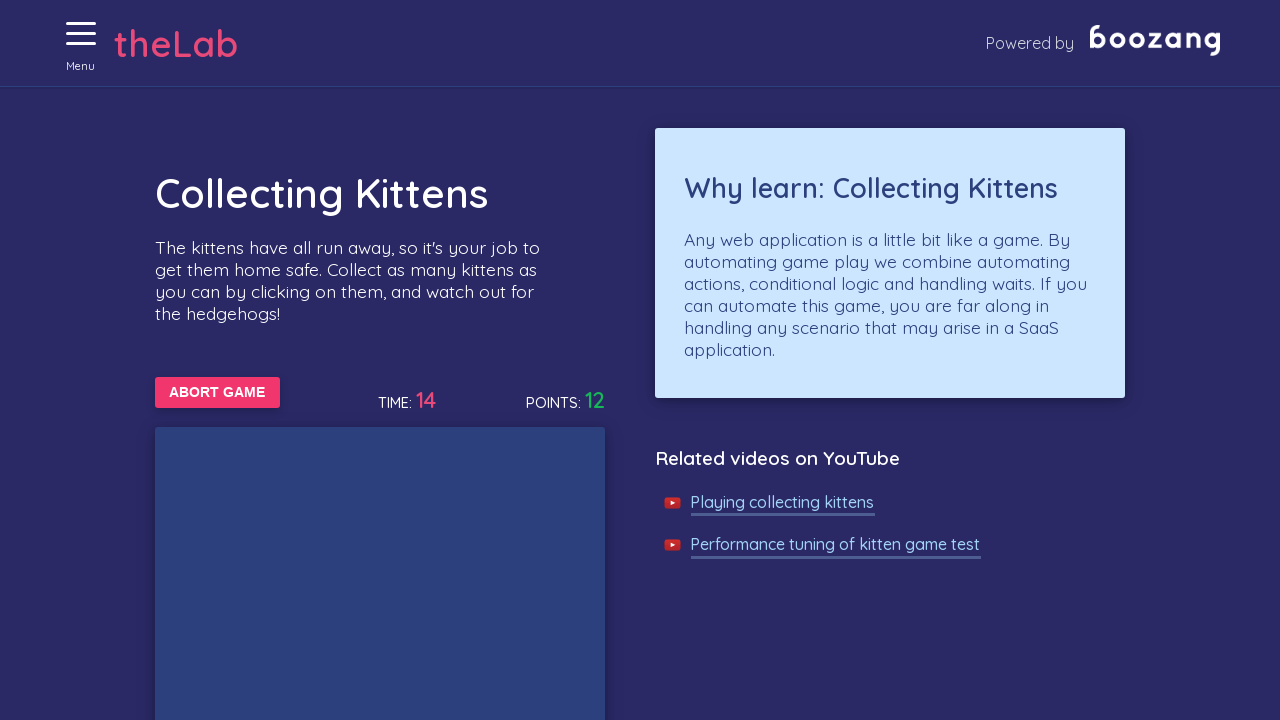

Waited 50ms for kitten to appear
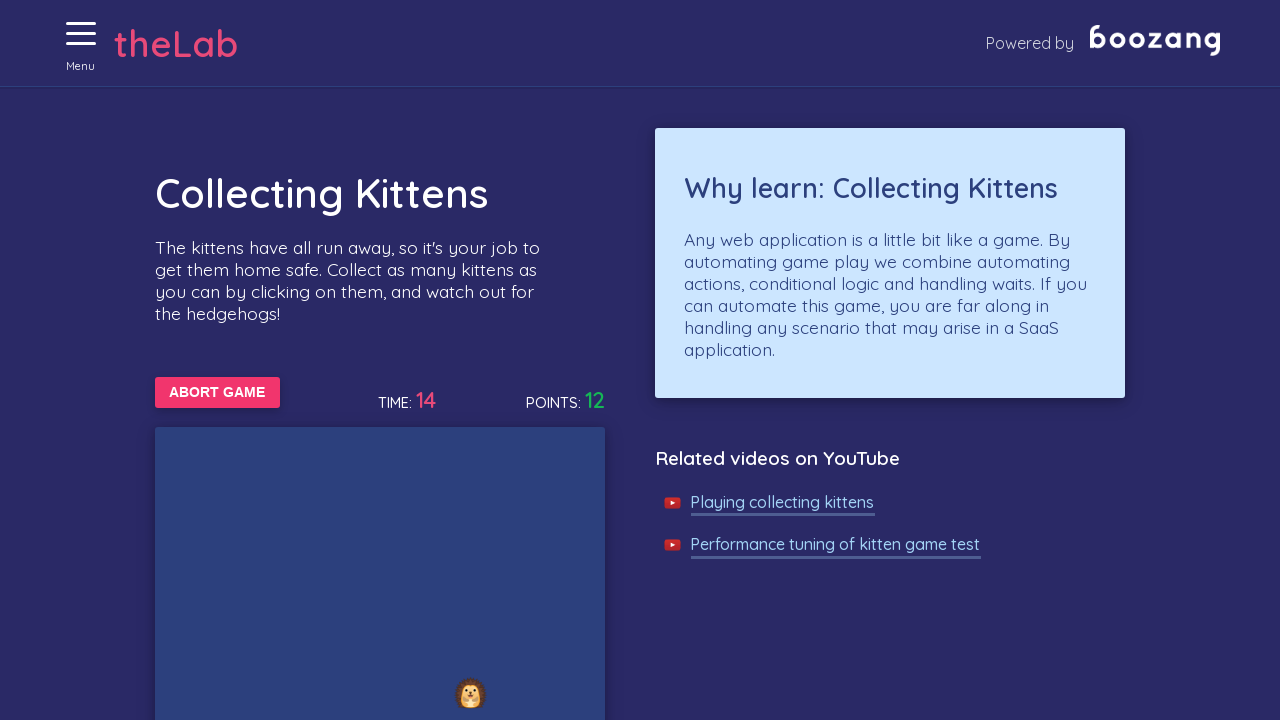

Waited 50ms for kitten to appear
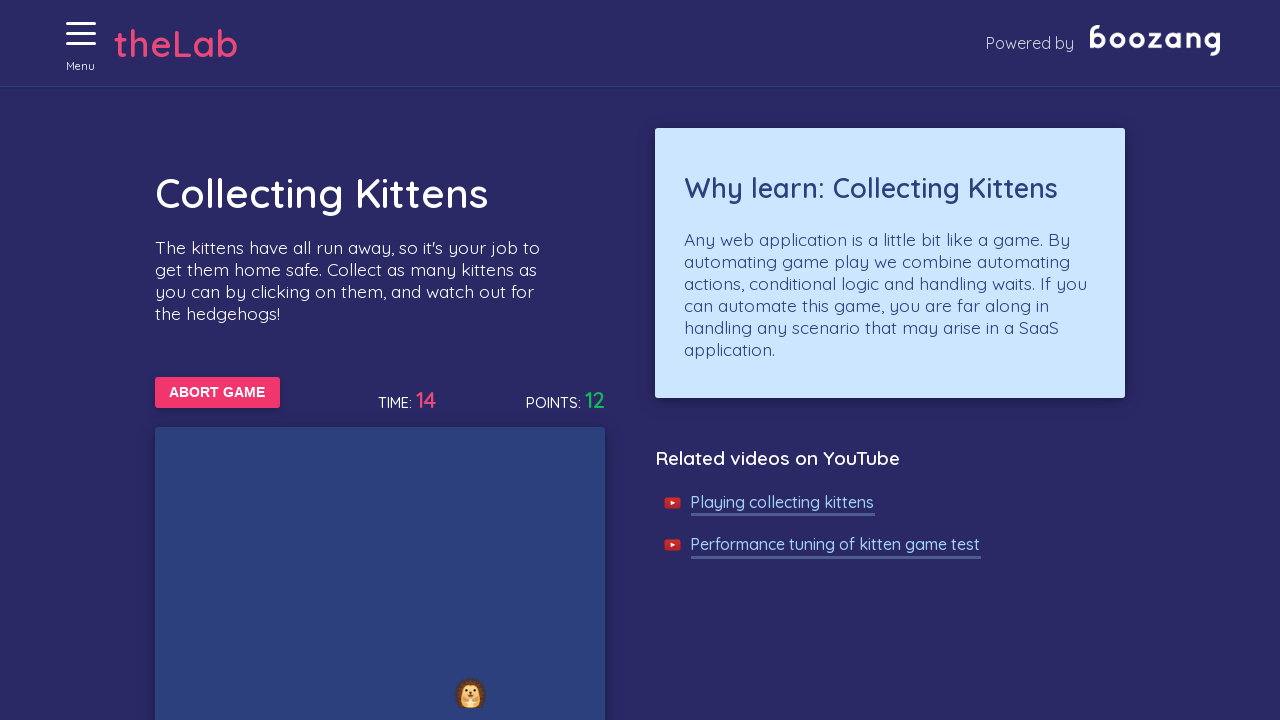

Waited 50ms for kitten to appear
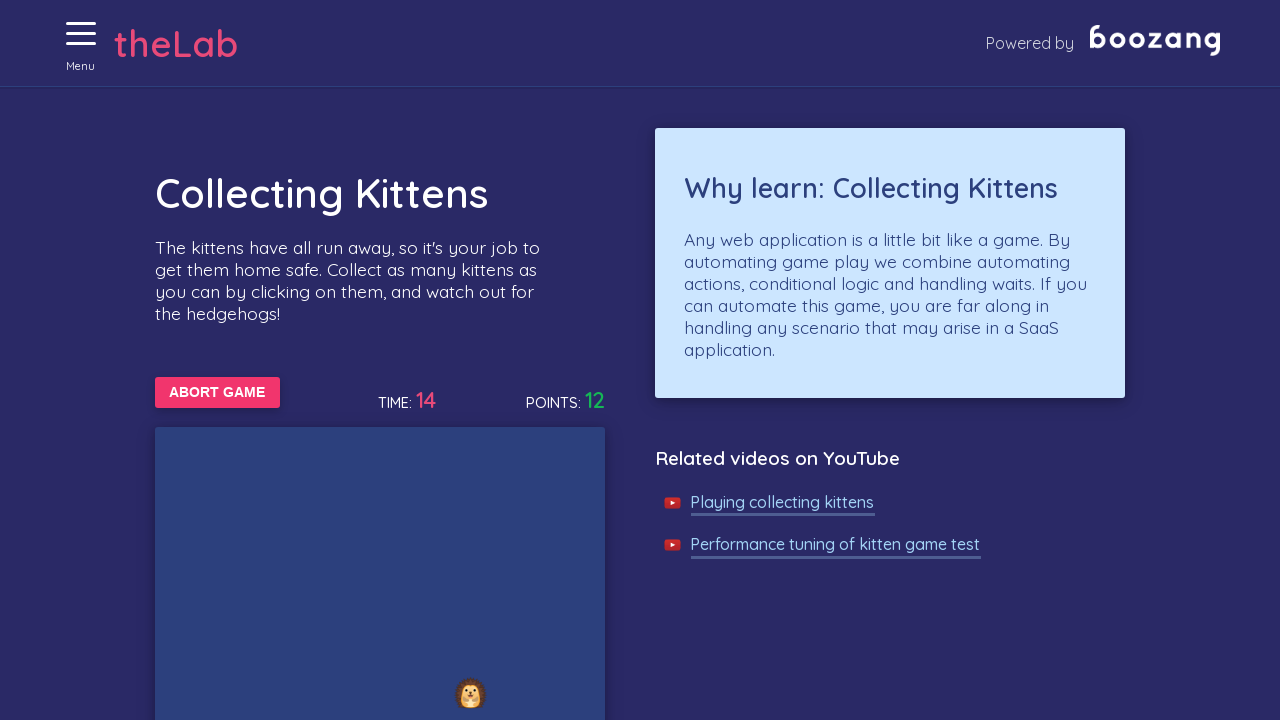

Waited 50ms for kitten to appear
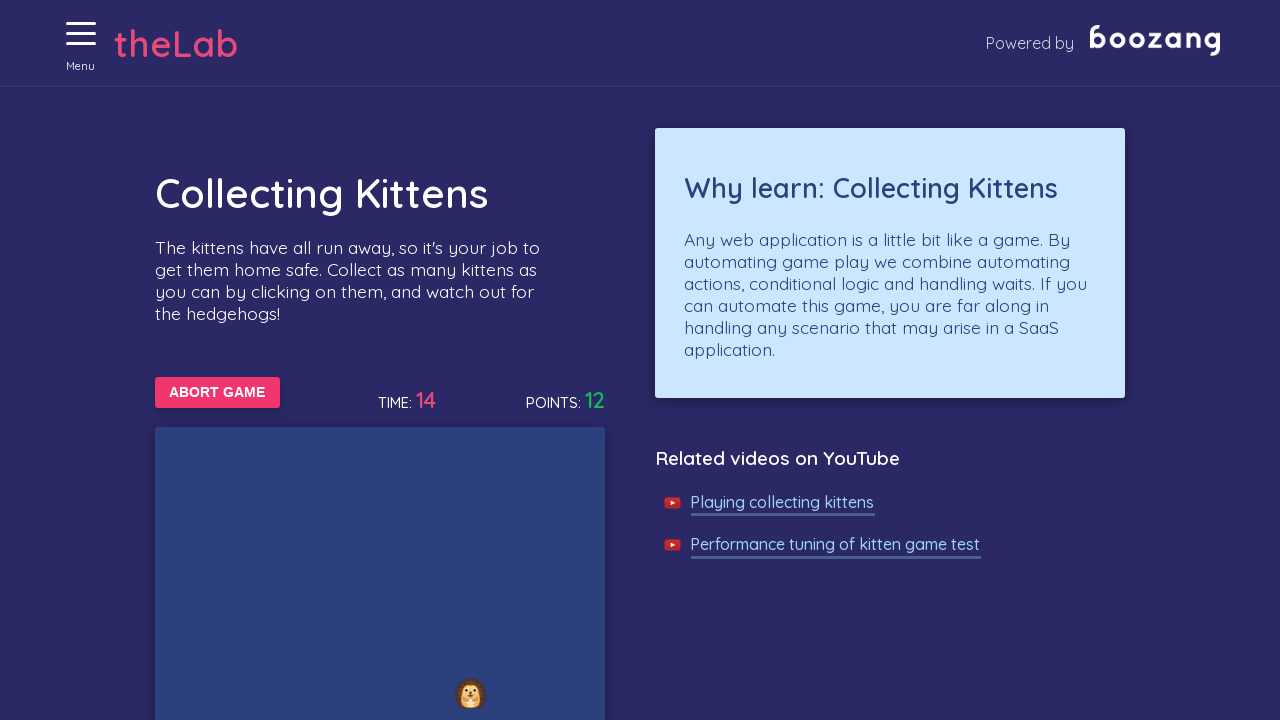

Waited 50ms for kitten to appear
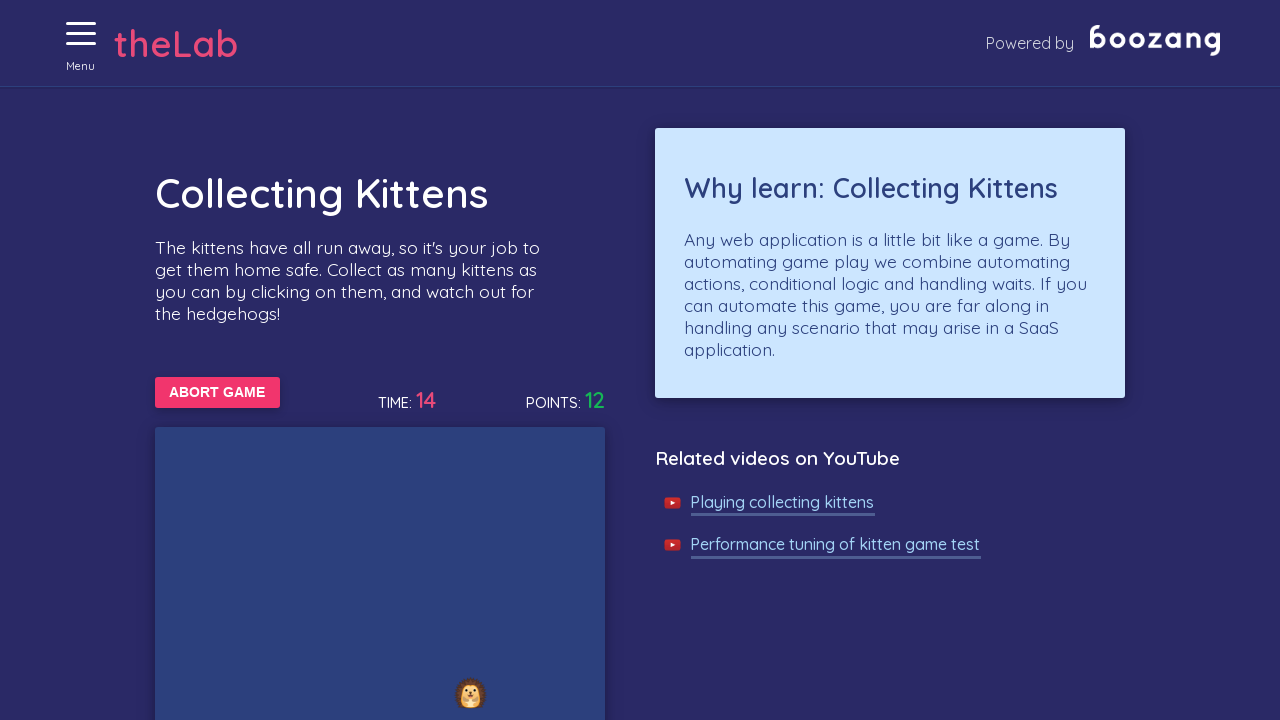

Waited 50ms for kitten to appear
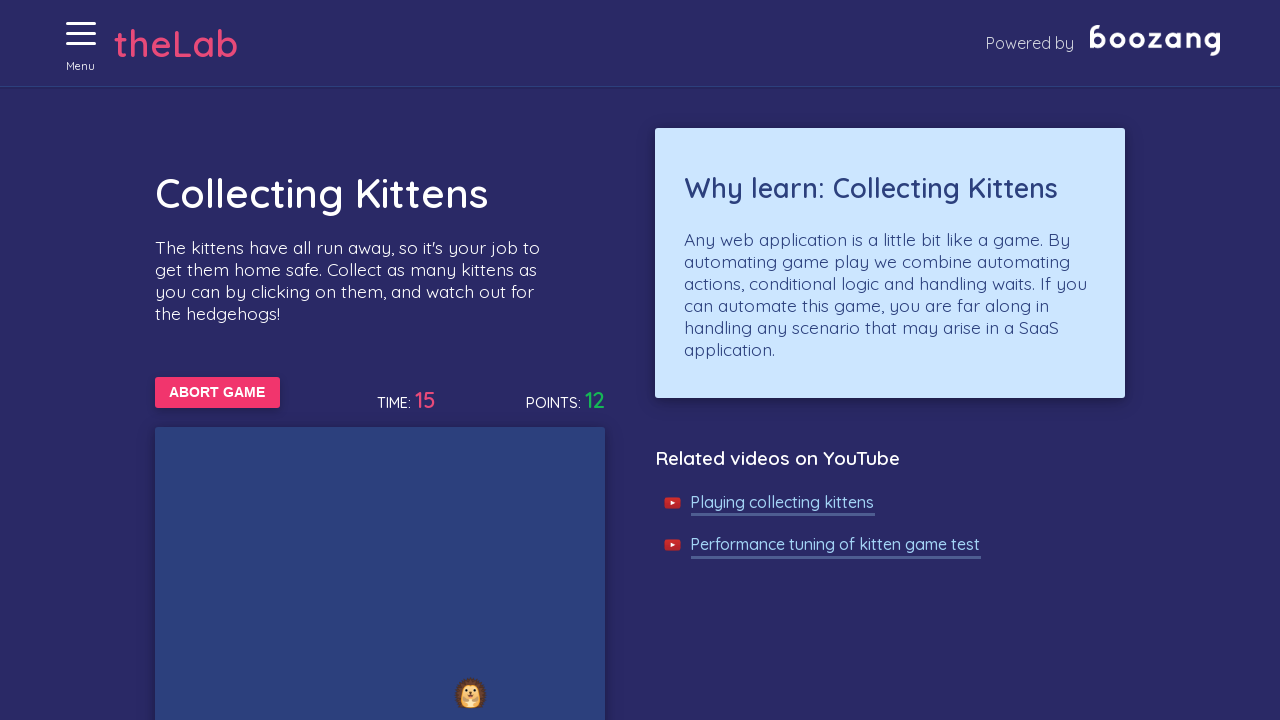

Clicked on a kitten image at (262, 649) on //img[@alt='Cat']
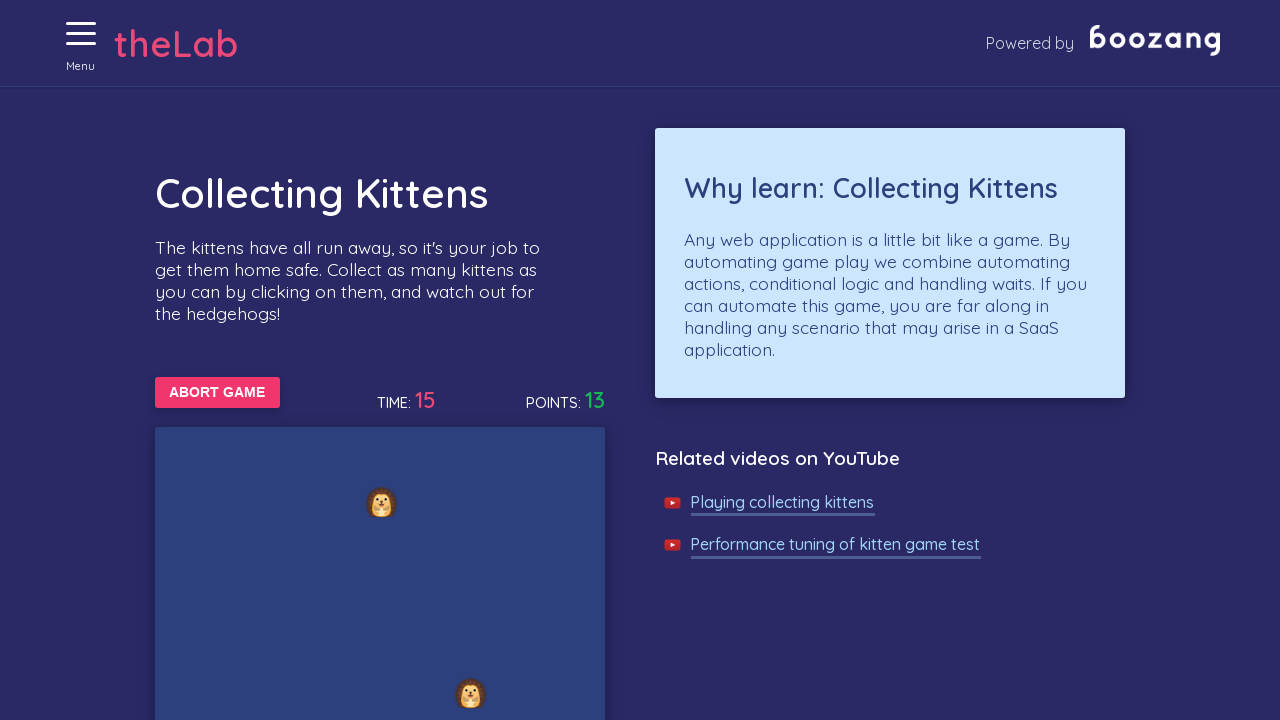

Waited 50ms for kitten to appear
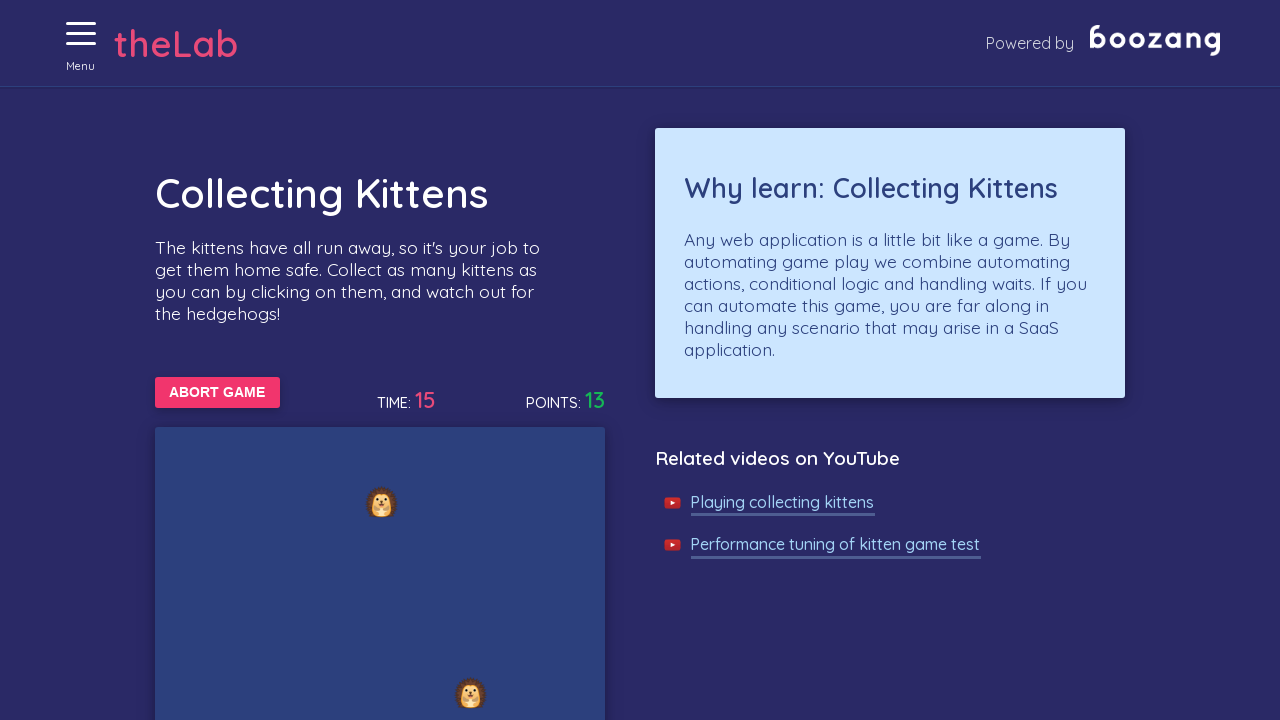

Waited 50ms for kitten to appear
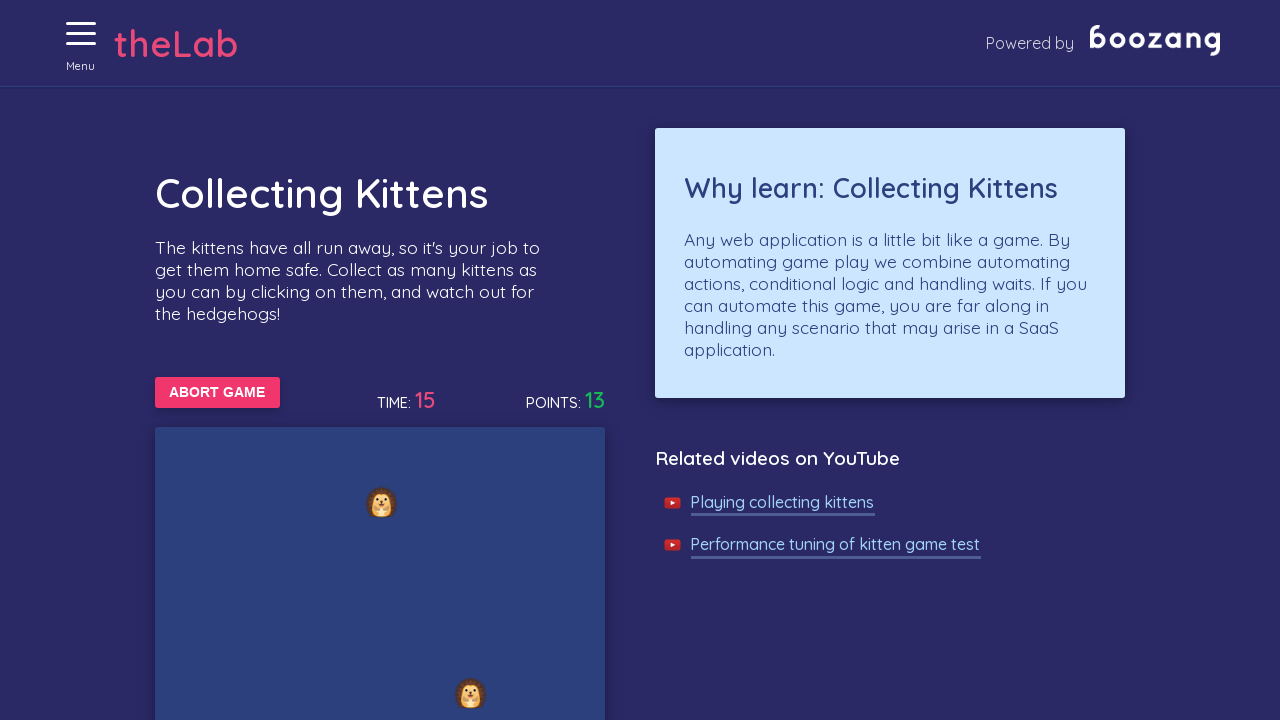

Waited 50ms for kitten to appear
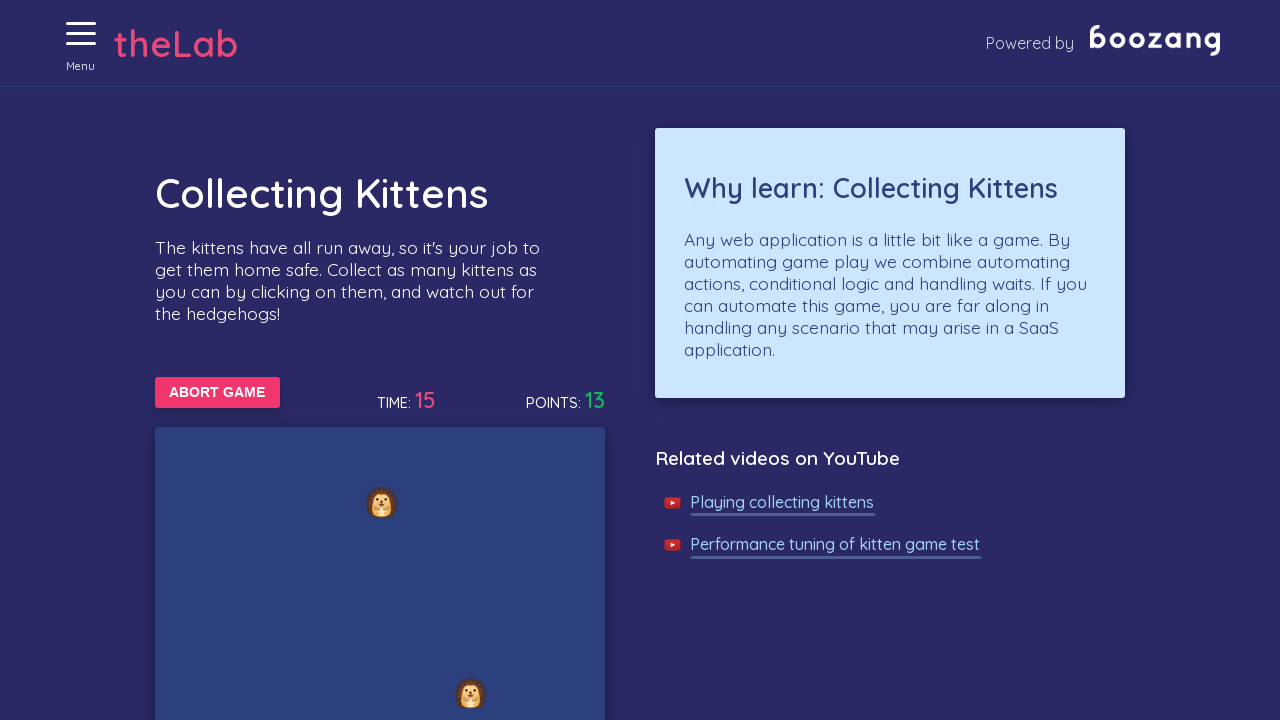

Waited 50ms for kitten to appear
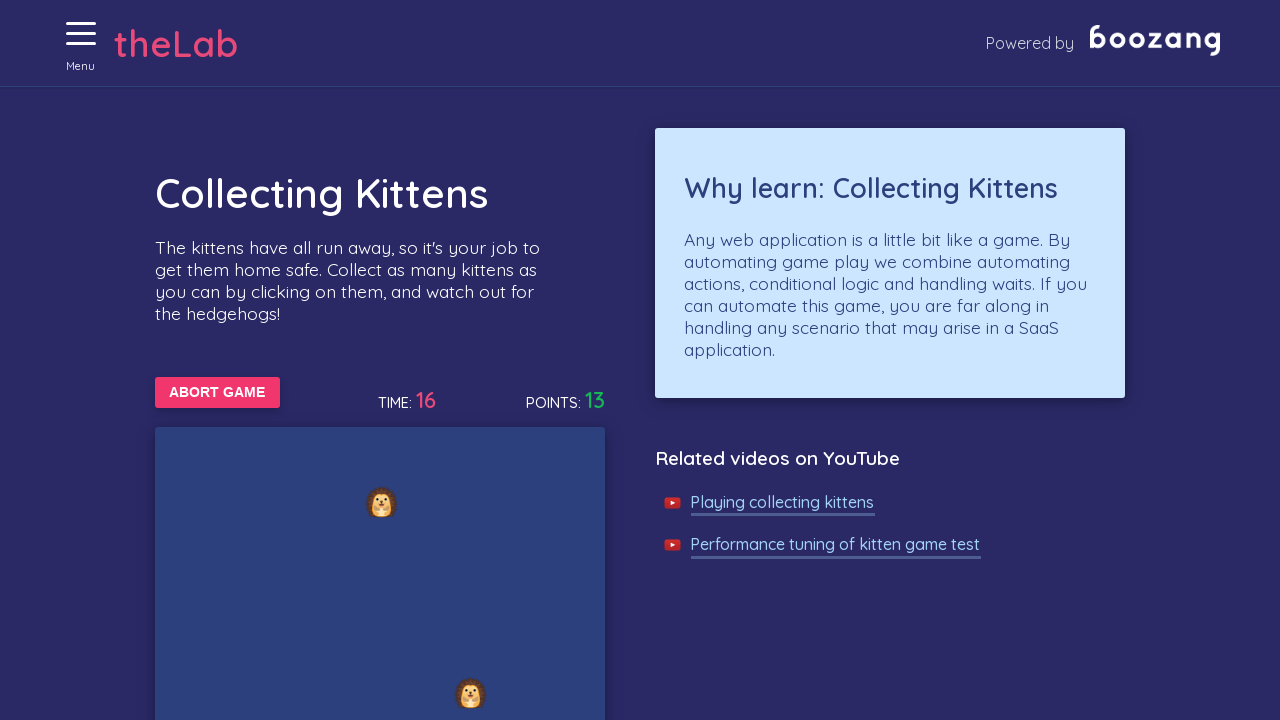

Waited 50ms for kitten to appear
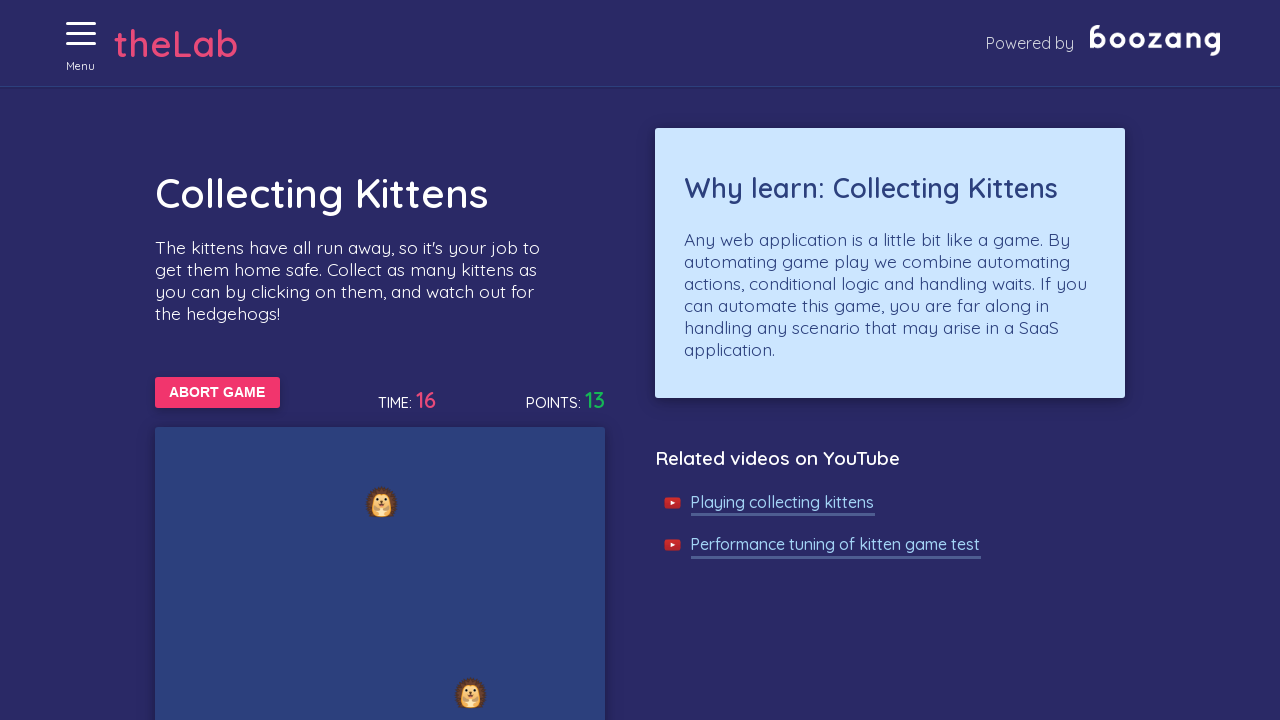

Waited 50ms for kitten to appear
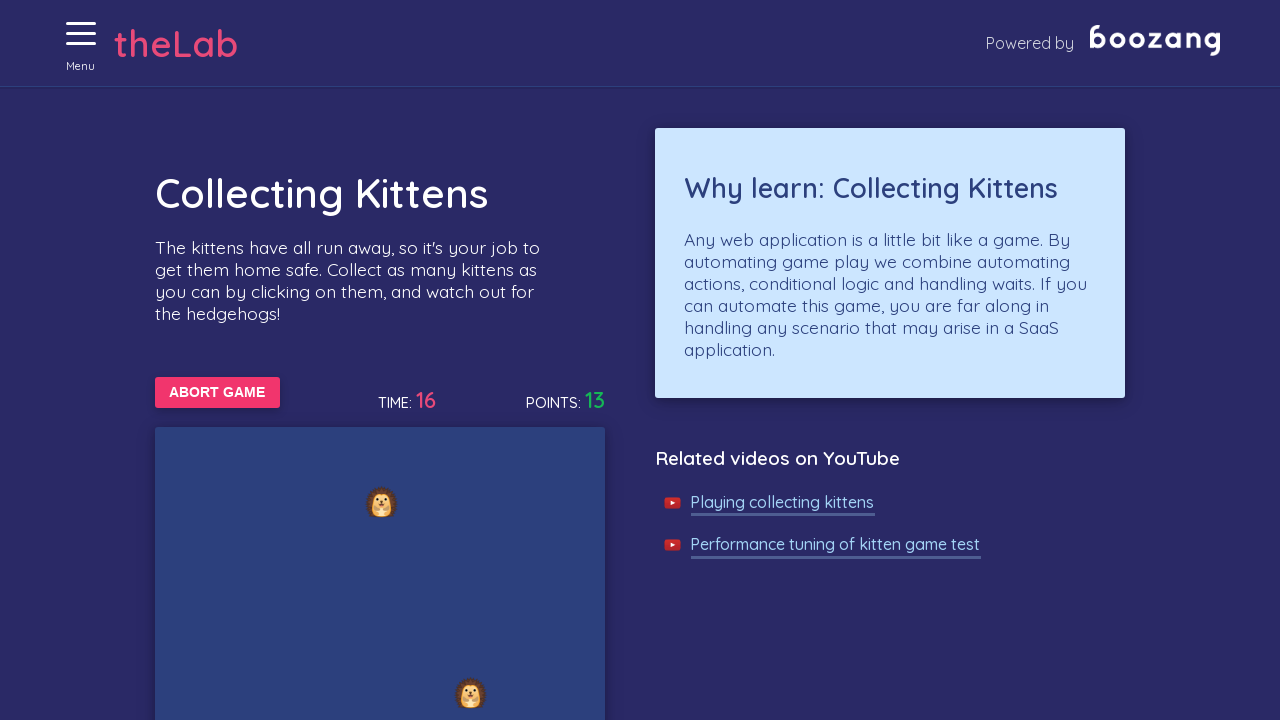

Clicked on a kitten image at (318, 360) on //img[@alt='Cat']
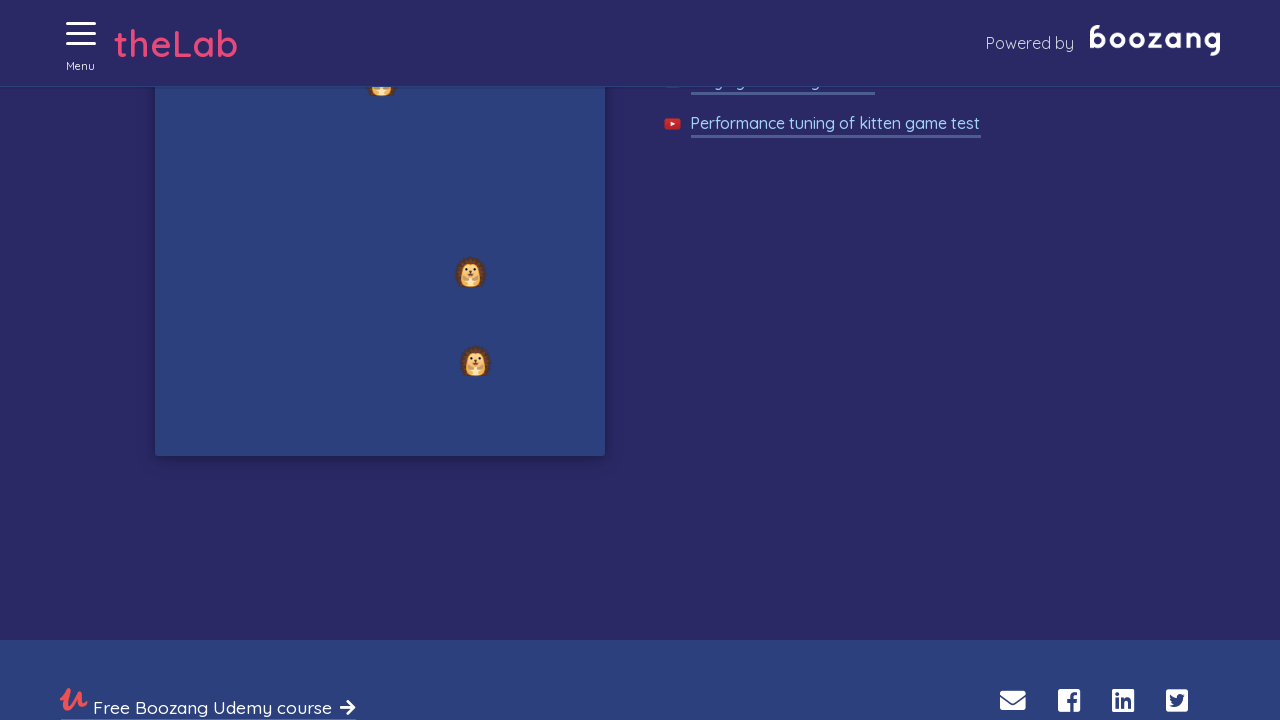

Waited 50ms for kitten to appear
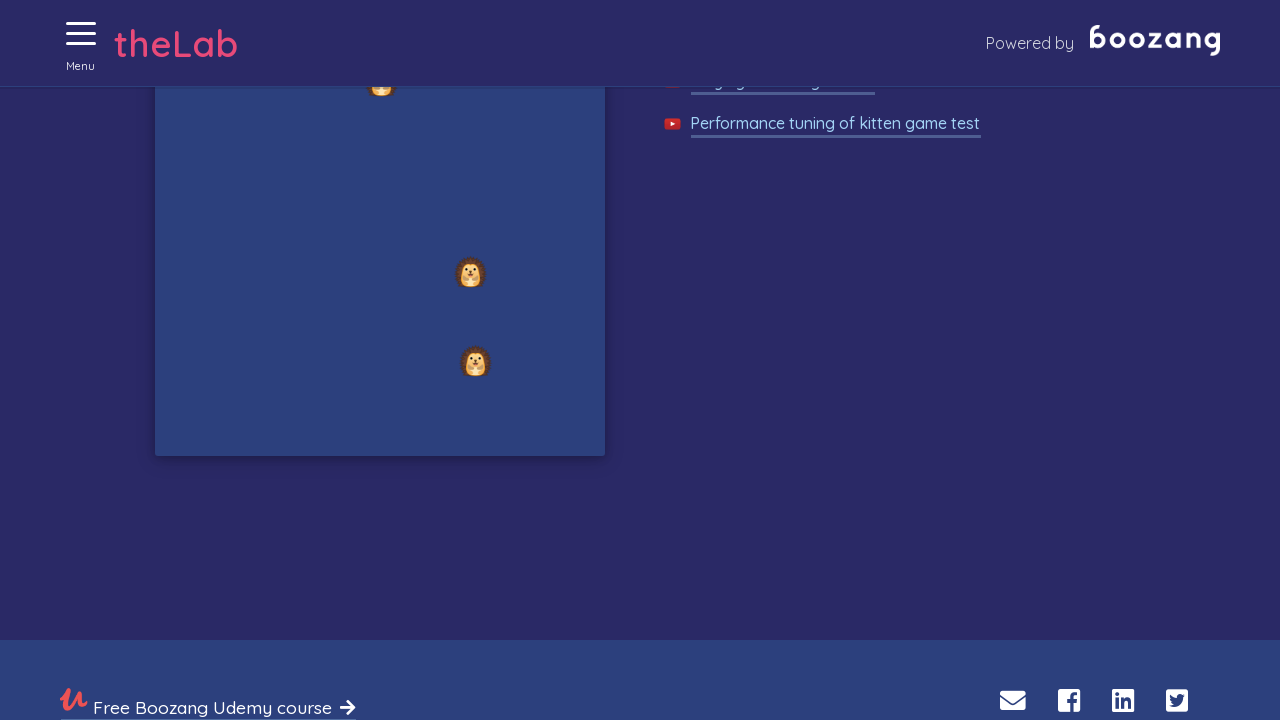

Waited 50ms for kitten to appear
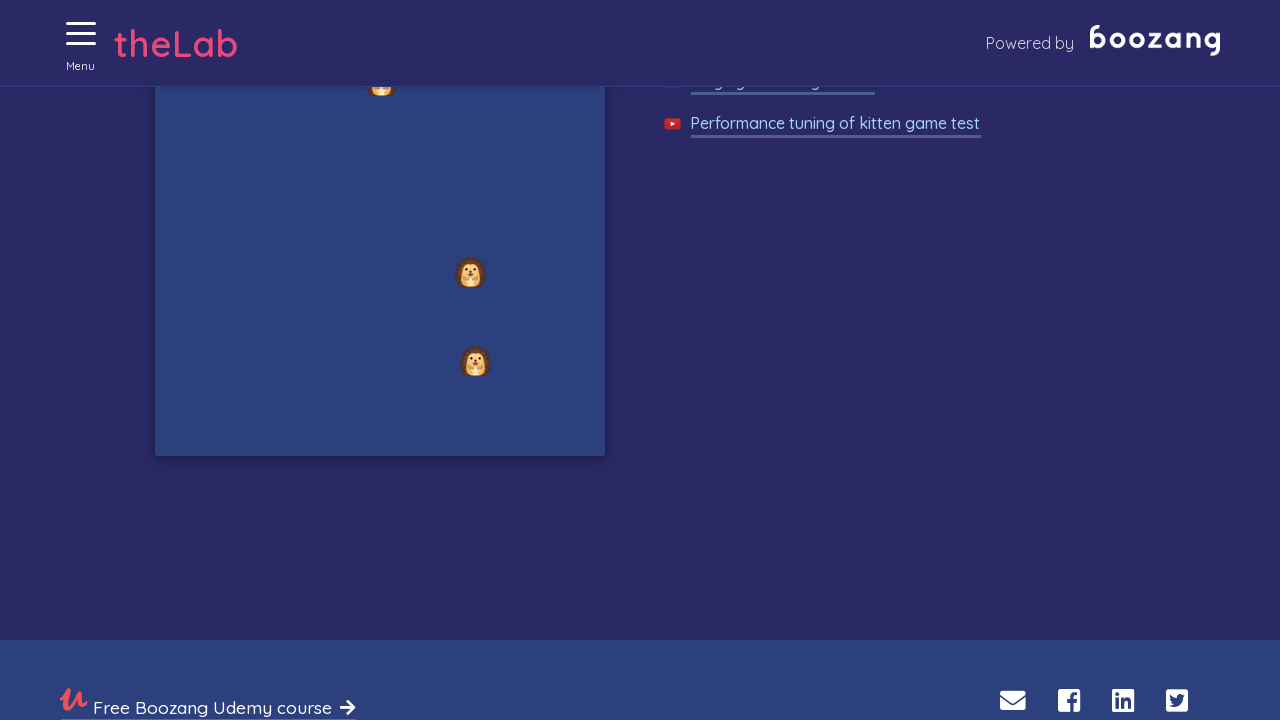

Waited 50ms for kitten to appear
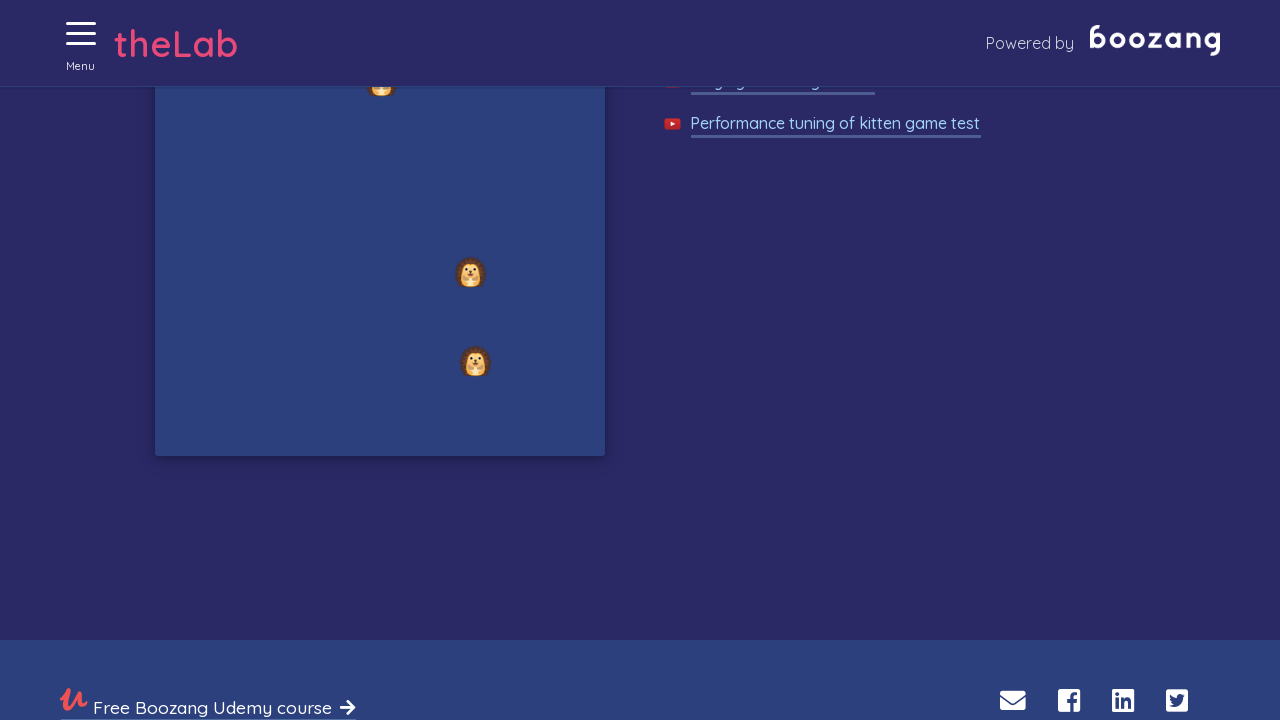

Waited 50ms for kitten to appear
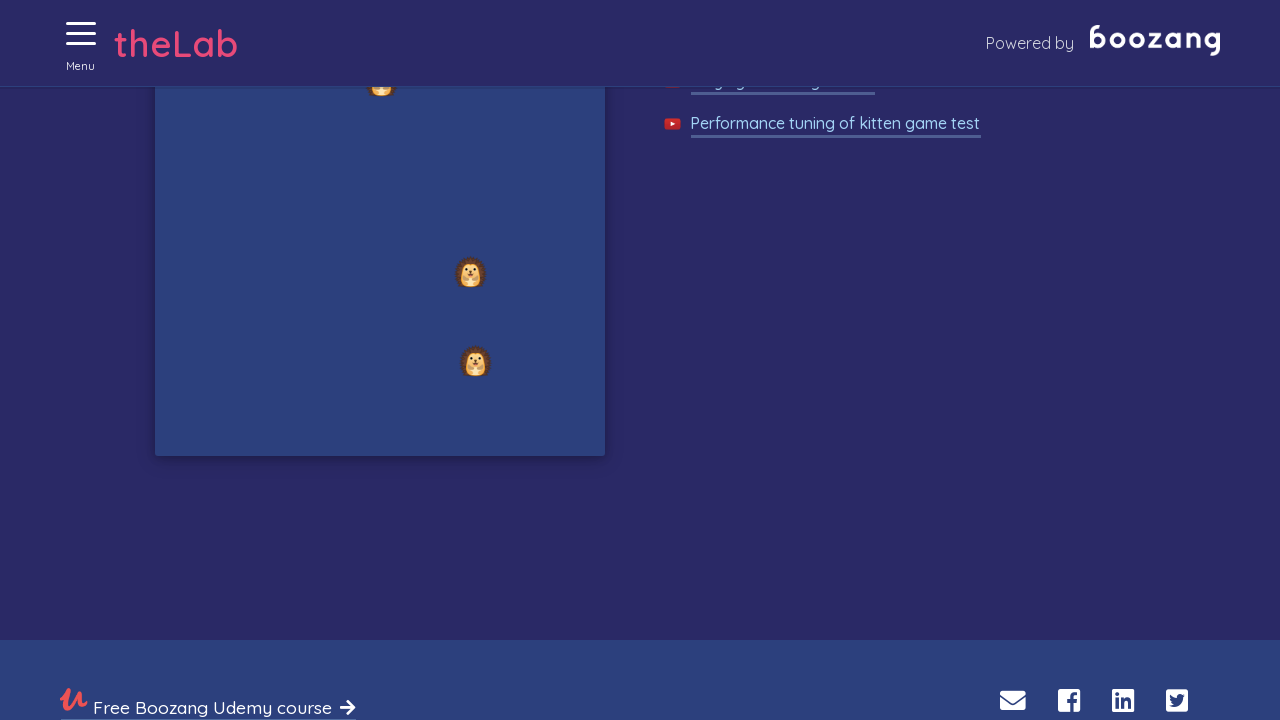

Waited 50ms for kitten to appear
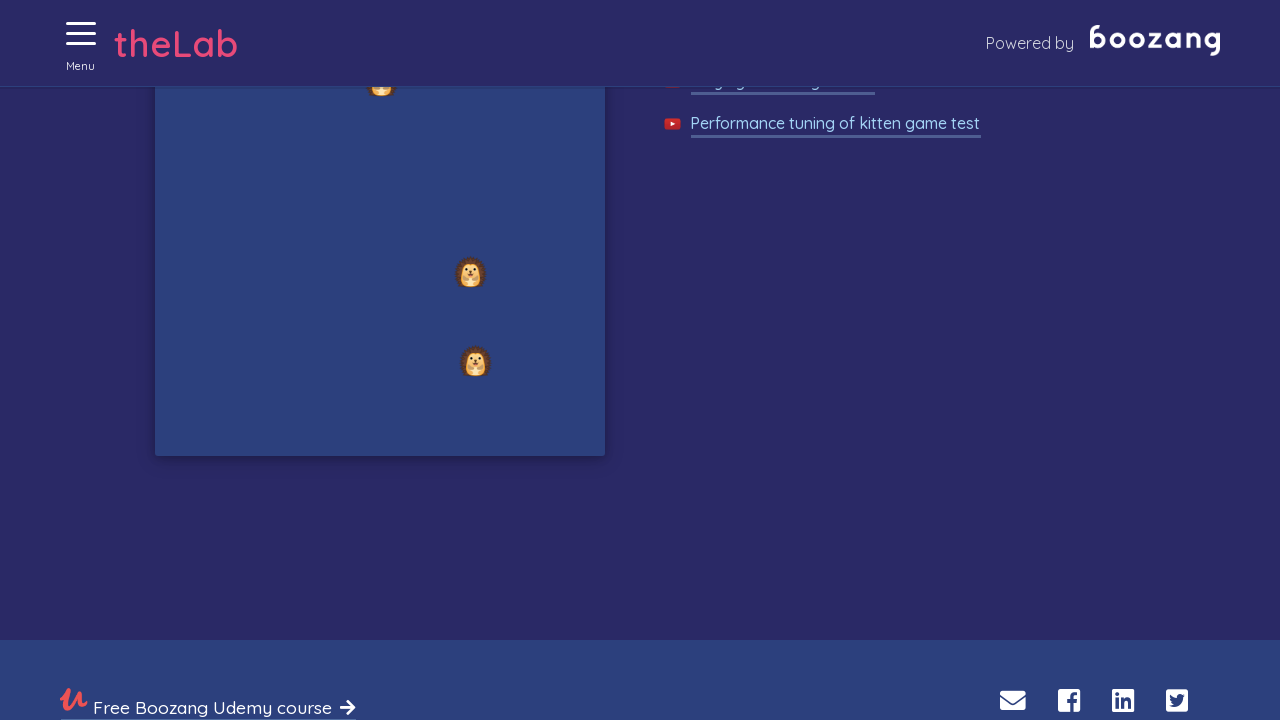

Waited 50ms for kitten to appear
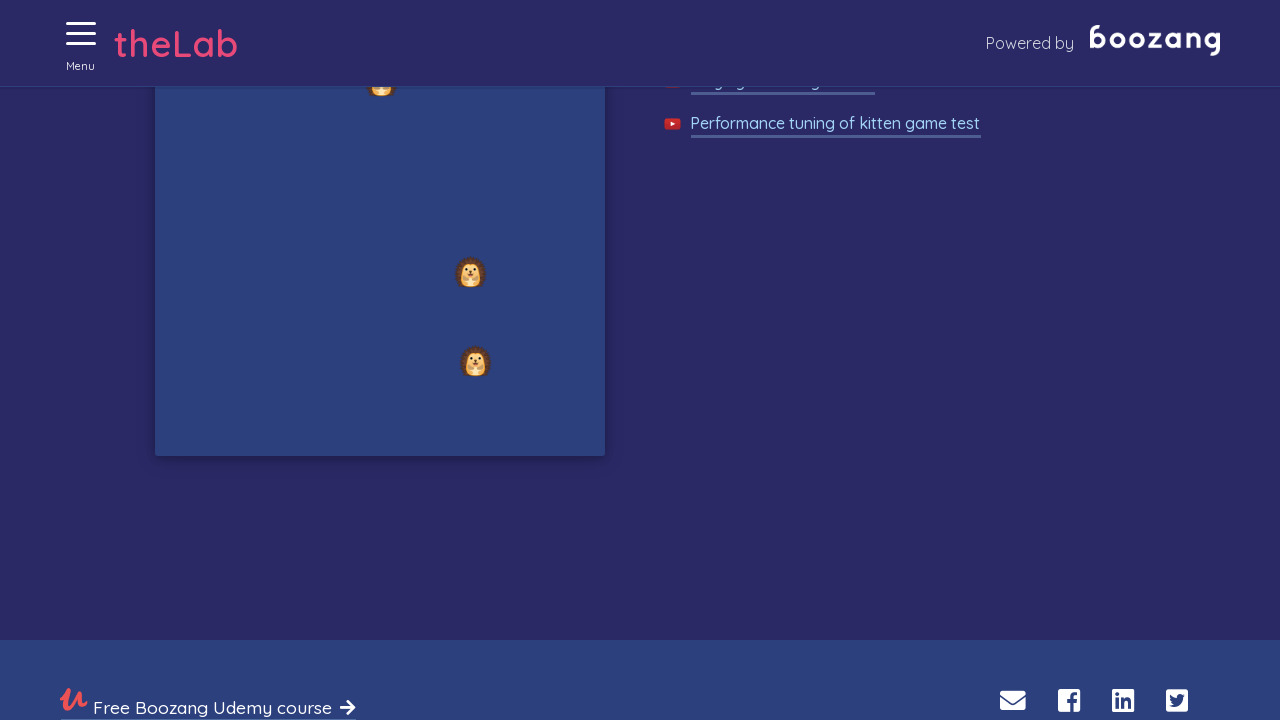

Waited 50ms for kitten to appear
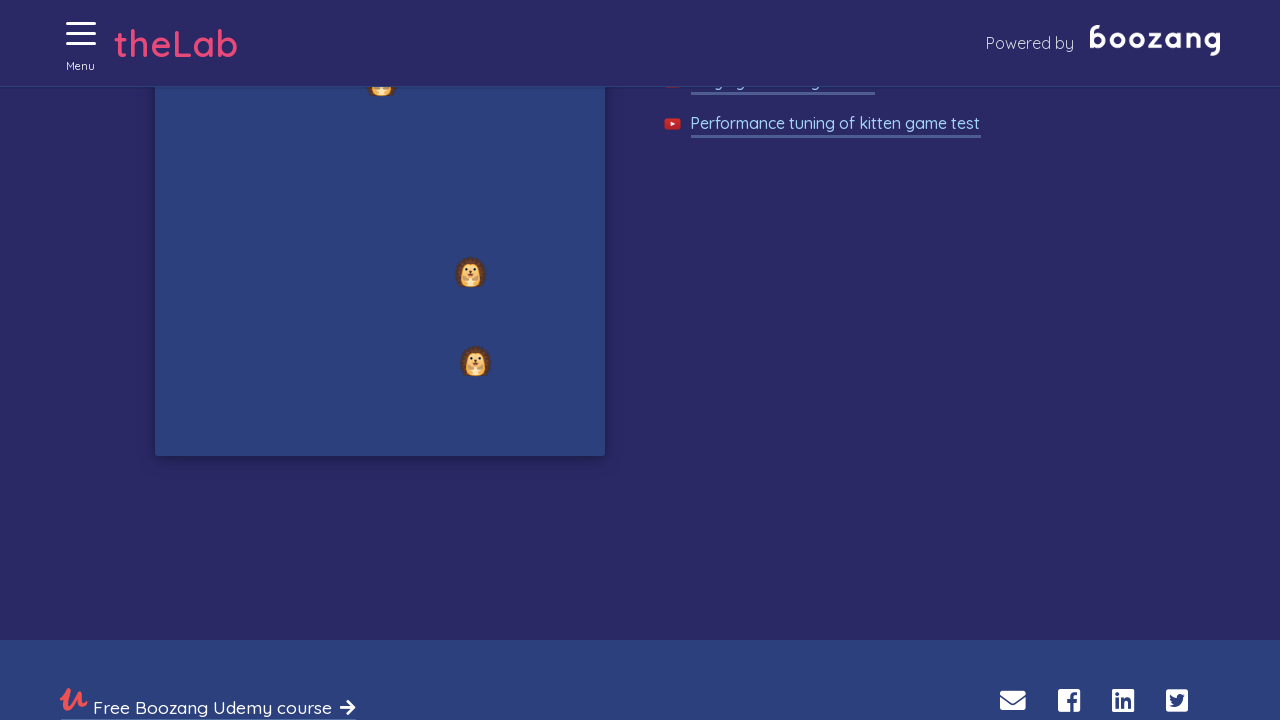

Waited 50ms for kitten to appear
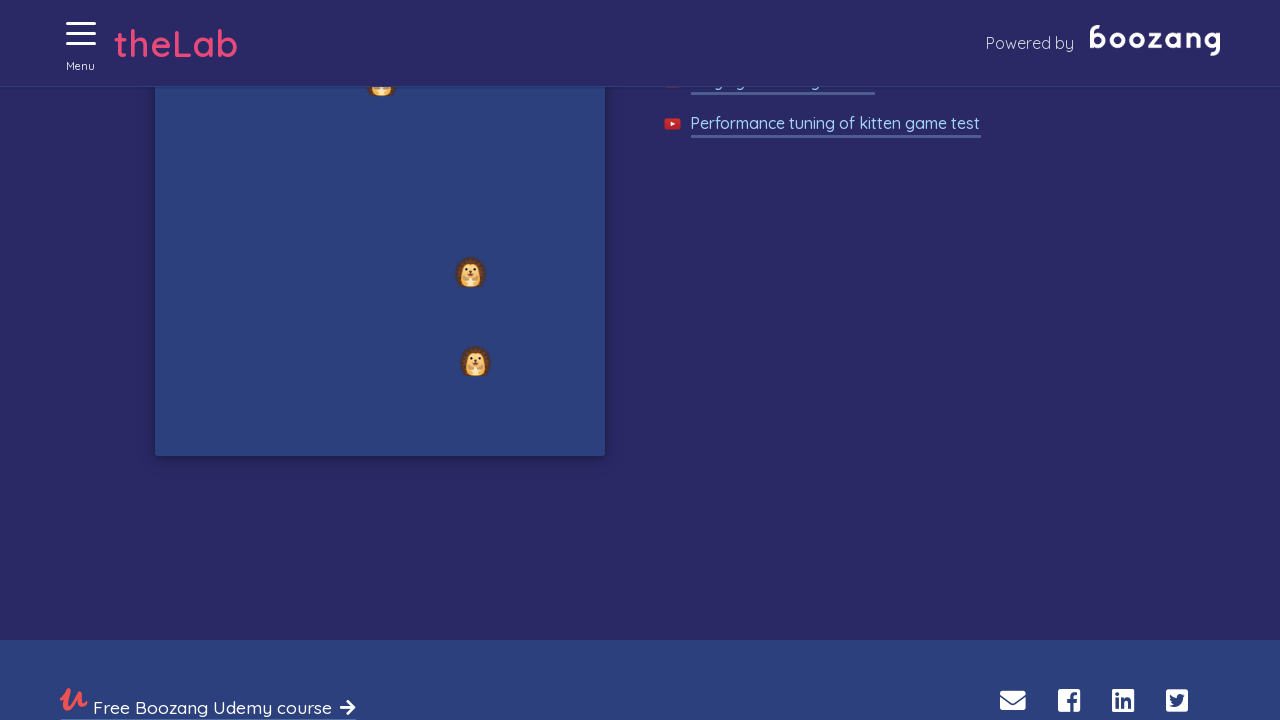

Waited 50ms for kitten to appear
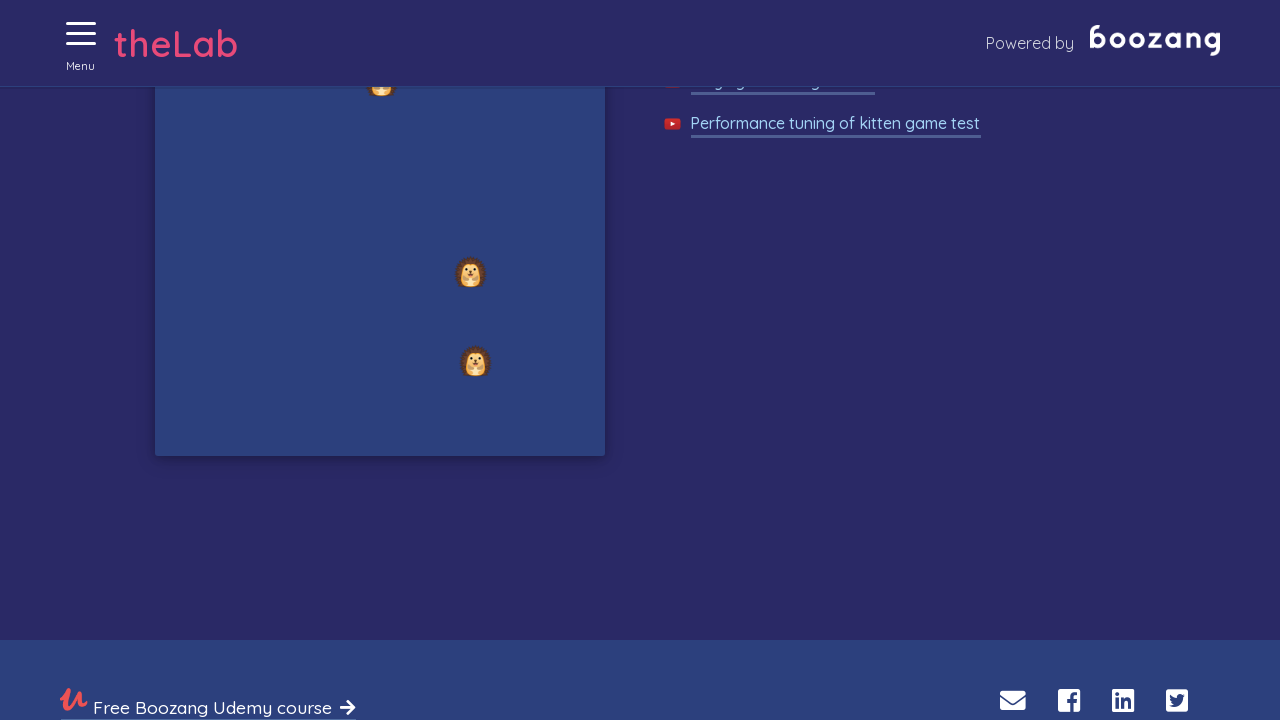

Waited 50ms for kitten to appear
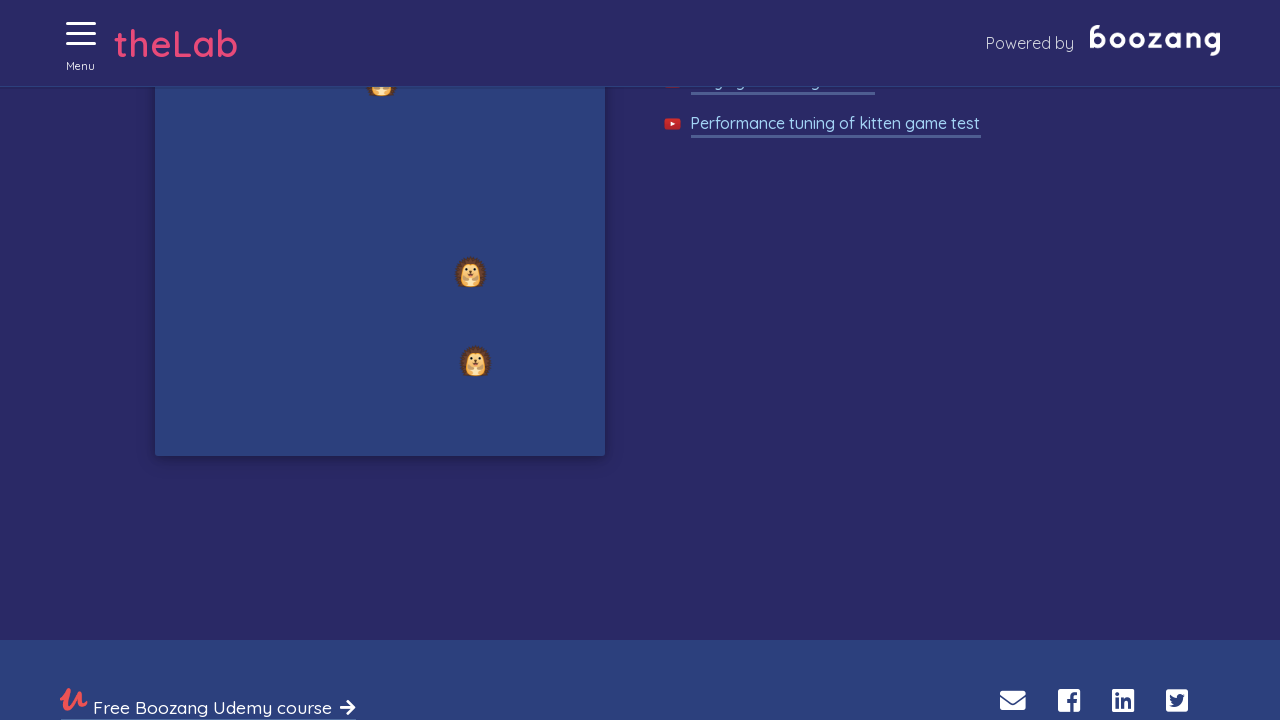

Clicked on a kitten image at (524, 474) on //img[@alt='Cat']
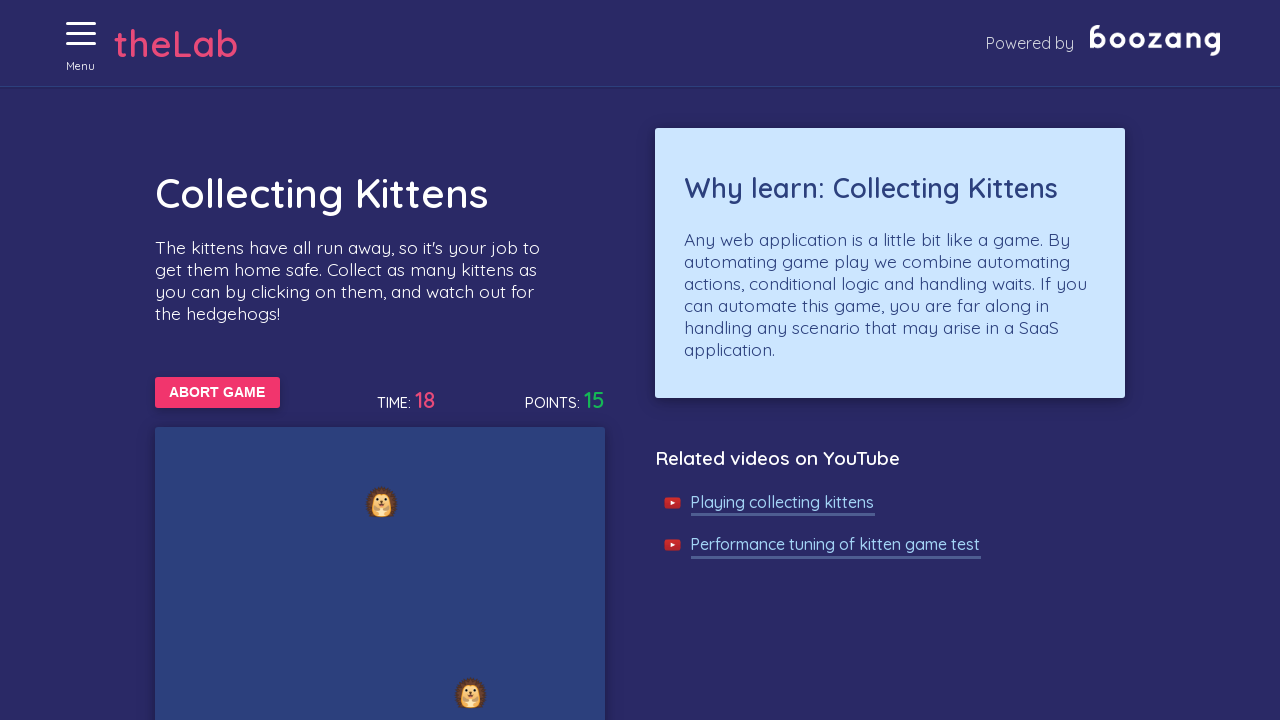

Waited 50ms for kitten to appear
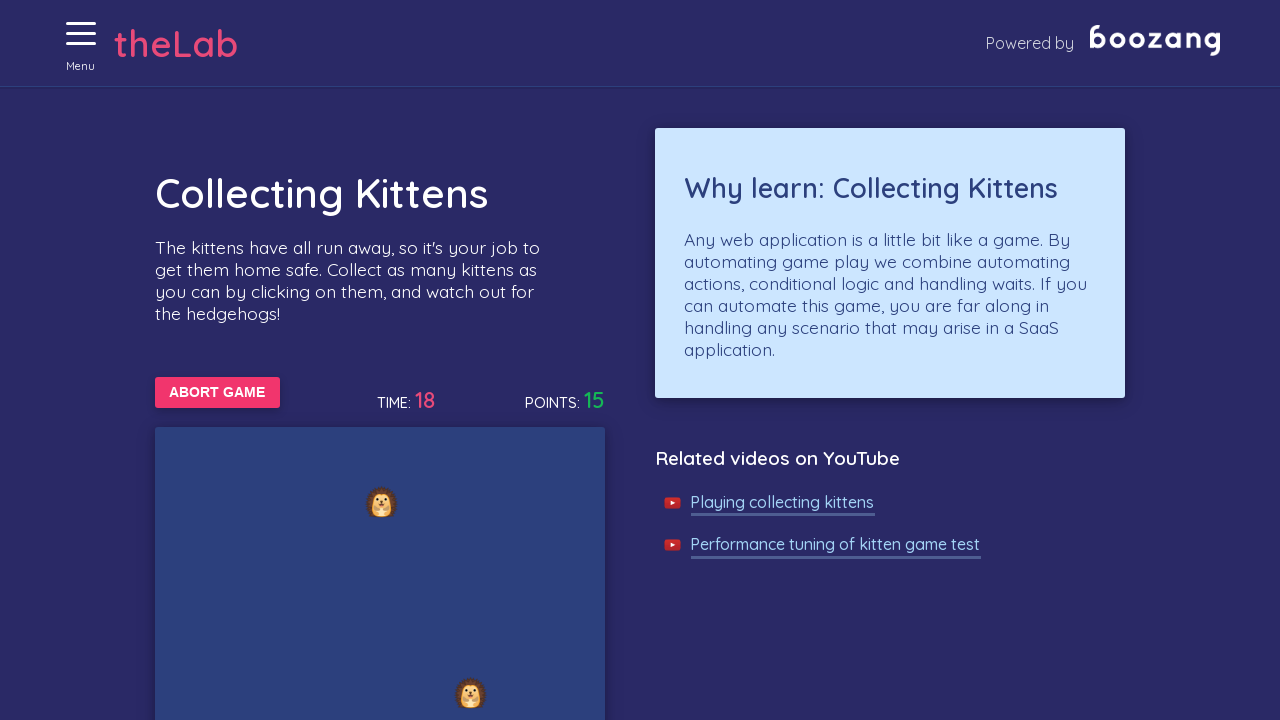

Waited 50ms for kitten to appear
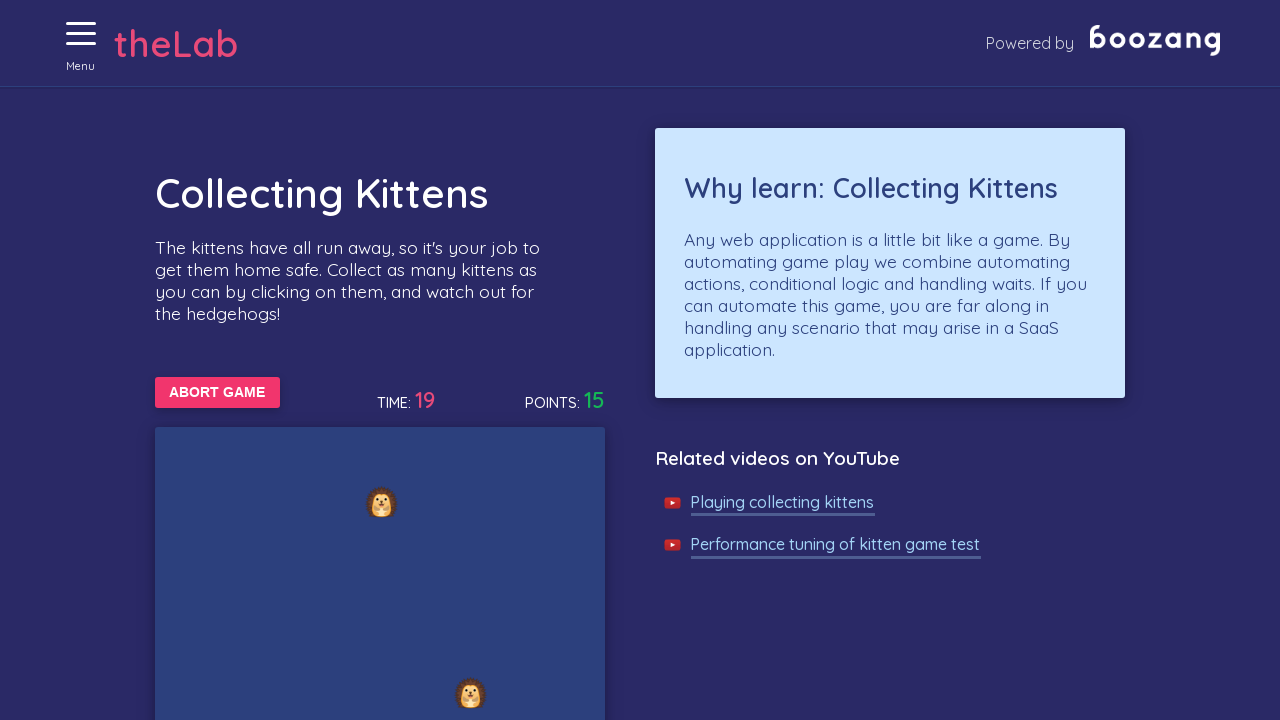

Waited 50ms for kitten to appear
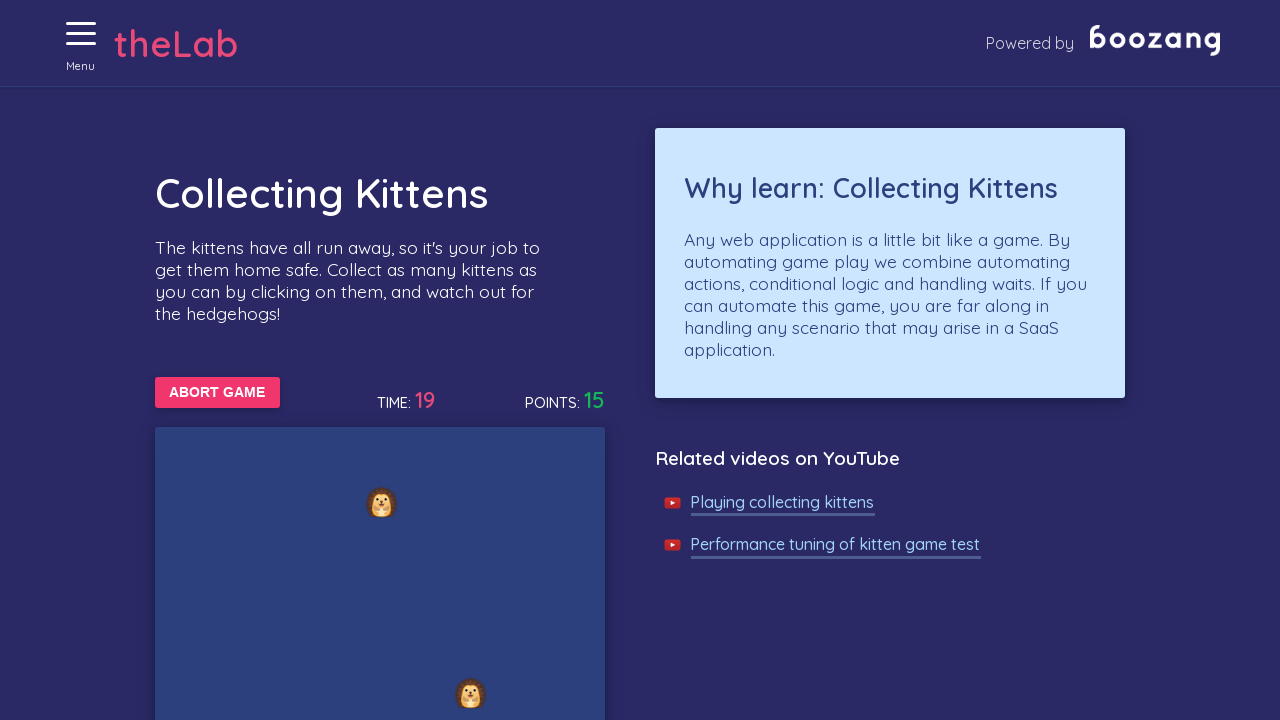

Waited 50ms for kitten to appear
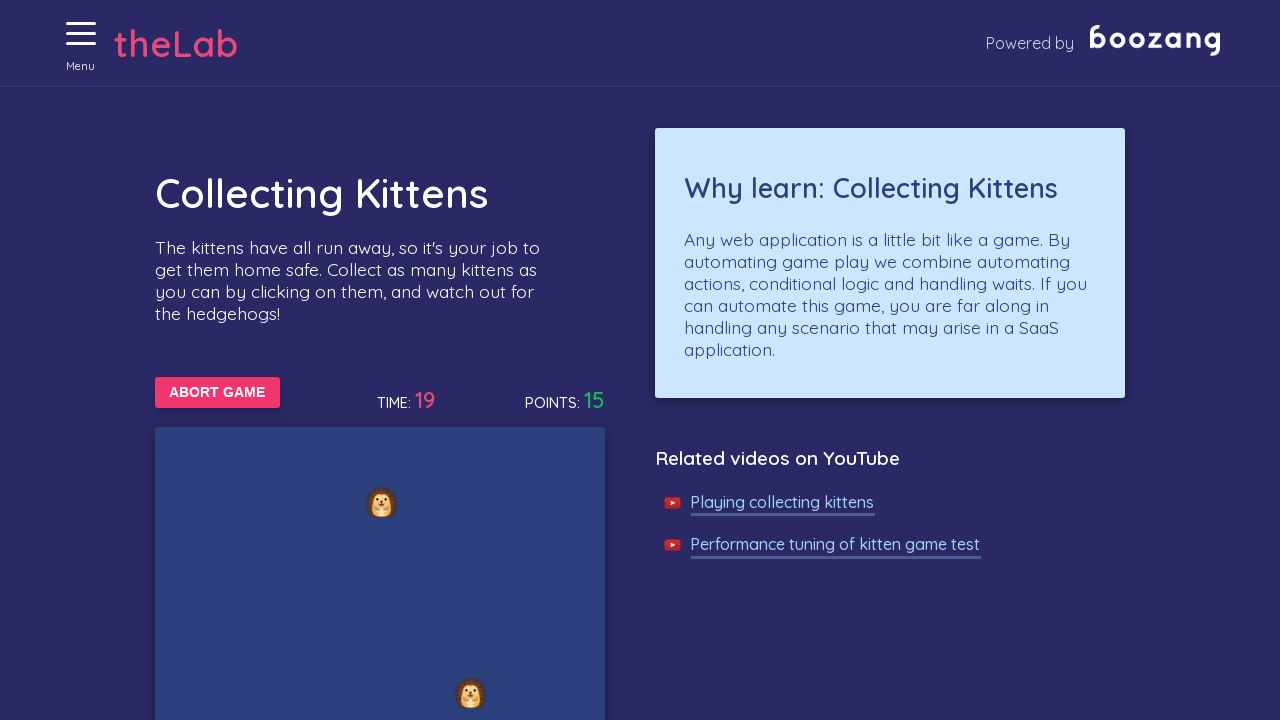

Waited 50ms for kitten to appear
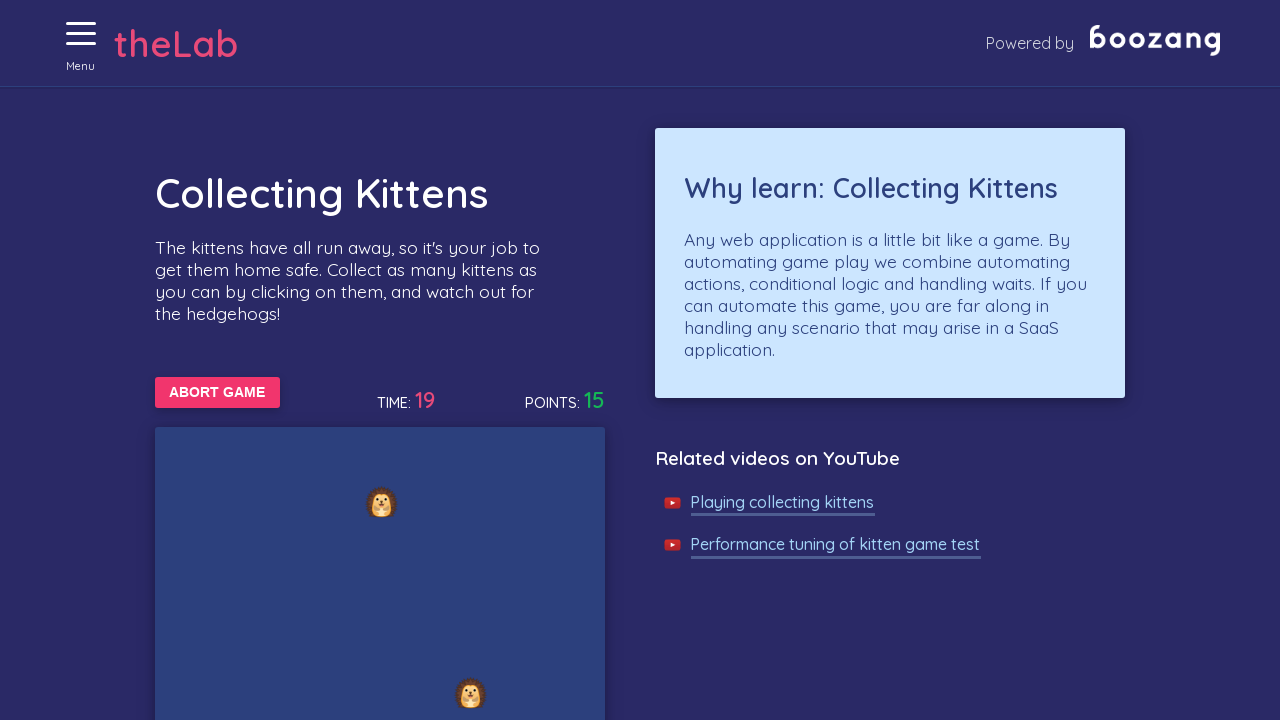

Waited 50ms for kitten to appear
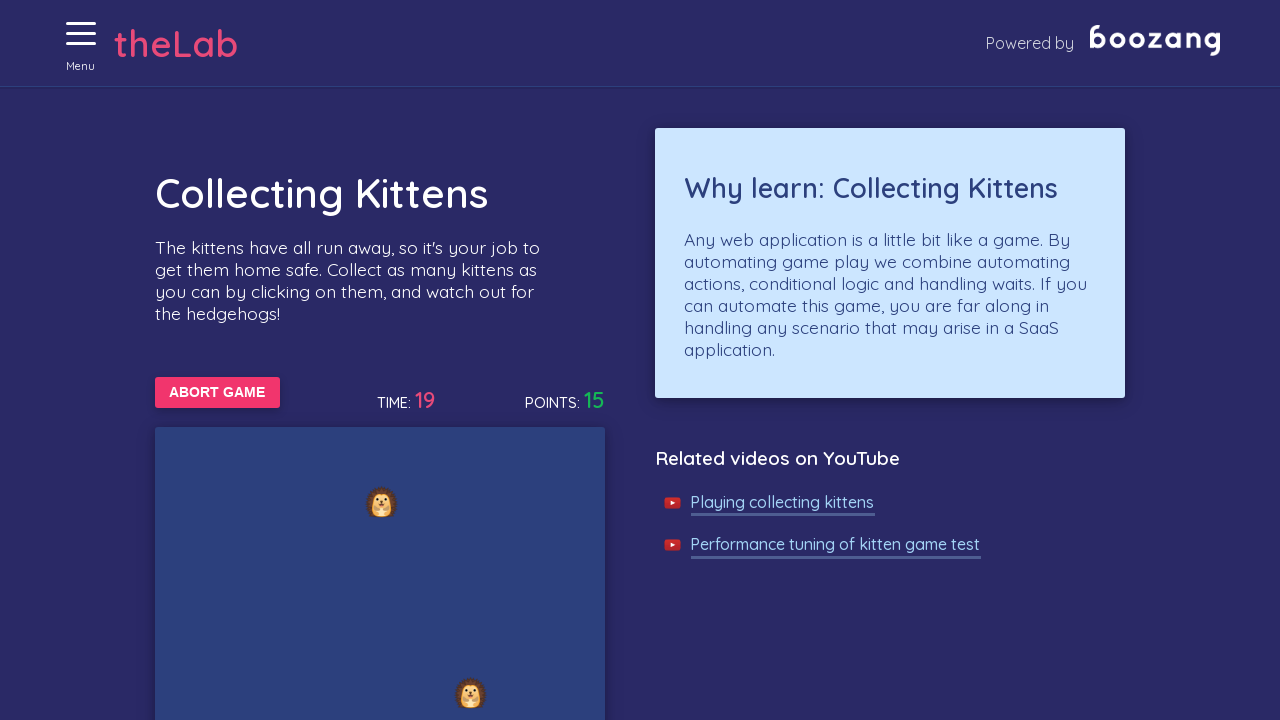

Clicked on a kitten image at (250, 622) on //img[@alt='Cat']
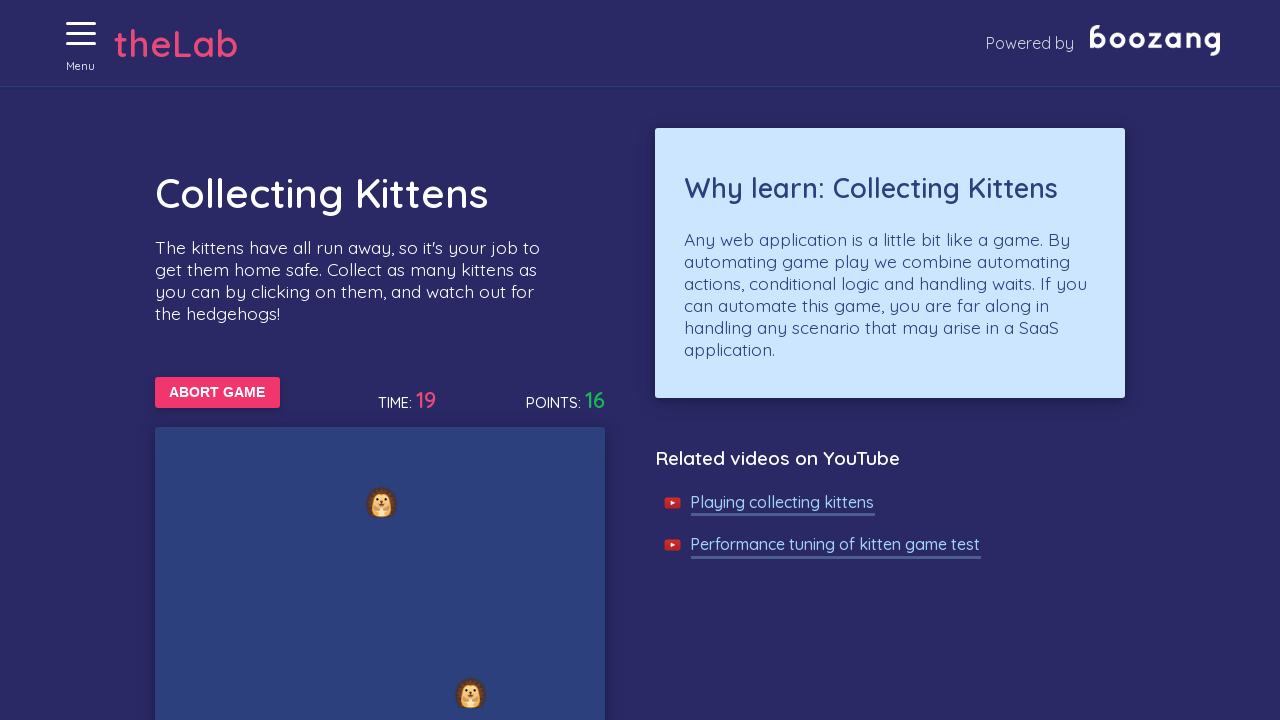

Waited 50ms for kitten to appear
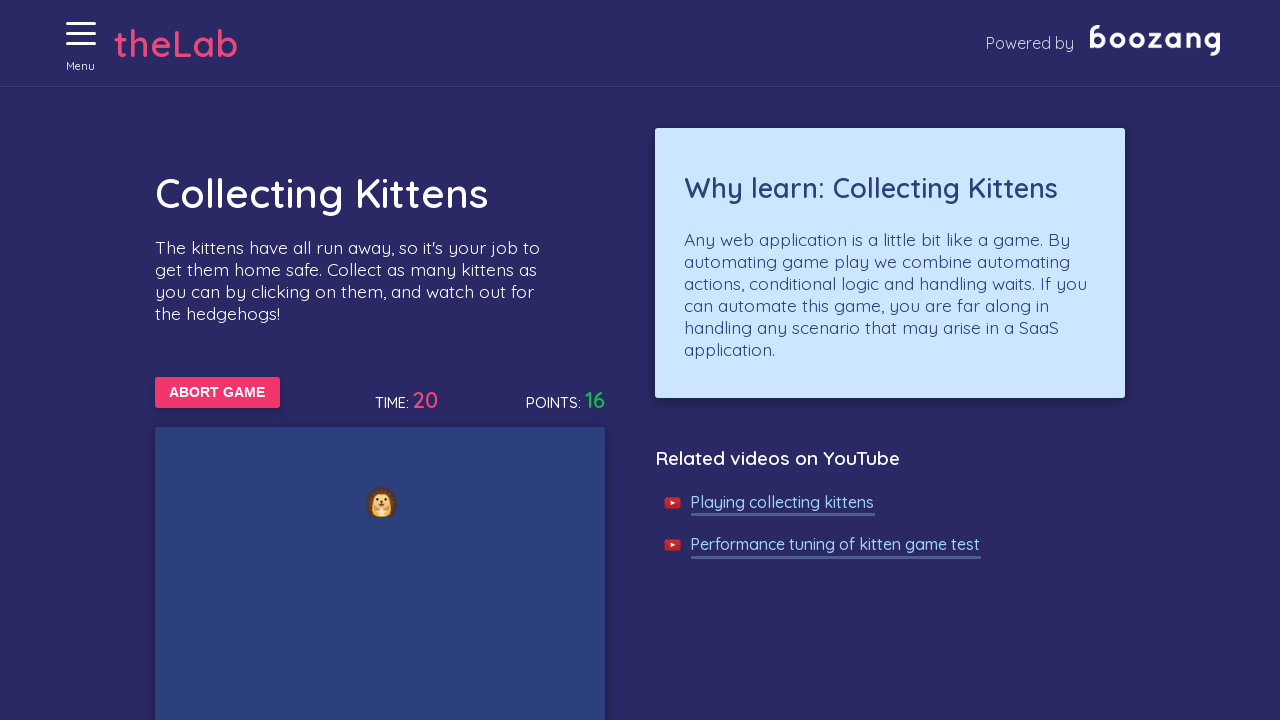

Waited 50ms for kitten to appear
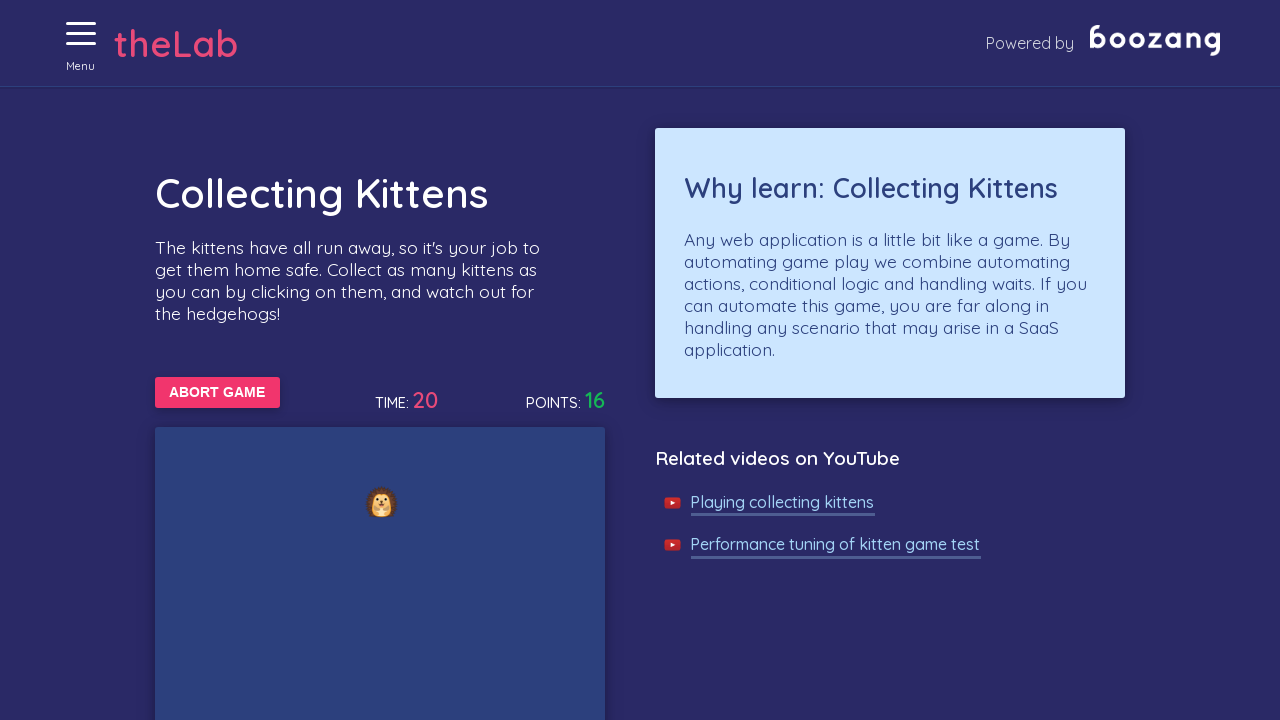

Waited 50ms for kitten to appear
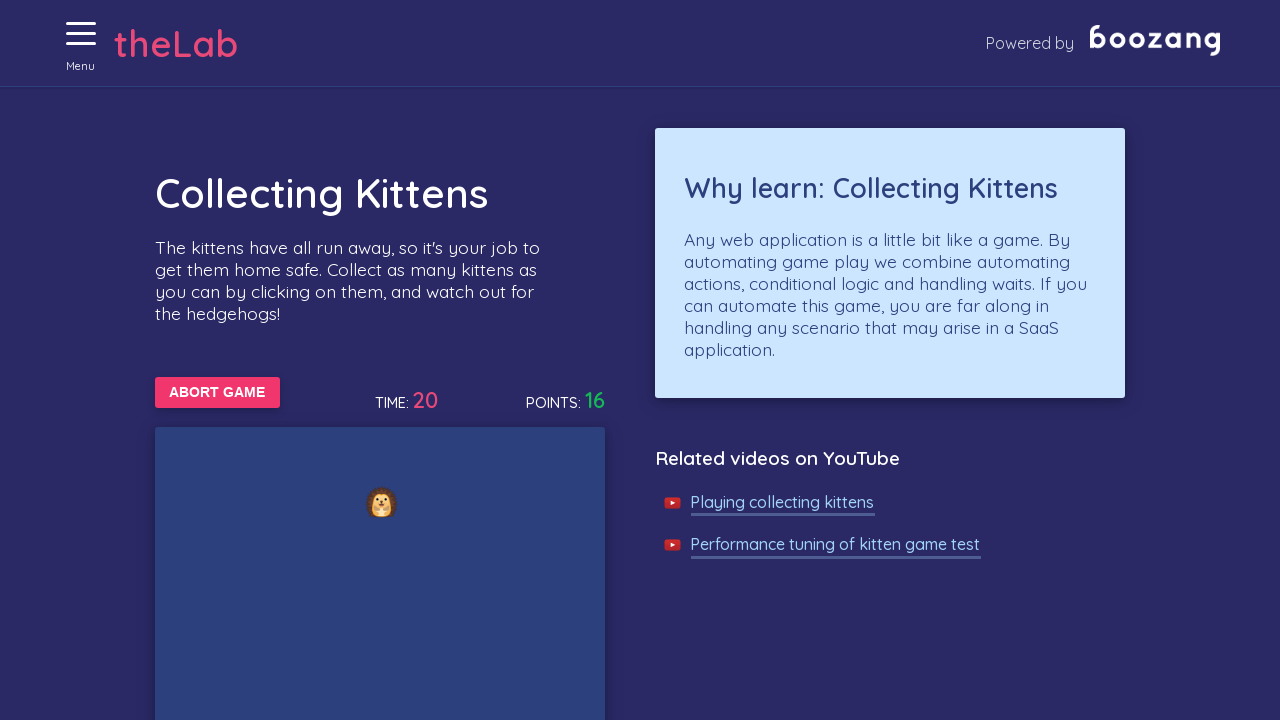

Waited 50ms for kitten to appear
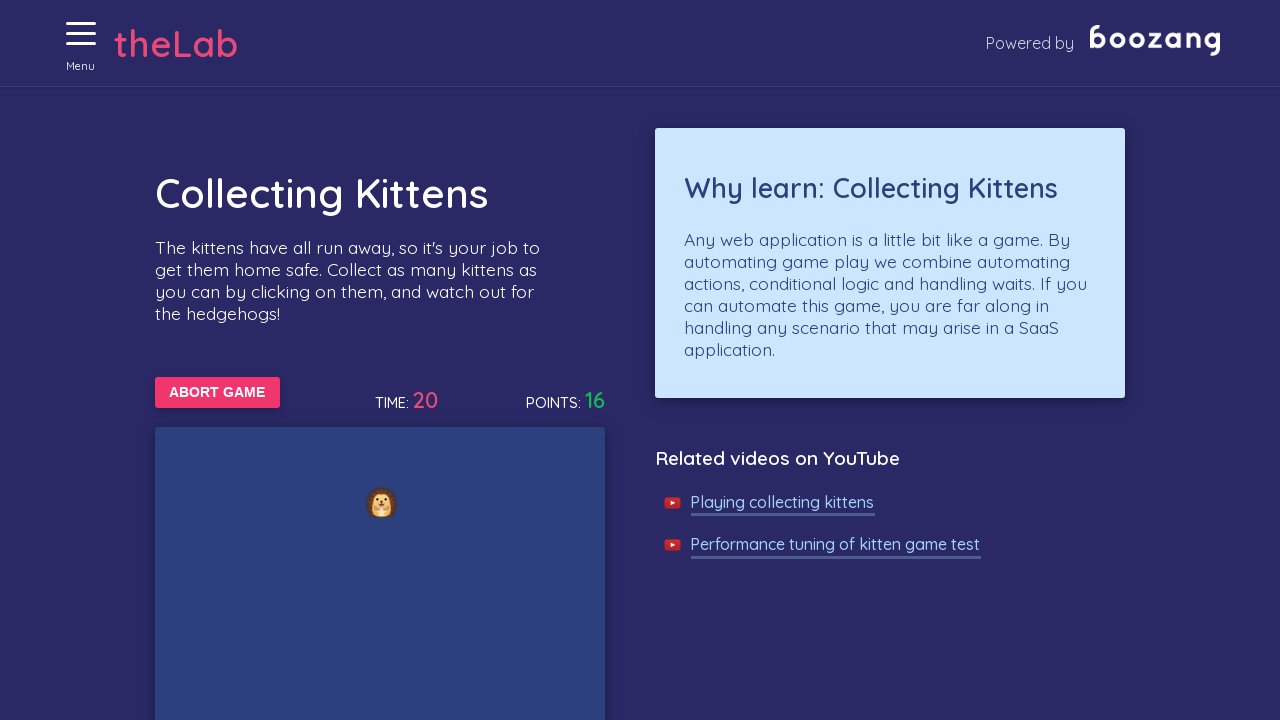

Waited 50ms for kitten to appear
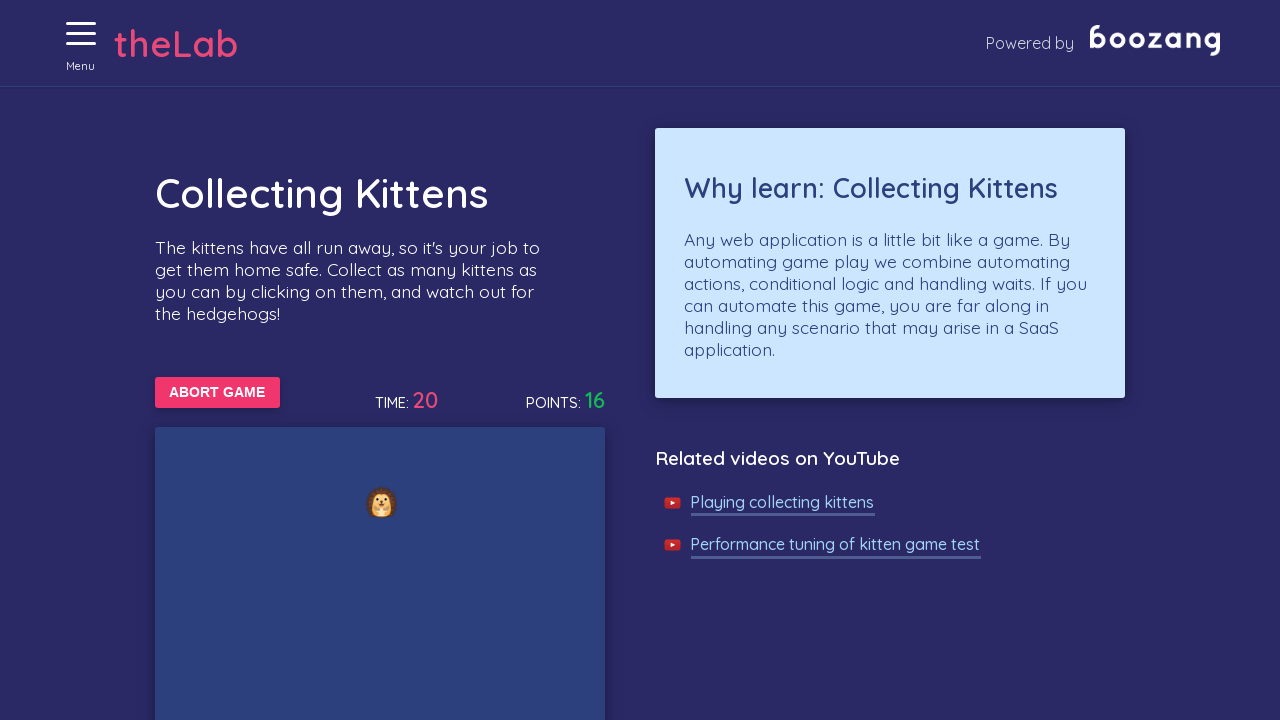

Waited 50ms for kitten to appear
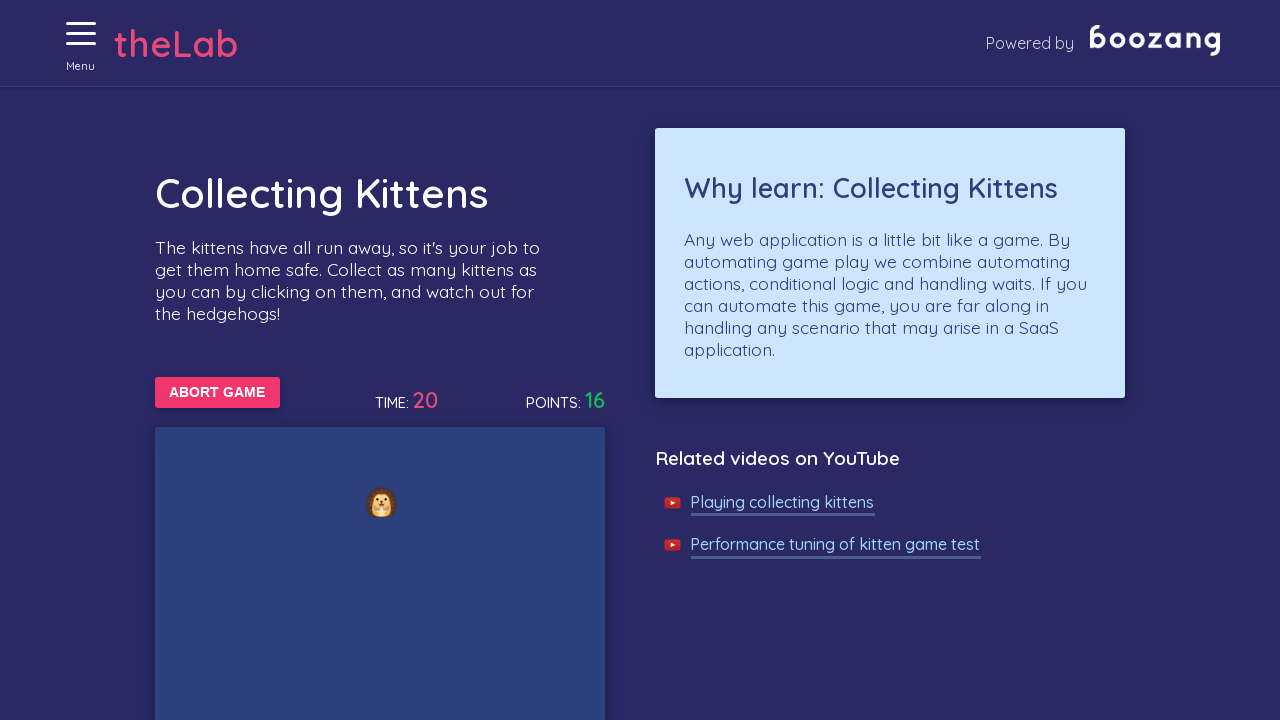

Waited 50ms for kitten to appear
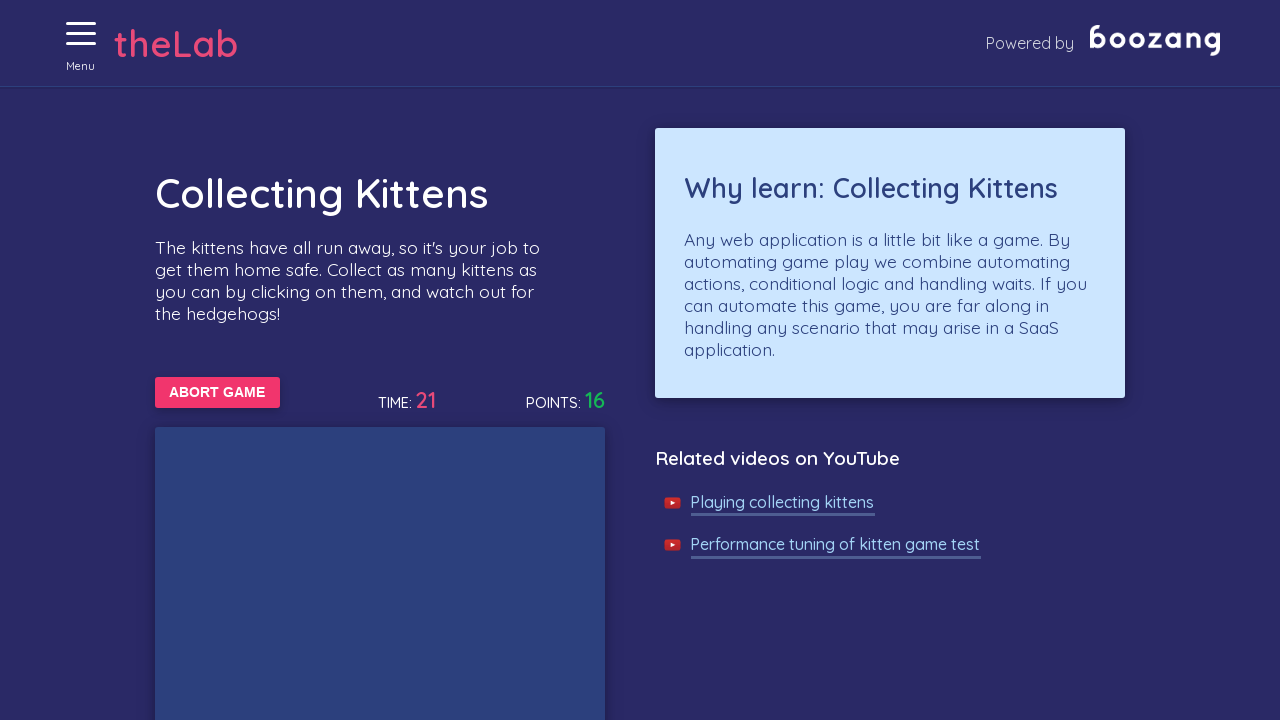

Waited 50ms for kitten to appear
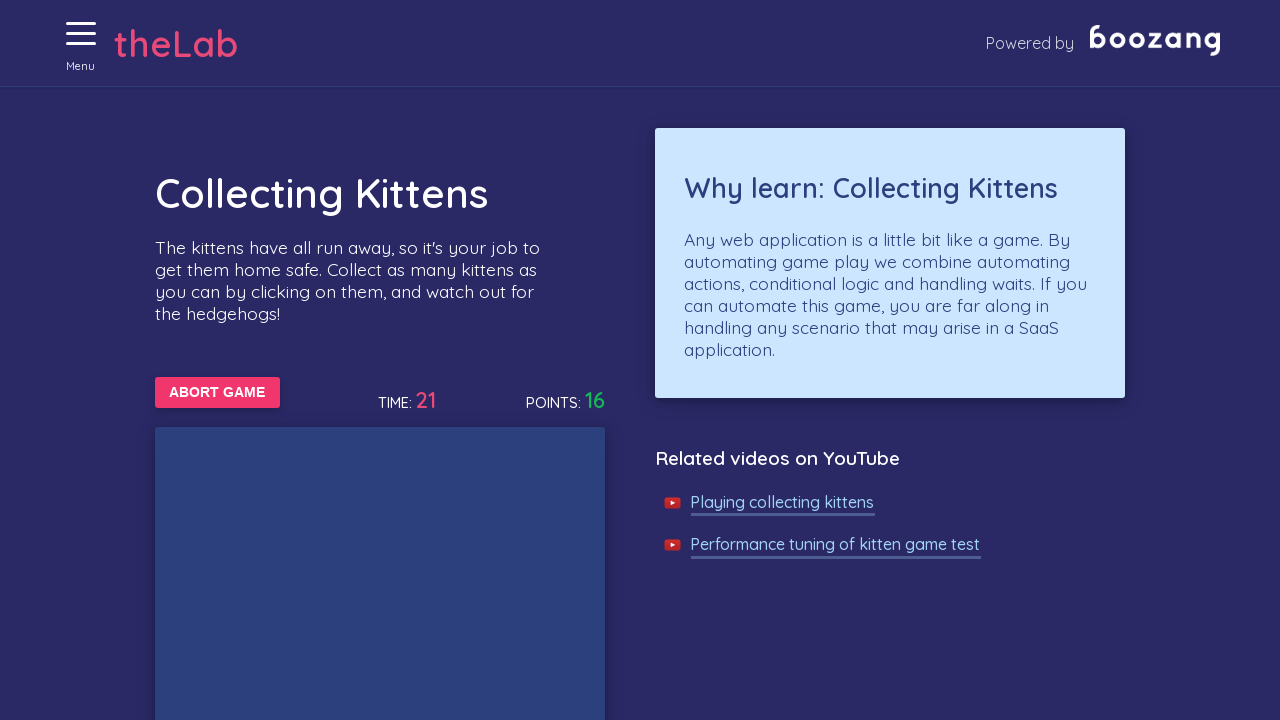

Clicked on a kitten image at (310, 678) on //img[@alt='Cat']
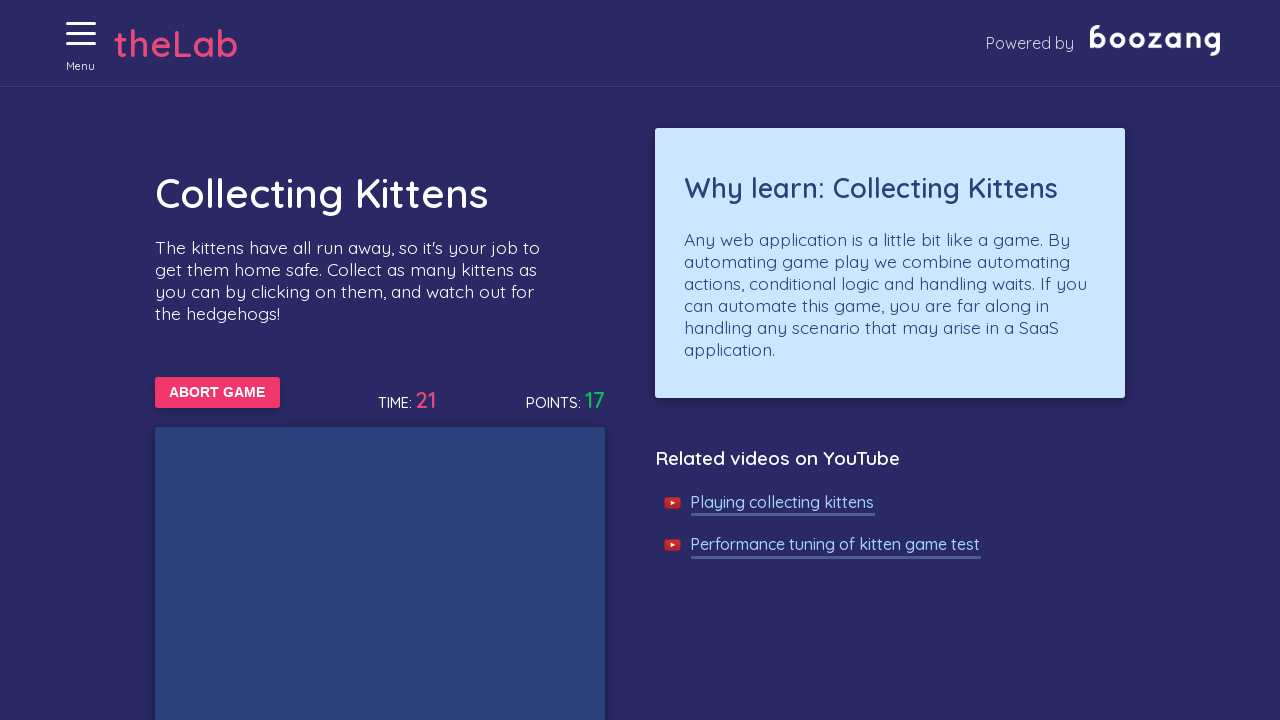

Waited 50ms for kitten to appear
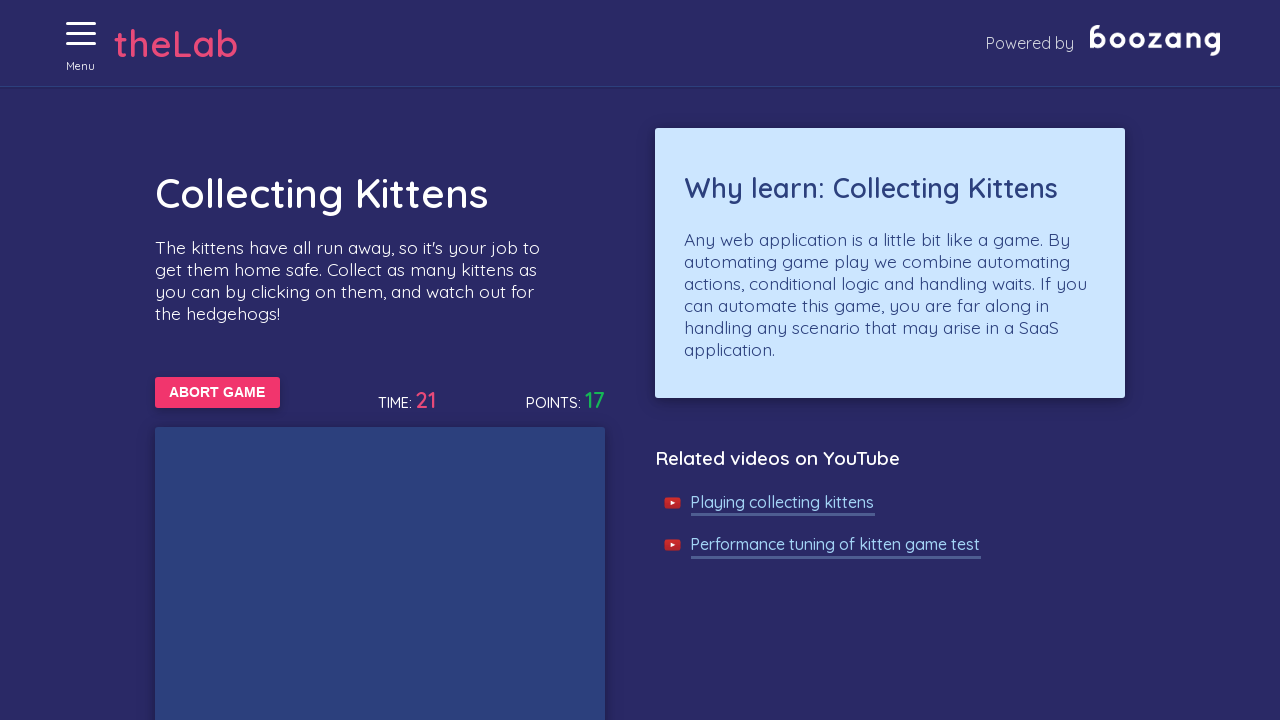

Waited 50ms for kitten to appear
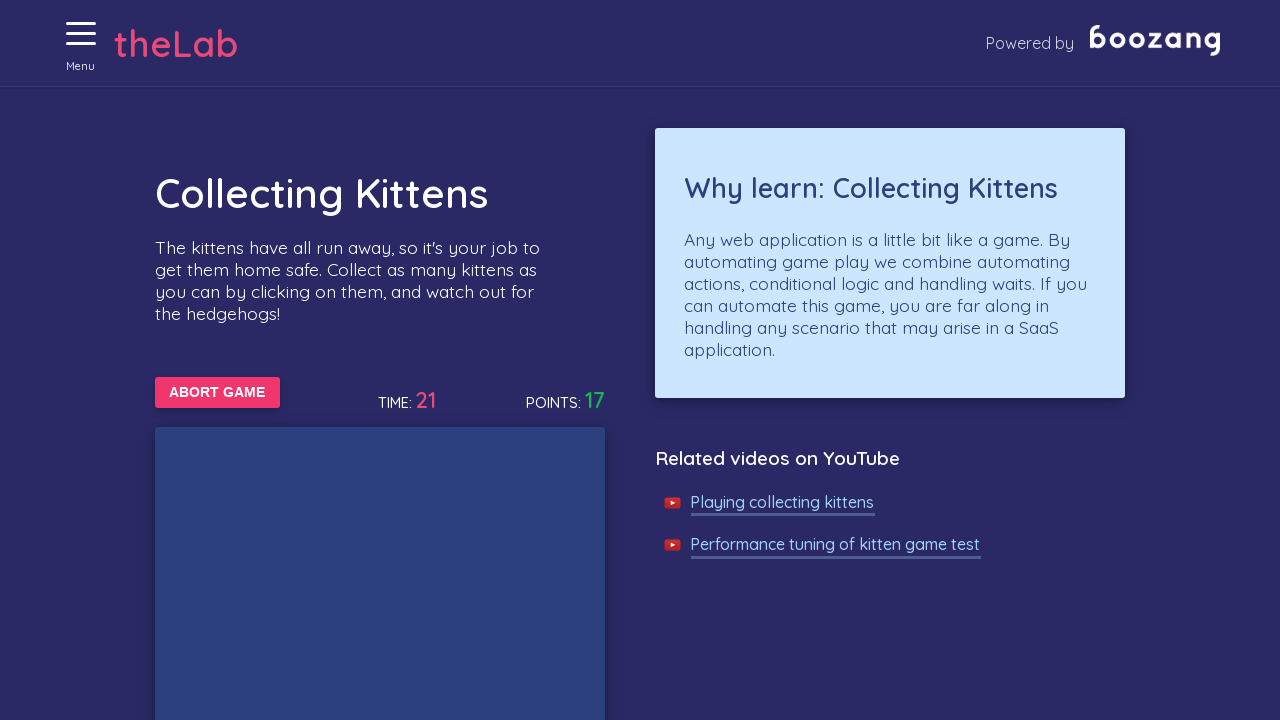

Waited 50ms for kitten to appear
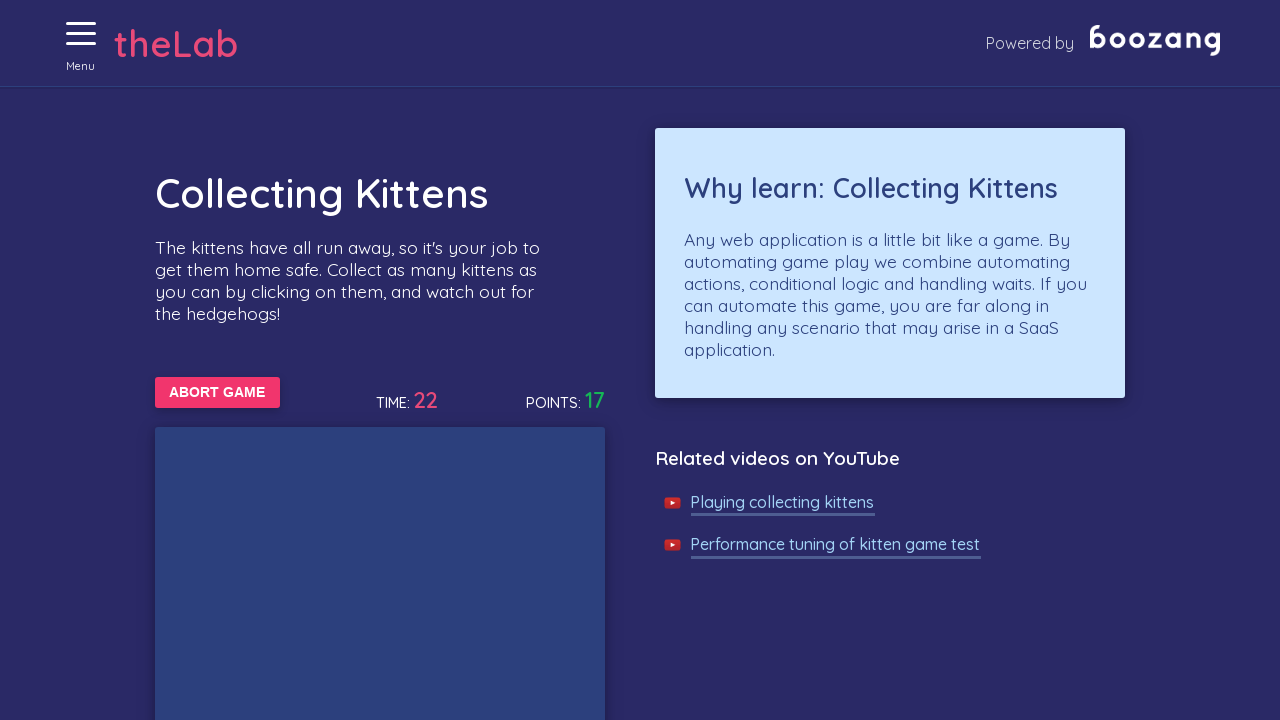

Waited 50ms for kitten to appear
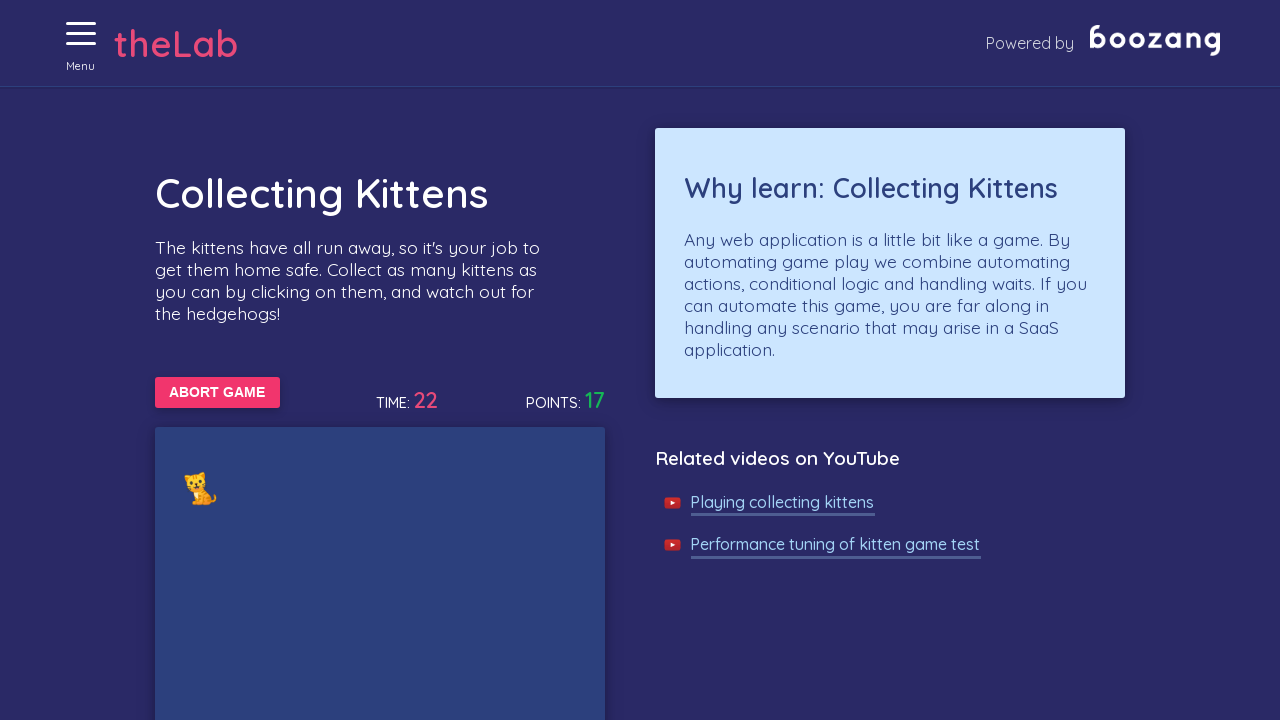

Clicked on a kitten image at (200, 488) on //img[@alt='Cat']
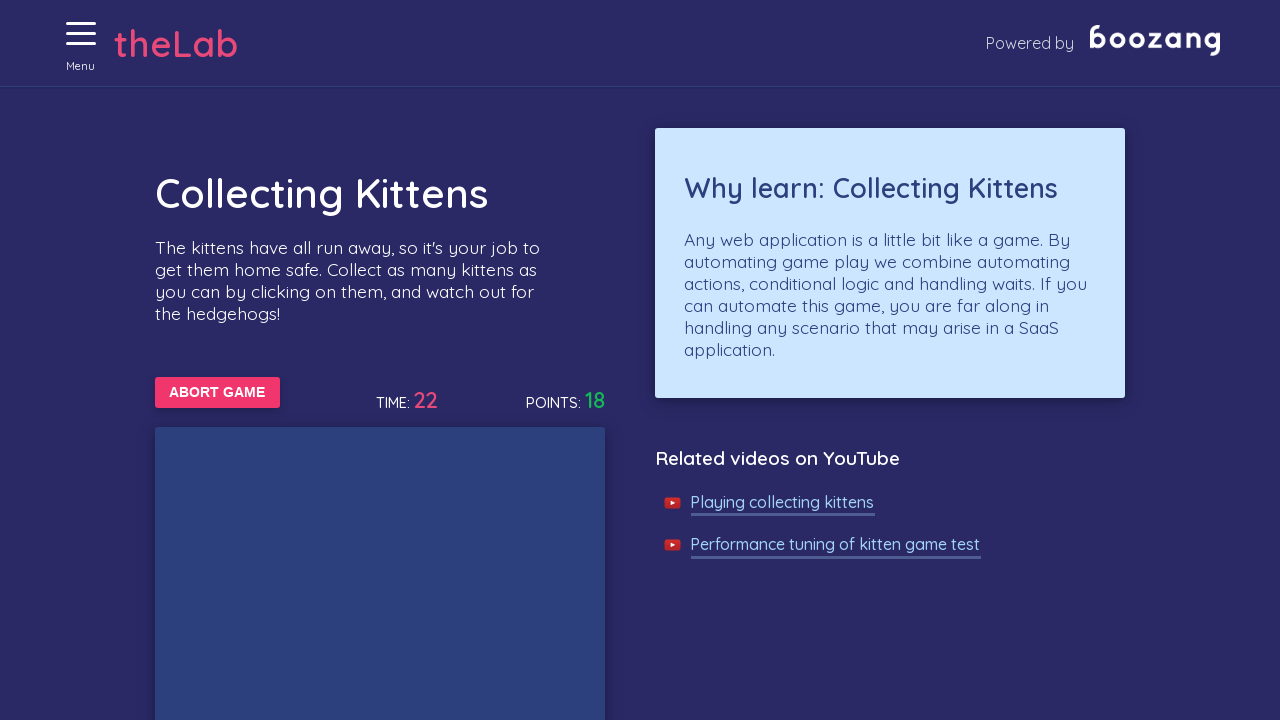

Waited 50ms for kitten to appear
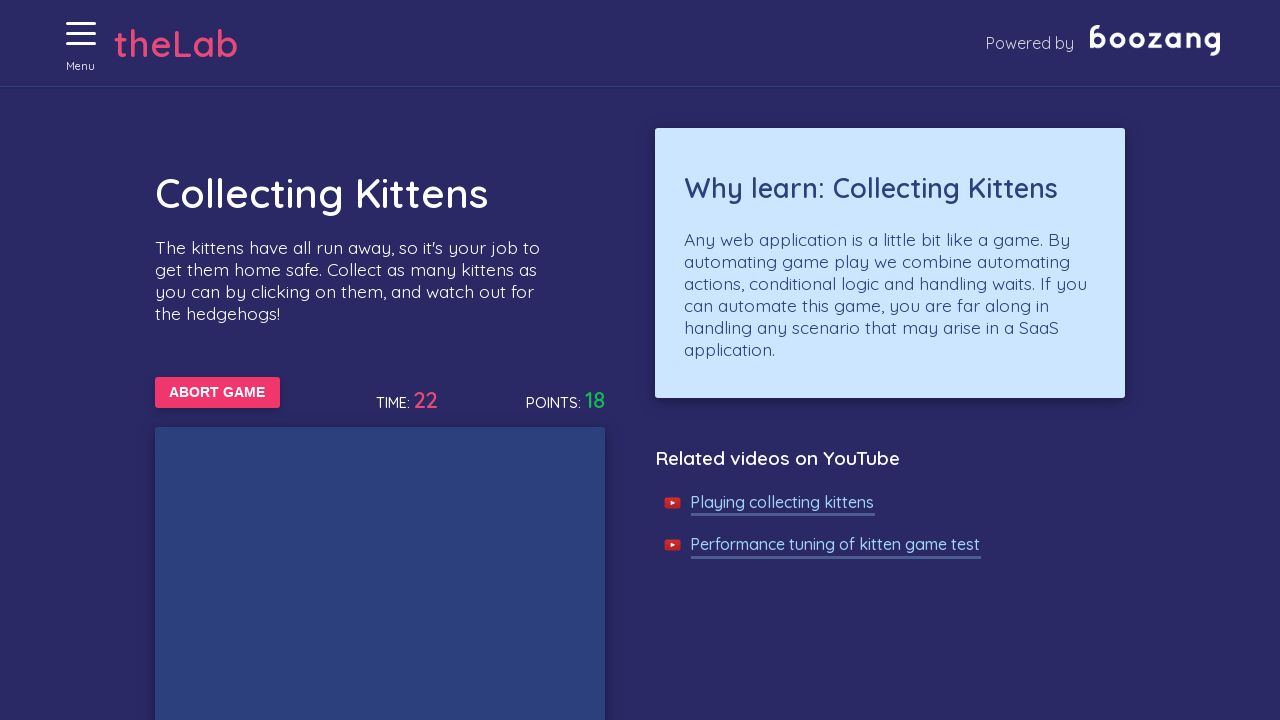

Waited 50ms for kitten to appear
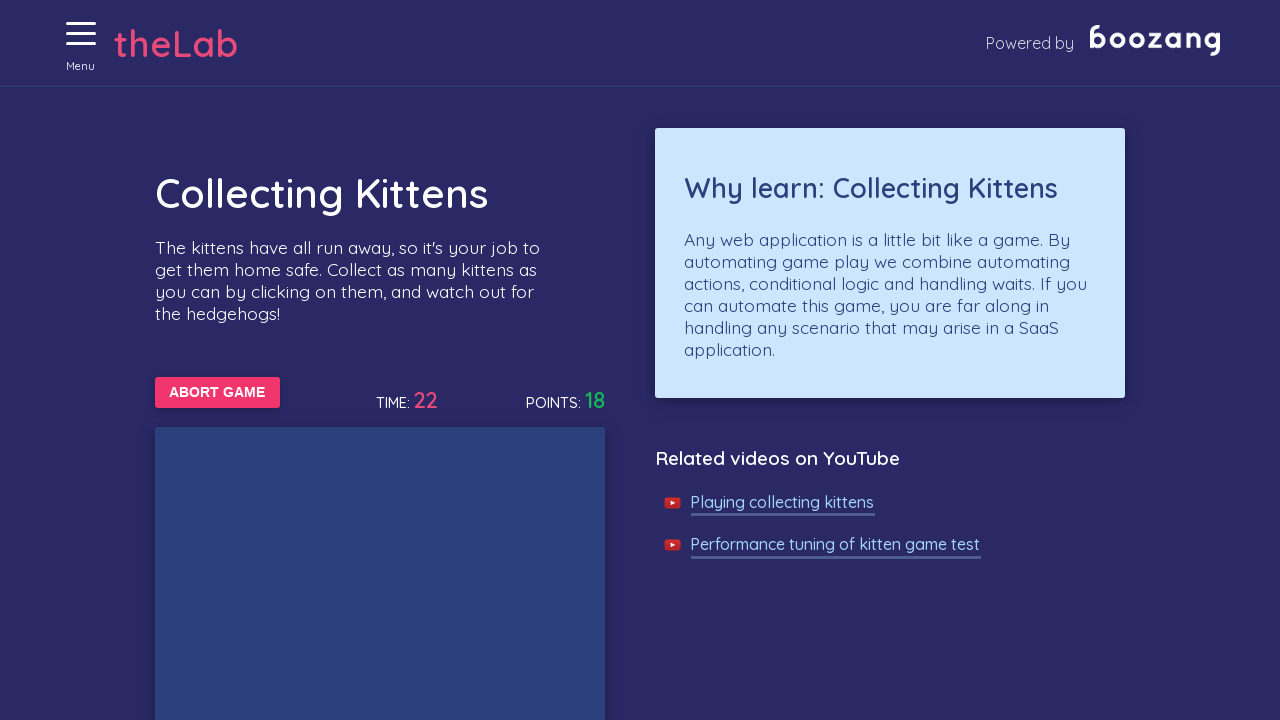

Waited 50ms for kitten to appear
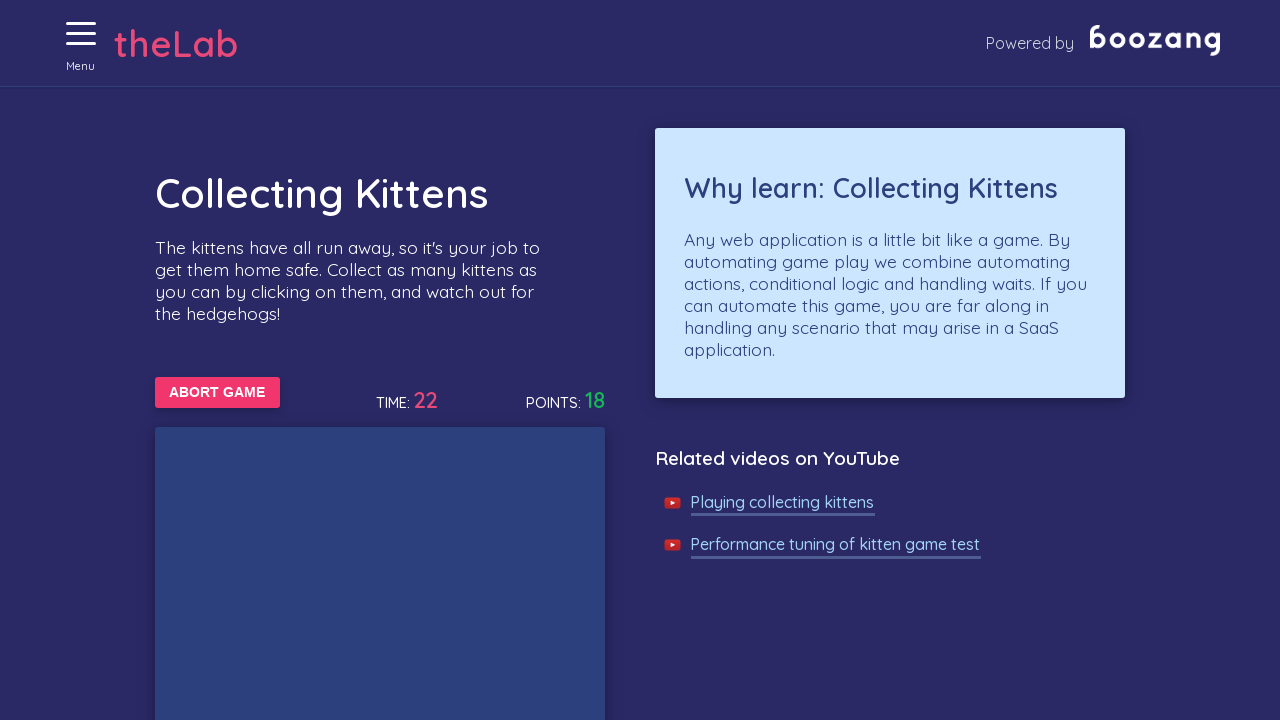

Waited 50ms for kitten to appear
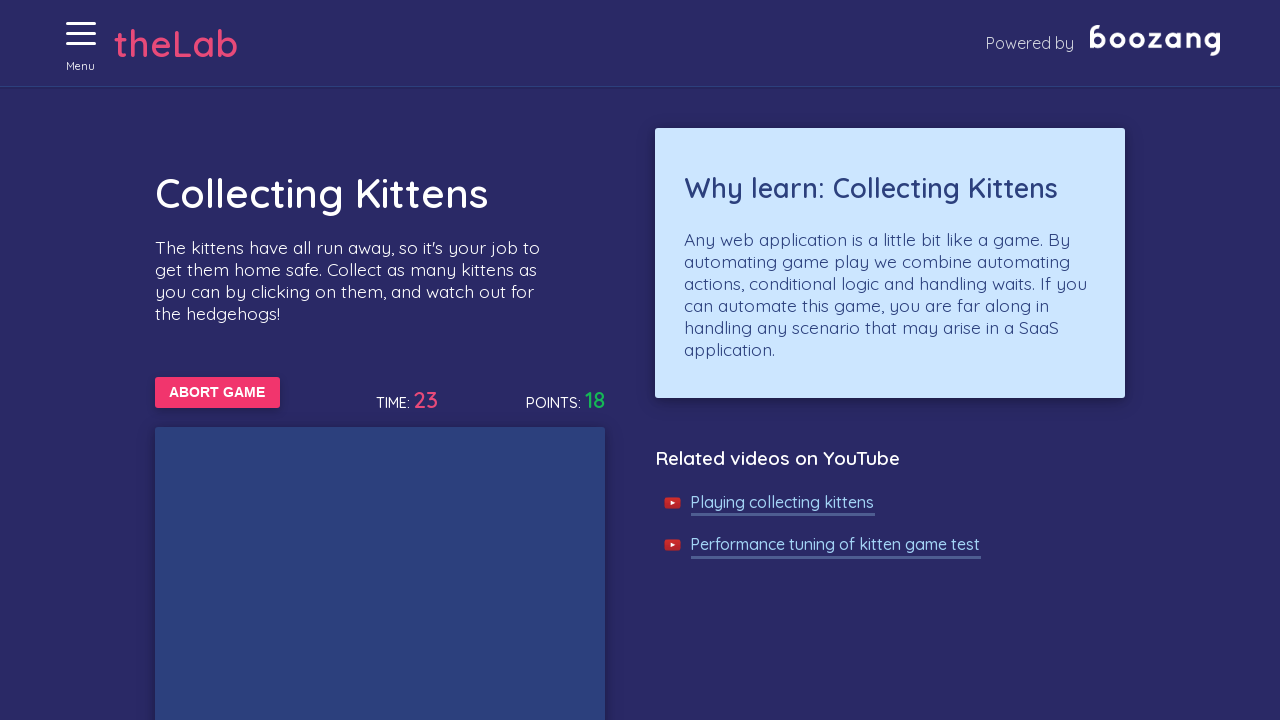

Waited 50ms for kitten to appear
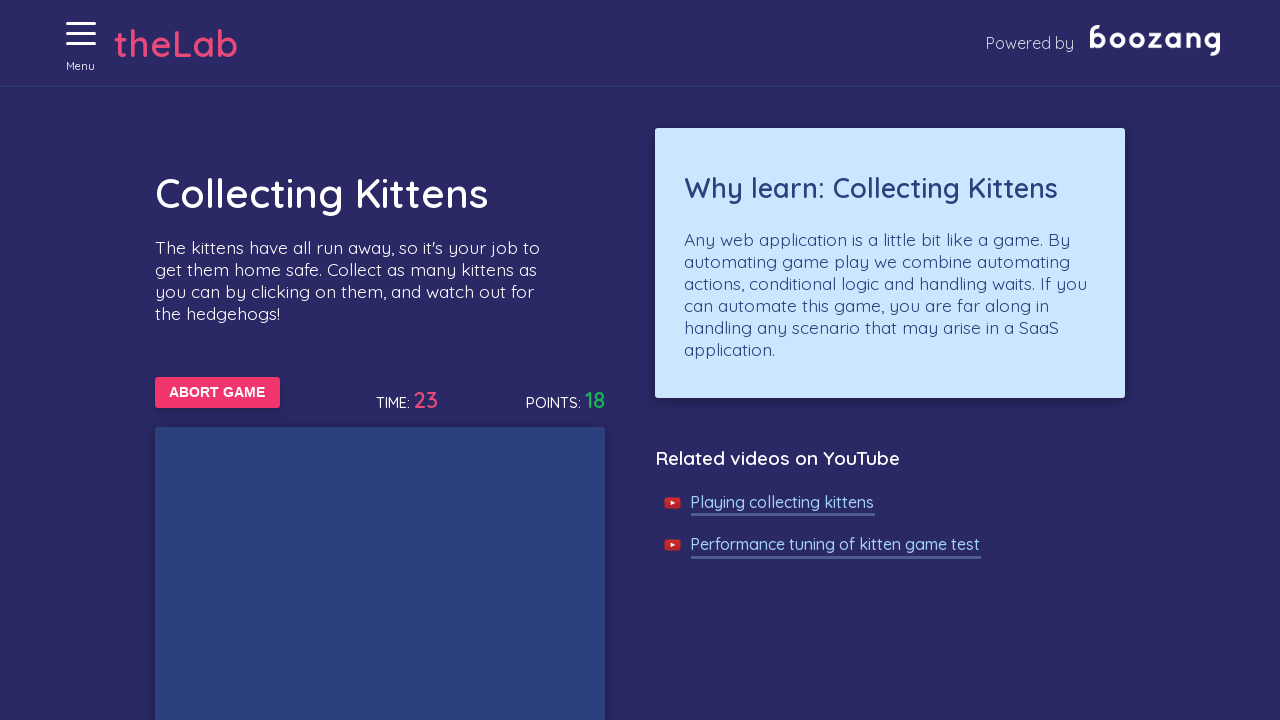

Clicked on a kitten image at (570, 360) on //img[@alt='Cat']
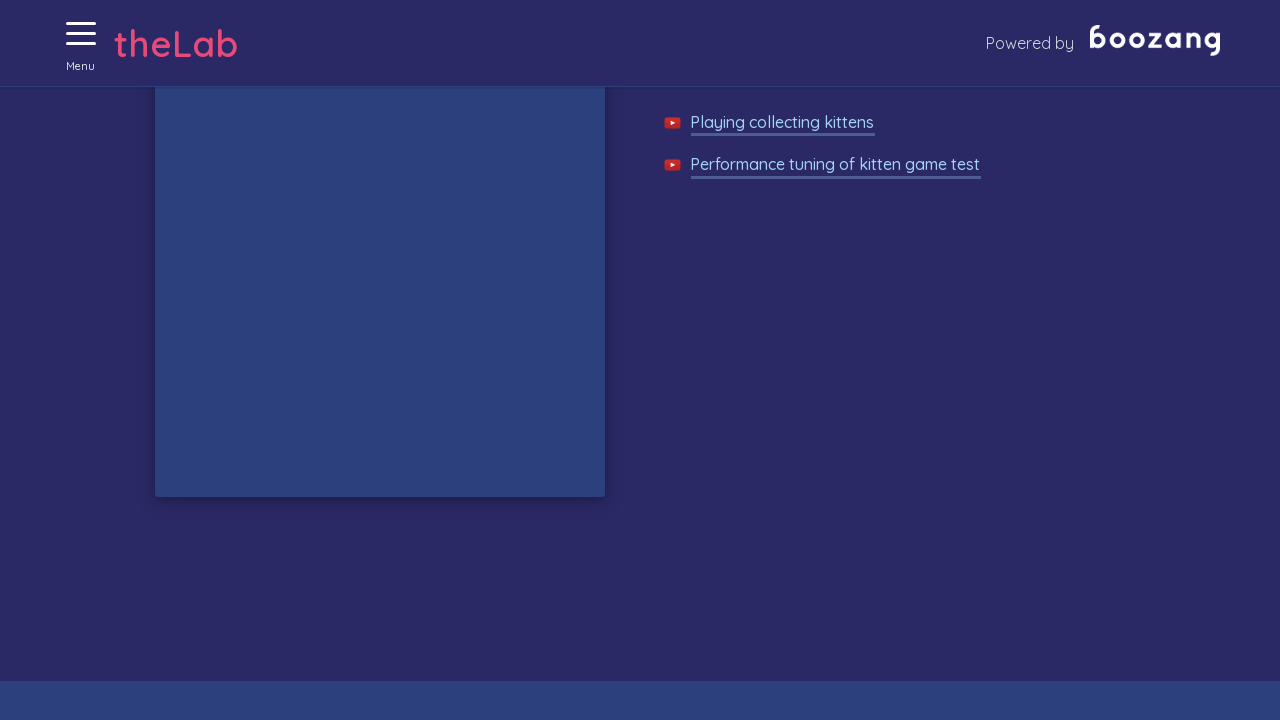

Waited 50ms for kitten to appear
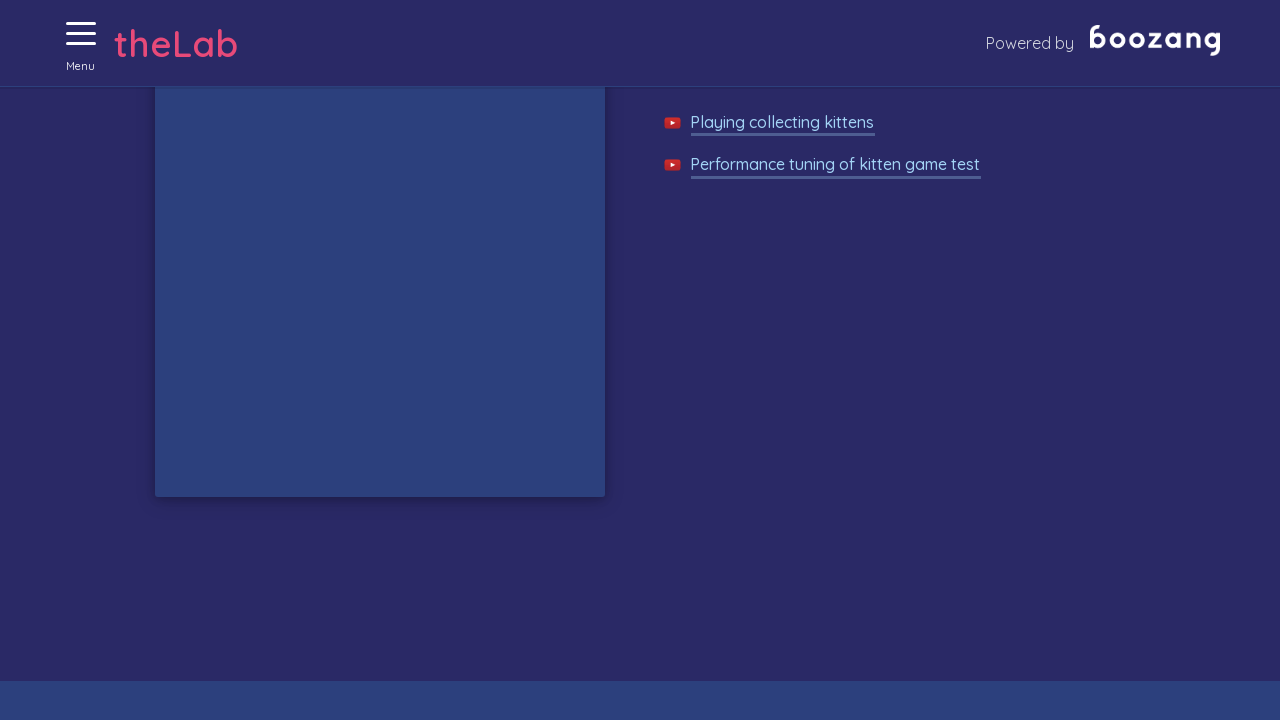

Waited 50ms for kitten to appear
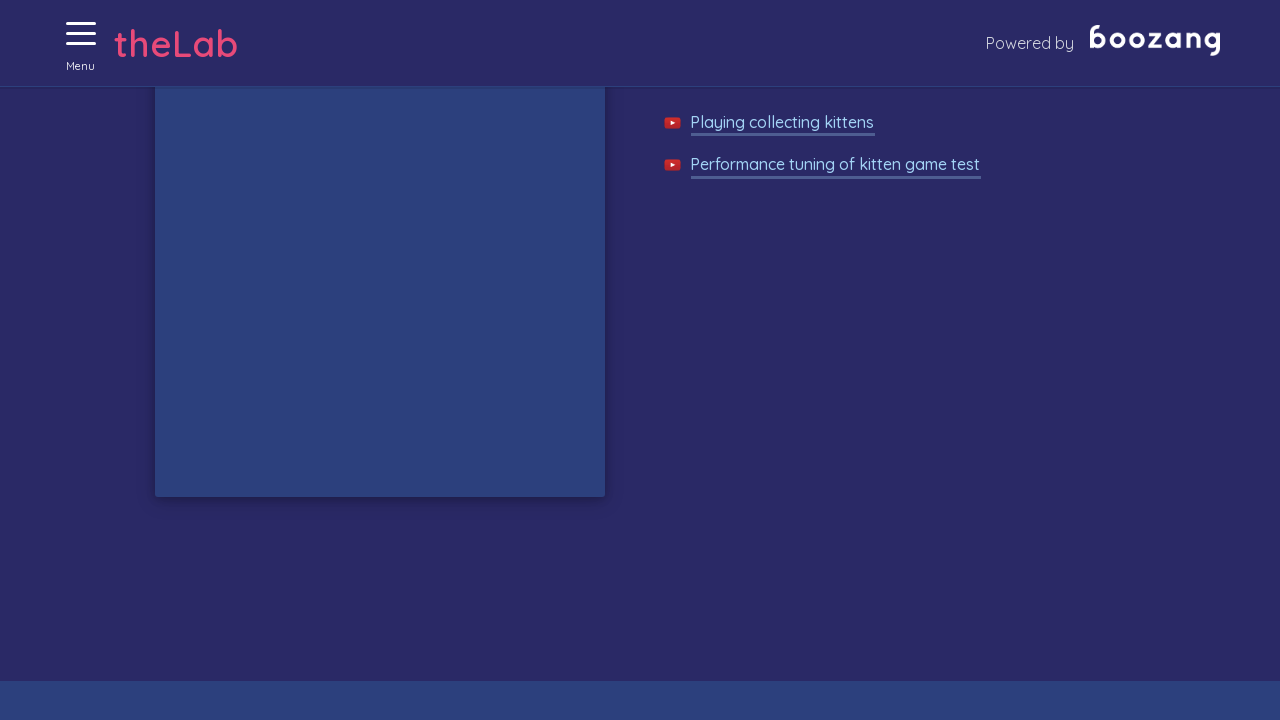

Waited 50ms for kitten to appear
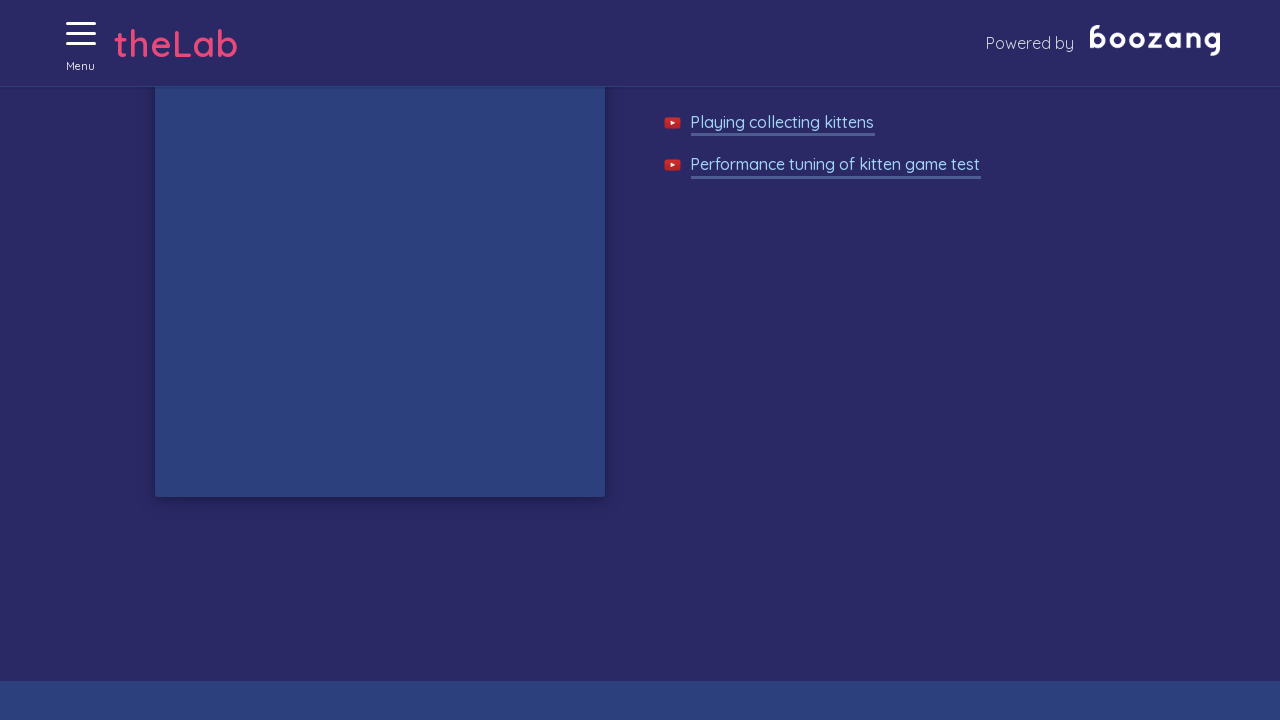

Waited 50ms for kitten to appear
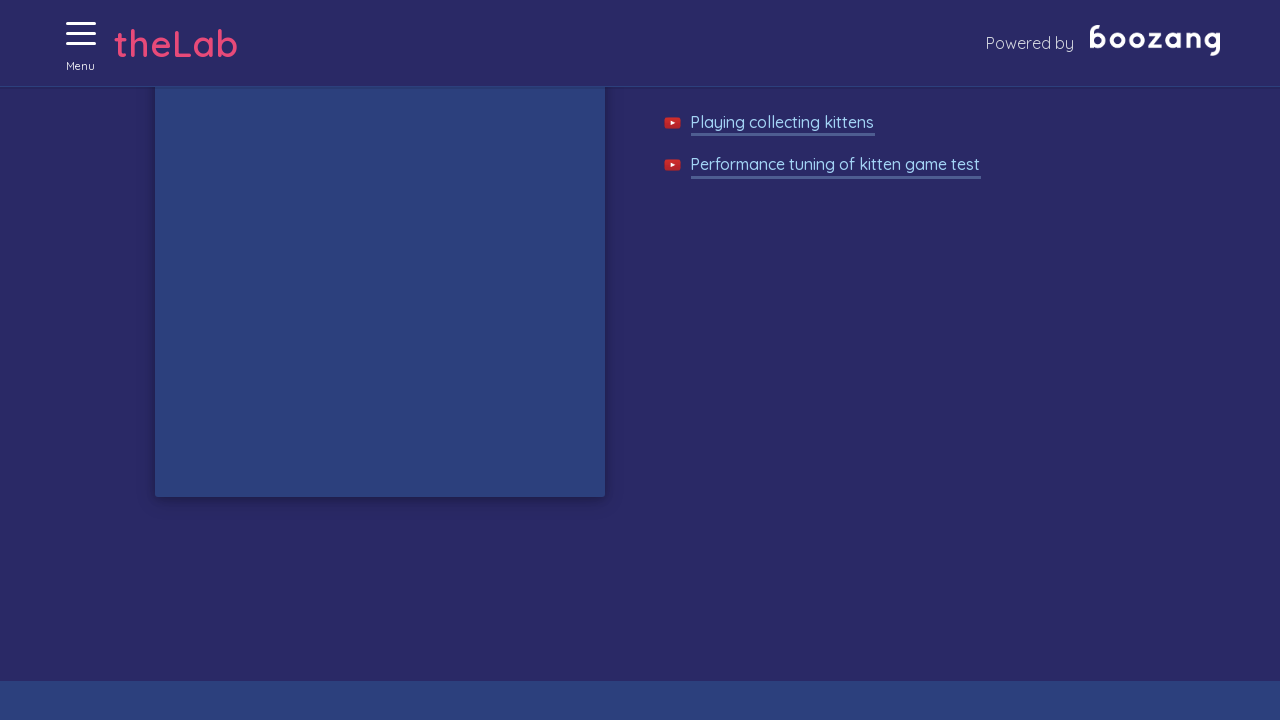

Waited 50ms for kitten to appear
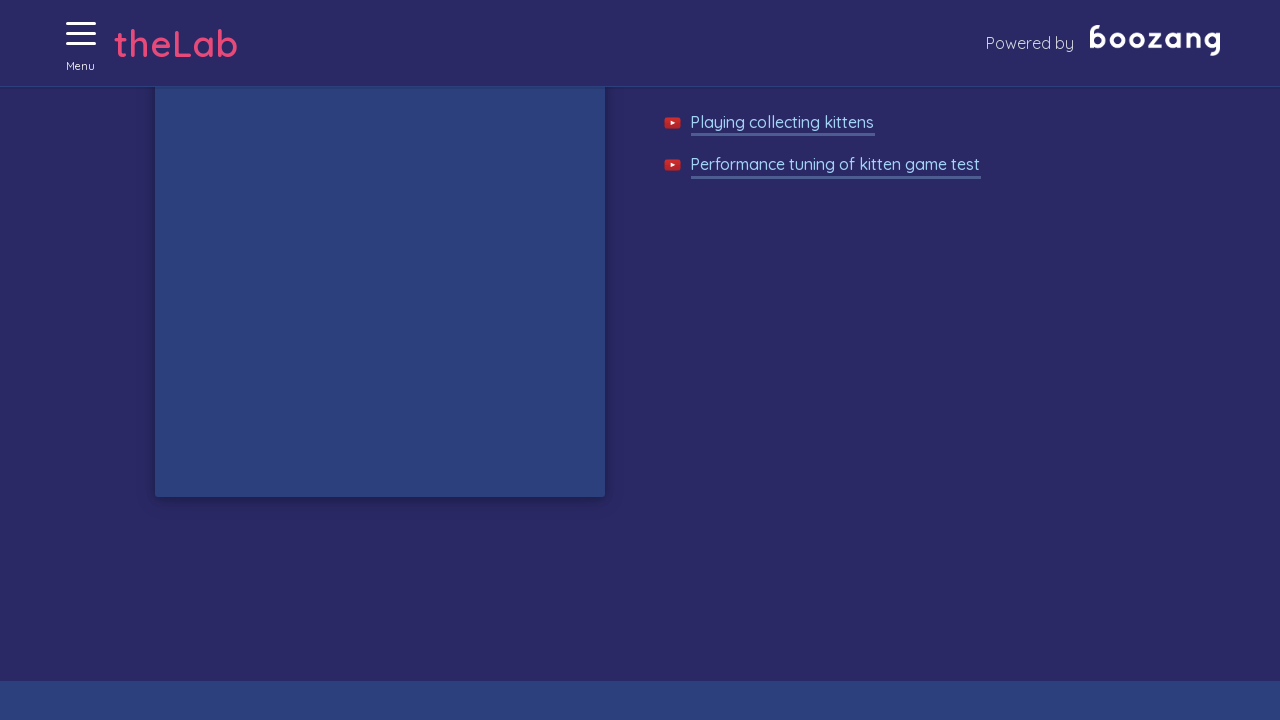

Waited 50ms for kitten to appear
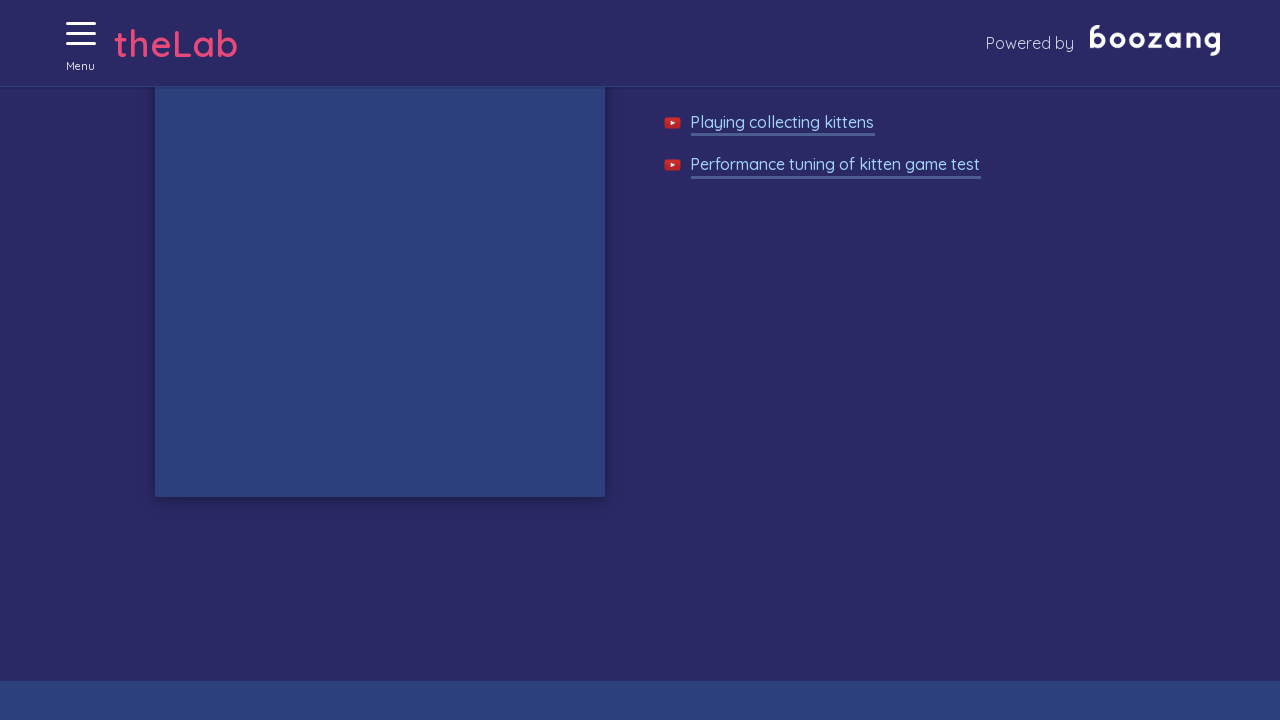

Waited 50ms for kitten to appear
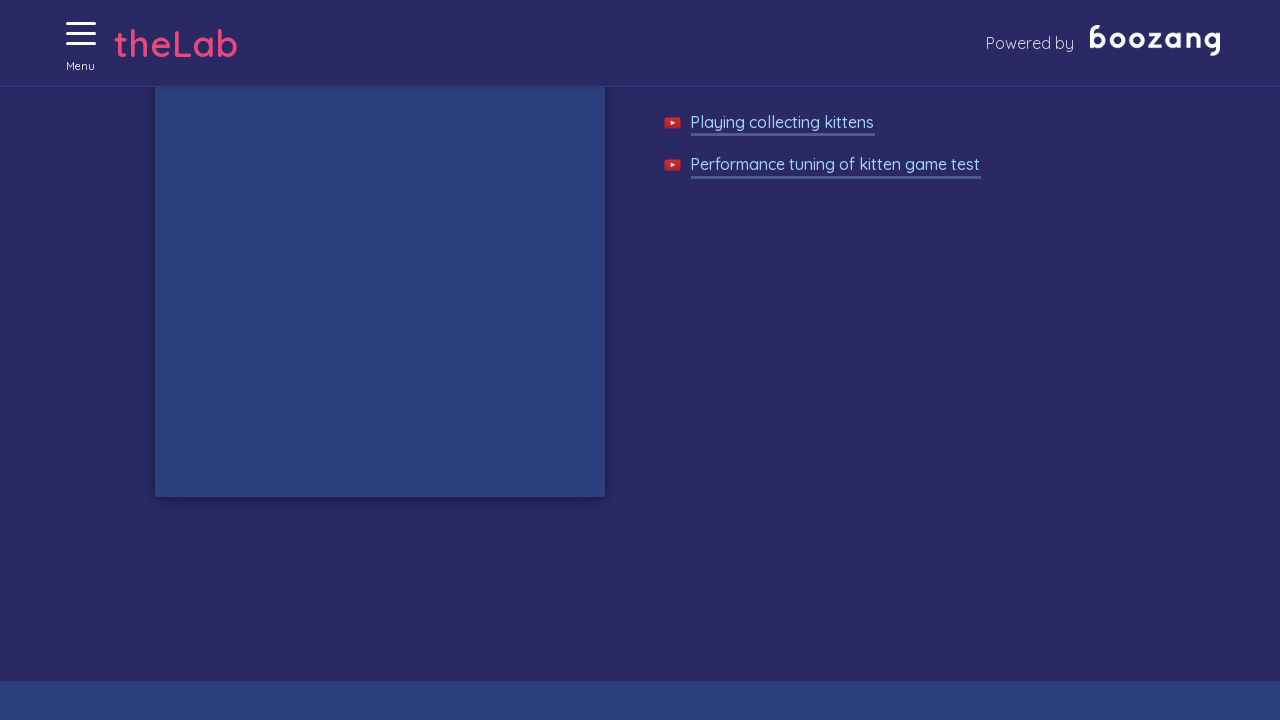

Waited 50ms for kitten to appear
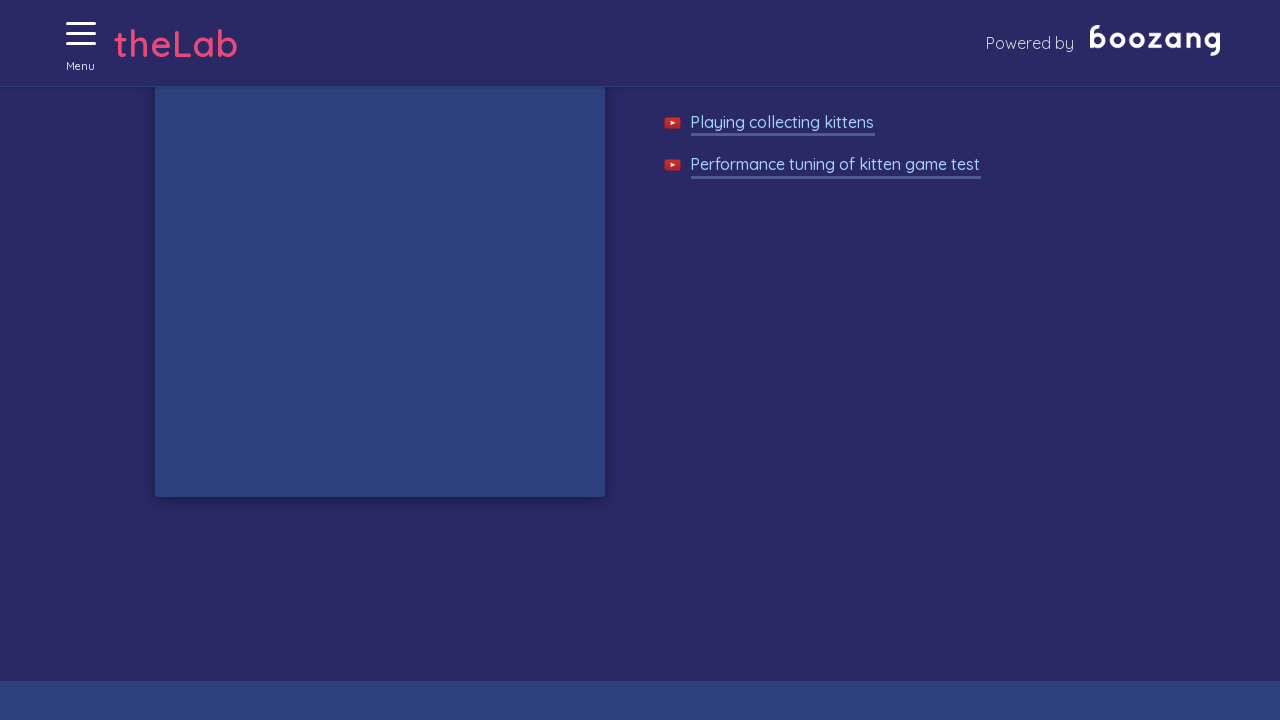

Waited 50ms for kitten to appear
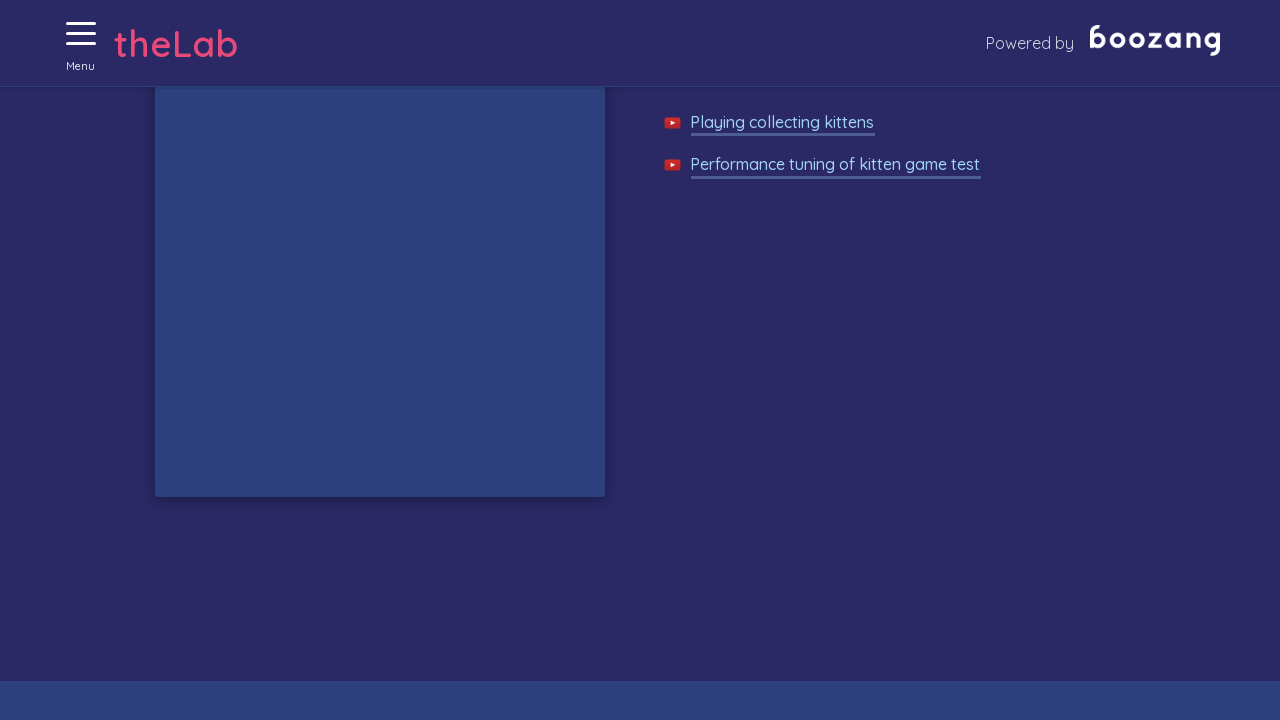

Waited 50ms for kitten to appear
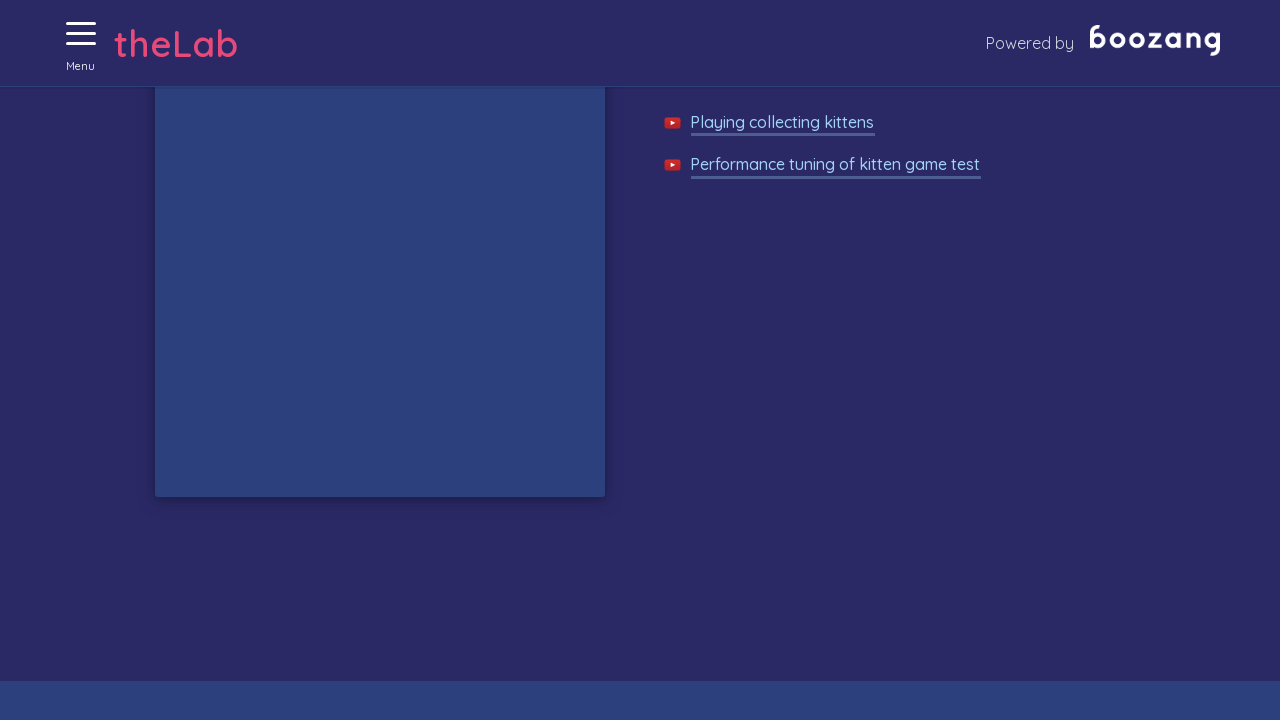

Waited 50ms for kitten to appear
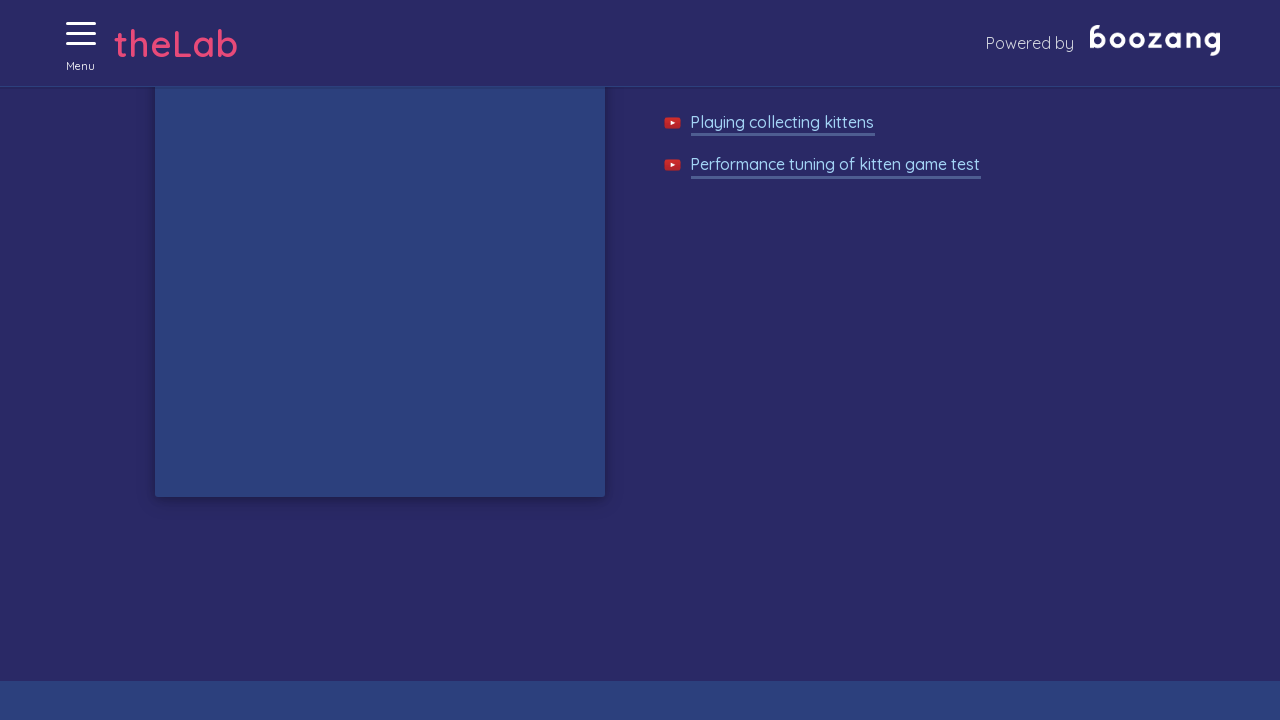

Waited 50ms for kitten to appear
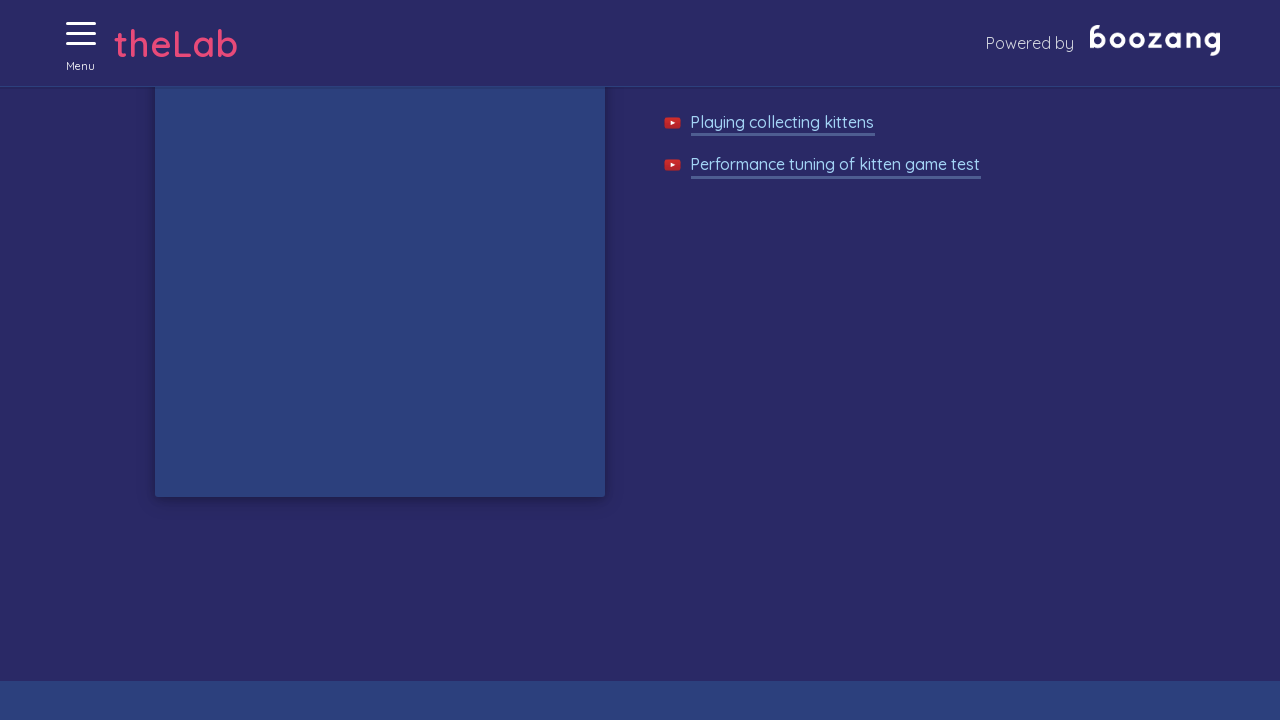

Waited 50ms for kitten to appear
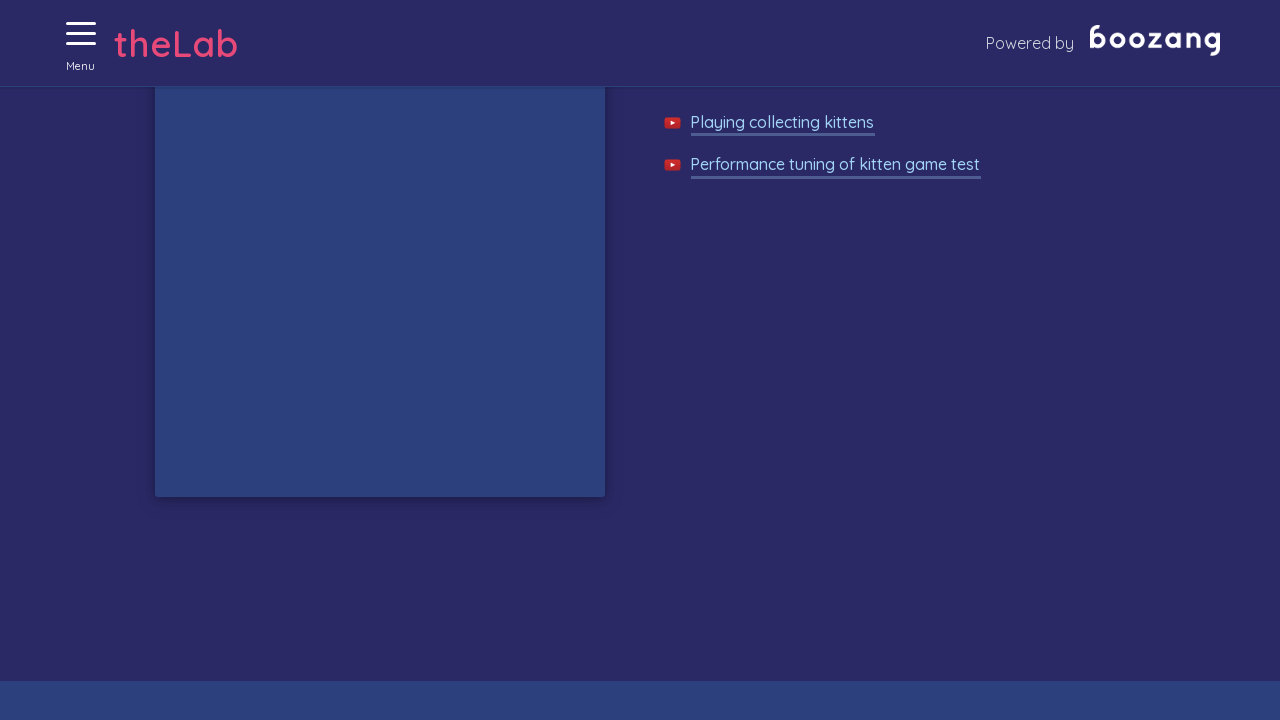

Waited 50ms for kitten to appear
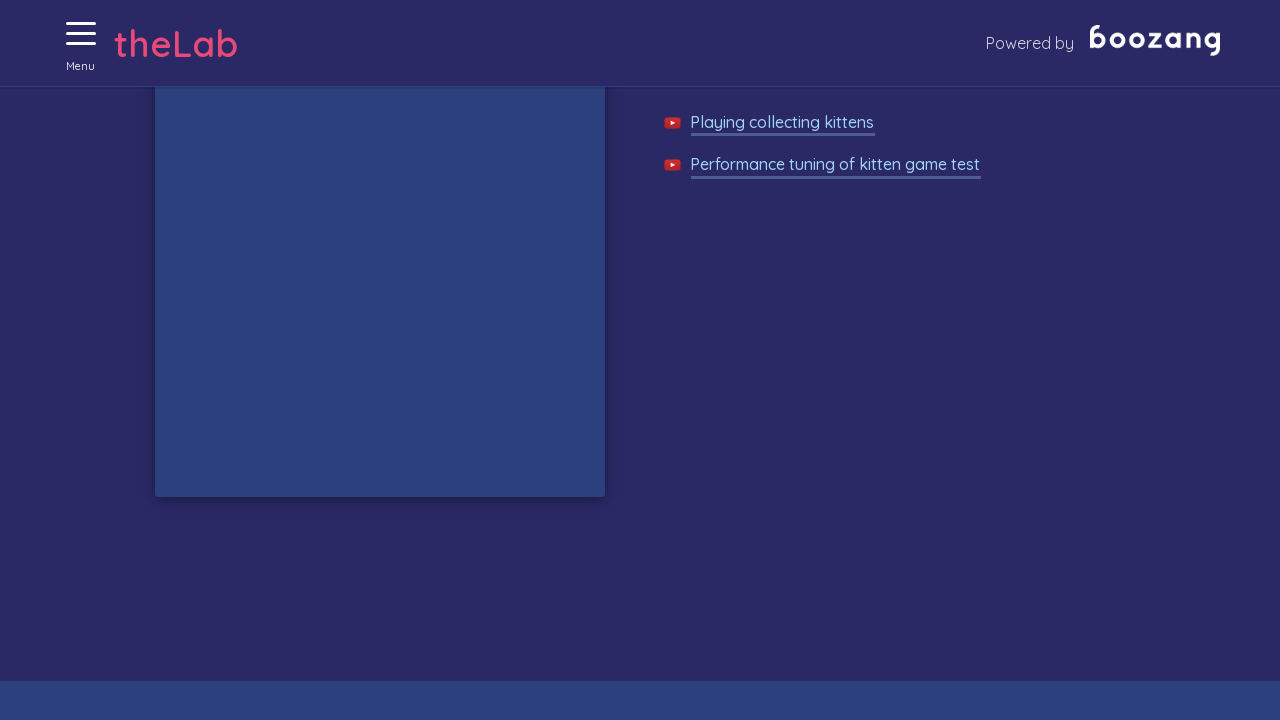

Waited 50ms for kitten to appear
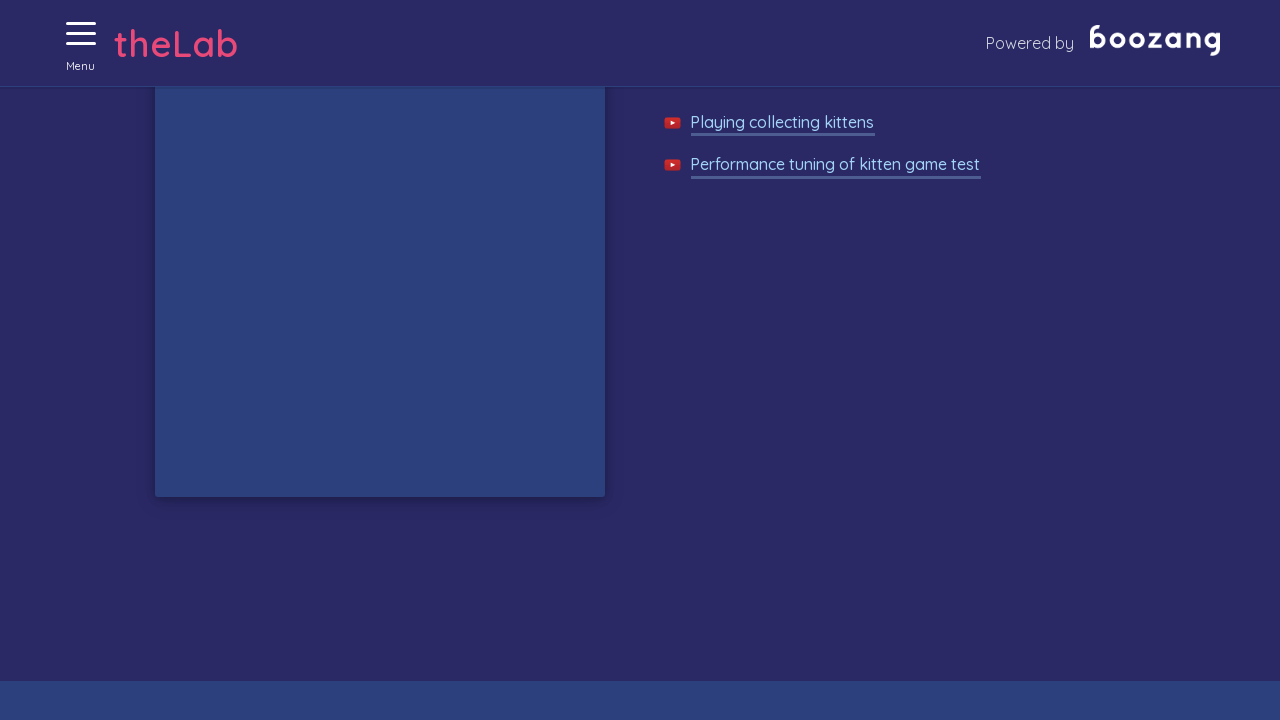

Waited 50ms for kitten to appear
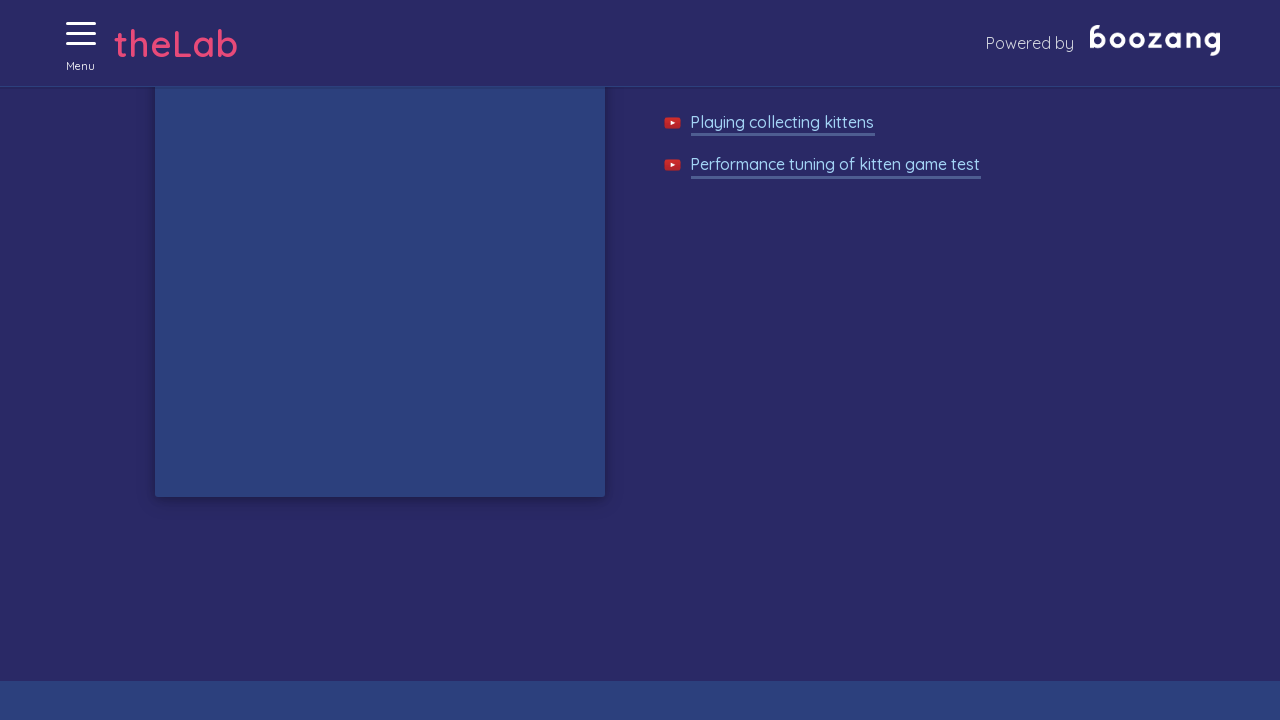

Waited 50ms for kitten to appear
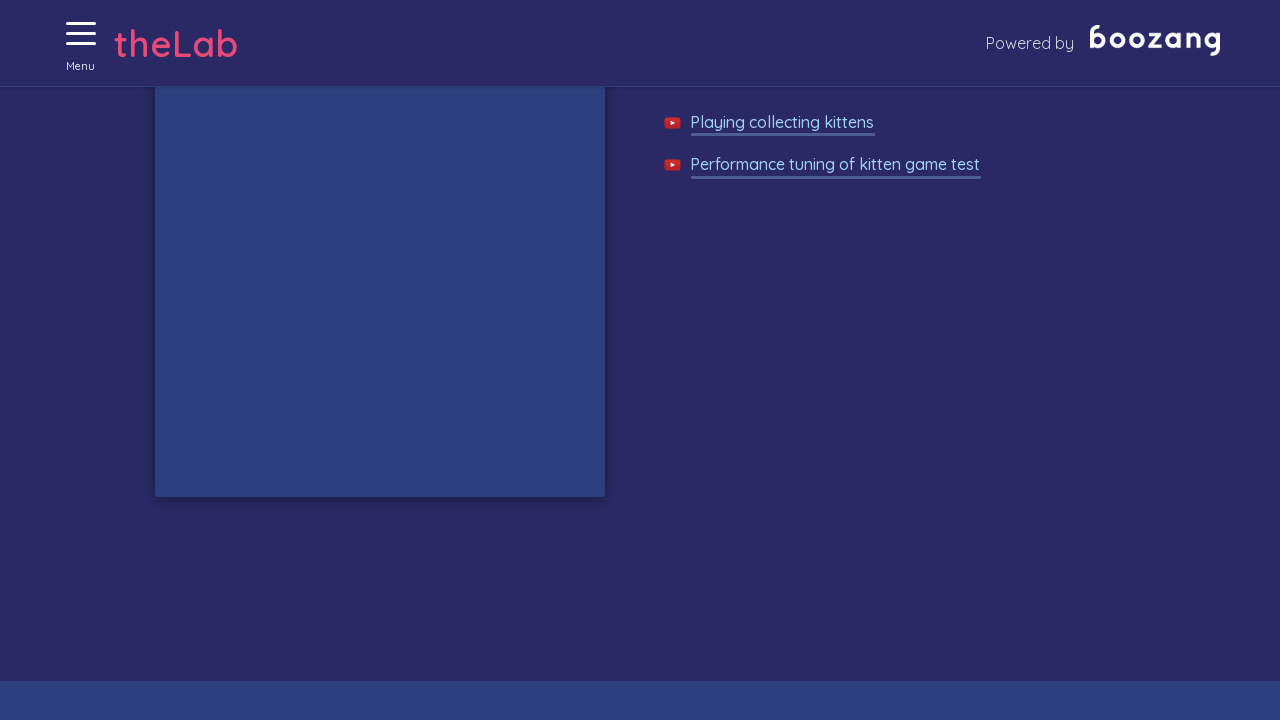

Waited 50ms for kitten to appear
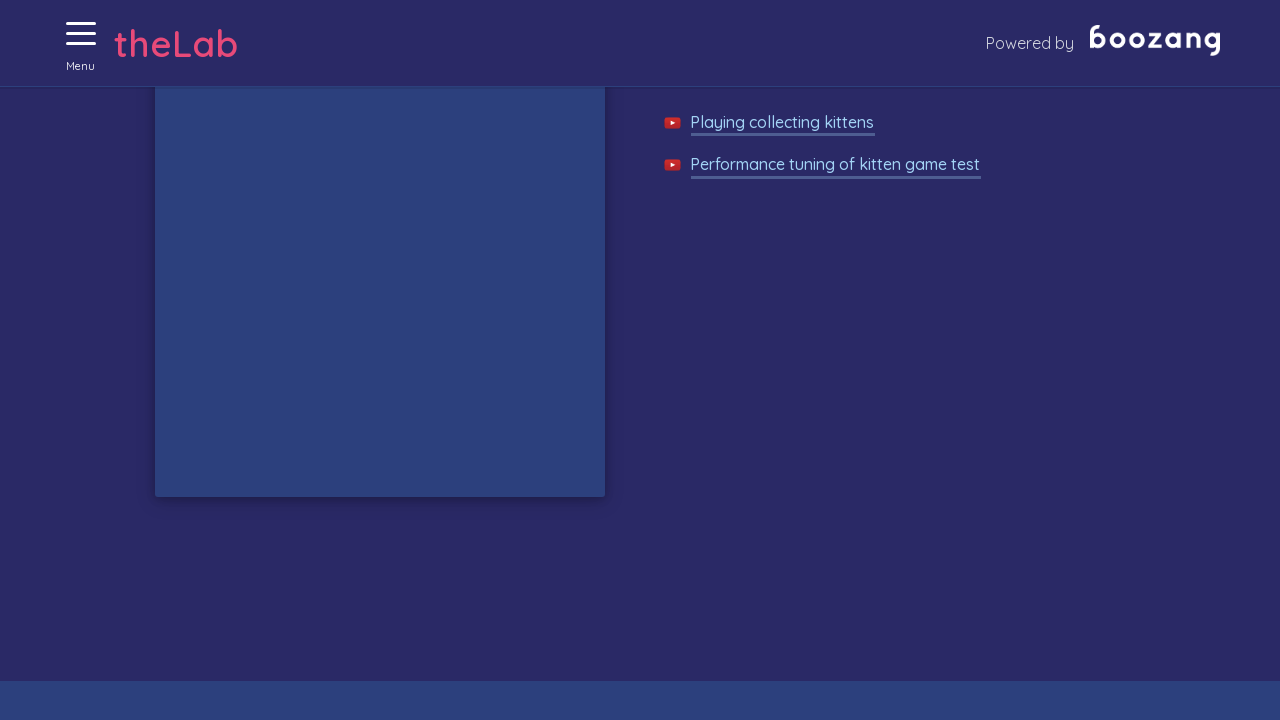

Waited 50ms for kitten to appear
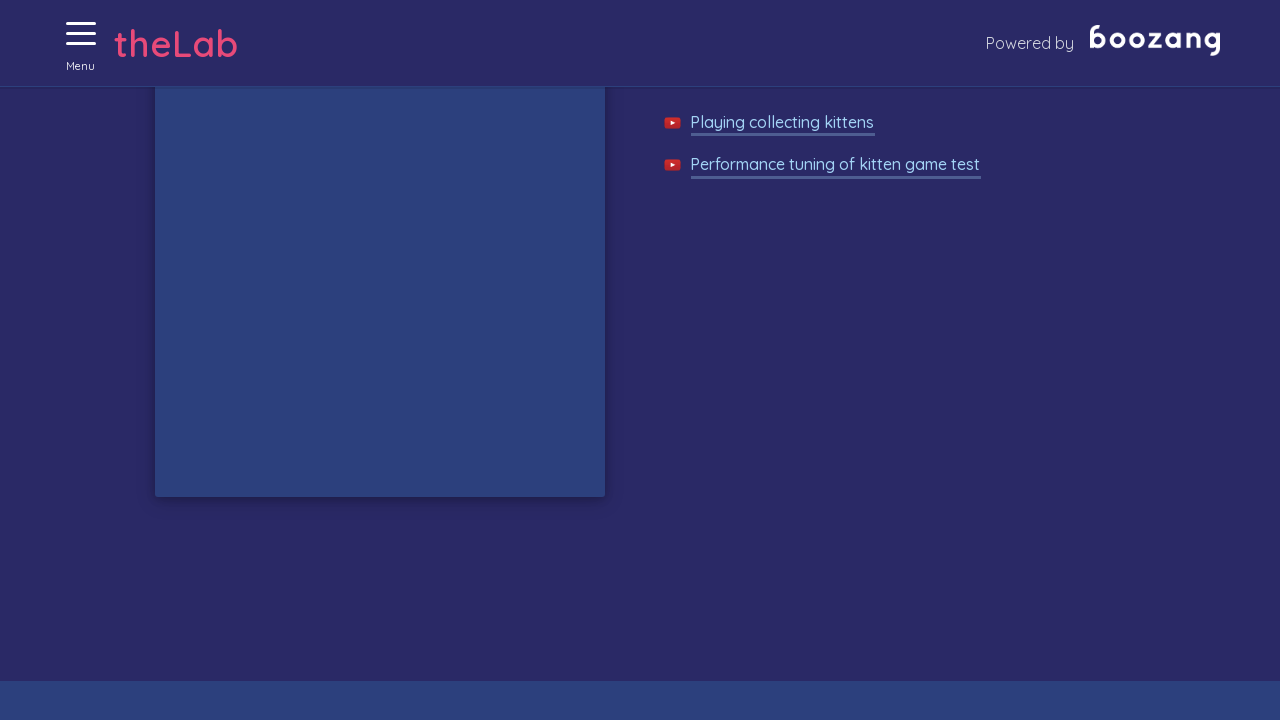

Waited 50ms for kitten to appear
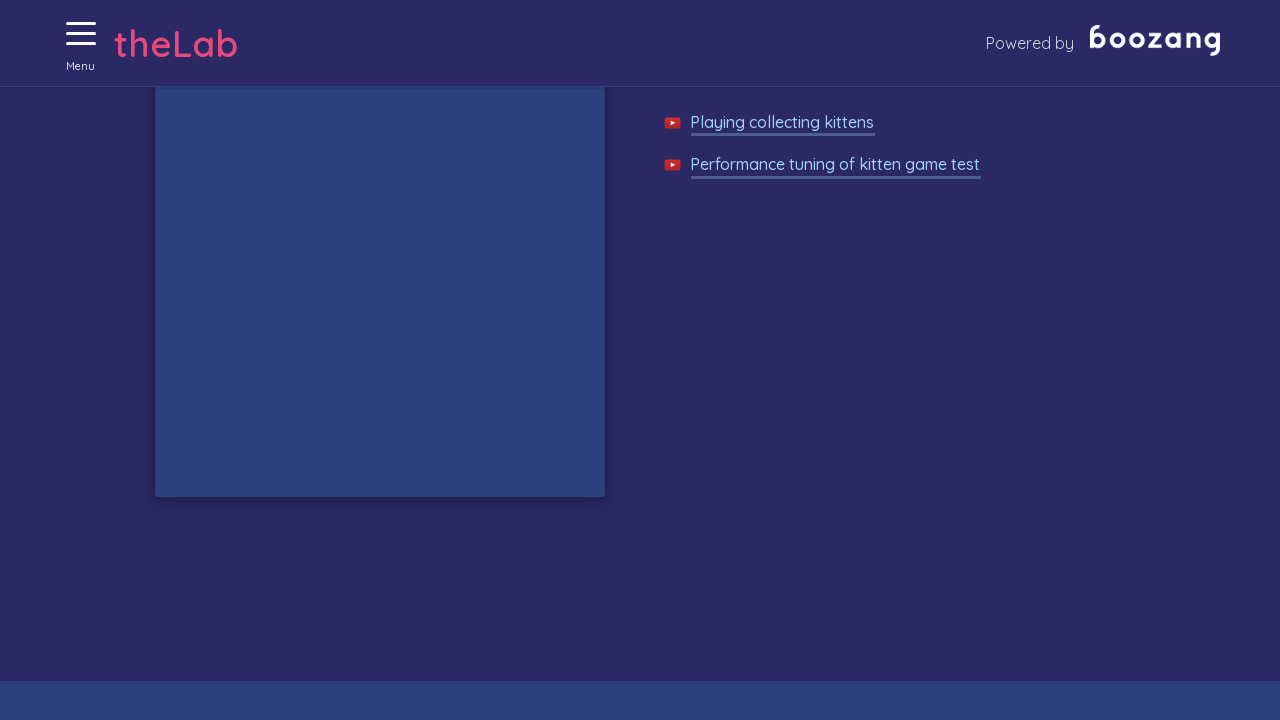

Waited 50ms for kitten to appear
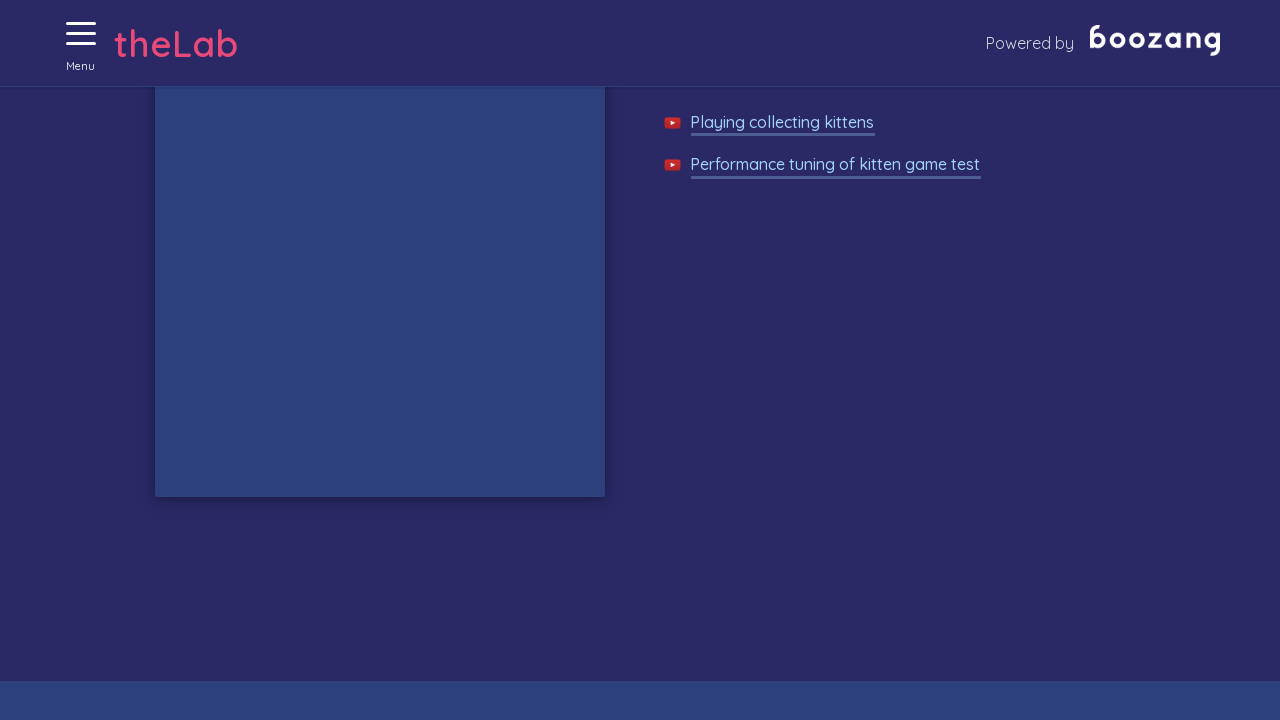

Waited 50ms for kitten to appear
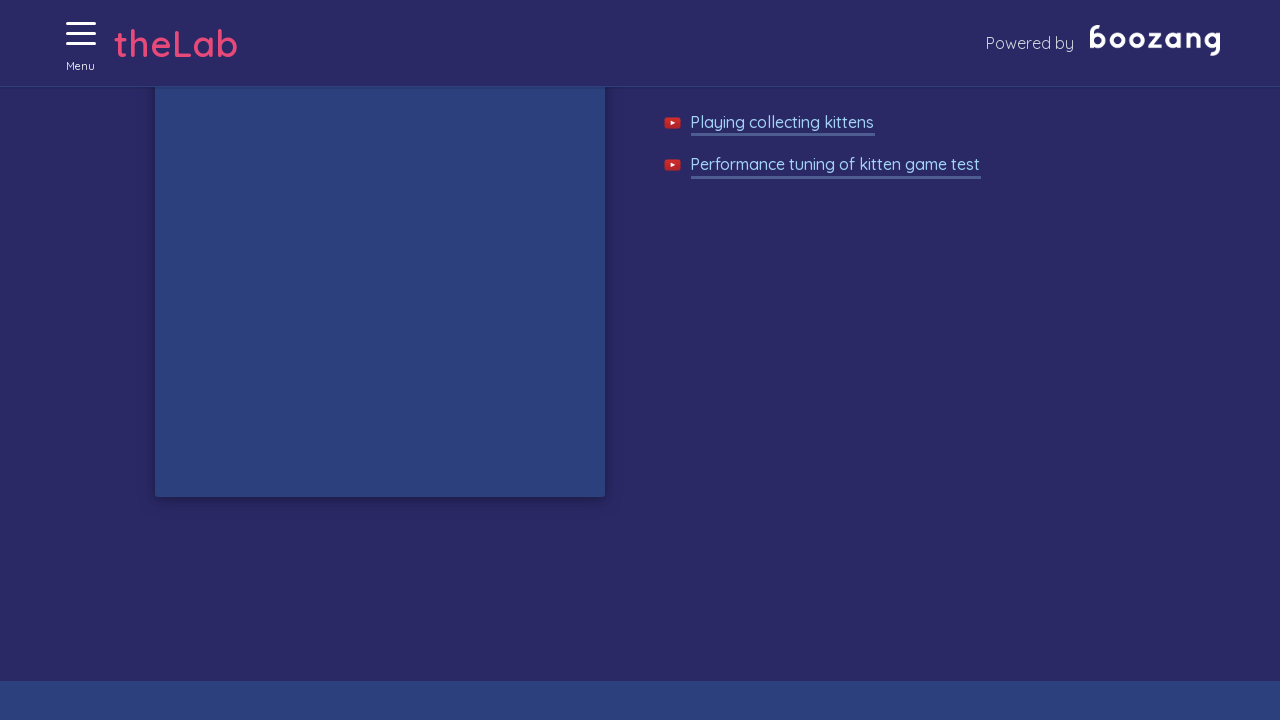

Waited 50ms for kitten to appear
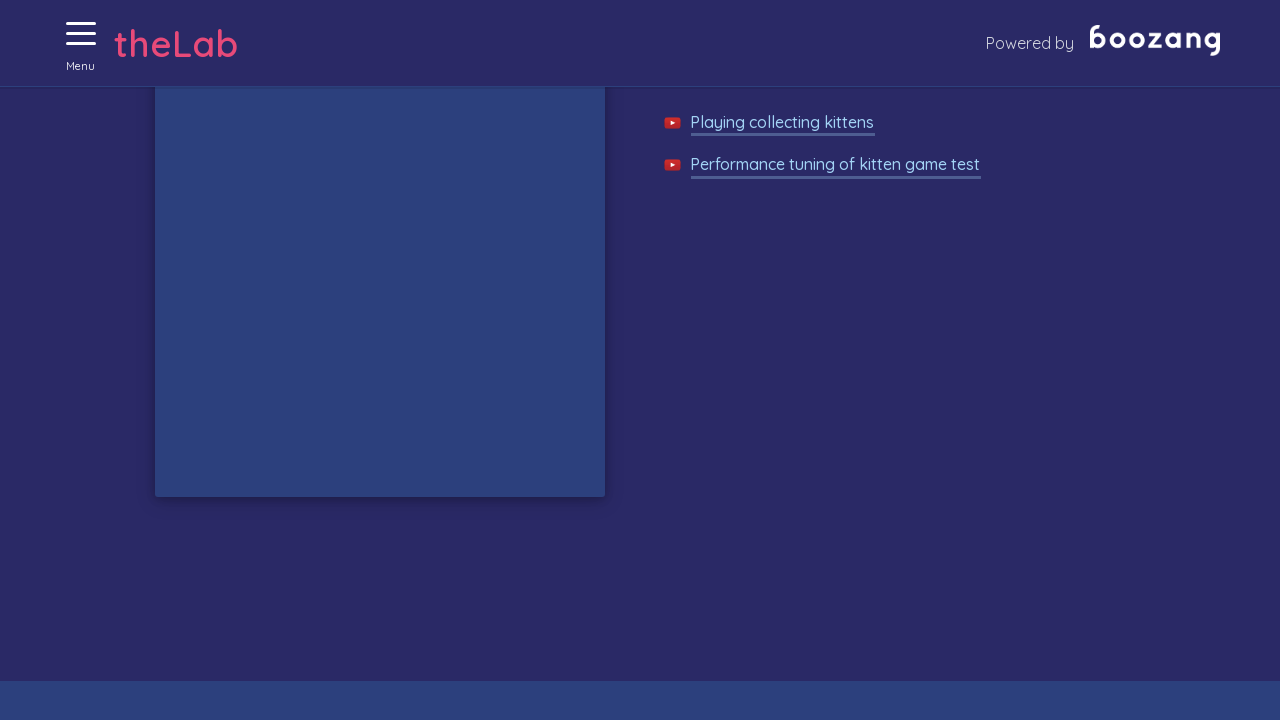

Waited 50ms for kitten to appear
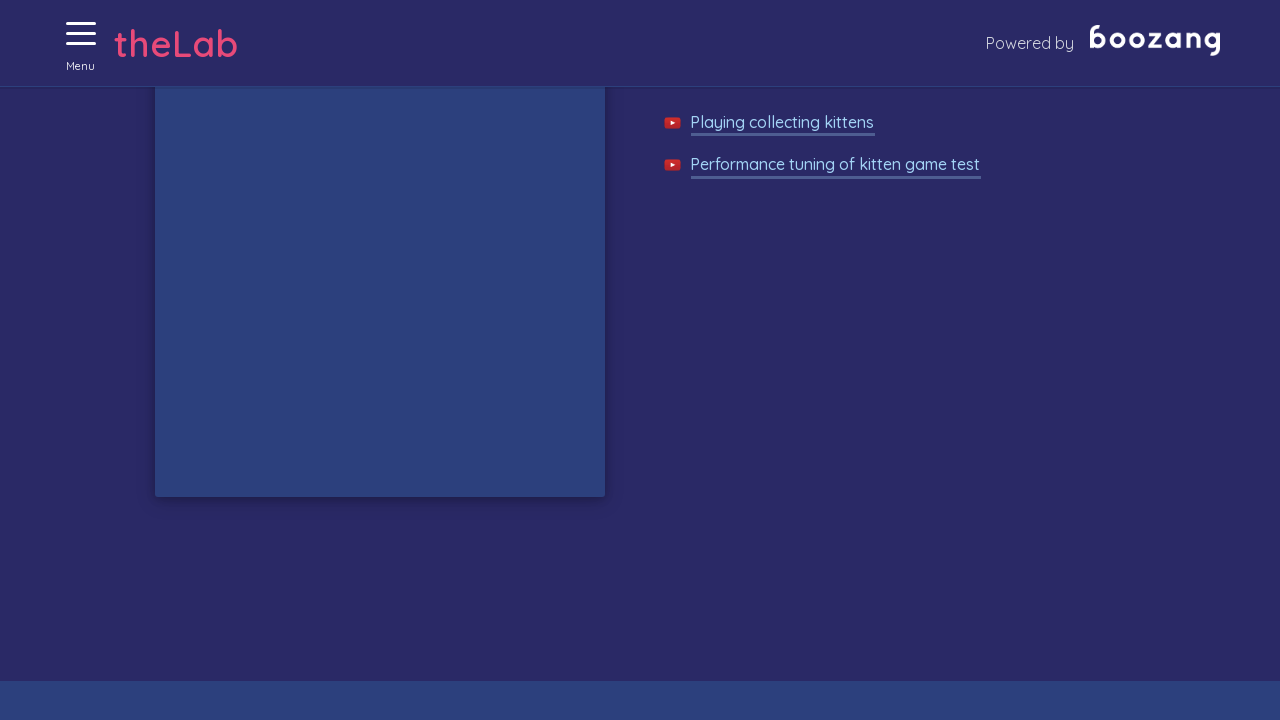

Waited 50ms for kitten to appear
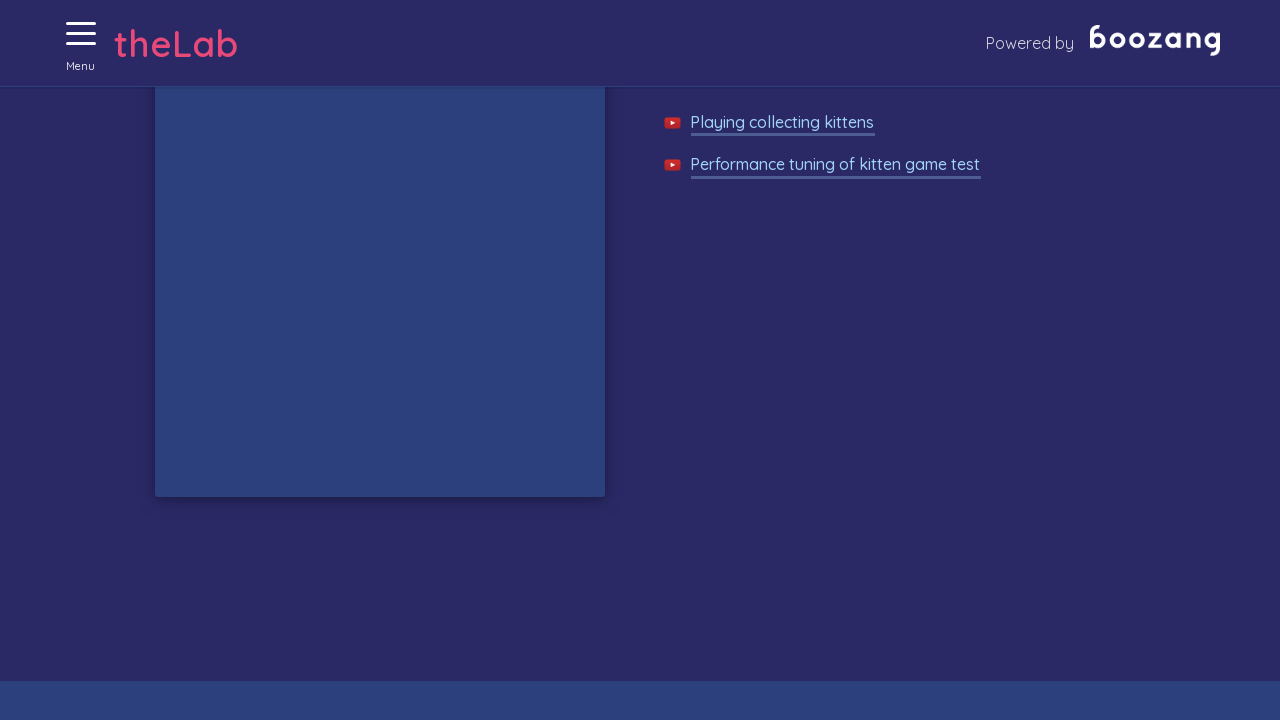

Clicked on a kitten image at (226, 125) on //img[@alt='Cat']
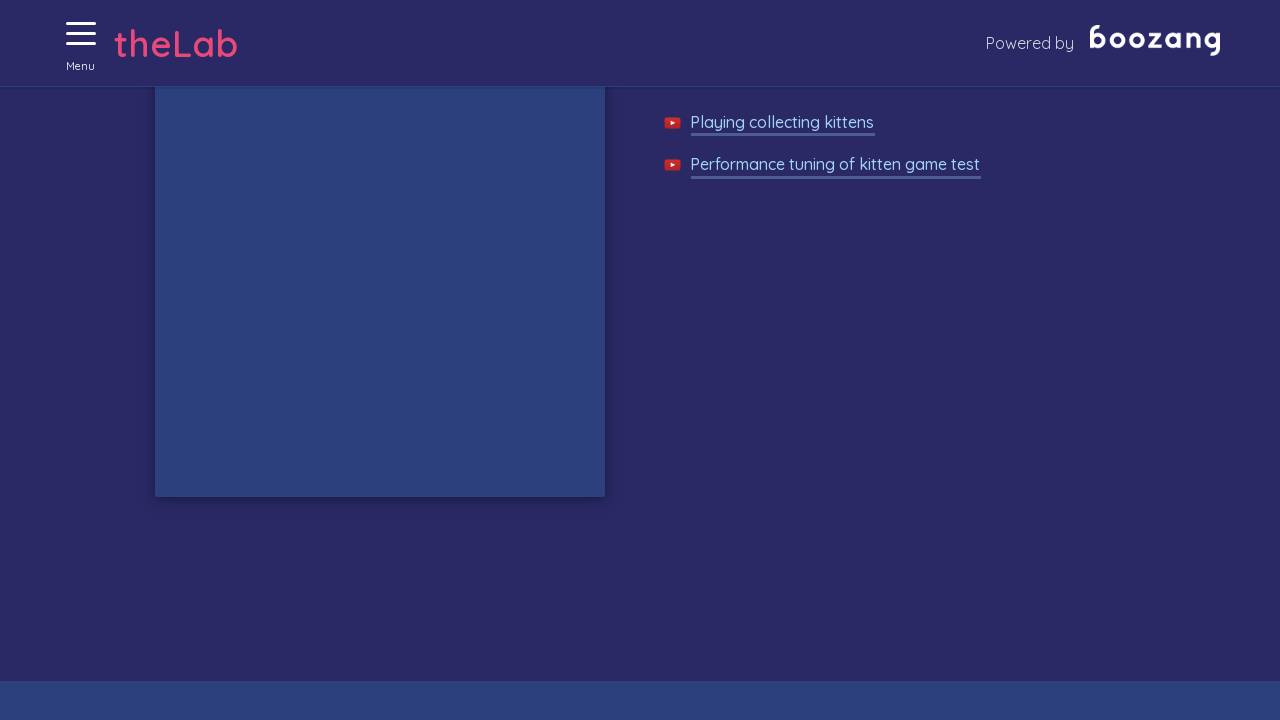

Waited 50ms for kitten to appear
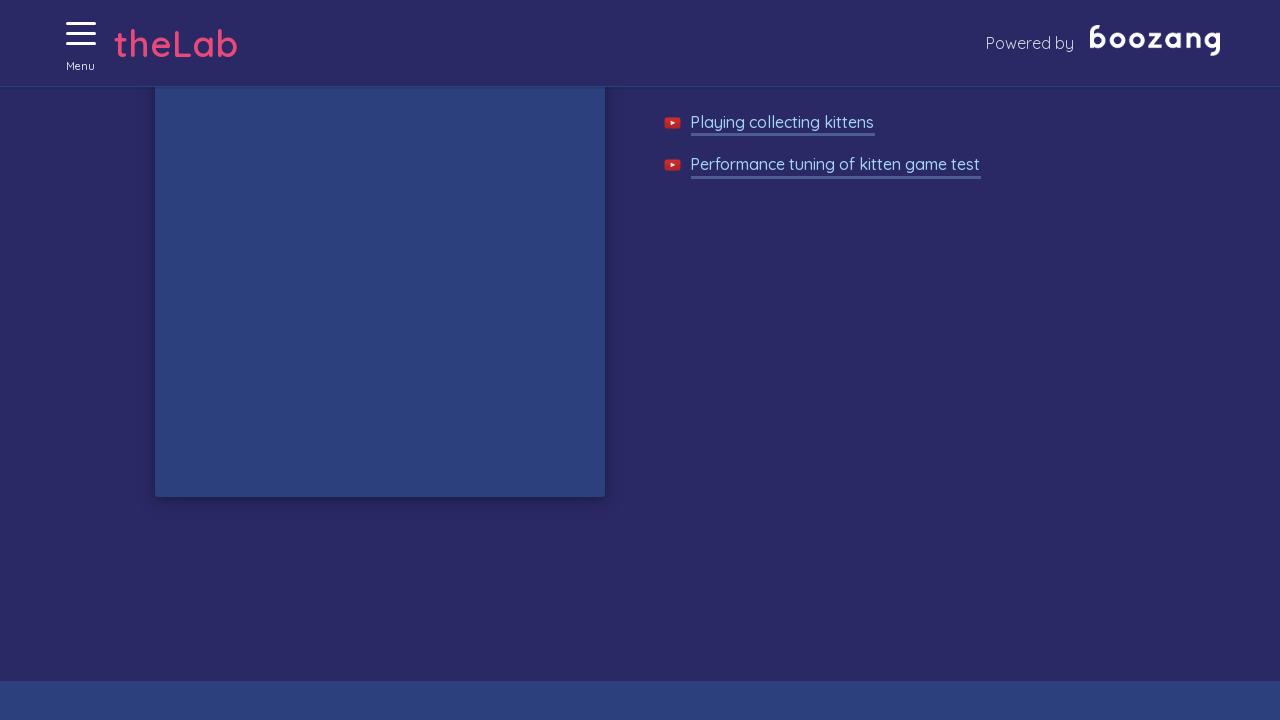

Waited 50ms for kitten to appear
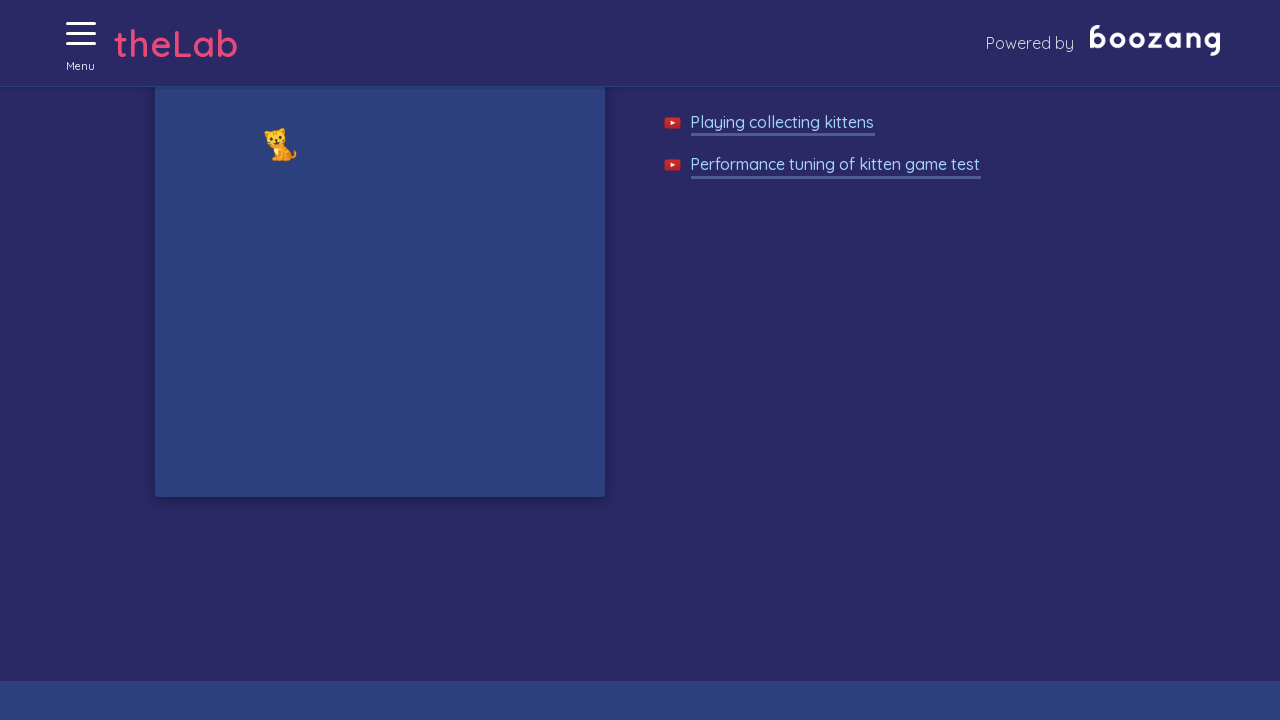

Clicked on a kitten image at (280, 144) on //img[@alt='Cat']
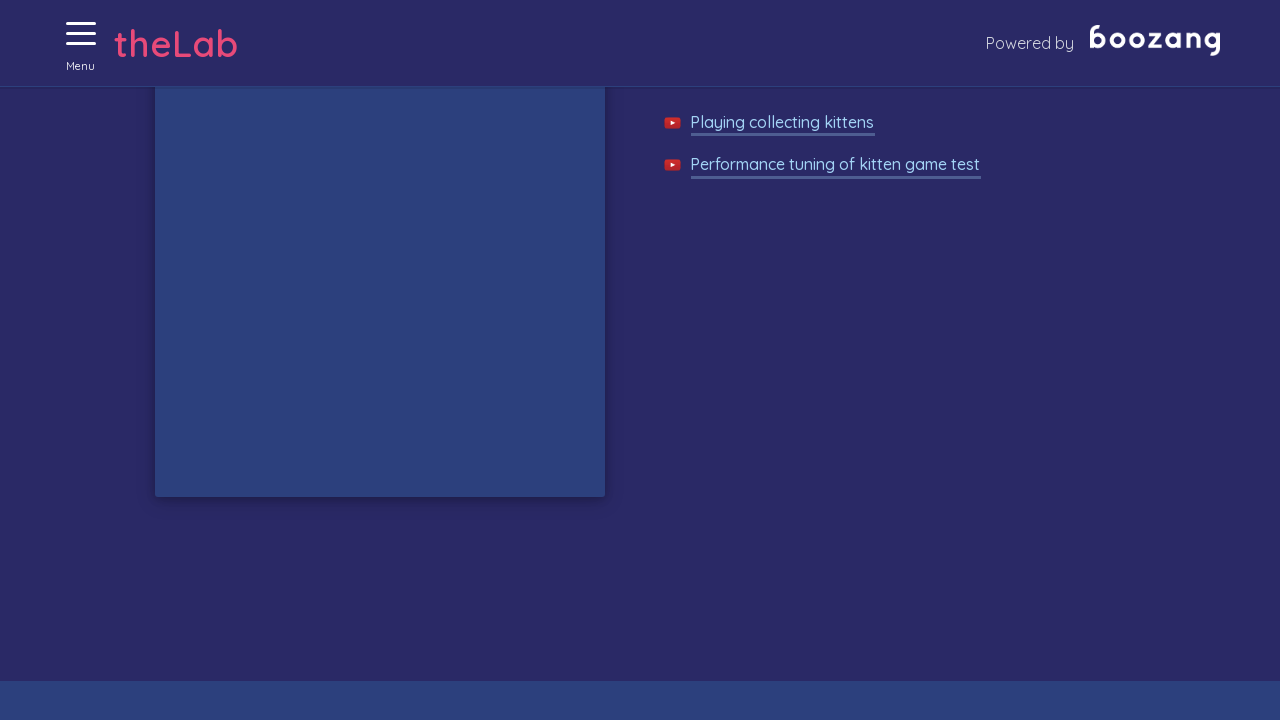

Waited 50ms for kitten to appear
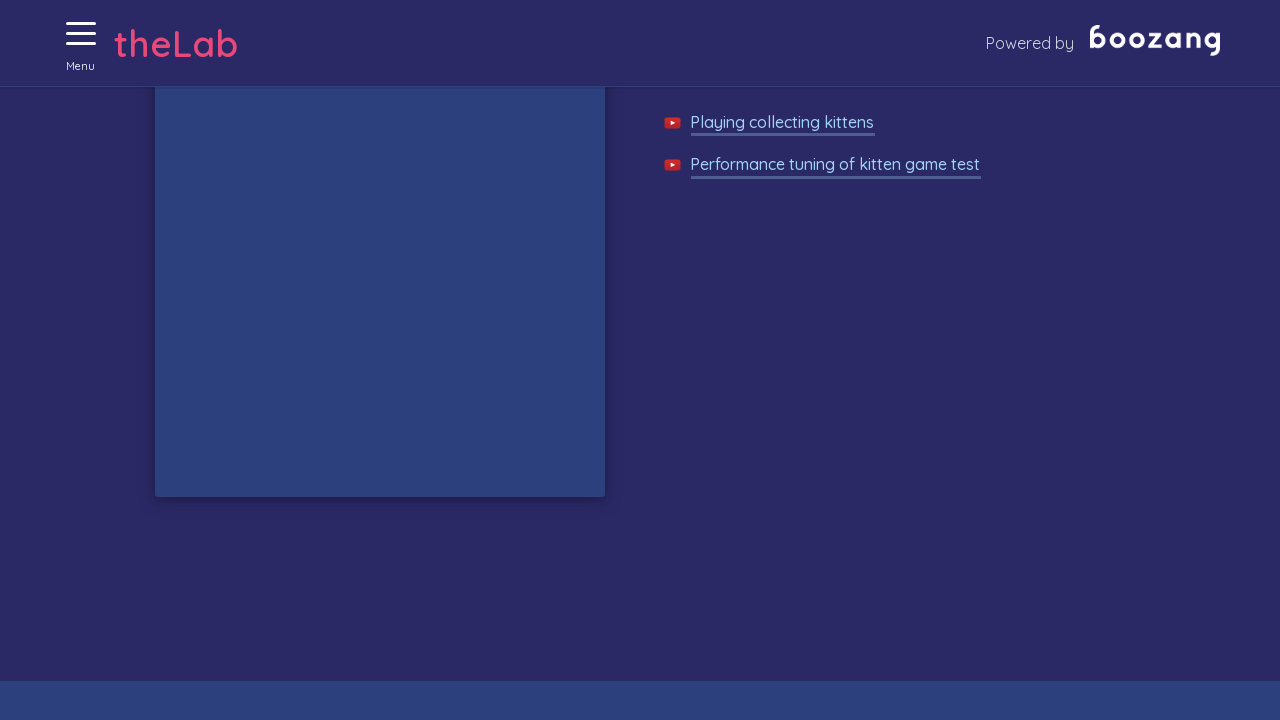

Waited 50ms for kitten to appear
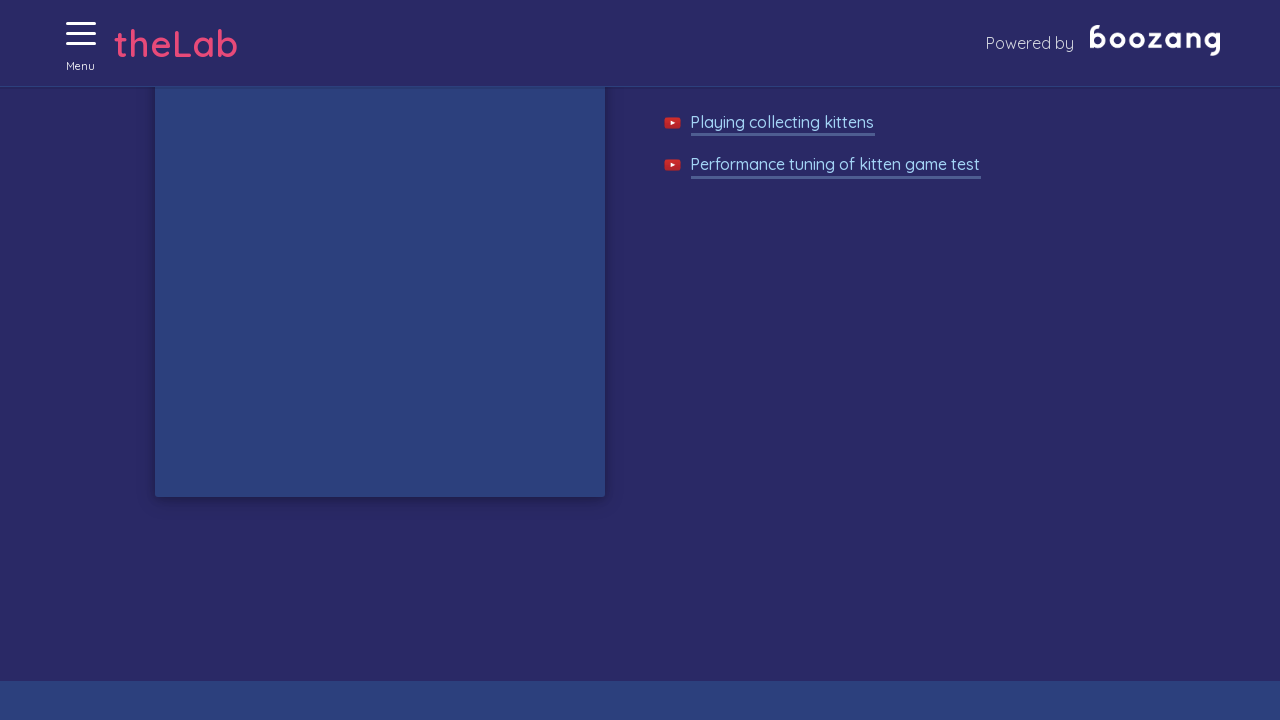

Waited 50ms for kitten to appear
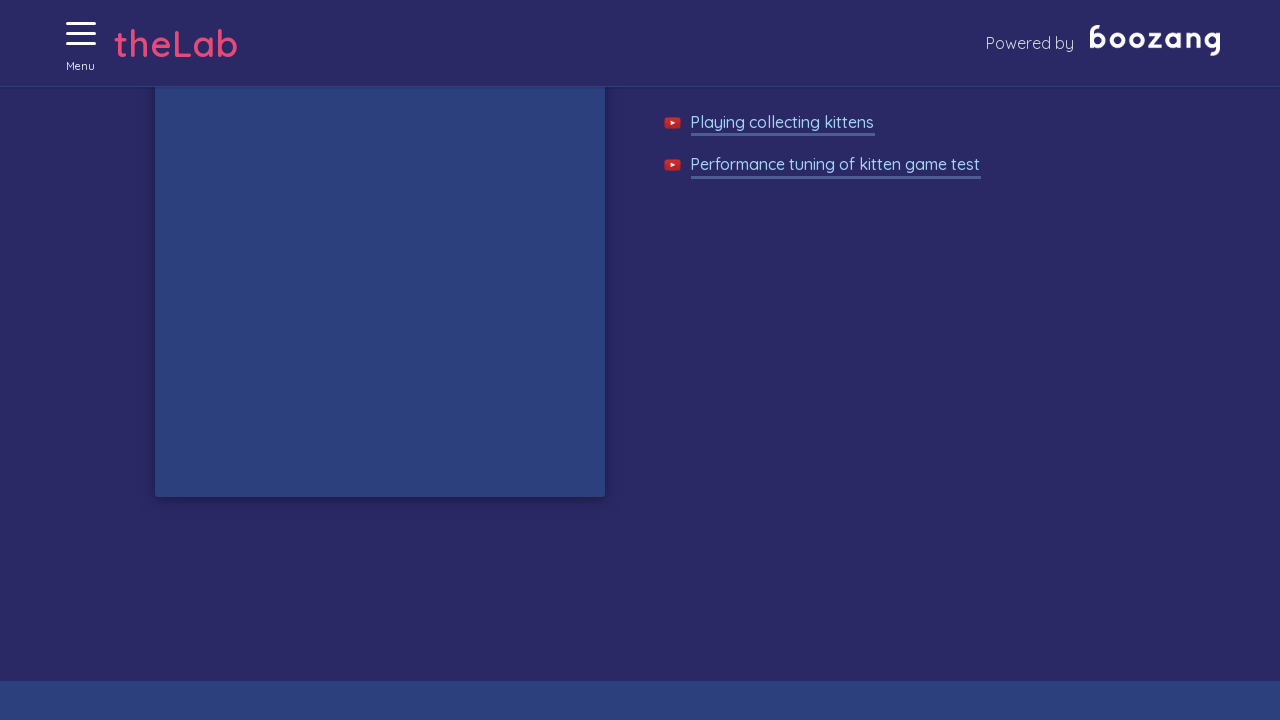

Waited 50ms for kitten to appear
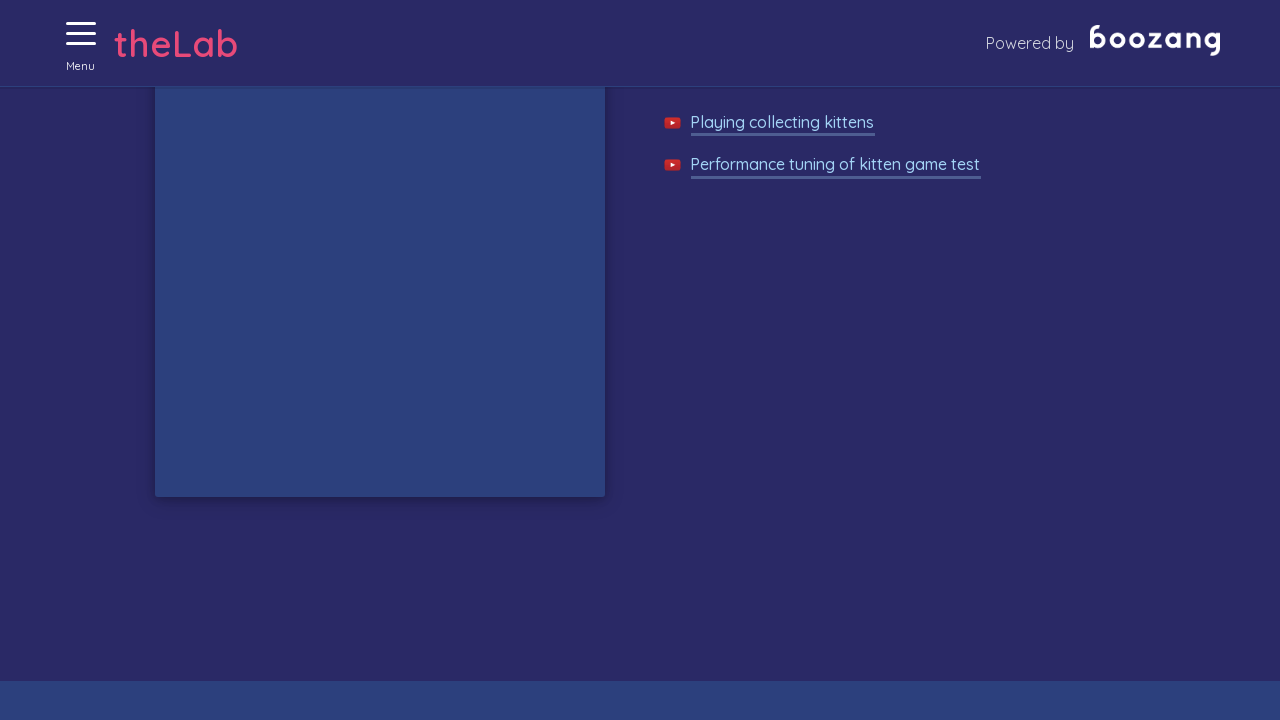

Waited 50ms for kitten to appear
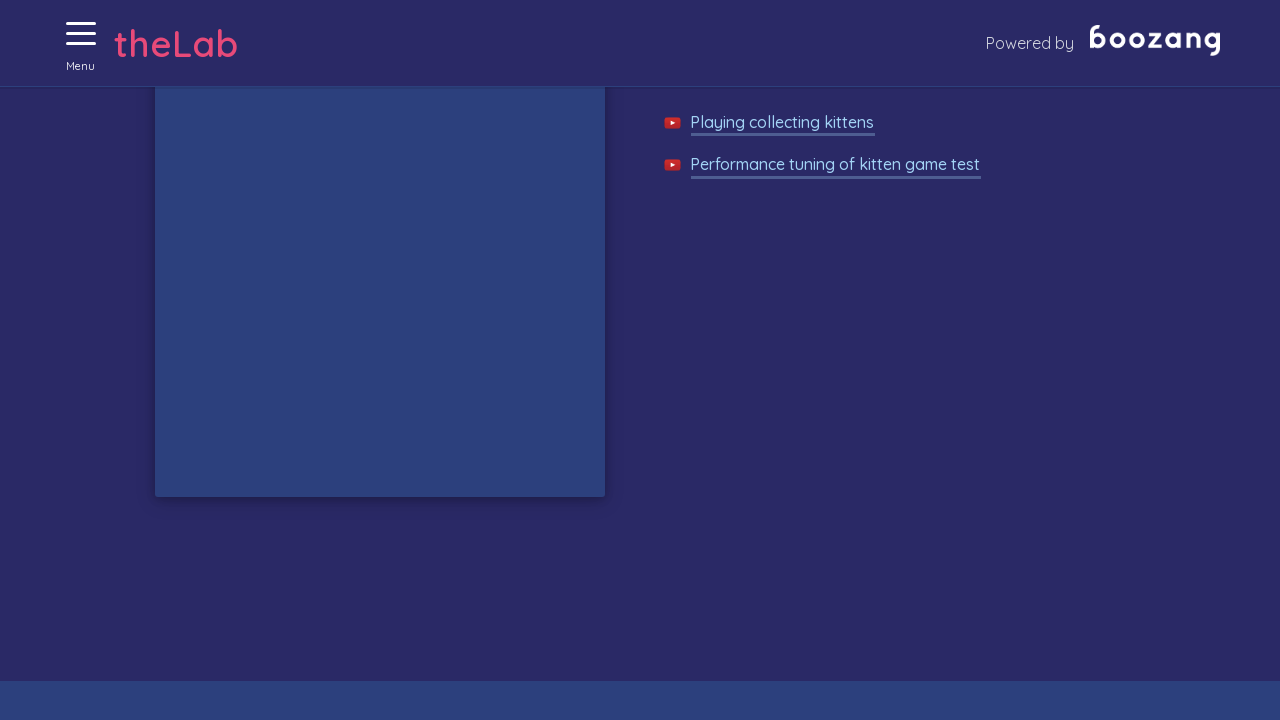

Waited 50ms for kitten to appear
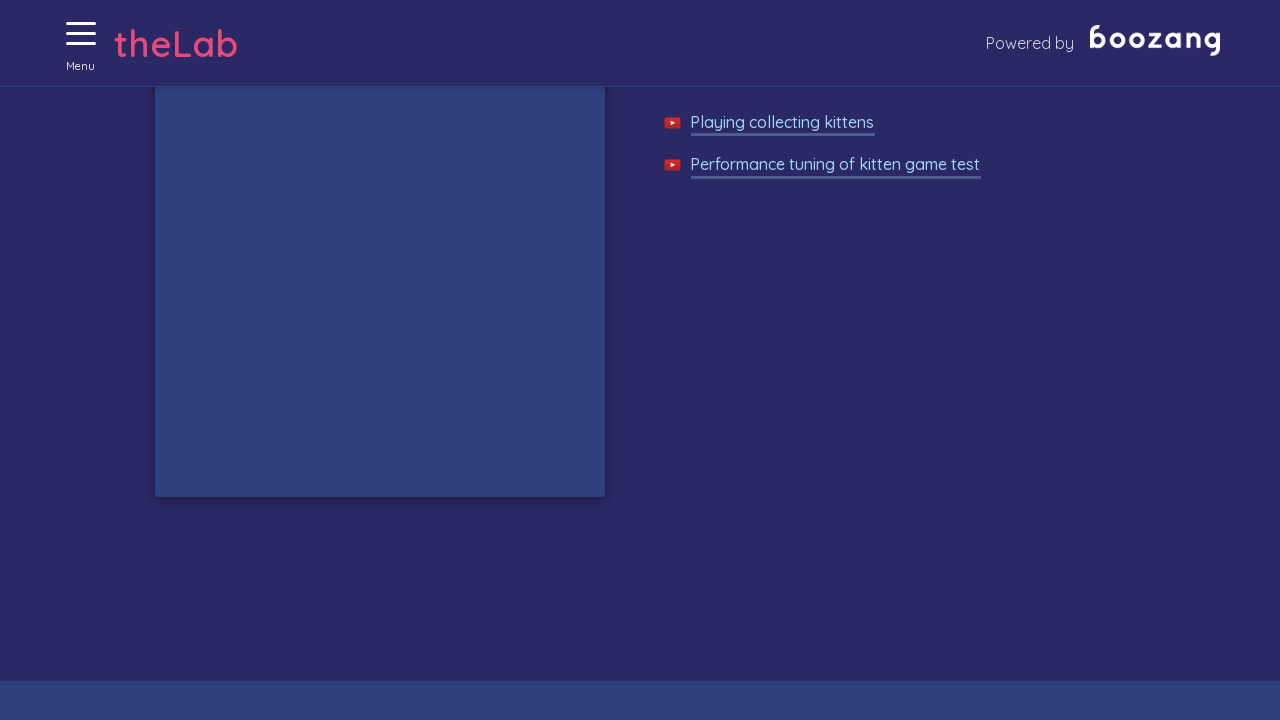

Waited 50ms for kitten to appear
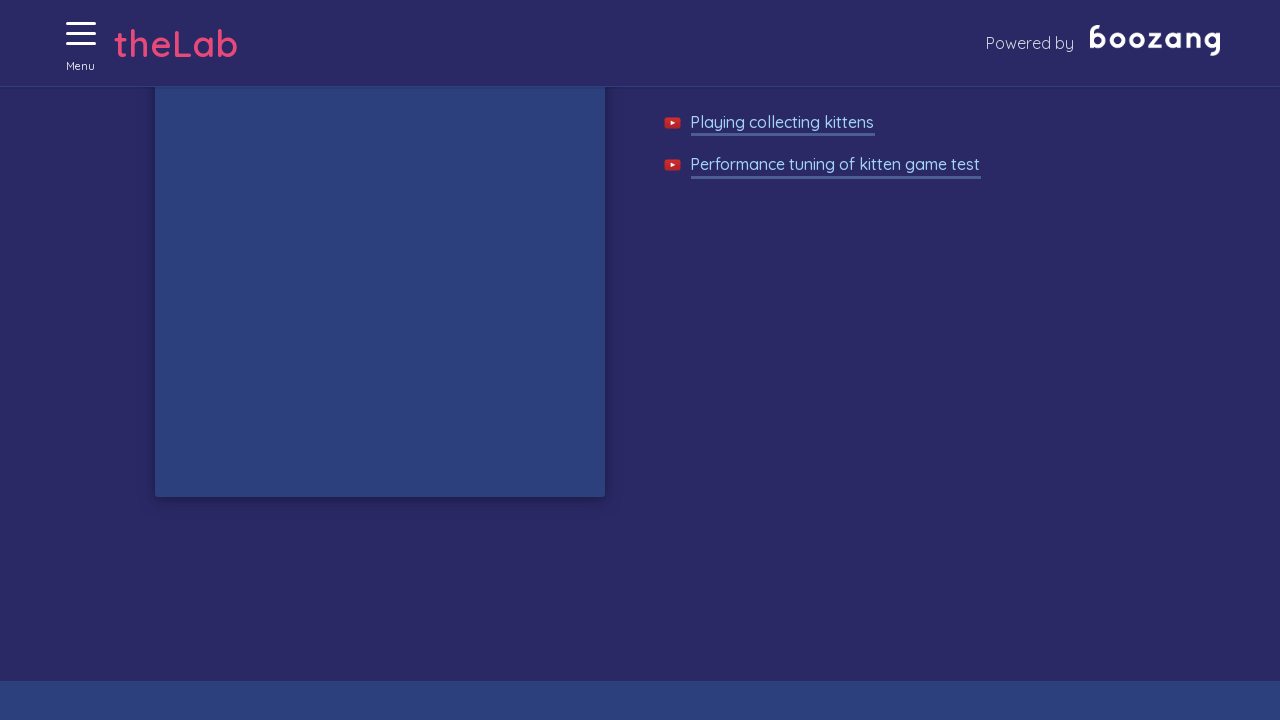

Waited 50ms for kitten to appear
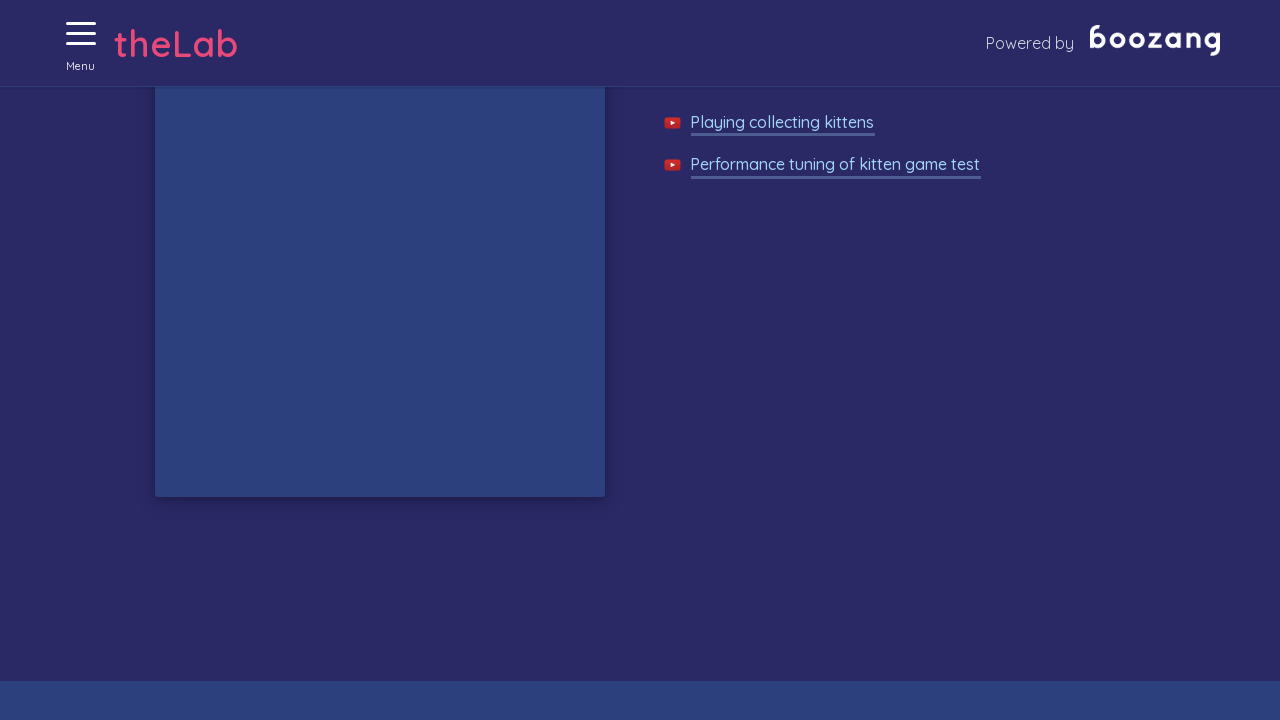

Waited 50ms for kitten to appear
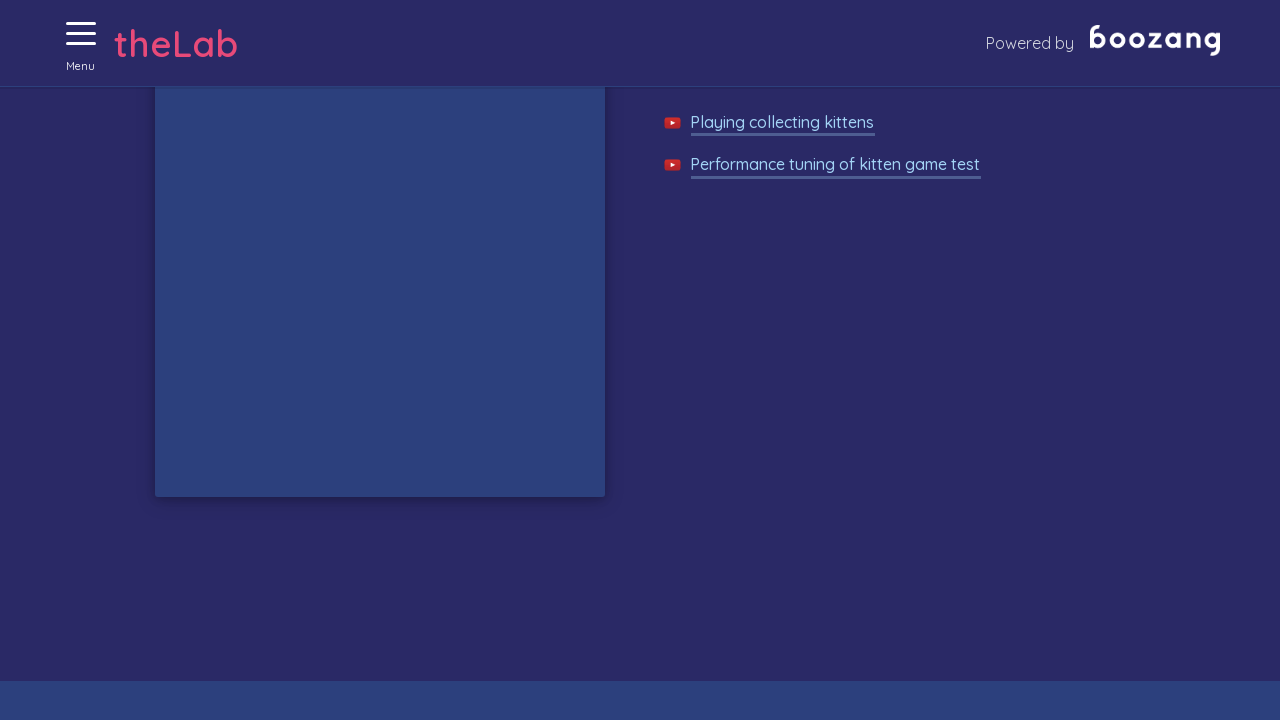

Game over - reached 'Game Over!' screen
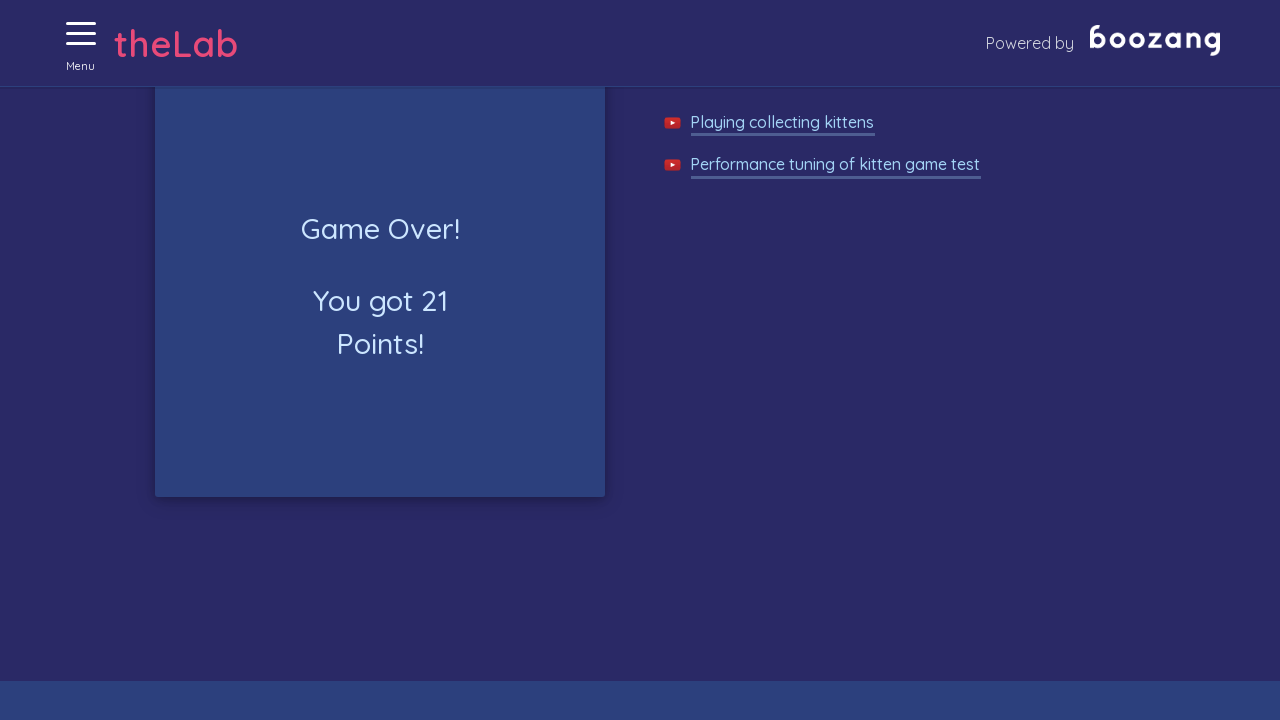

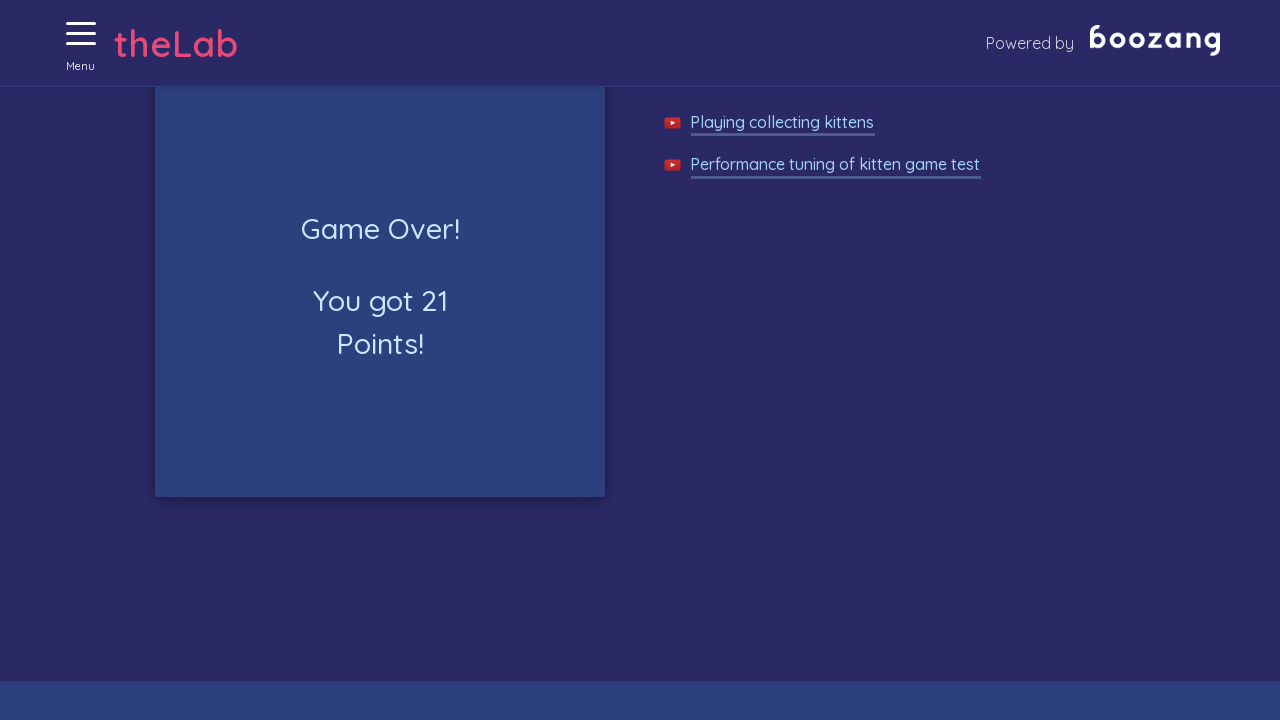